Creates 100 elements by clicking Add Element button, then deletes 60 of them by clicking the Delete buttons

Starting URL: http://the-internet.herokuapp.com/add_remove_elements/

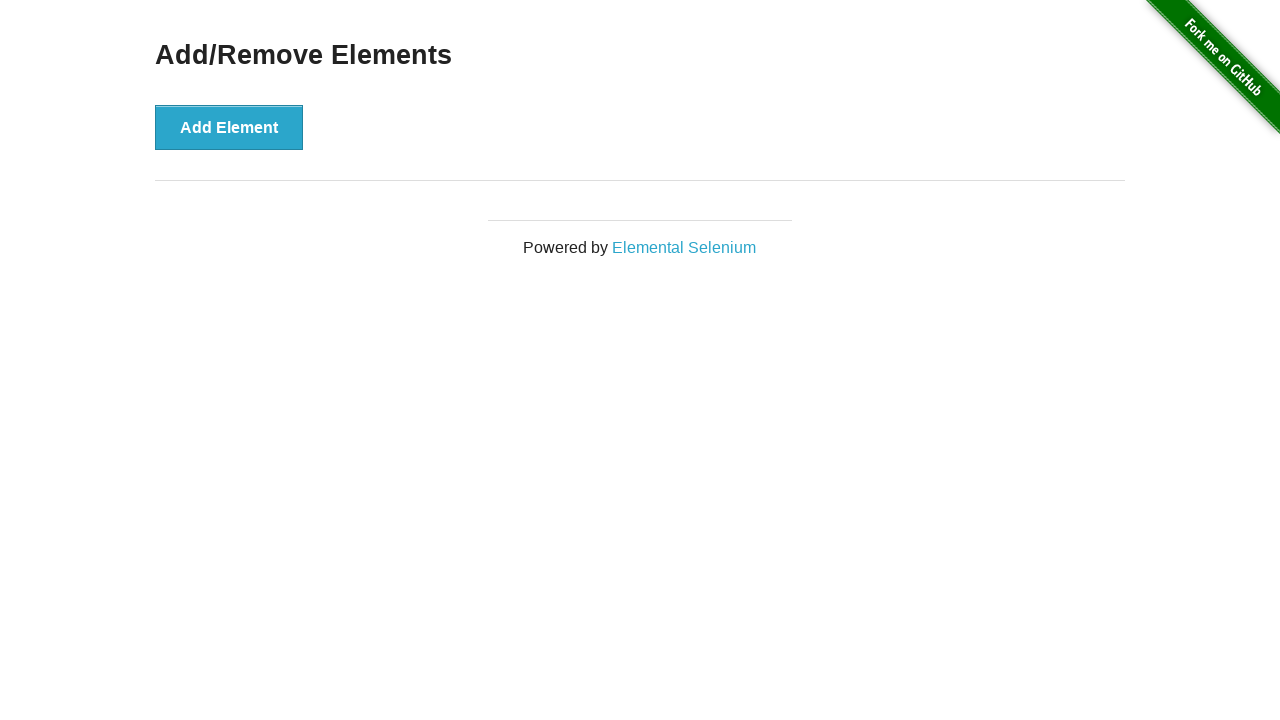

Navigated to Add/Remove Elements page
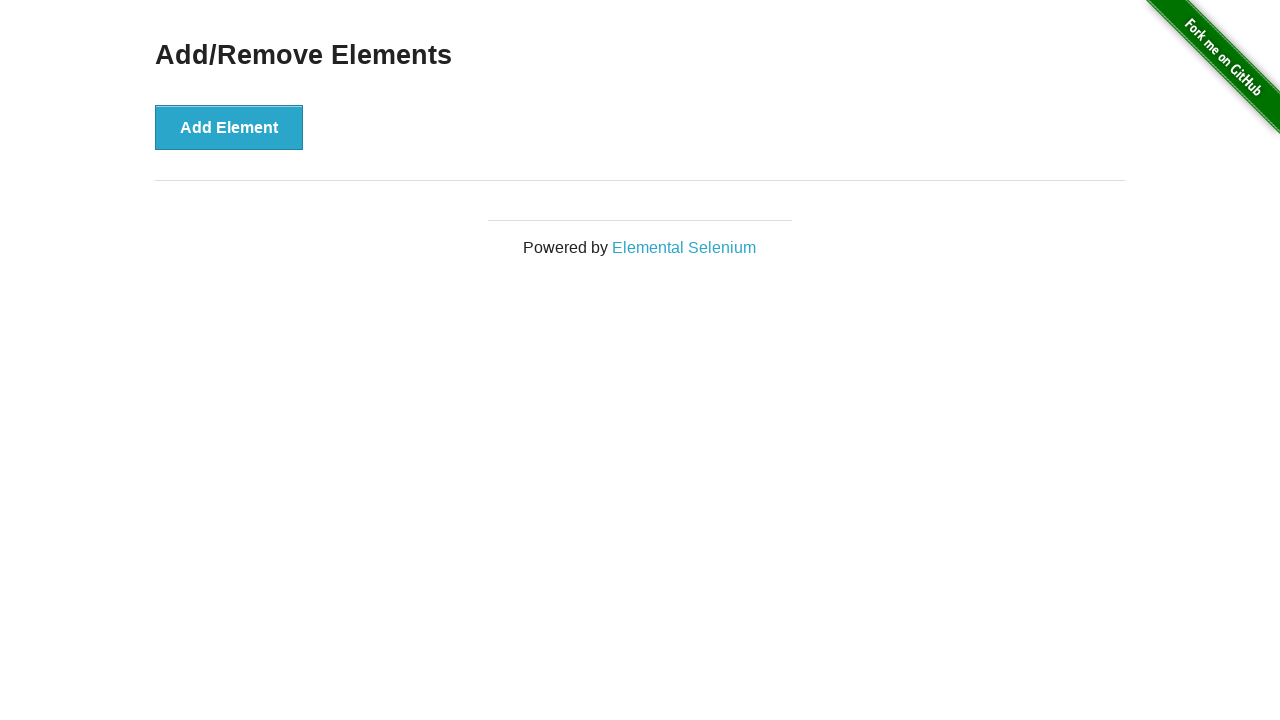

Clicked Add Element button (element 1/100) at (229, 127) on button:has-text('Add Element')
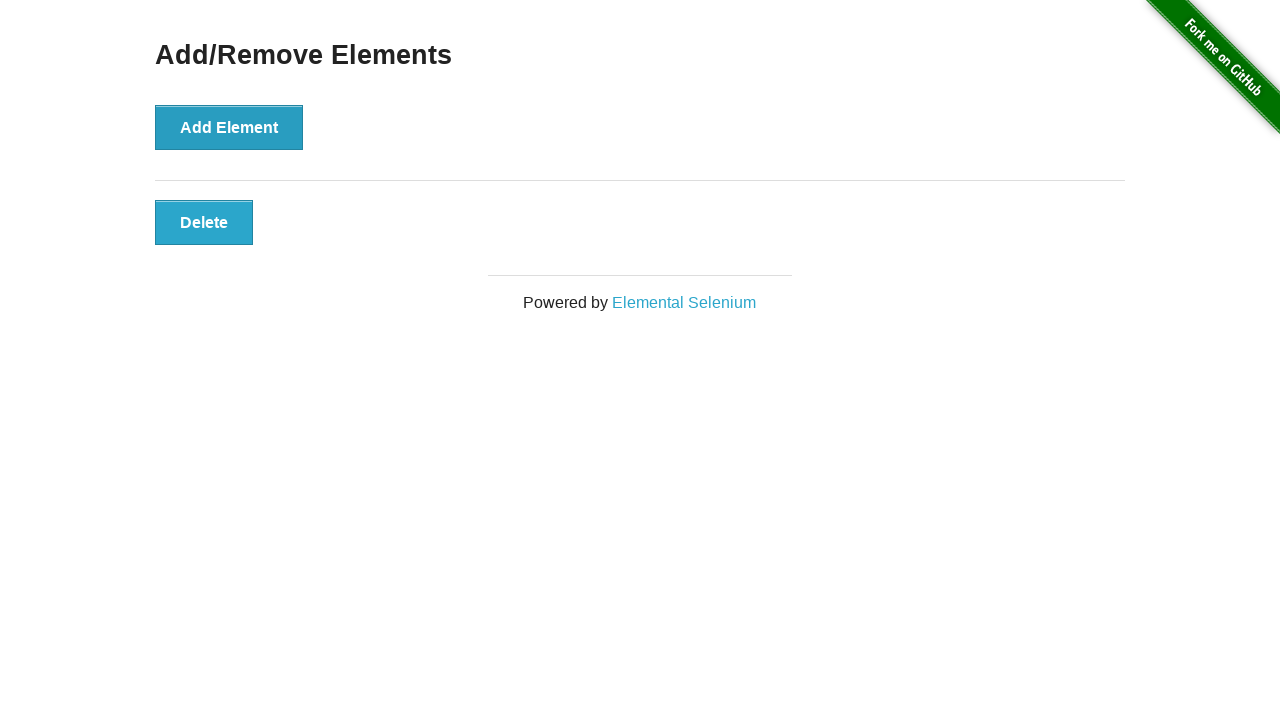

Clicked Add Element button (element 2/100) at (229, 127) on button:has-text('Add Element')
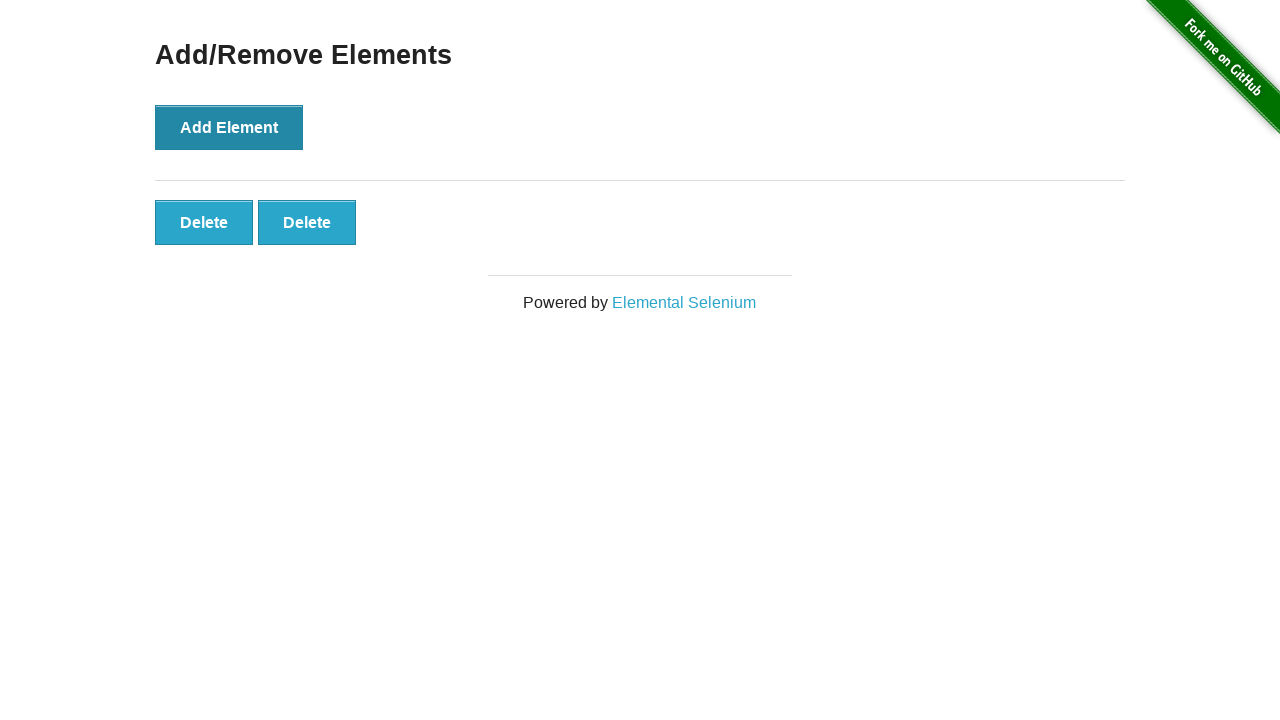

Clicked Add Element button (element 3/100) at (229, 127) on button:has-text('Add Element')
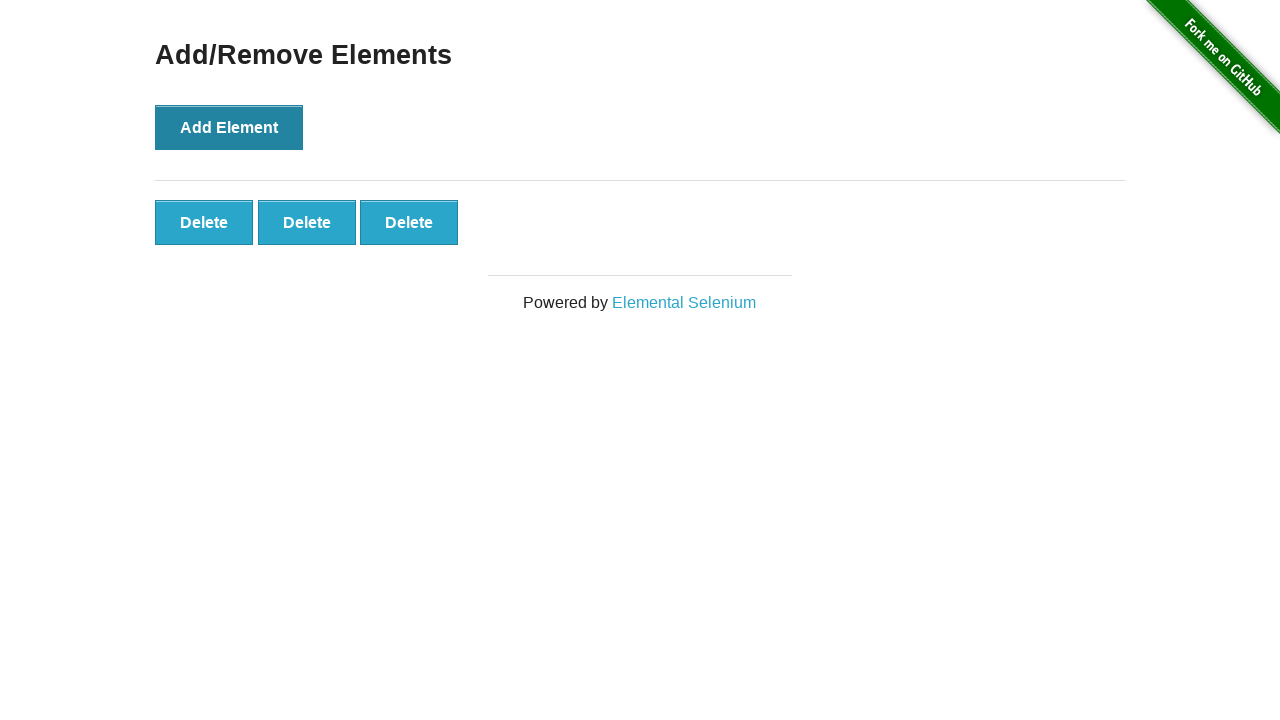

Clicked Add Element button (element 4/100) at (229, 127) on button:has-text('Add Element')
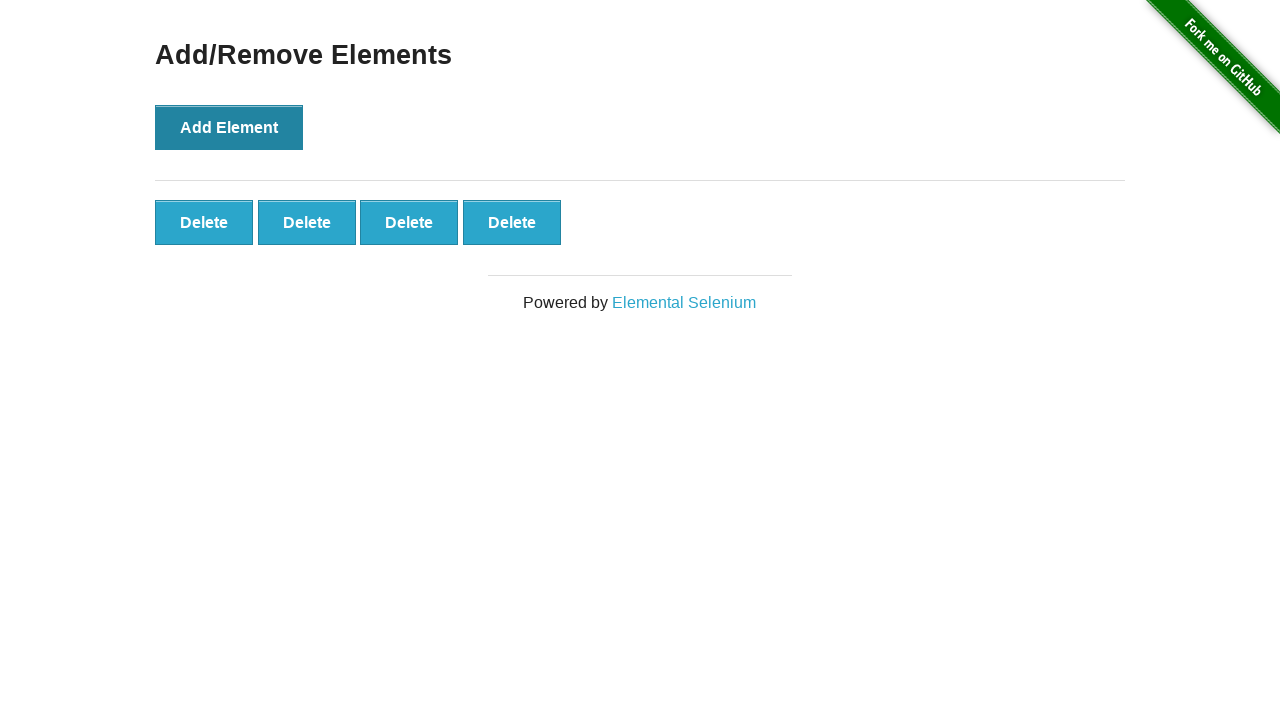

Clicked Add Element button (element 5/100) at (229, 127) on button:has-text('Add Element')
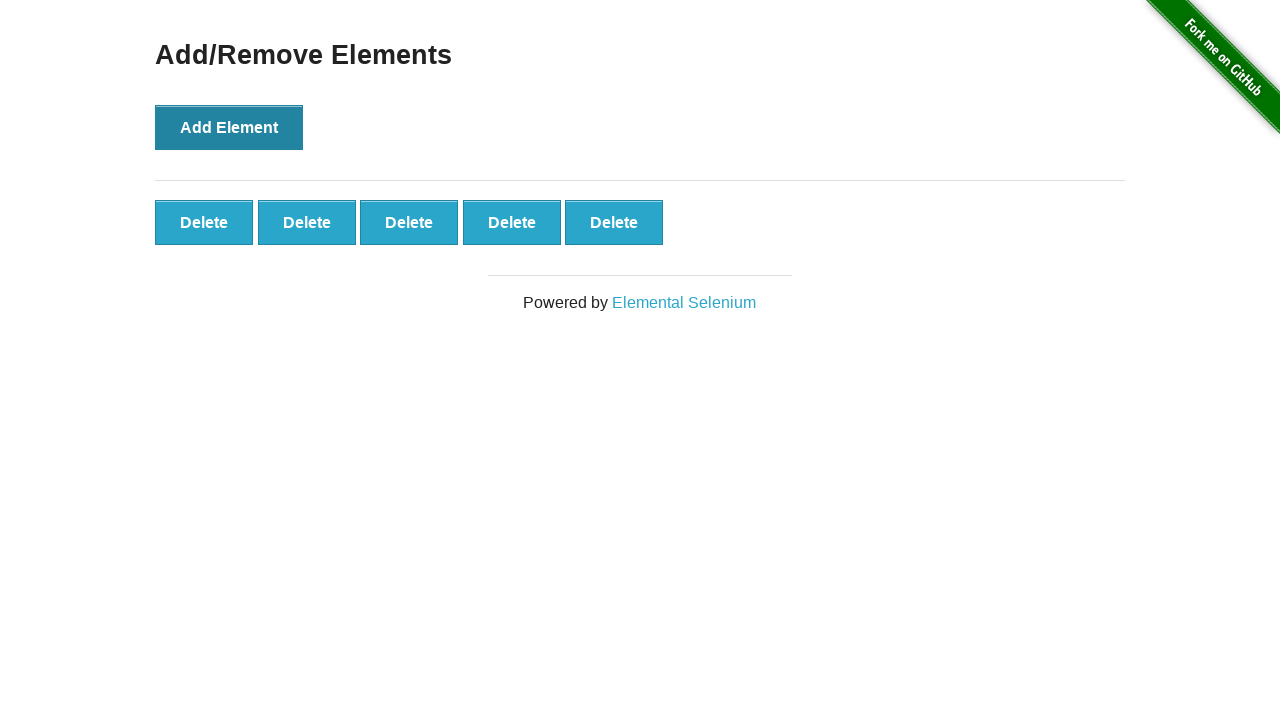

Clicked Add Element button (element 6/100) at (229, 127) on button:has-text('Add Element')
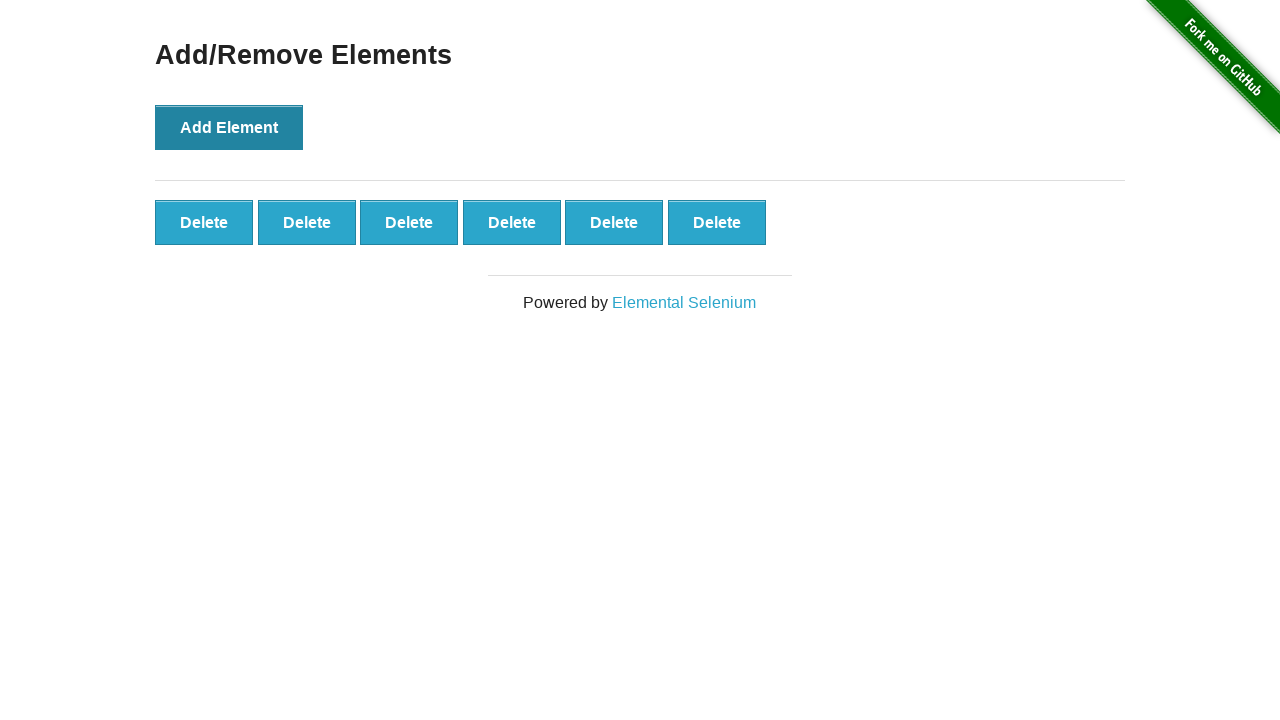

Clicked Add Element button (element 7/100) at (229, 127) on button:has-text('Add Element')
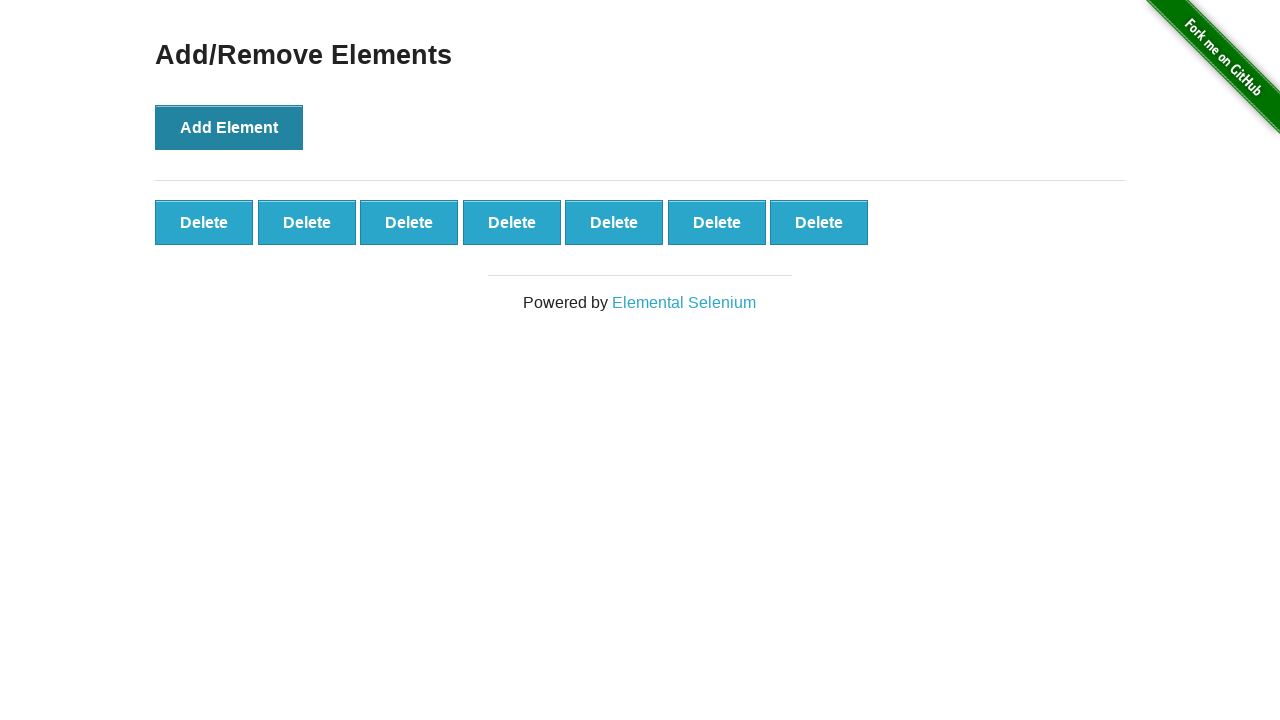

Clicked Add Element button (element 8/100) at (229, 127) on button:has-text('Add Element')
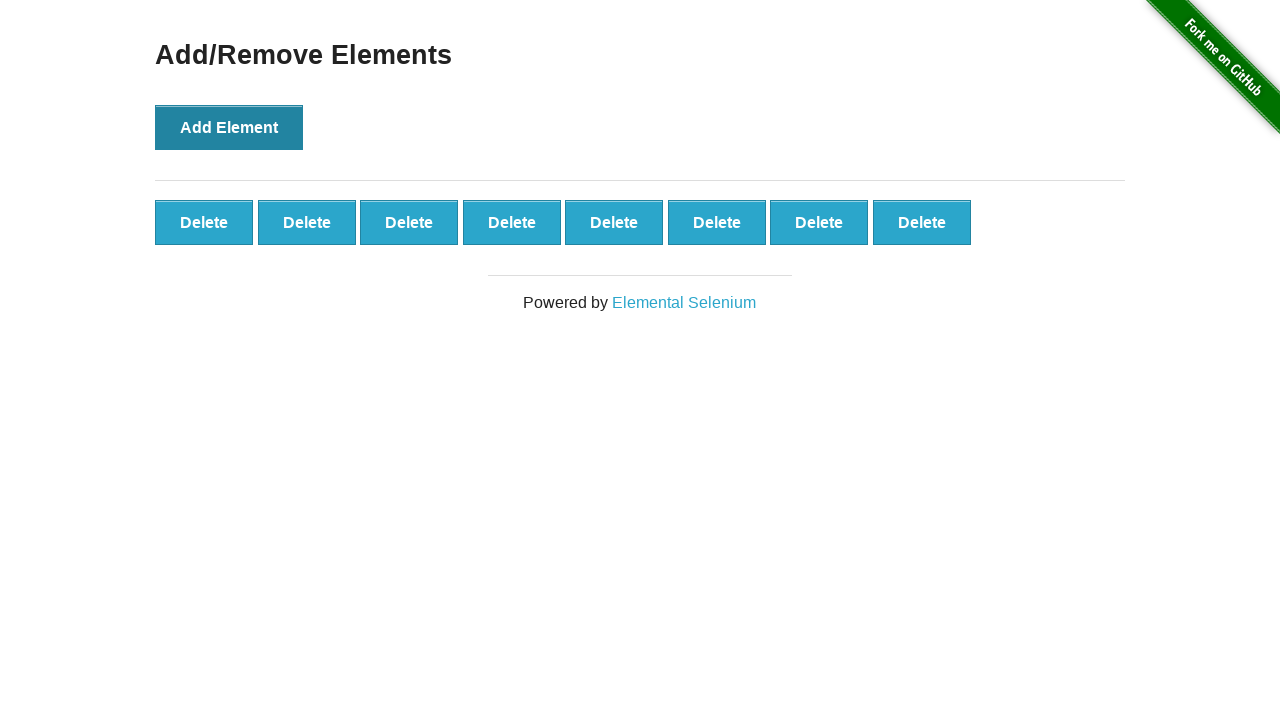

Clicked Add Element button (element 9/100) at (229, 127) on button:has-text('Add Element')
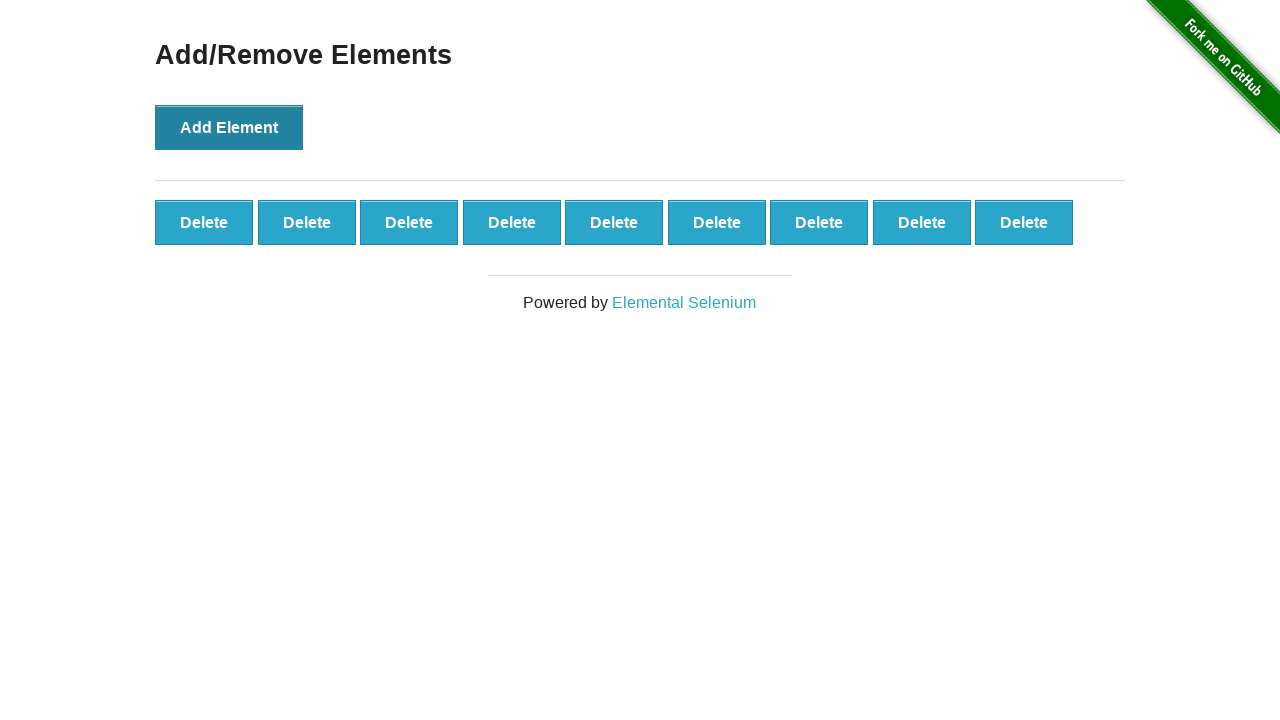

Clicked Add Element button (element 10/100) at (229, 127) on button:has-text('Add Element')
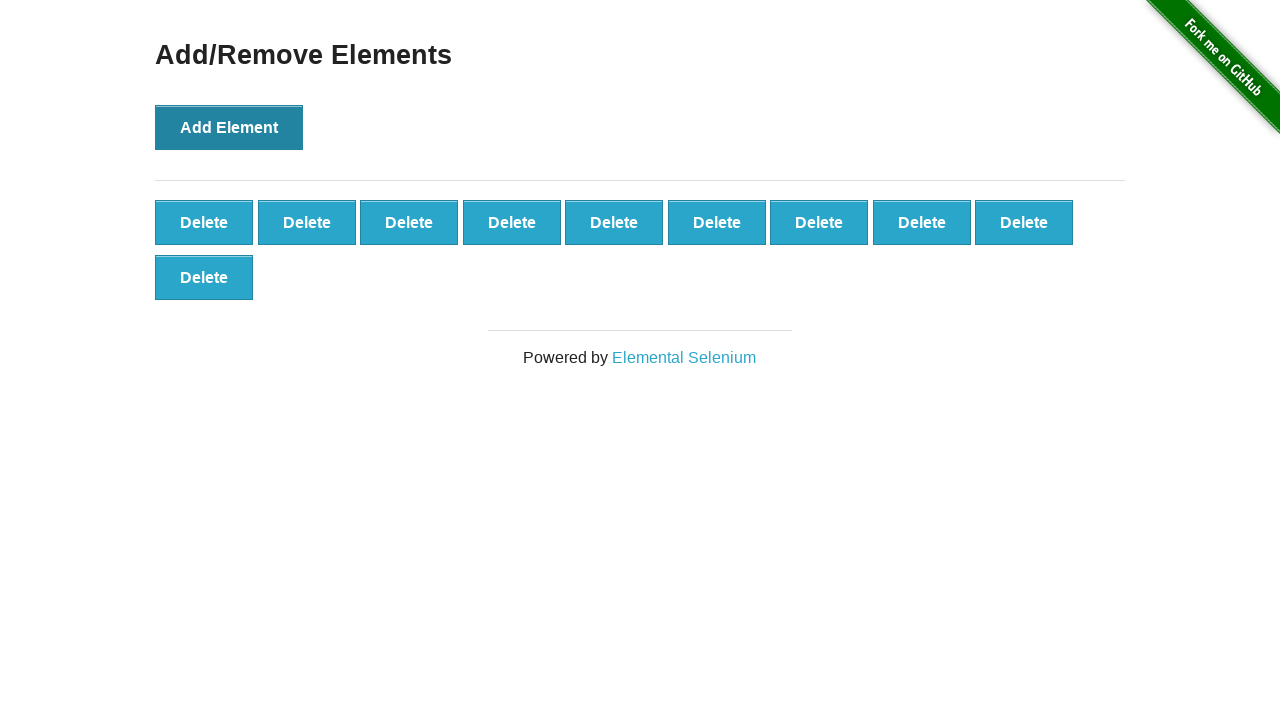

Clicked Add Element button (element 11/100) at (229, 127) on button:has-text('Add Element')
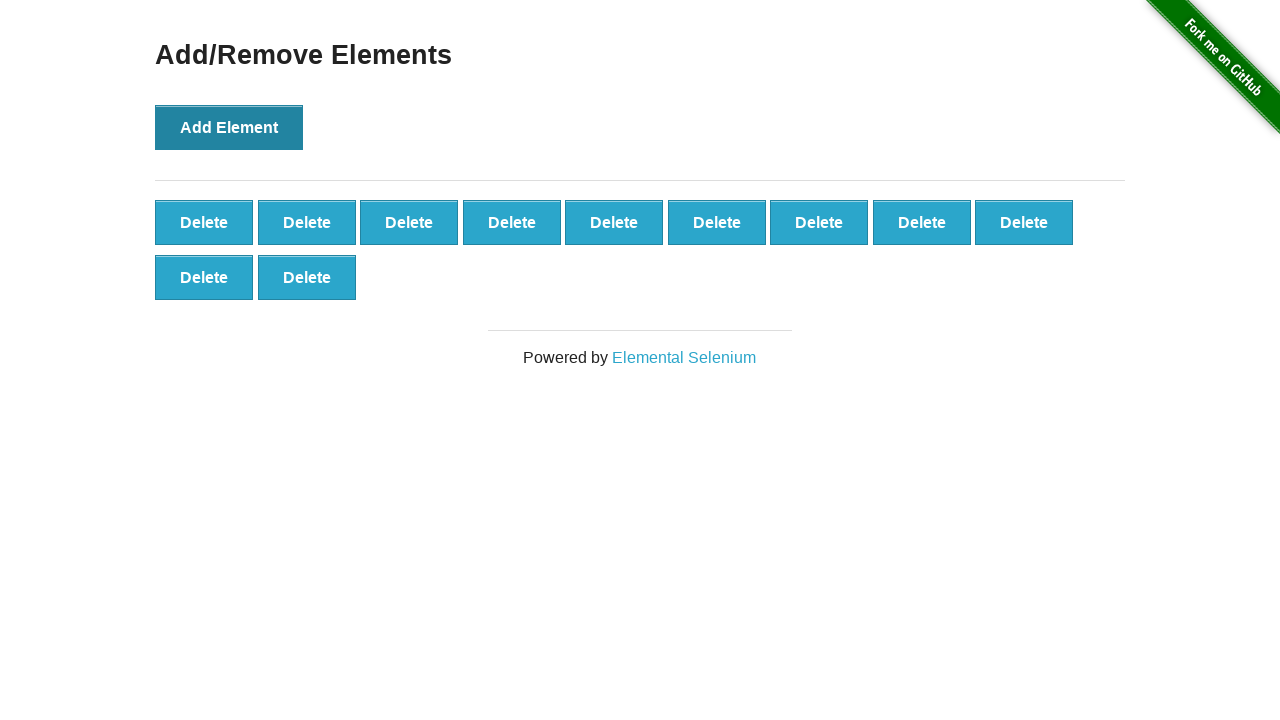

Clicked Add Element button (element 12/100) at (229, 127) on button:has-text('Add Element')
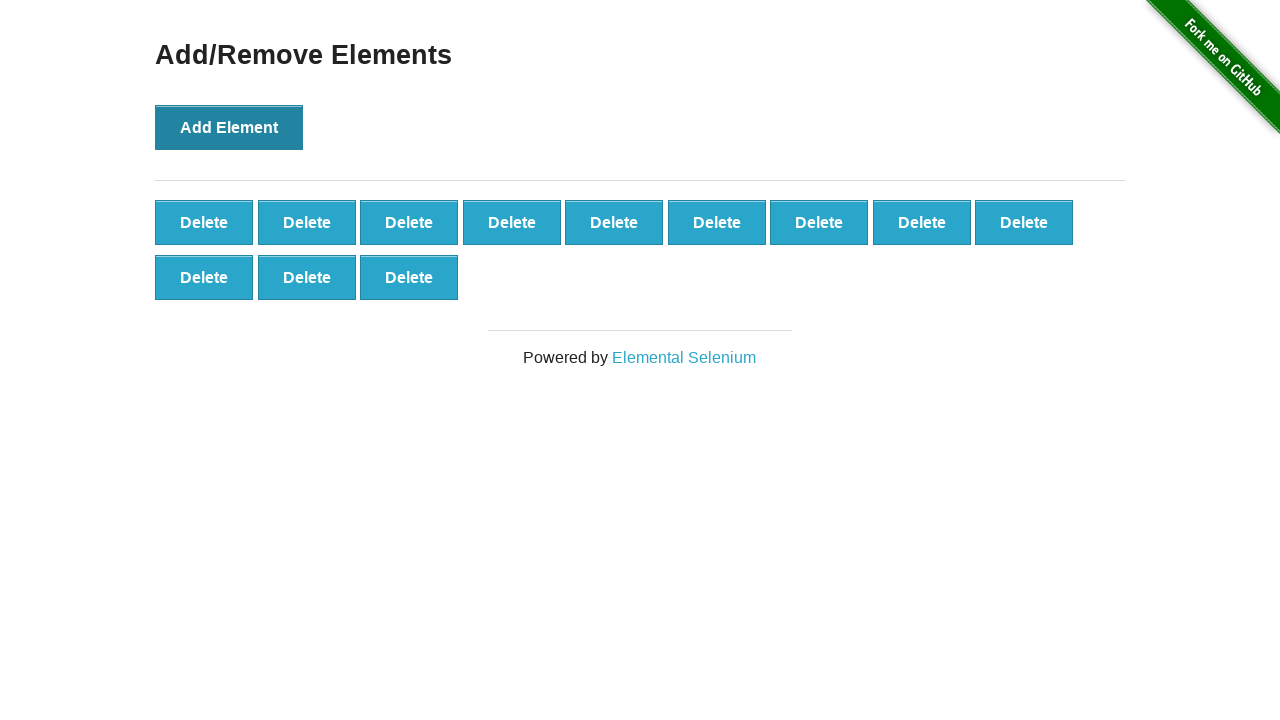

Clicked Add Element button (element 13/100) at (229, 127) on button:has-text('Add Element')
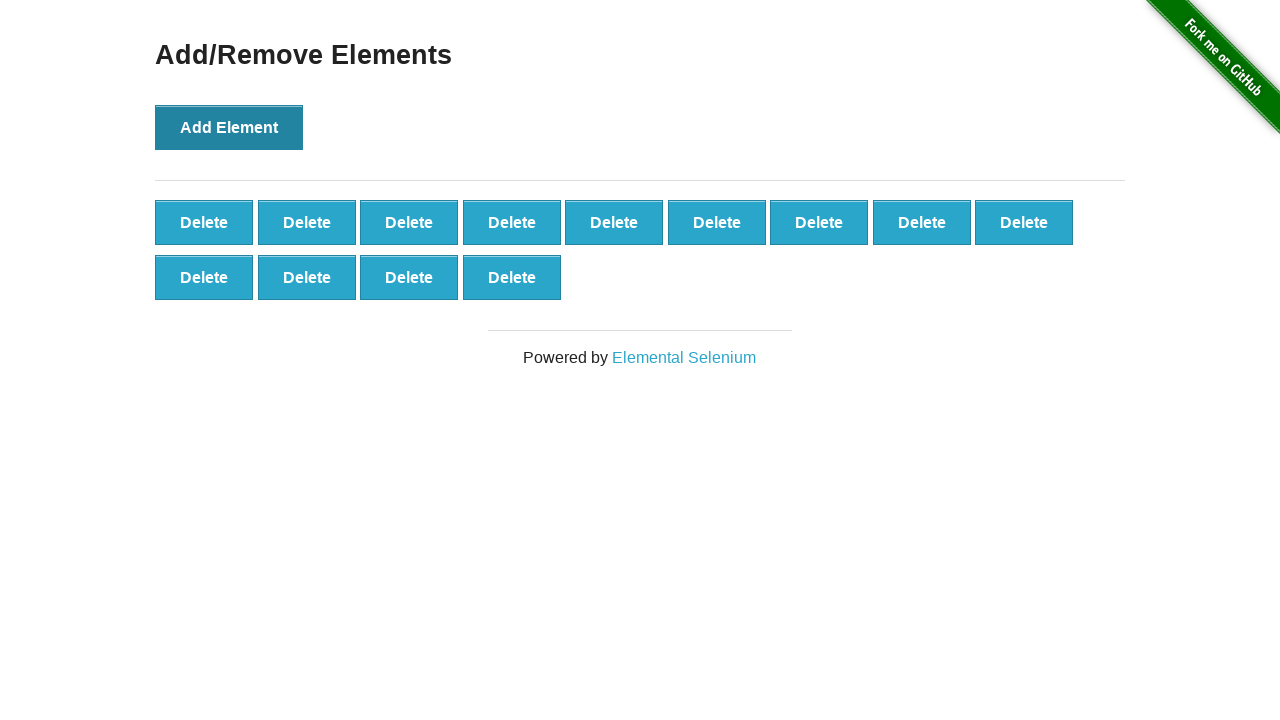

Clicked Add Element button (element 14/100) at (229, 127) on button:has-text('Add Element')
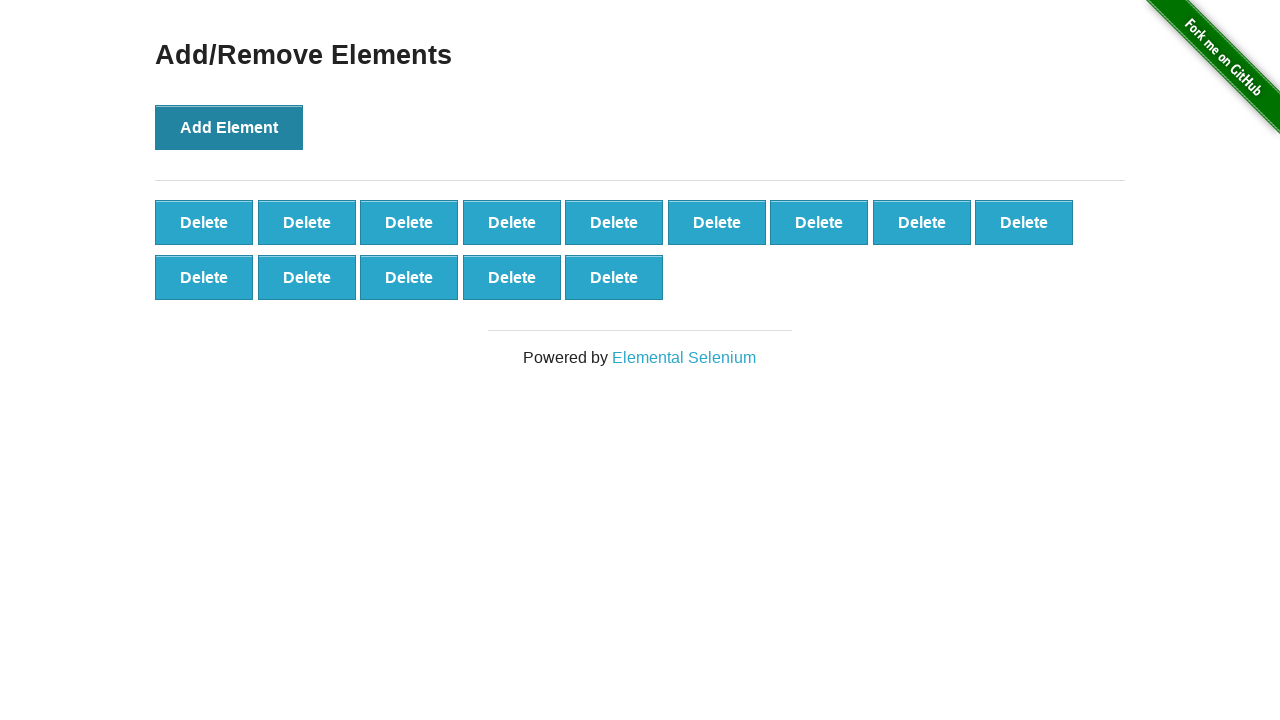

Clicked Add Element button (element 15/100) at (229, 127) on button:has-text('Add Element')
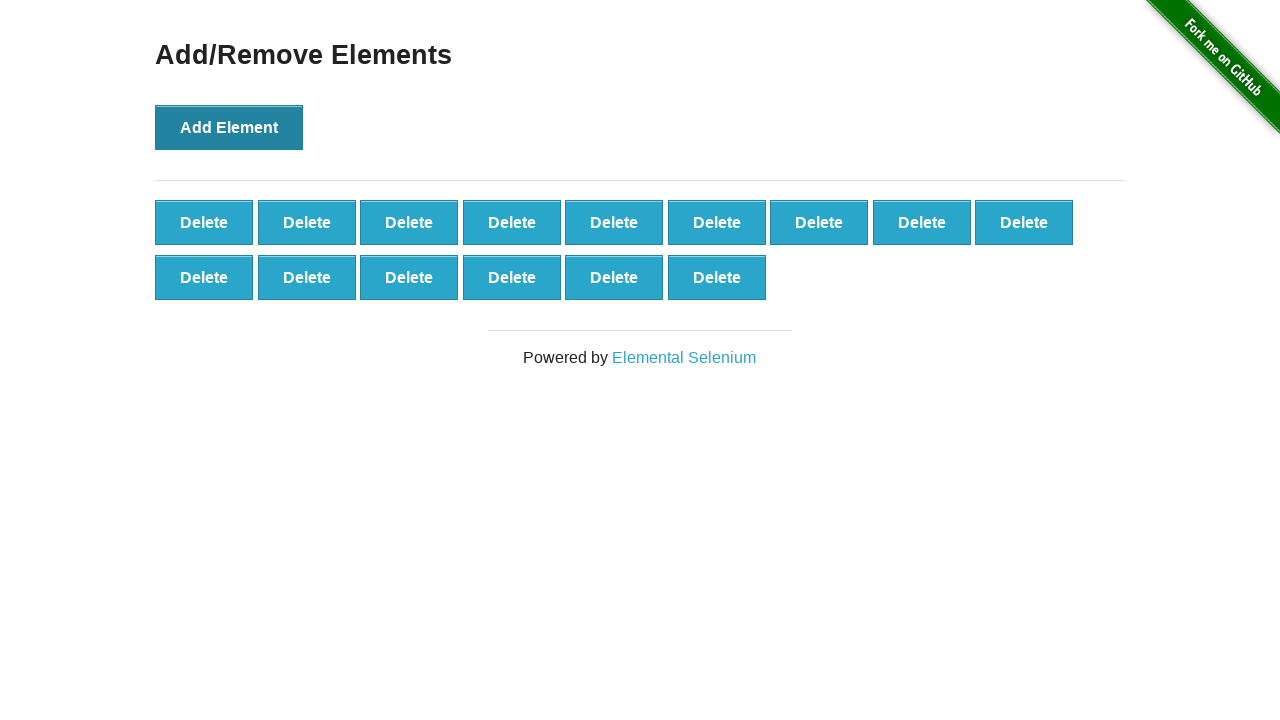

Clicked Add Element button (element 16/100) at (229, 127) on button:has-text('Add Element')
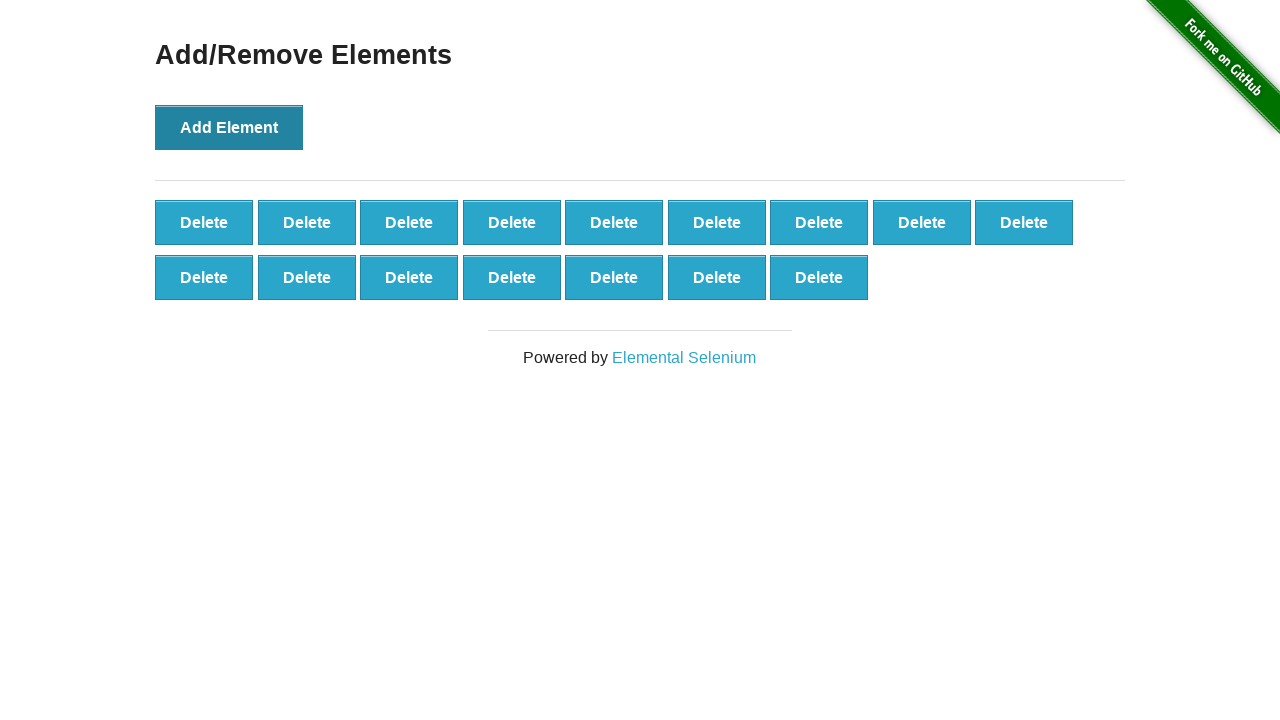

Clicked Add Element button (element 17/100) at (229, 127) on button:has-text('Add Element')
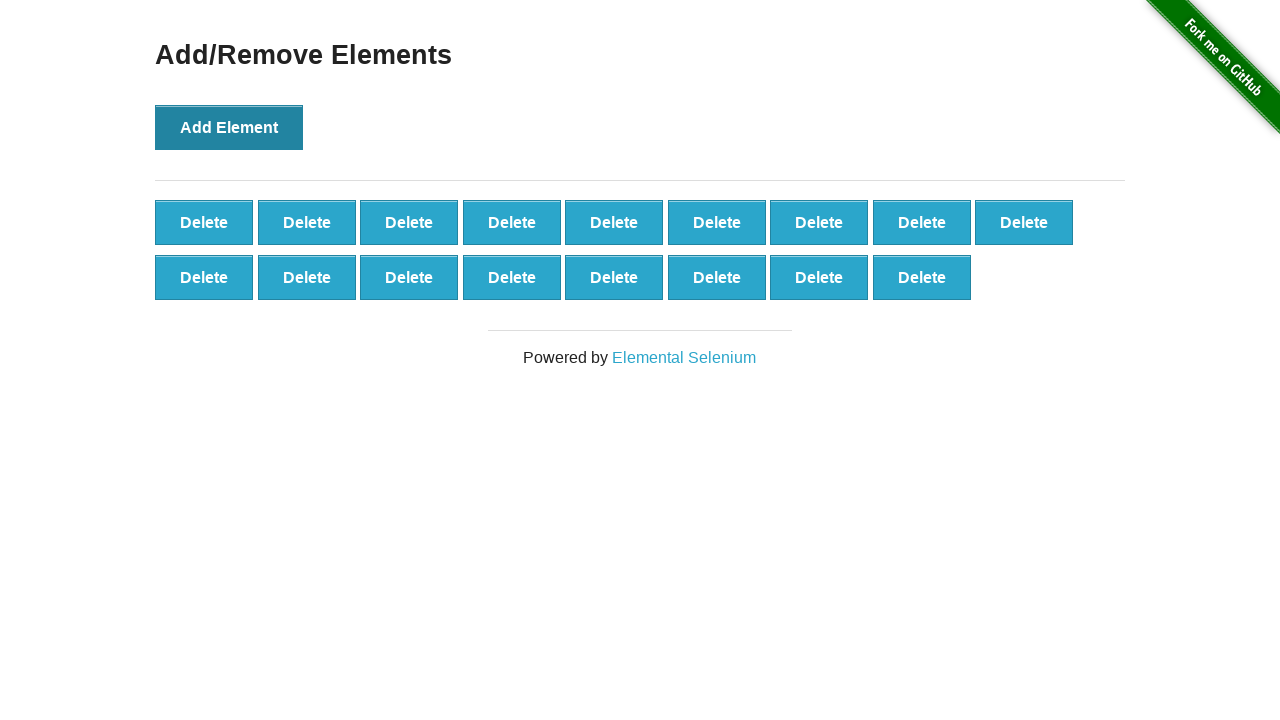

Clicked Add Element button (element 18/100) at (229, 127) on button:has-text('Add Element')
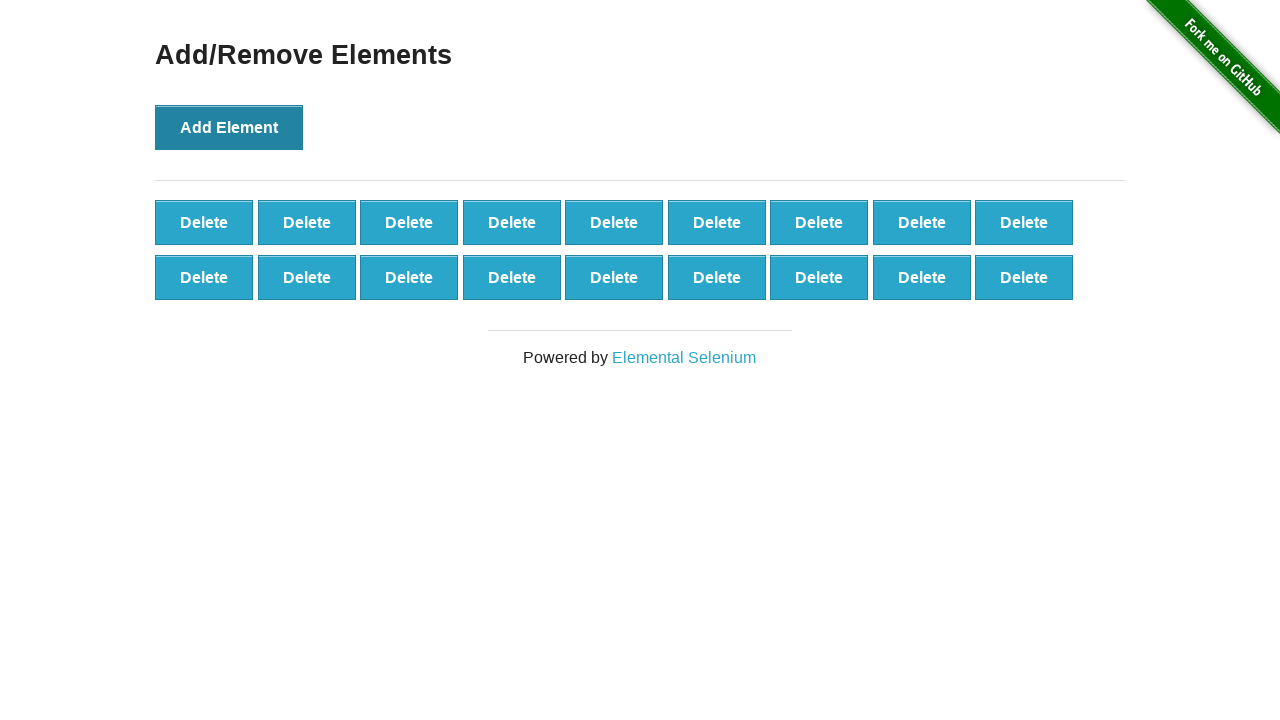

Clicked Add Element button (element 19/100) at (229, 127) on button:has-text('Add Element')
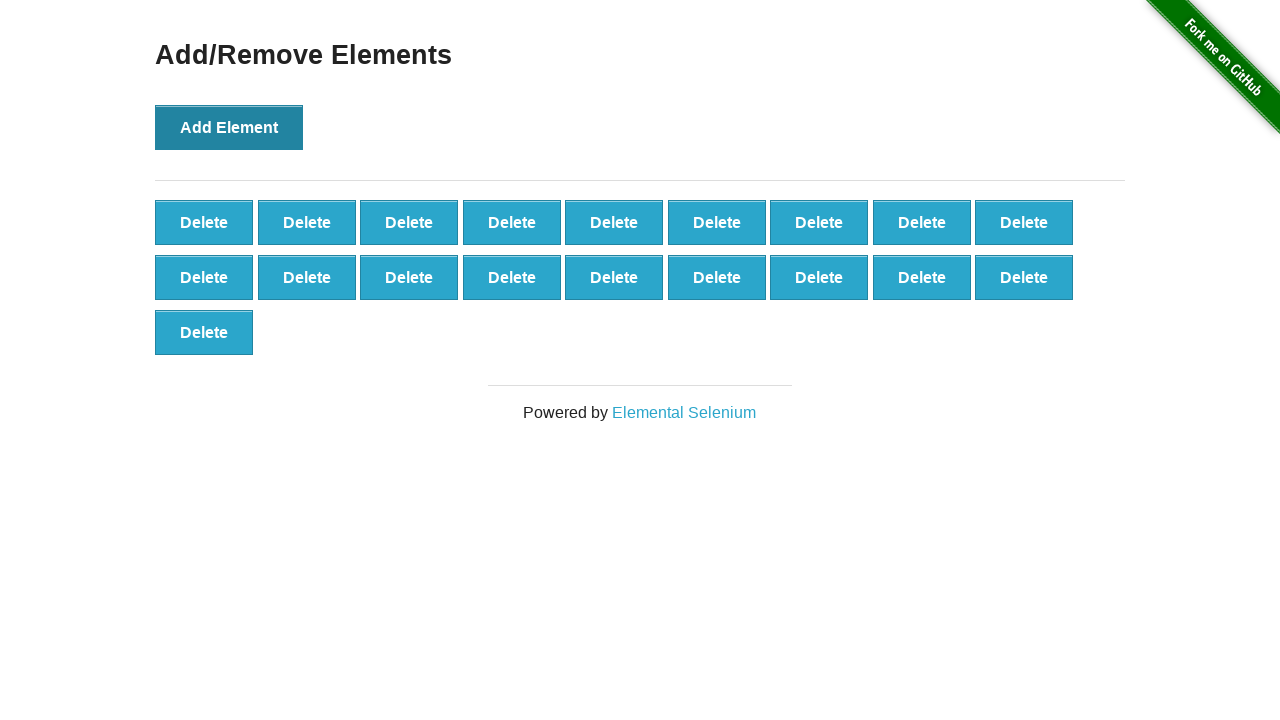

Clicked Add Element button (element 20/100) at (229, 127) on button:has-text('Add Element')
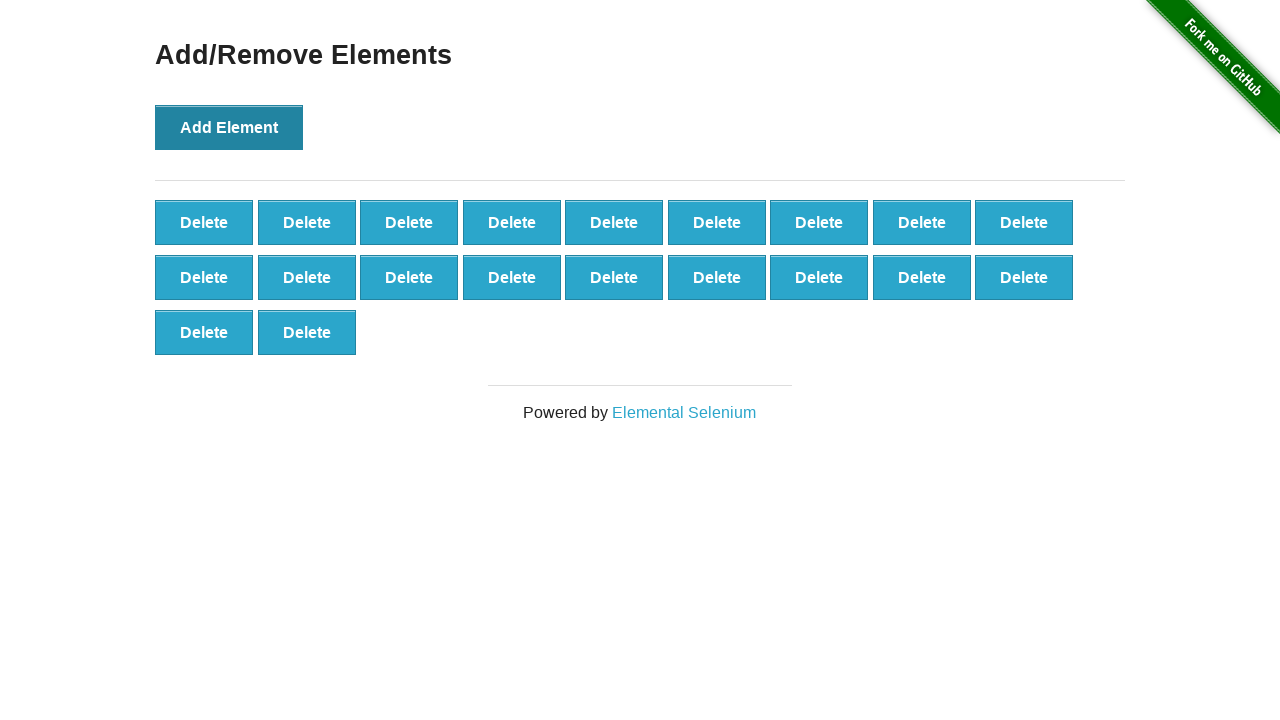

Clicked Add Element button (element 21/100) at (229, 127) on button:has-text('Add Element')
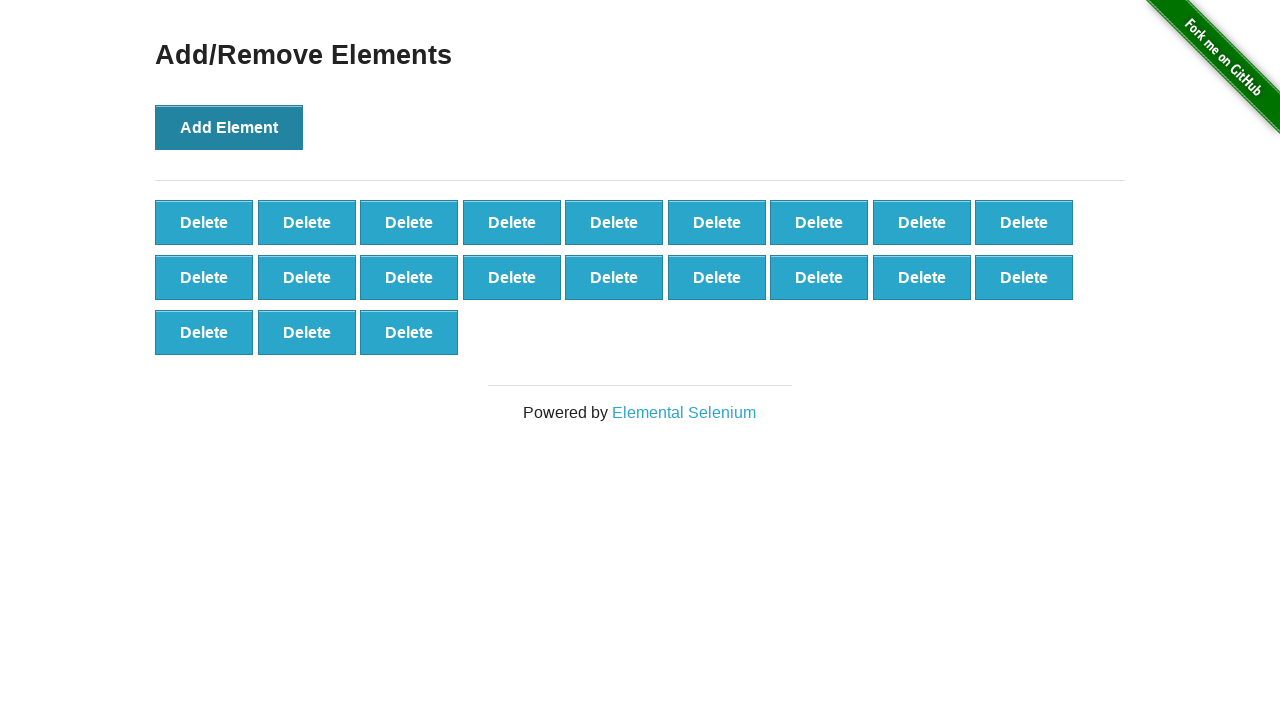

Clicked Add Element button (element 22/100) at (229, 127) on button:has-text('Add Element')
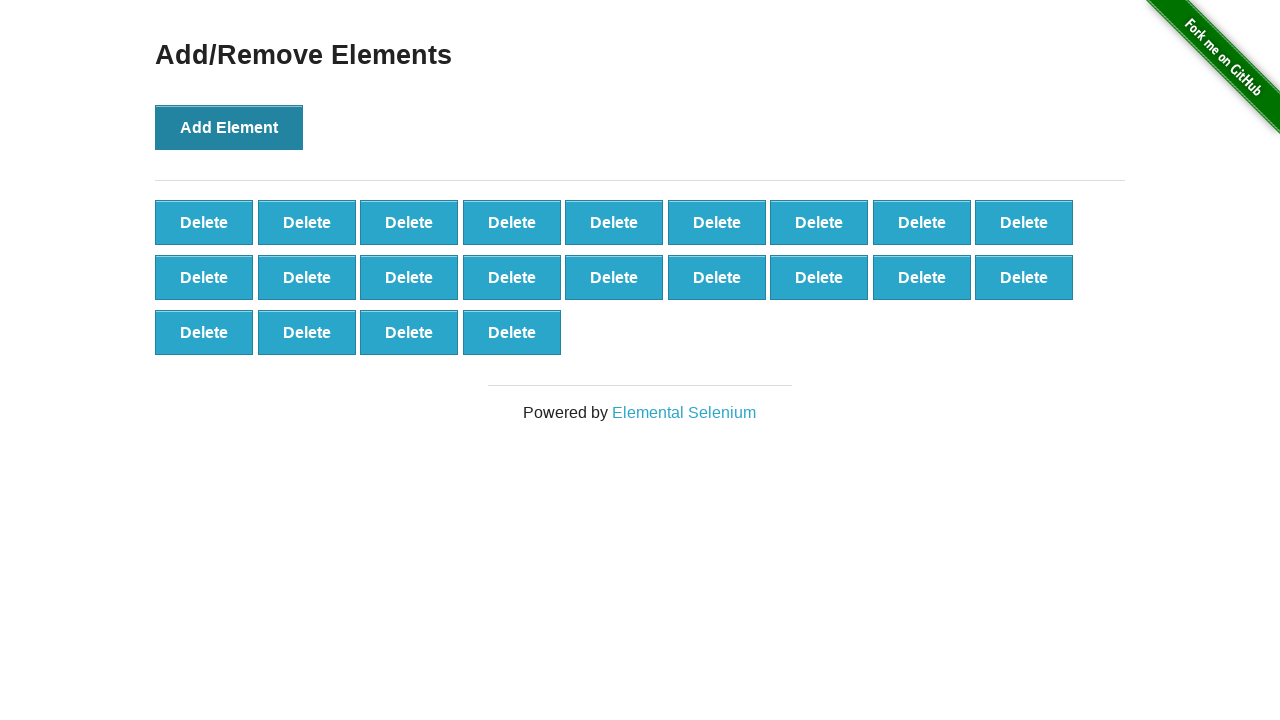

Clicked Add Element button (element 23/100) at (229, 127) on button:has-text('Add Element')
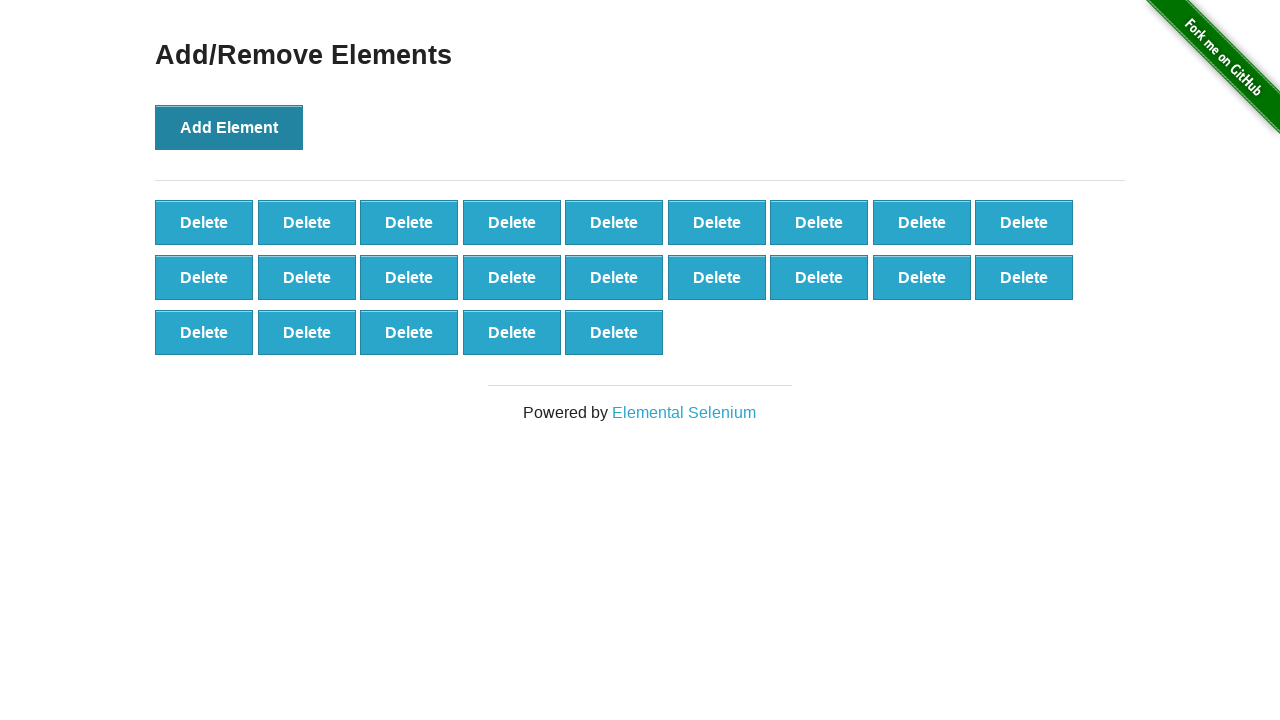

Clicked Add Element button (element 24/100) at (229, 127) on button:has-text('Add Element')
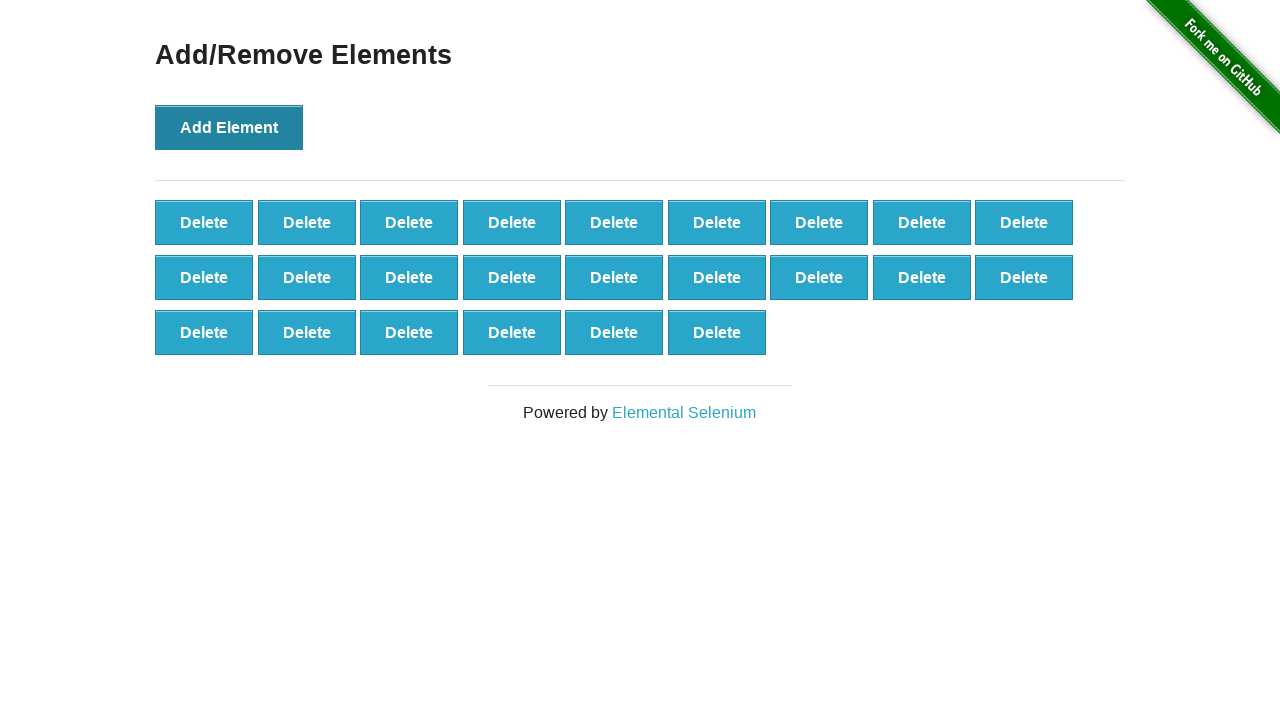

Clicked Add Element button (element 25/100) at (229, 127) on button:has-text('Add Element')
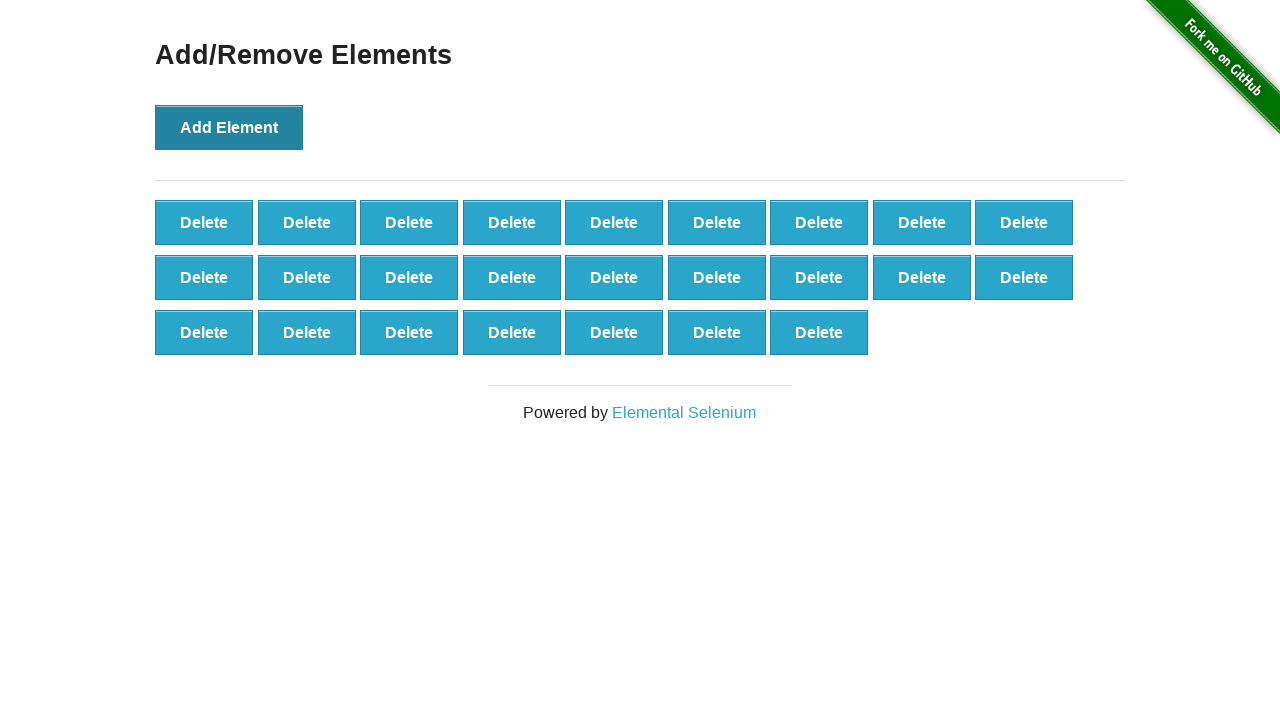

Clicked Add Element button (element 26/100) at (229, 127) on button:has-text('Add Element')
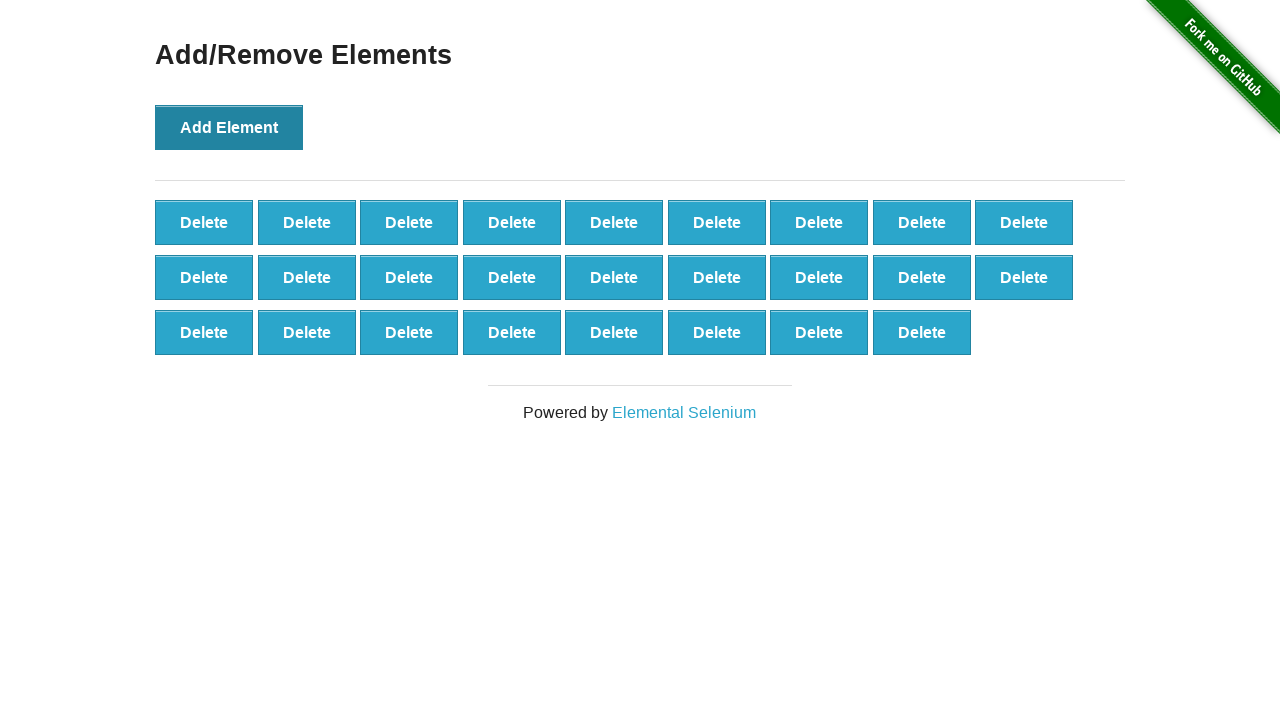

Clicked Add Element button (element 27/100) at (229, 127) on button:has-text('Add Element')
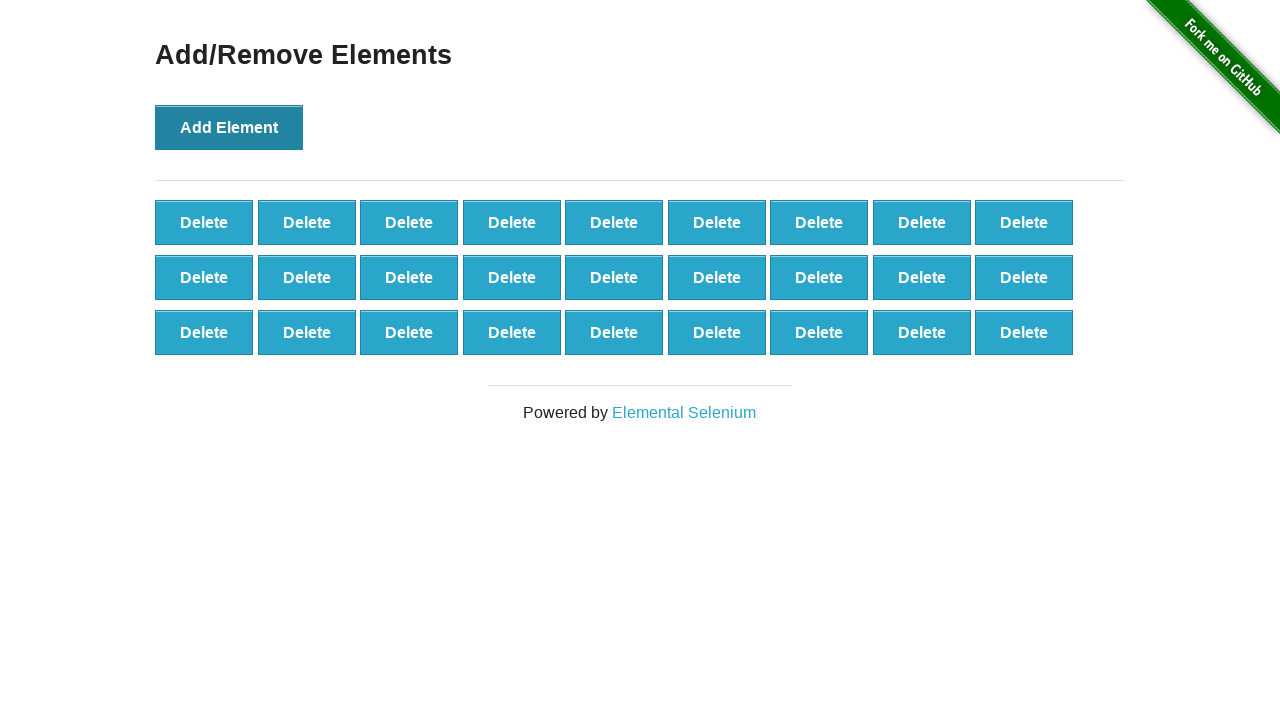

Clicked Add Element button (element 28/100) at (229, 127) on button:has-text('Add Element')
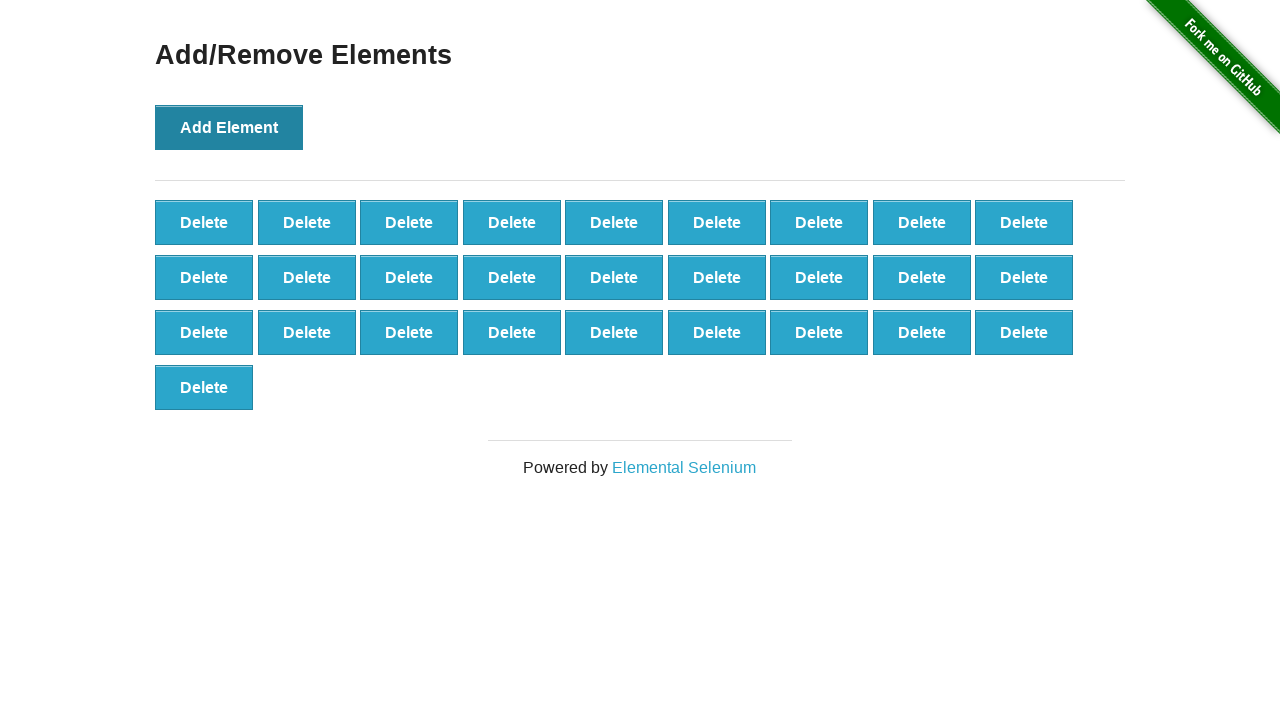

Clicked Add Element button (element 29/100) at (229, 127) on button:has-text('Add Element')
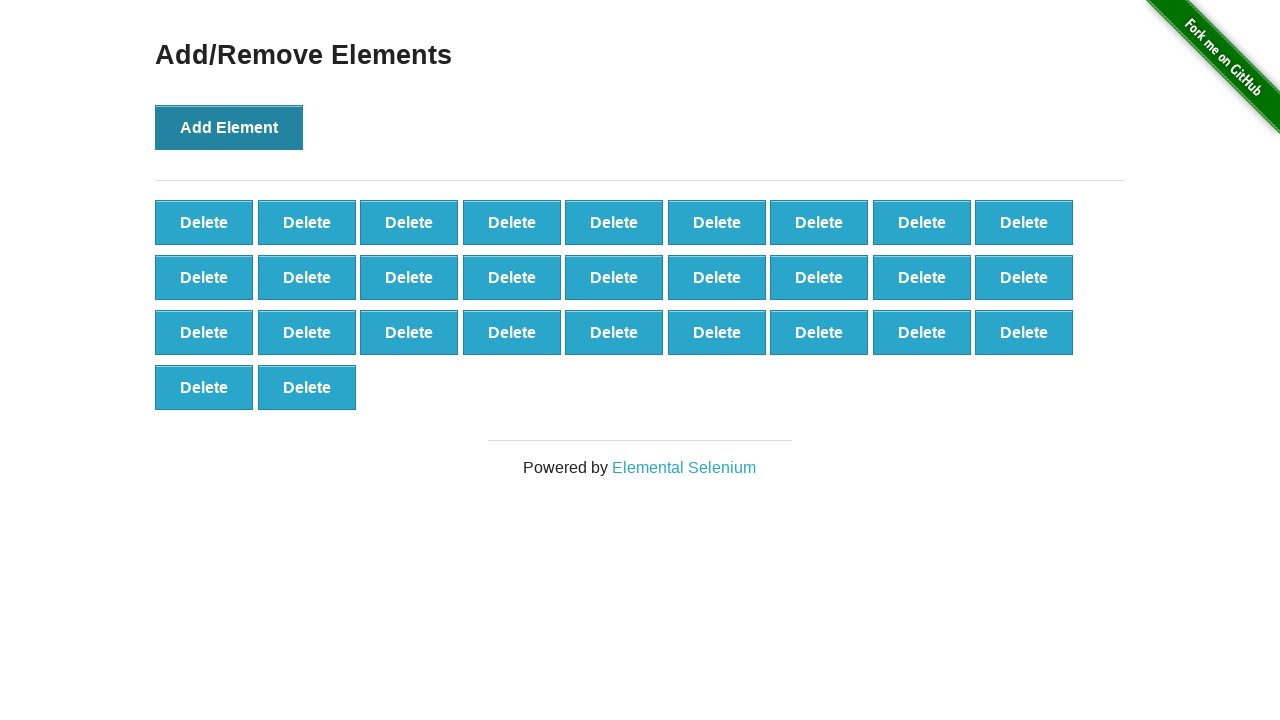

Clicked Add Element button (element 30/100) at (229, 127) on button:has-text('Add Element')
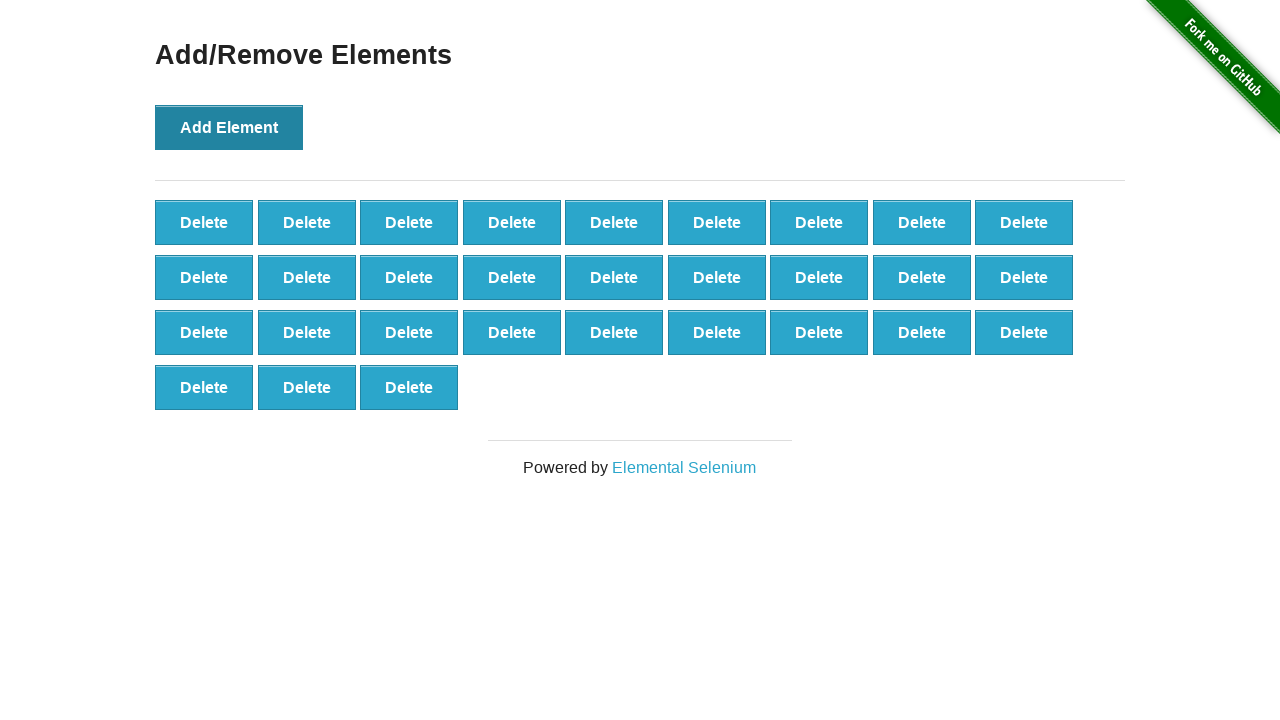

Clicked Add Element button (element 31/100) at (229, 127) on button:has-text('Add Element')
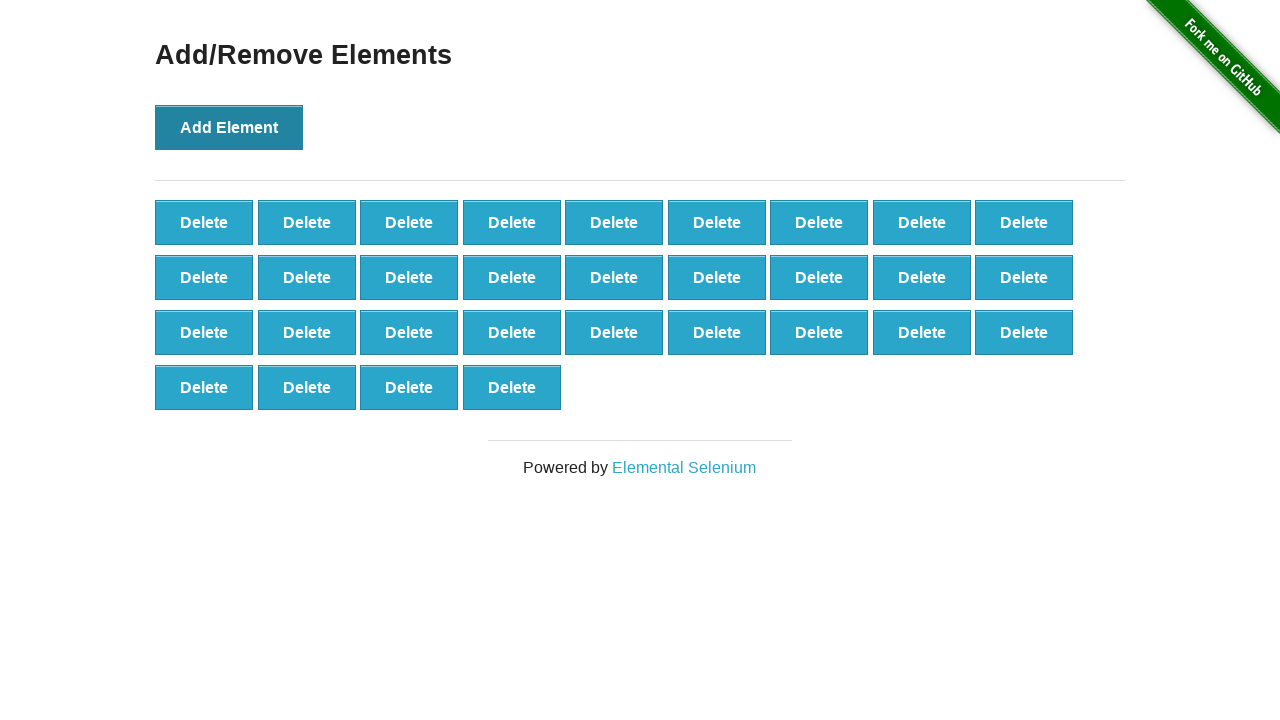

Clicked Add Element button (element 32/100) at (229, 127) on button:has-text('Add Element')
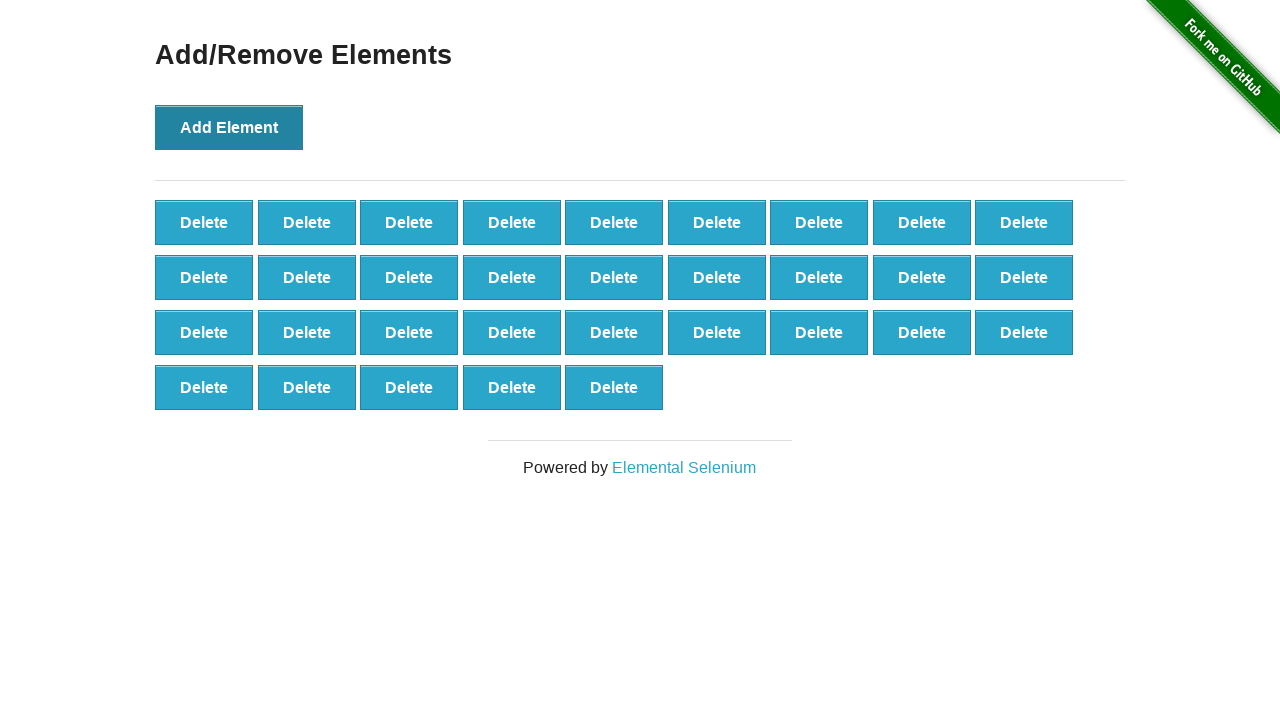

Clicked Add Element button (element 33/100) at (229, 127) on button:has-text('Add Element')
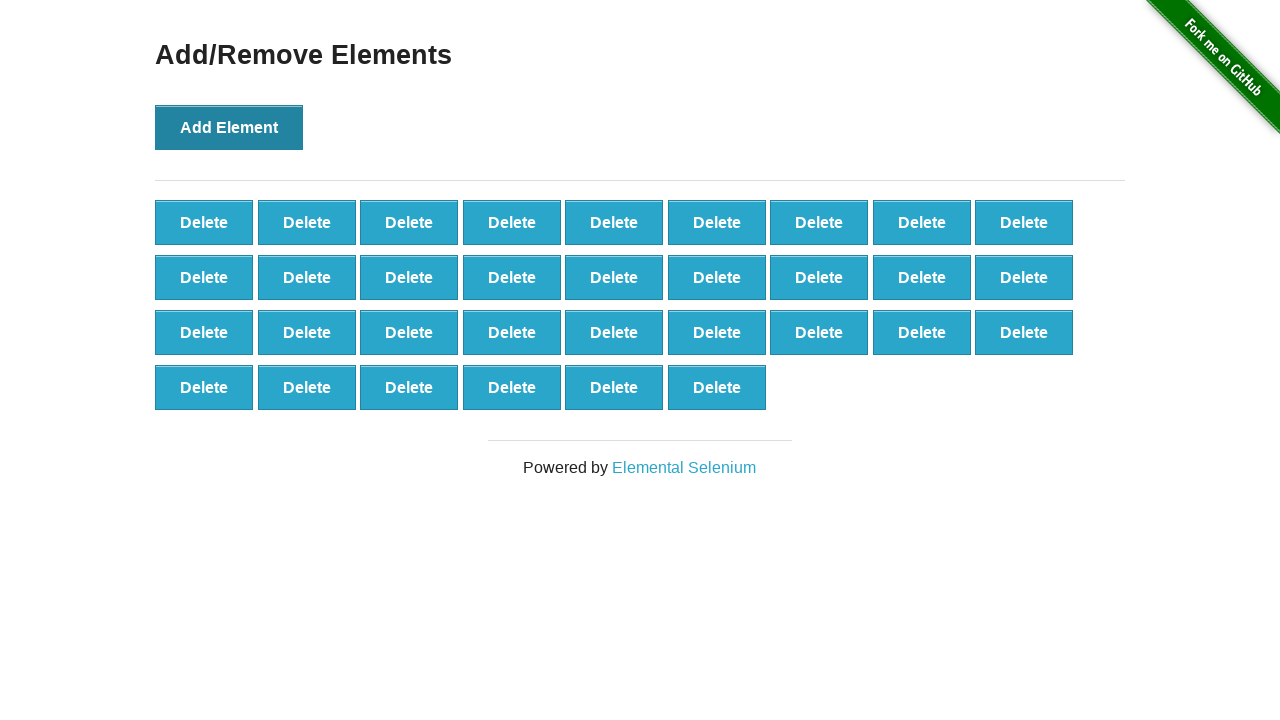

Clicked Add Element button (element 34/100) at (229, 127) on button:has-text('Add Element')
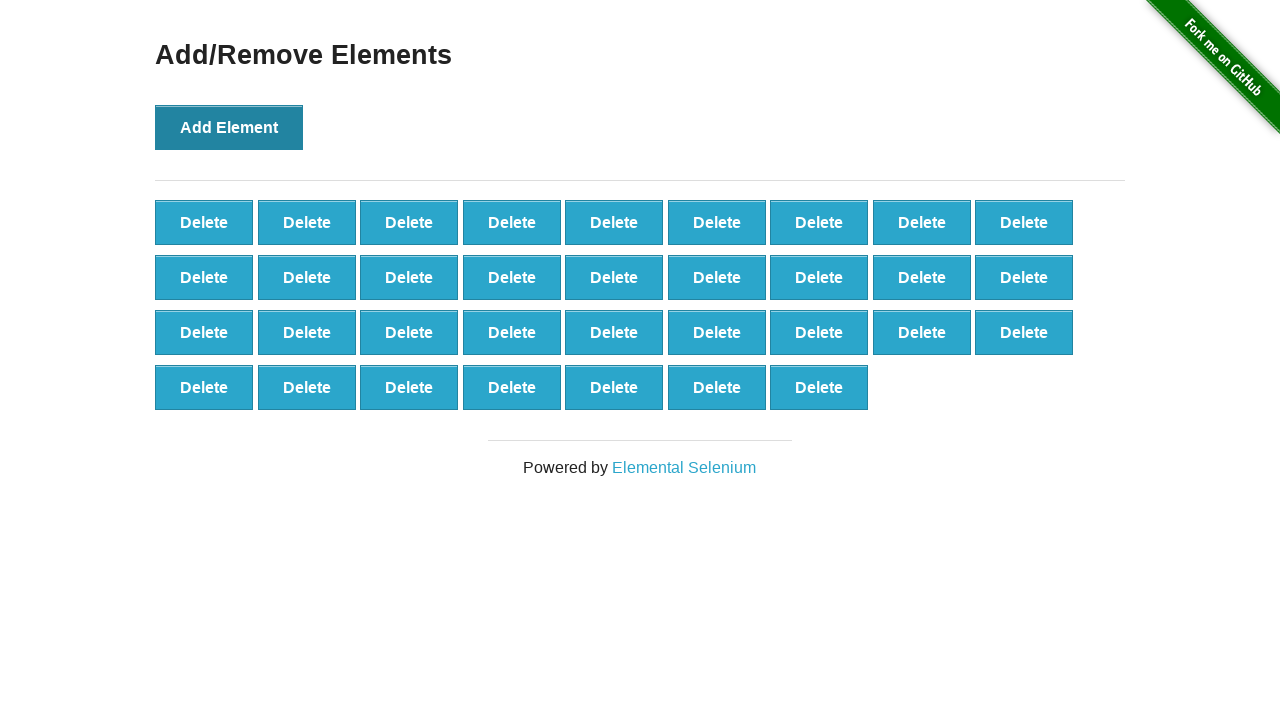

Clicked Add Element button (element 35/100) at (229, 127) on button:has-text('Add Element')
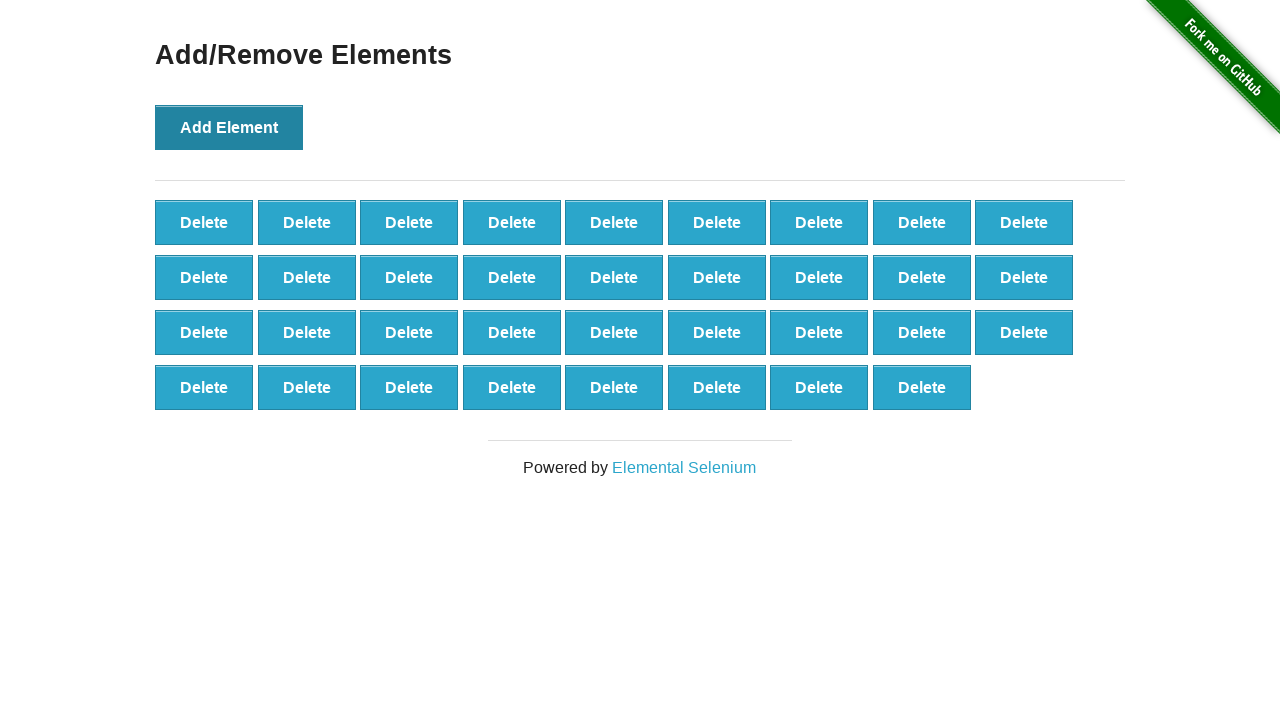

Clicked Add Element button (element 36/100) at (229, 127) on button:has-text('Add Element')
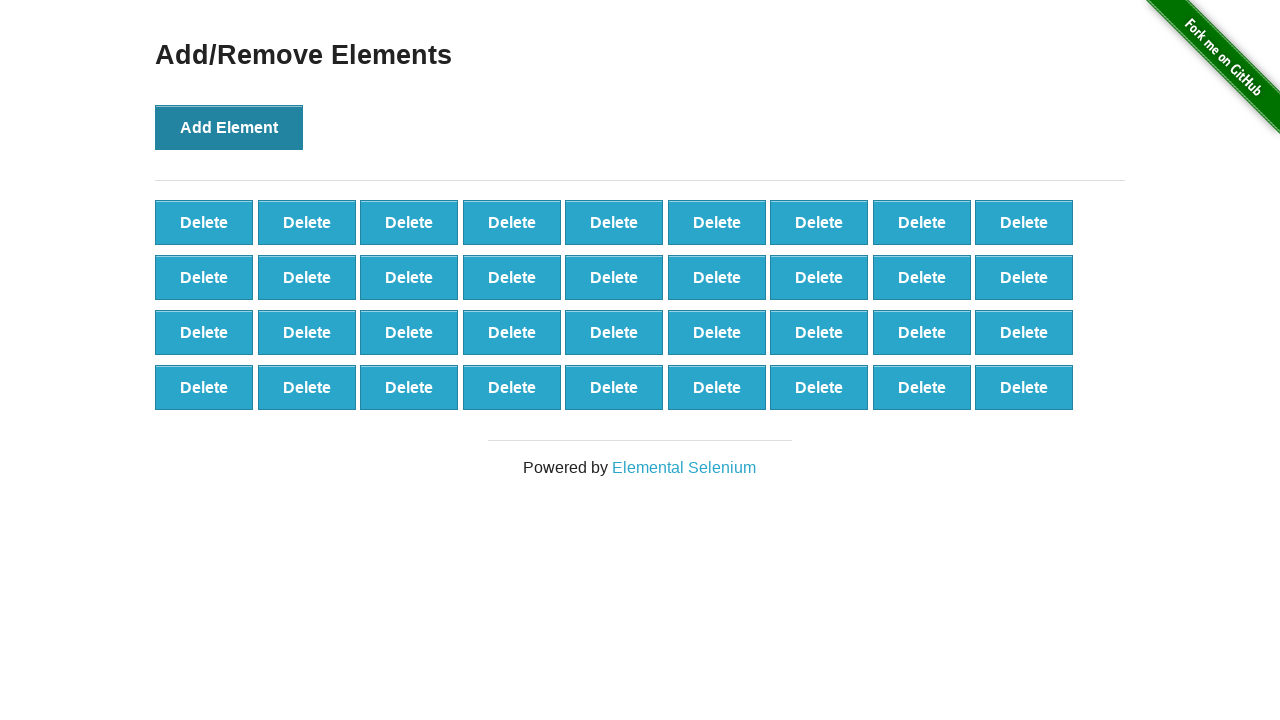

Clicked Add Element button (element 37/100) at (229, 127) on button:has-text('Add Element')
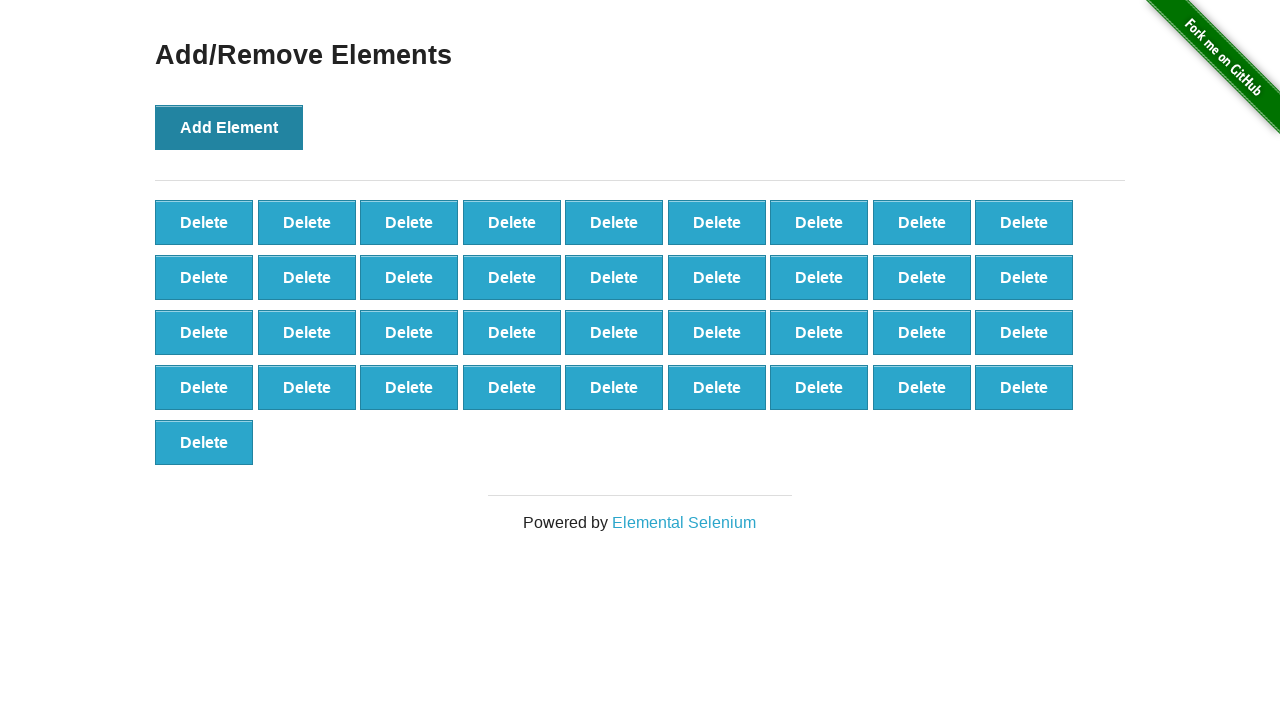

Clicked Add Element button (element 38/100) at (229, 127) on button:has-text('Add Element')
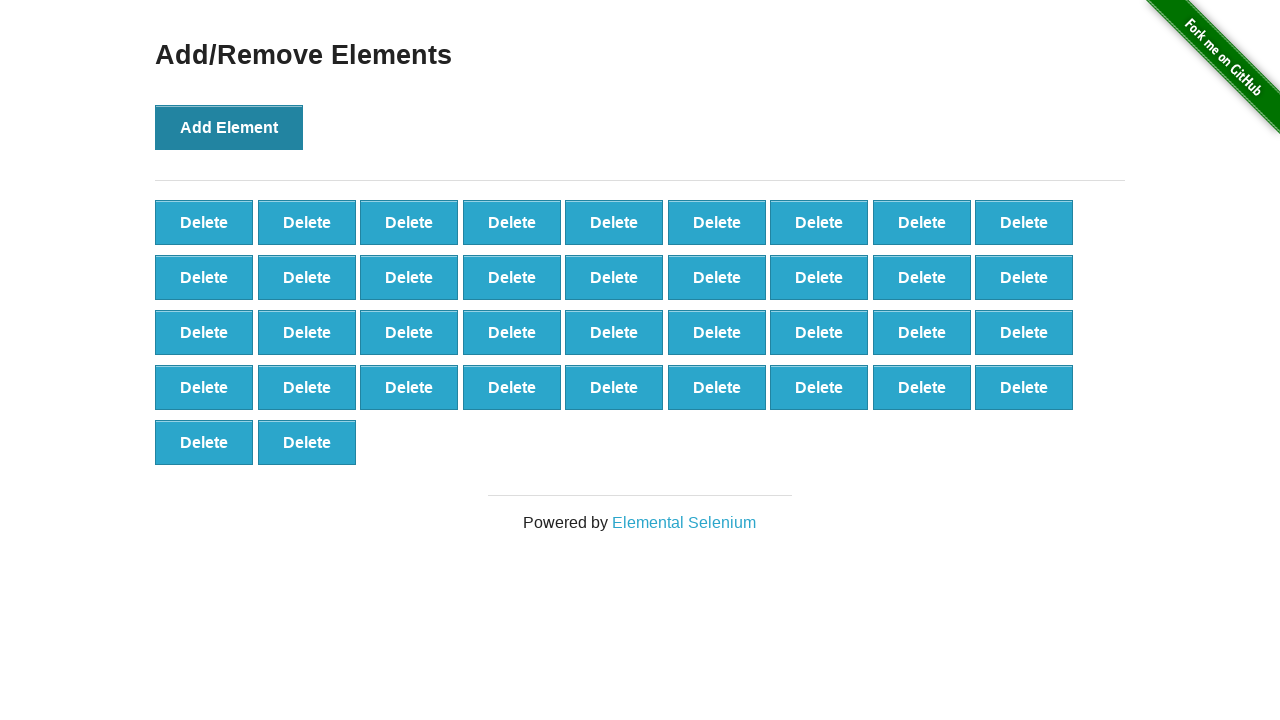

Clicked Add Element button (element 39/100) at (229, 127) on button:has-text('Add Element')
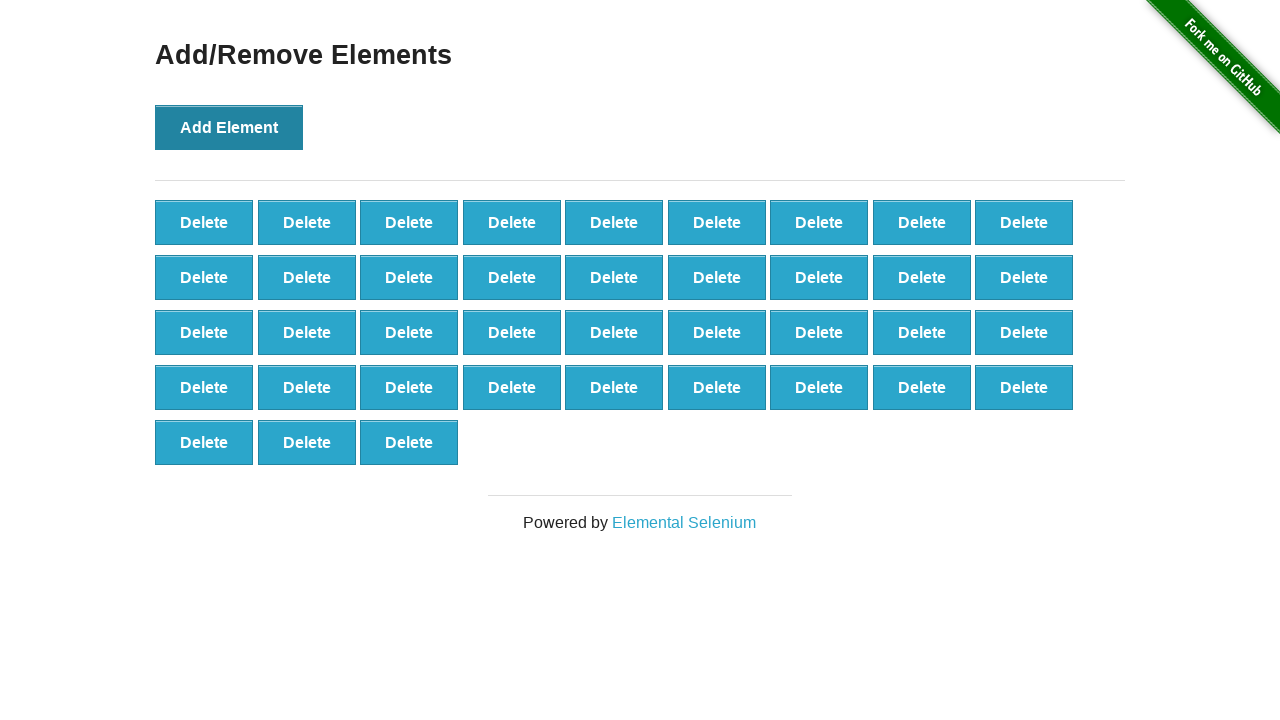

Clicked Add Element button (element 40/100) at (229, 127) on button:has-text('Add Element')
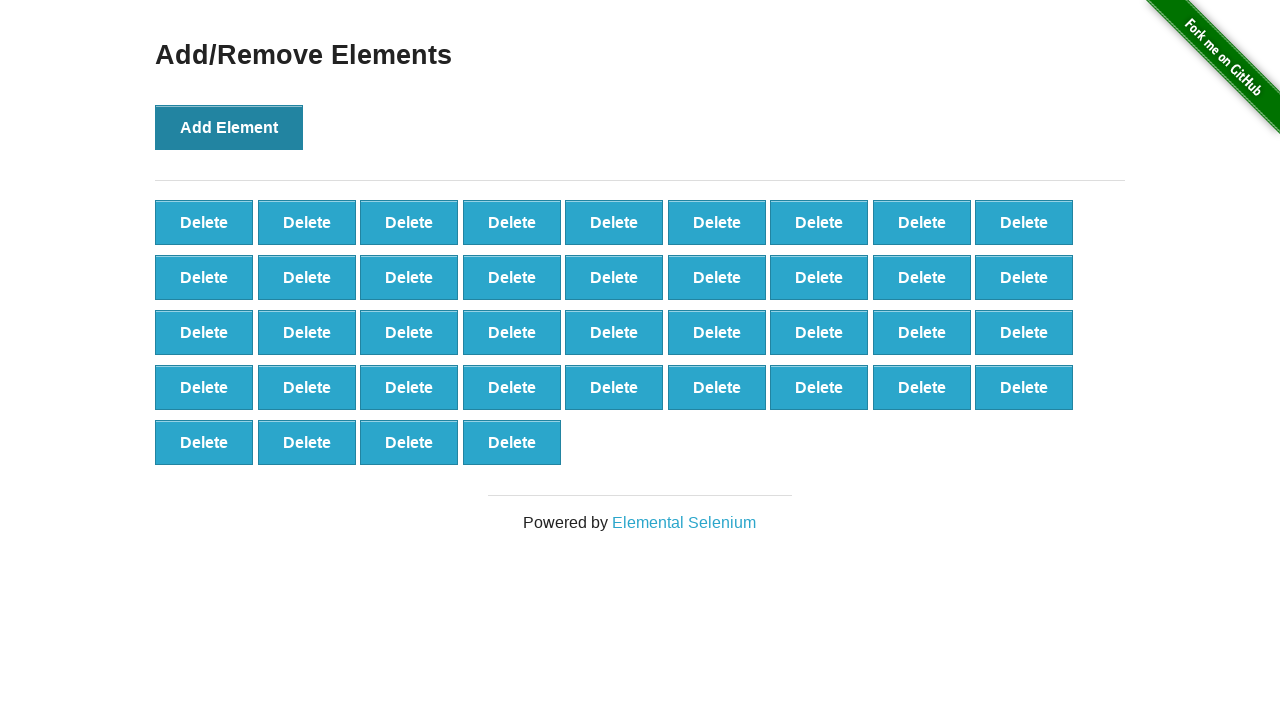

Clicked Add Element button (element 41/100) at (229, 127) on button:has-text('Add Element')
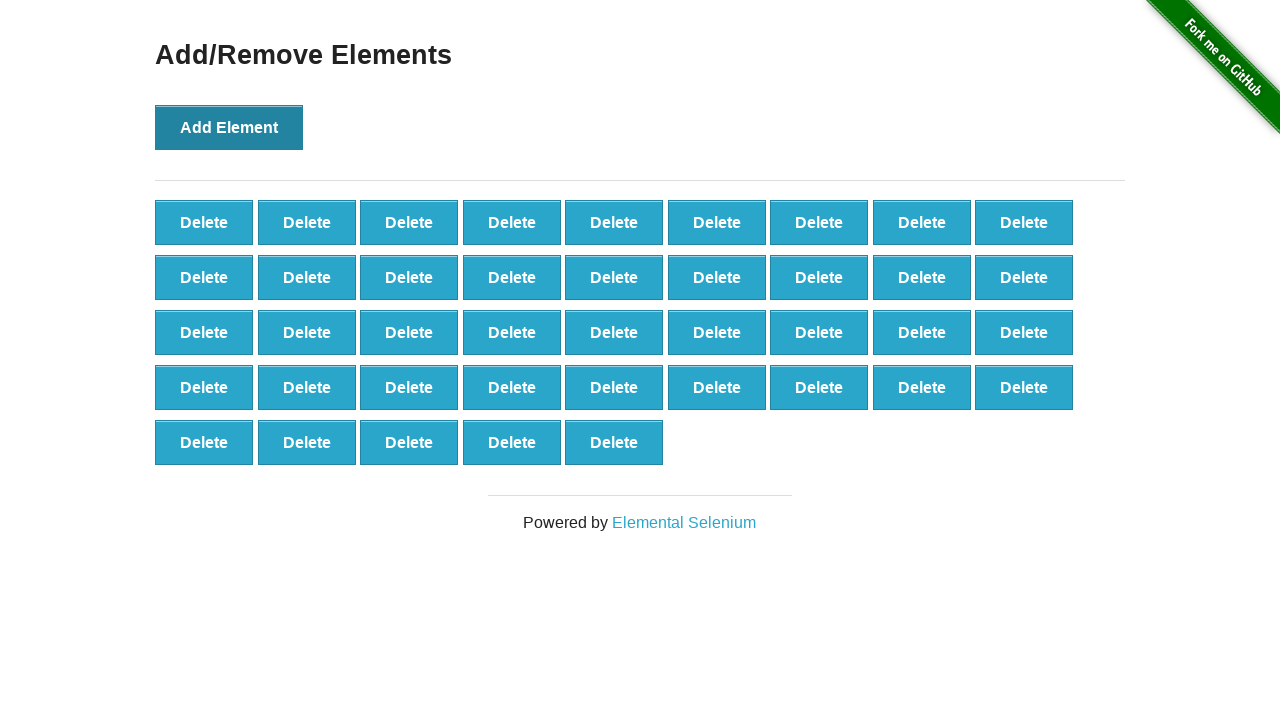

Clicked Add Element button (element 42/100) at (229, 127) on button:has-text('Add Element')
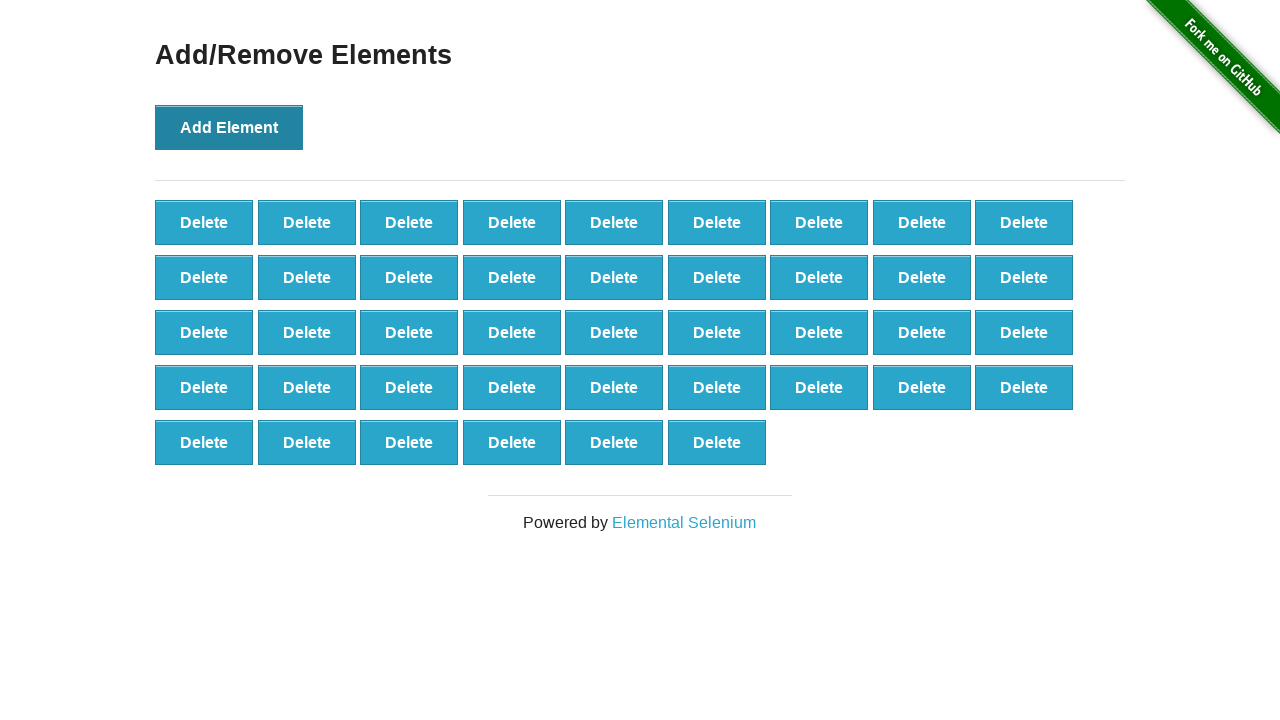

Clicked Add Element button (element 43/100) at (229, 127) on button:has-text('Add Element')
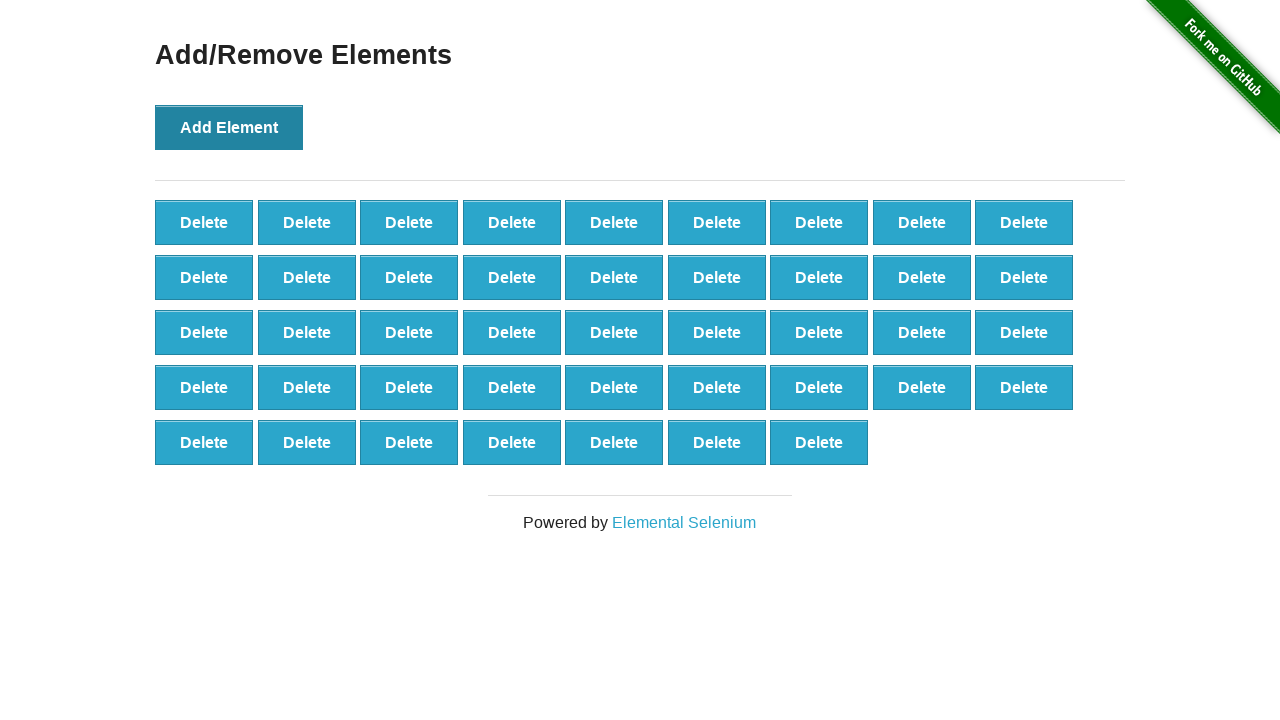

Clicked Add Element button (element 44/100) at (229, 127) on button:has-text('Add Element')
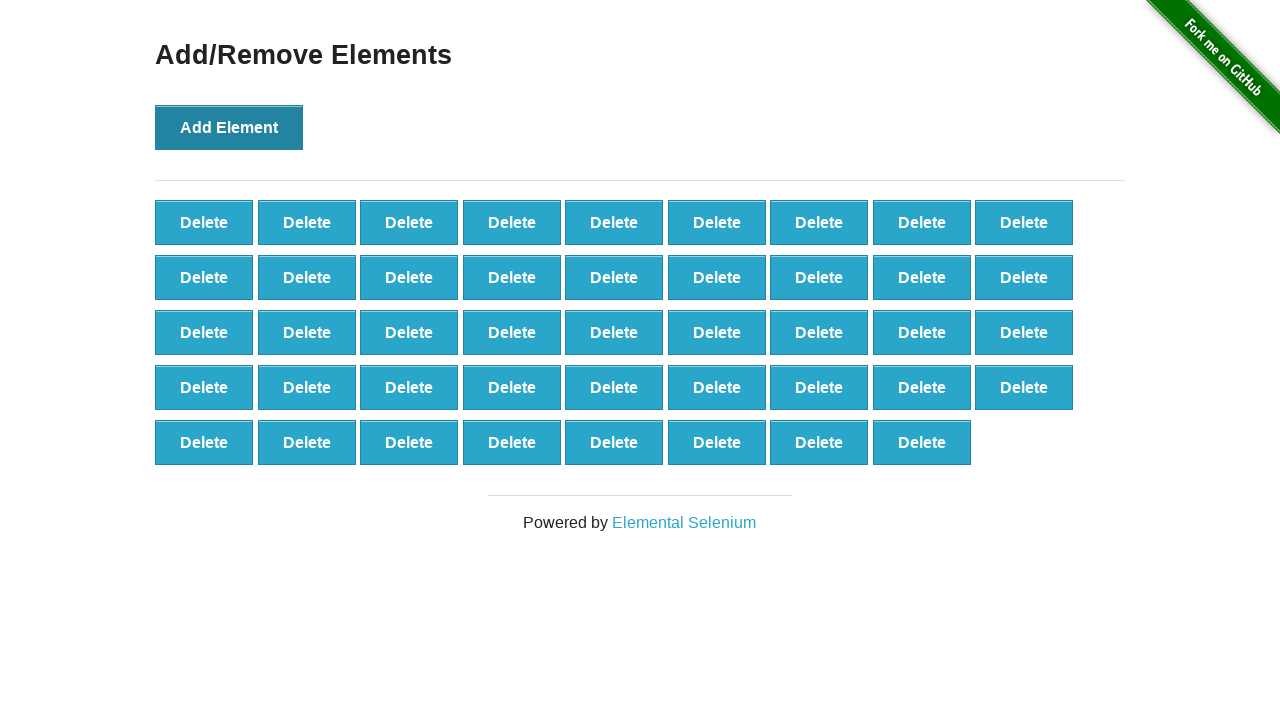

Clicked Add Element button (element 45/100) at (229, 127) on button:has-text('Add Element')
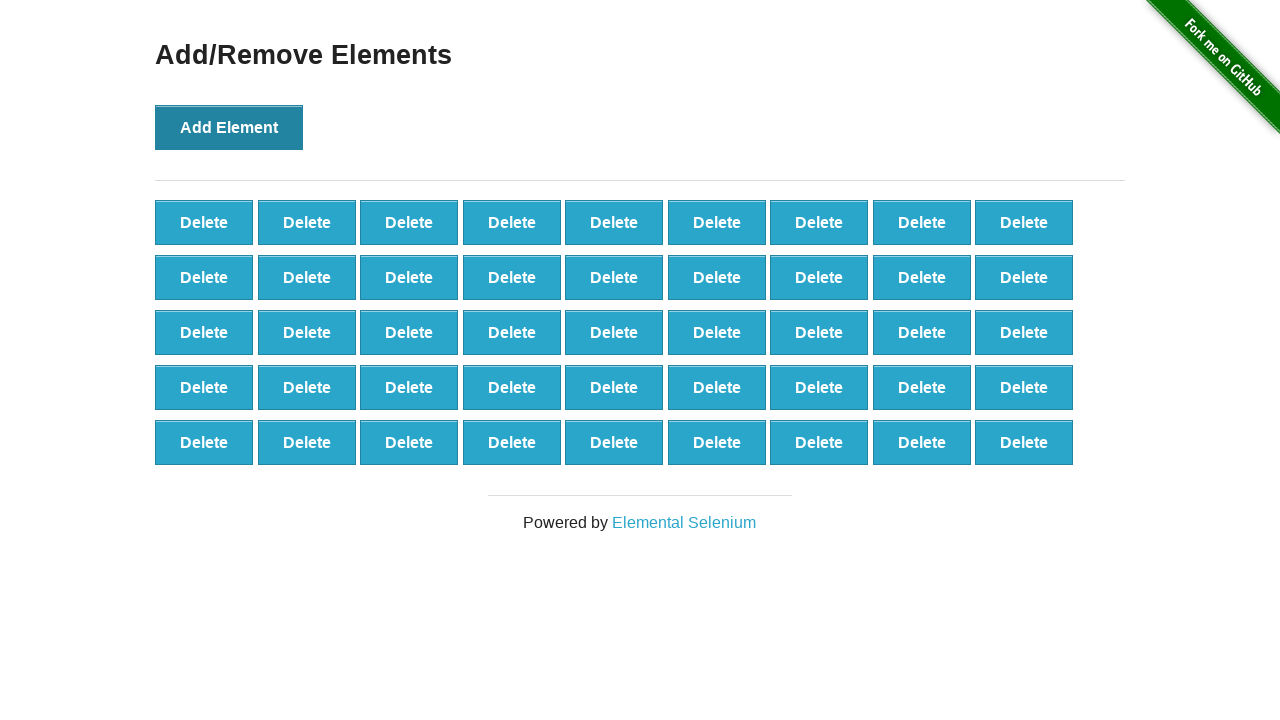

Clicked Add Element button (element 46/100) at (229, 127) on button:has-text('Add Element')
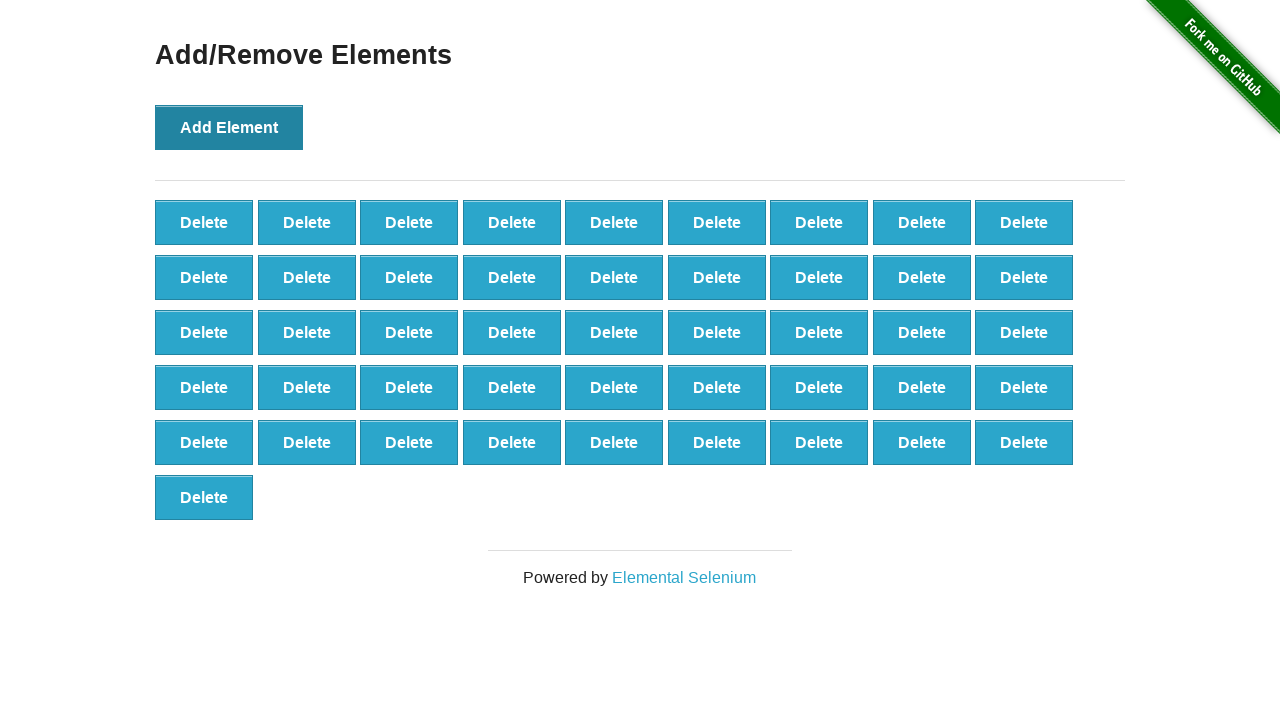

Clicked Add Element button (element 47/100) at (229, 127) on button:has-text('Add Element')
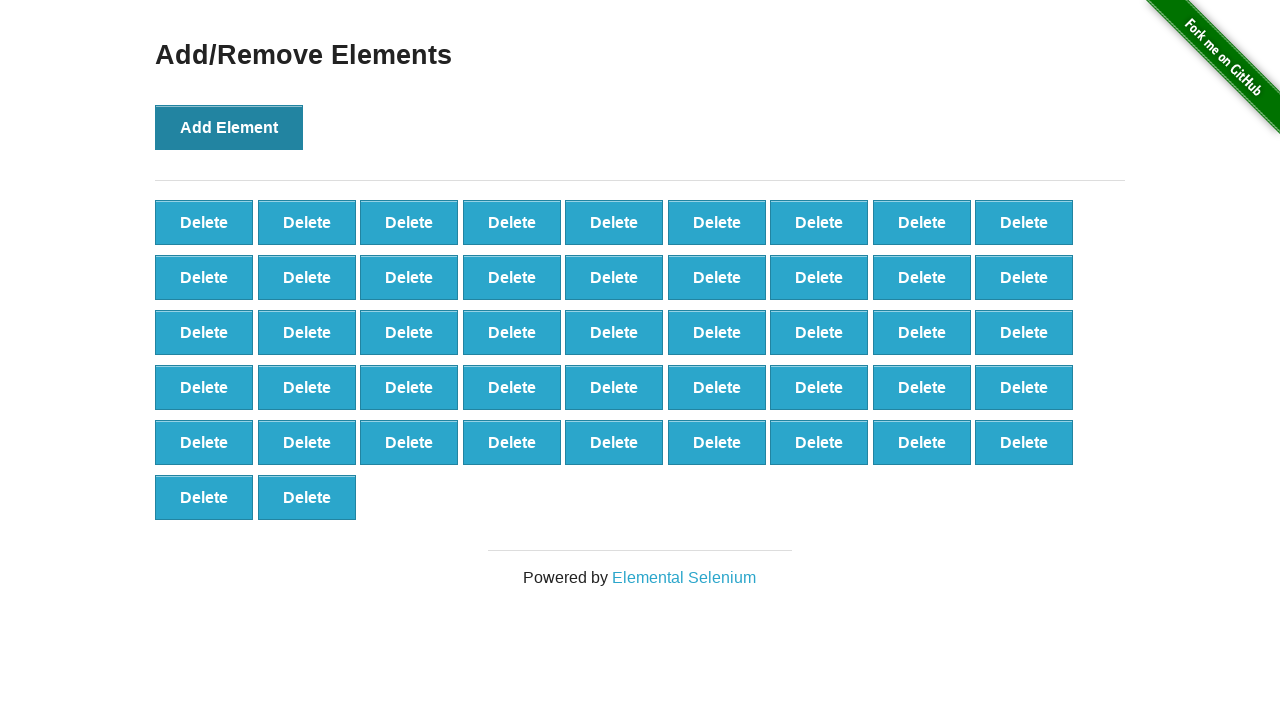

Clicked Add Element button (element 48/100) at (229, 127) on button:has-text('Add Element')
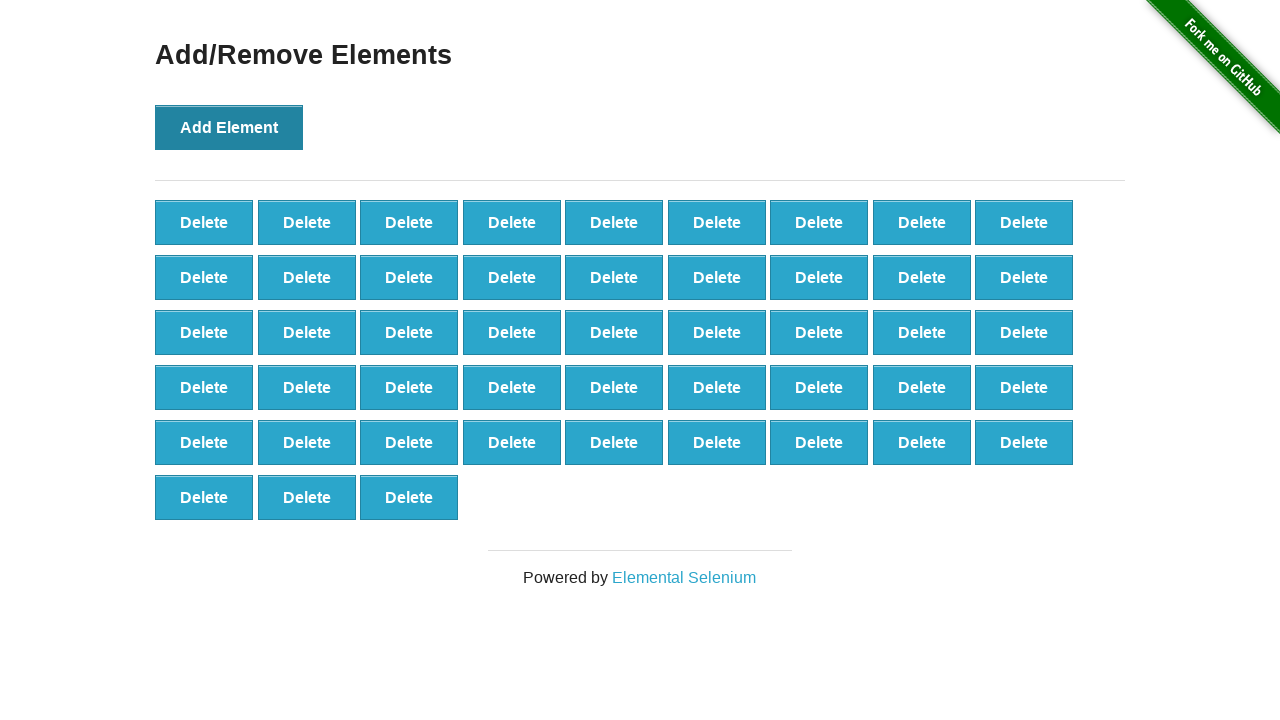

Clicked Add Element button (element 49/100) at (229, 127) on button:has-text('Add Element')
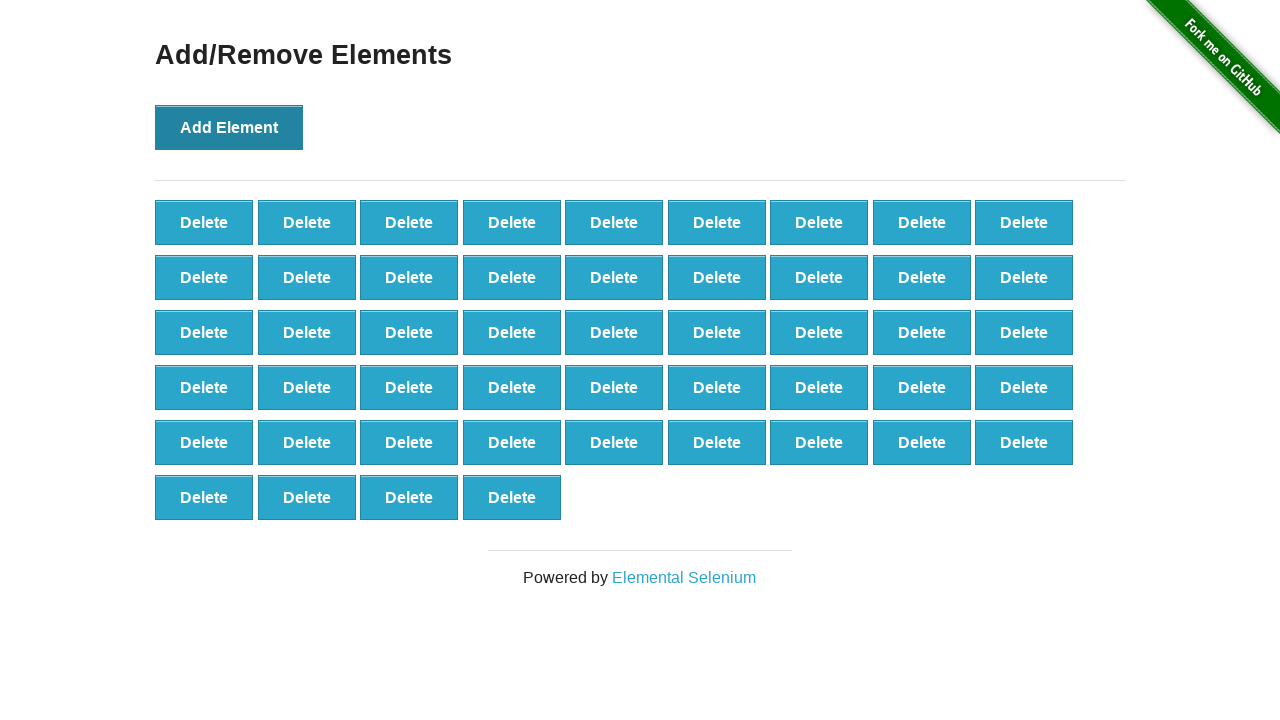

Clicked Add Element button (element 50/100) at (229, 127) on button:has-text('Add Element')
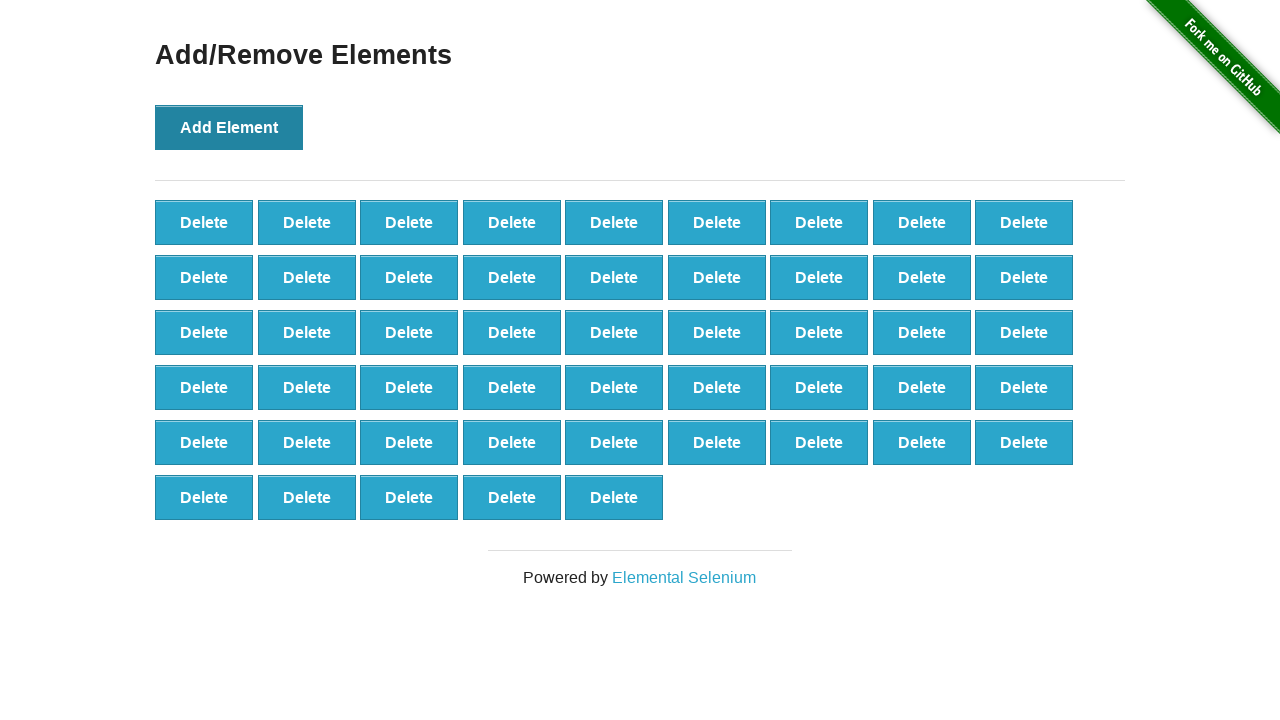

Clicked Add Element button (element 51/100) at (229, 127) on button:has-text('Add Element')
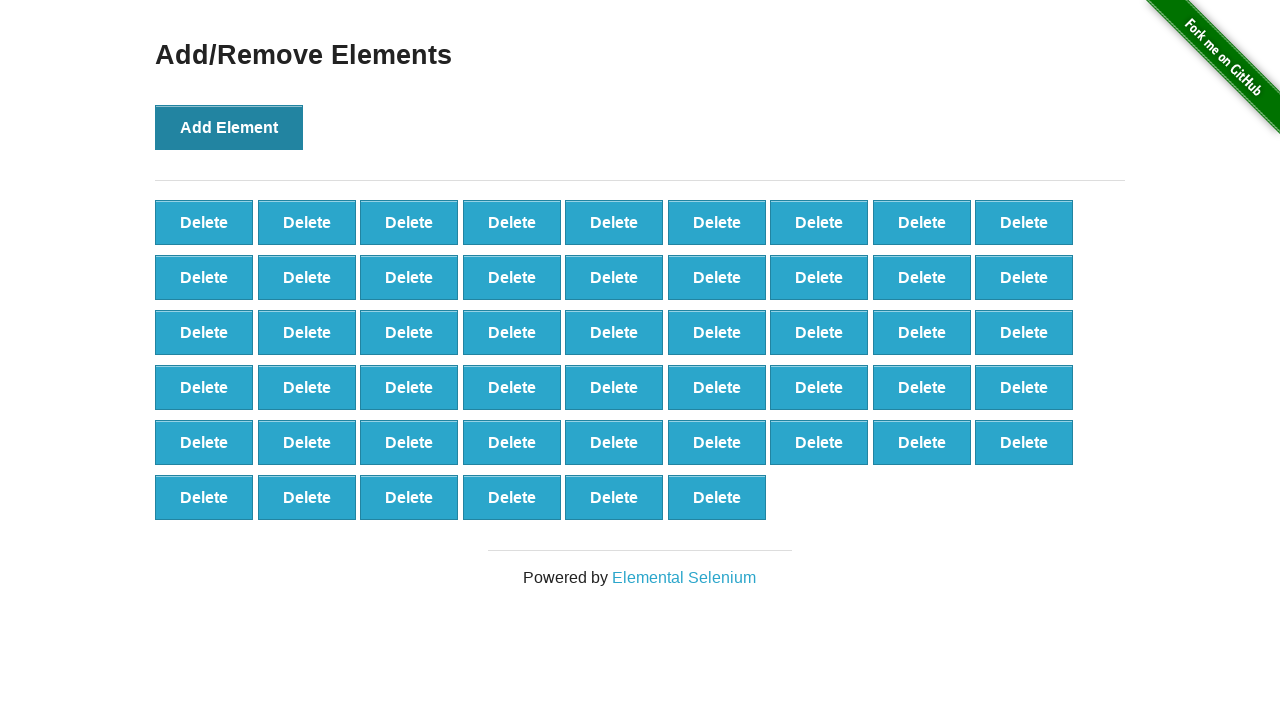

Clicked Add Element button (element 52/100) at (229, 127) on button:has-text('Add Element')
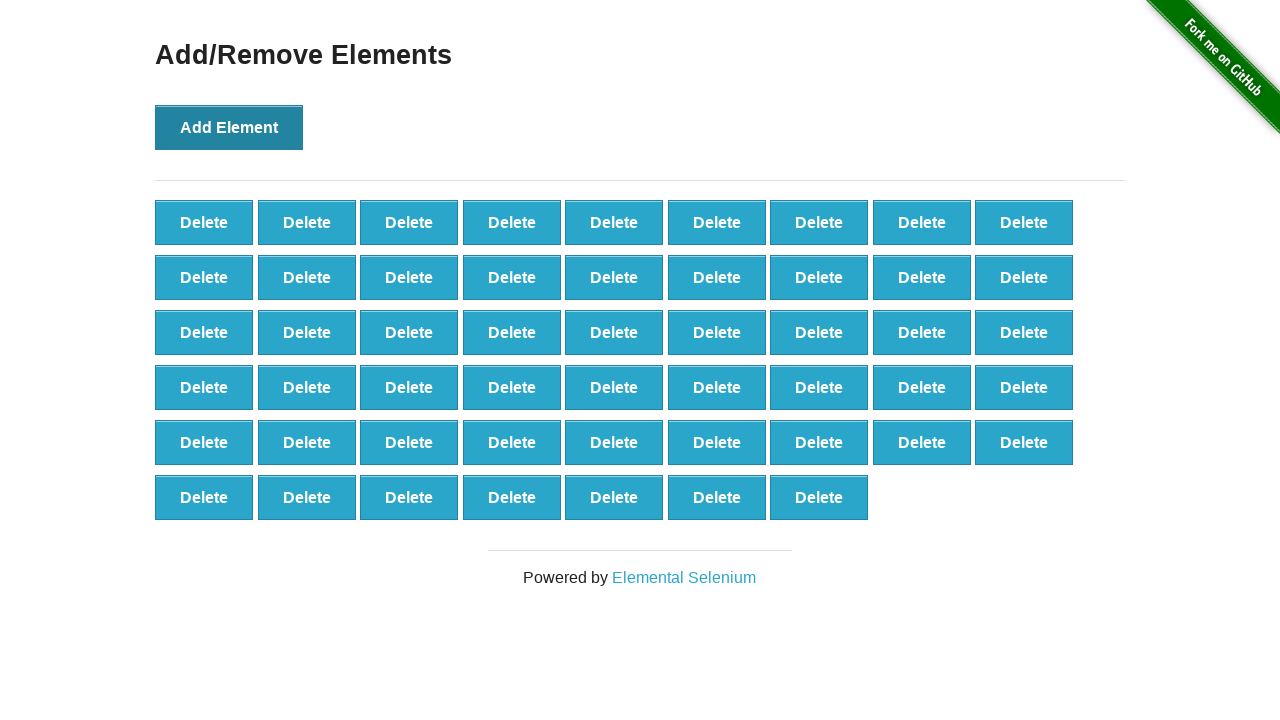

Clicked Add Element button (element 53/100) at (229, 127) on button:has-text('Add Element')
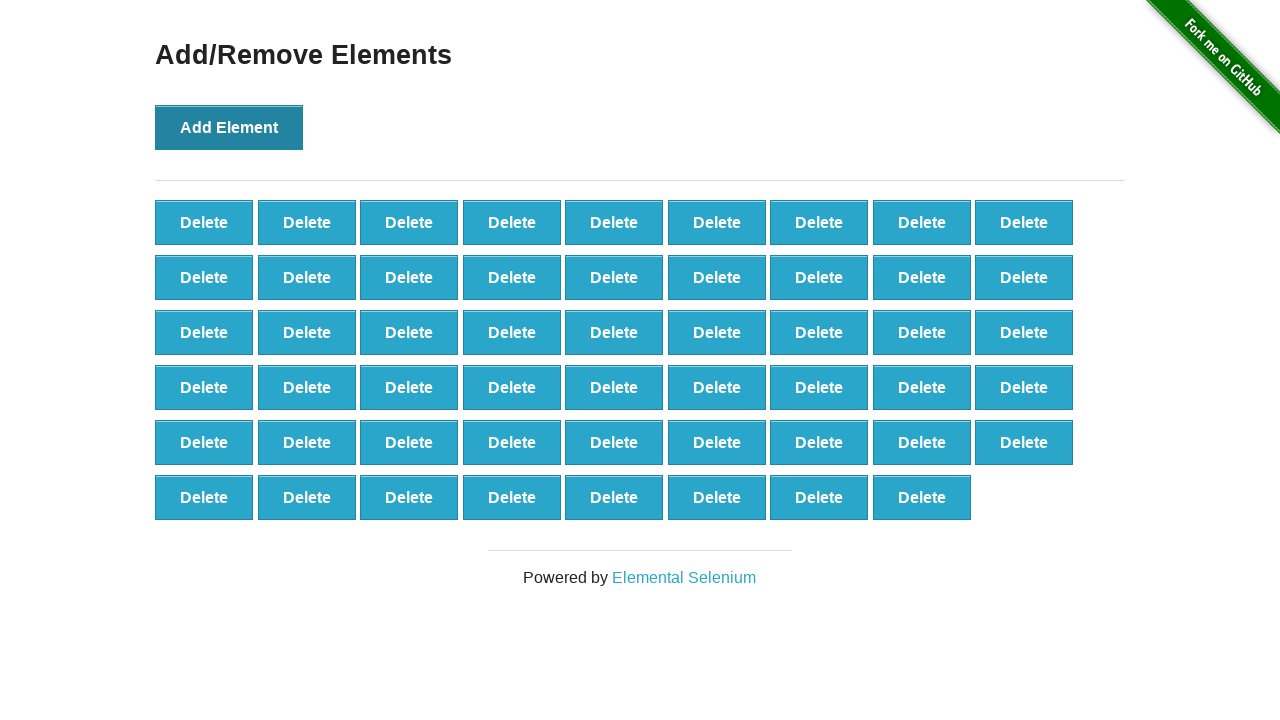

Clicked Add Element button (element 54/100) at (229, 127) on button:has-text('Add Element')
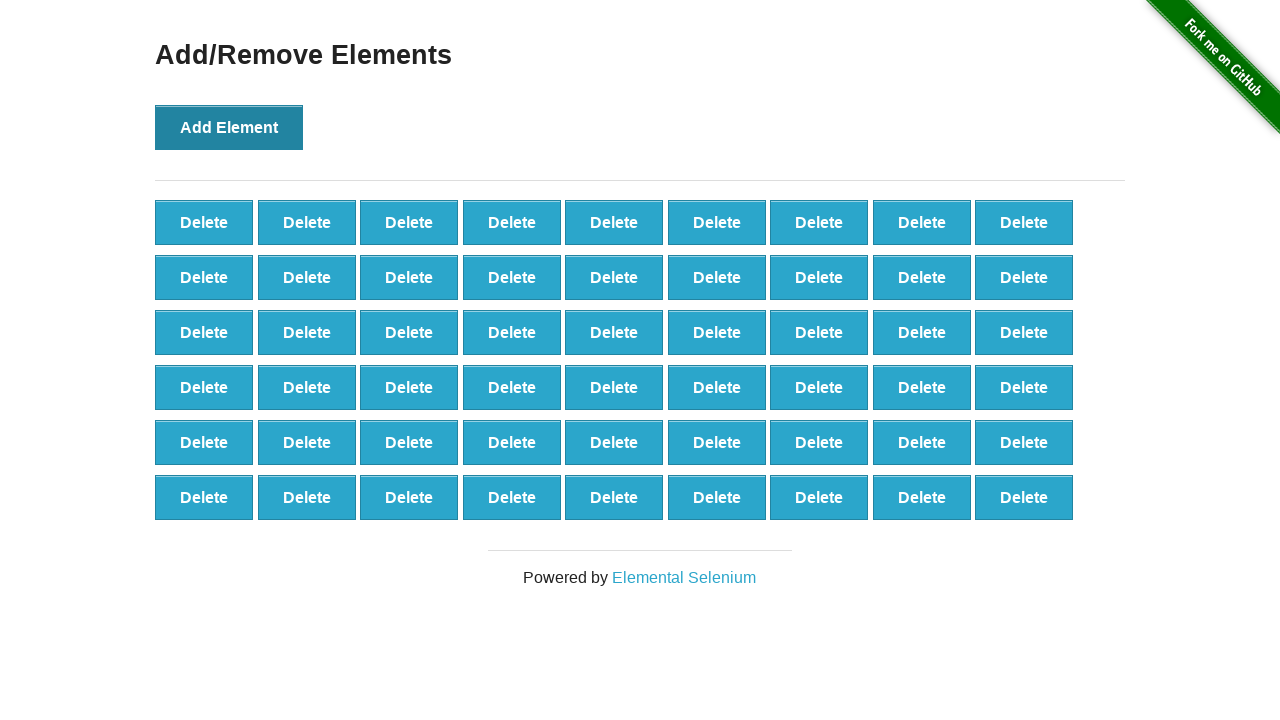

Clicked Add Element button (element 55/100) at (229, 127) on button:has-text('Add Element')
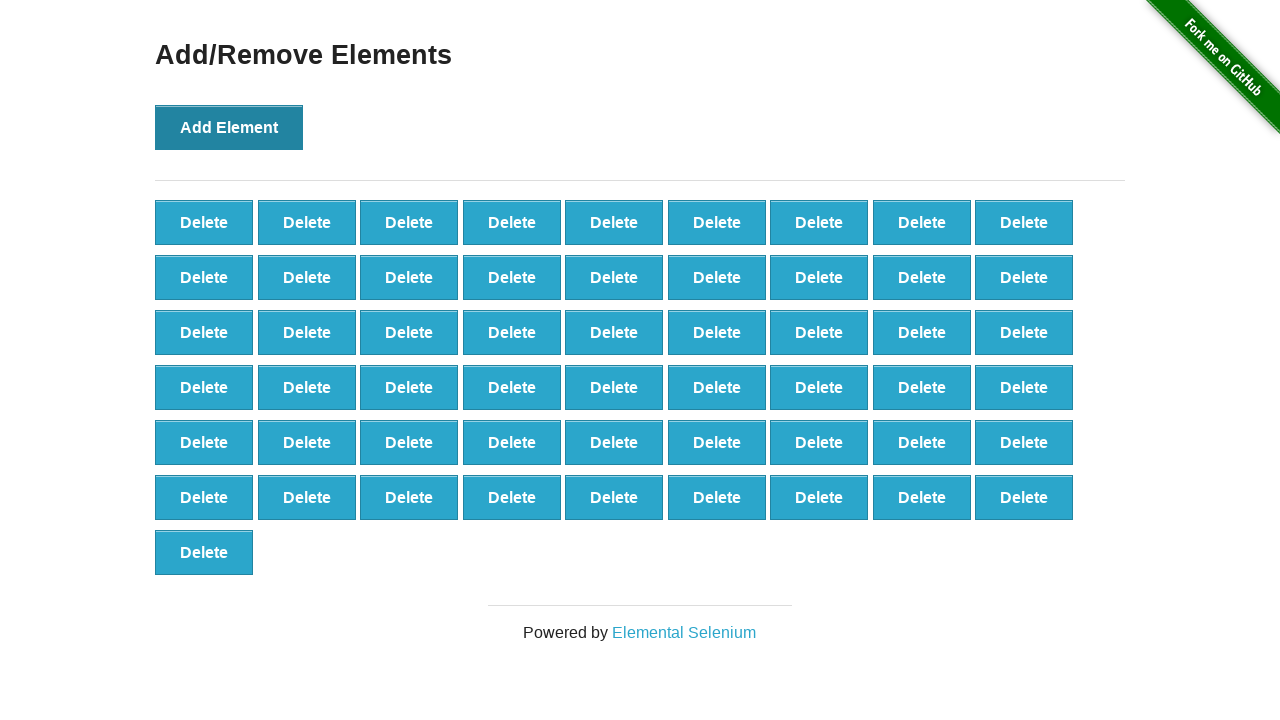

Clicked Add Element button (element 56/100) at (229, 127) on button:has-text('Add Element')
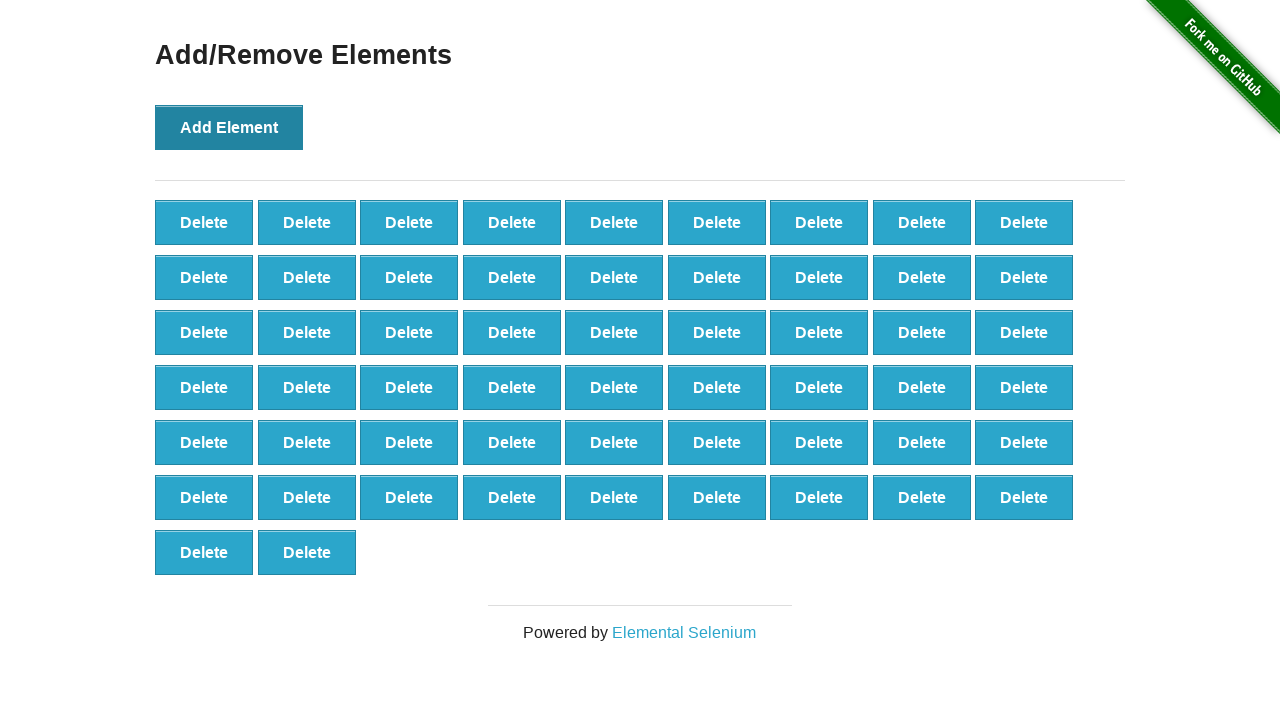

Clicked Add Element button (element 57/100) at (229, 127) on button:has-text('Add Element')
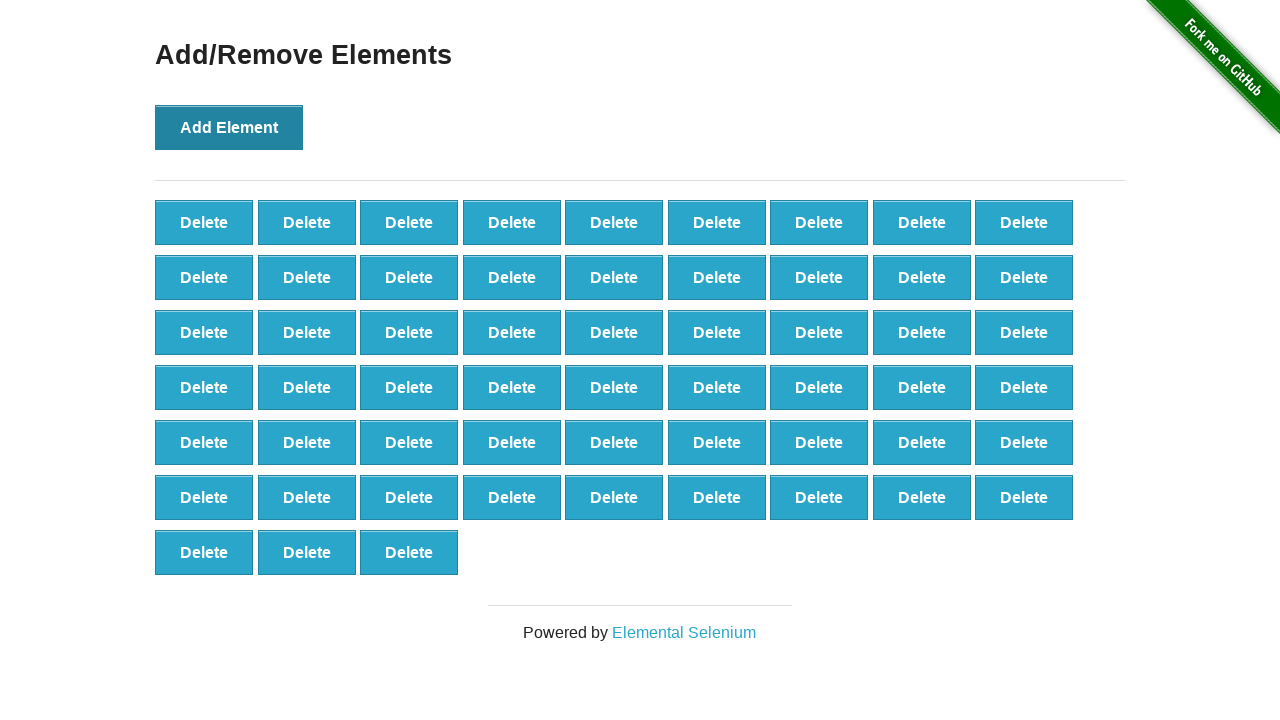

Clicked Add Element button (element 58/100) at (229, 127) on button:has-text('Add Element')
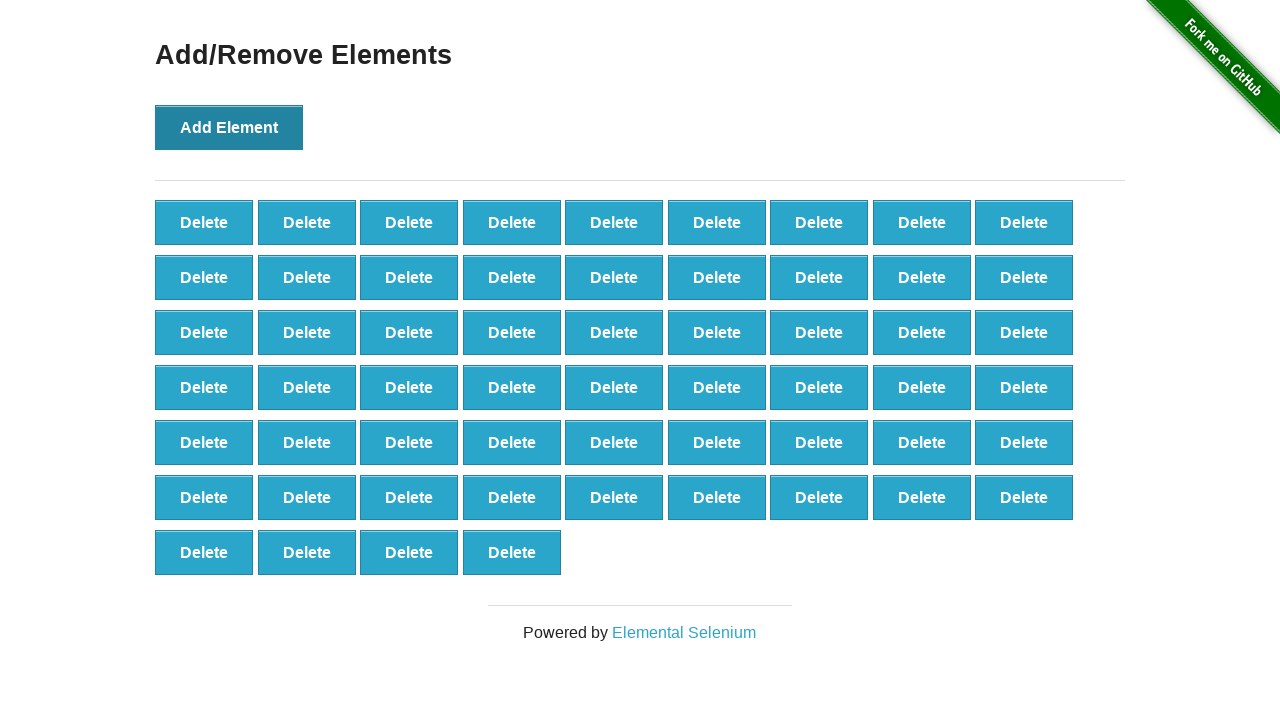

Clicked Add Element button (element 59/100) at (229, 127) on button:has-text('Add Element')
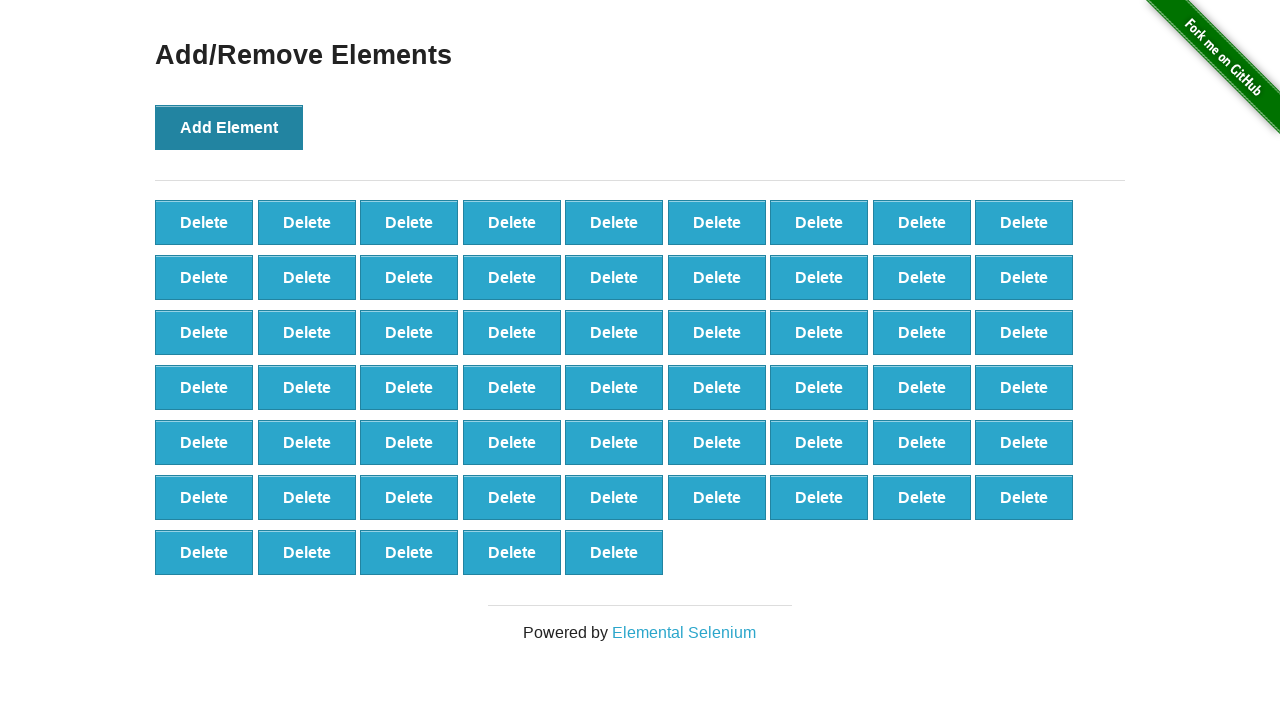

Clicked Add Element button (element 60/100) at (229, 127) on button:has-text('Add Element')
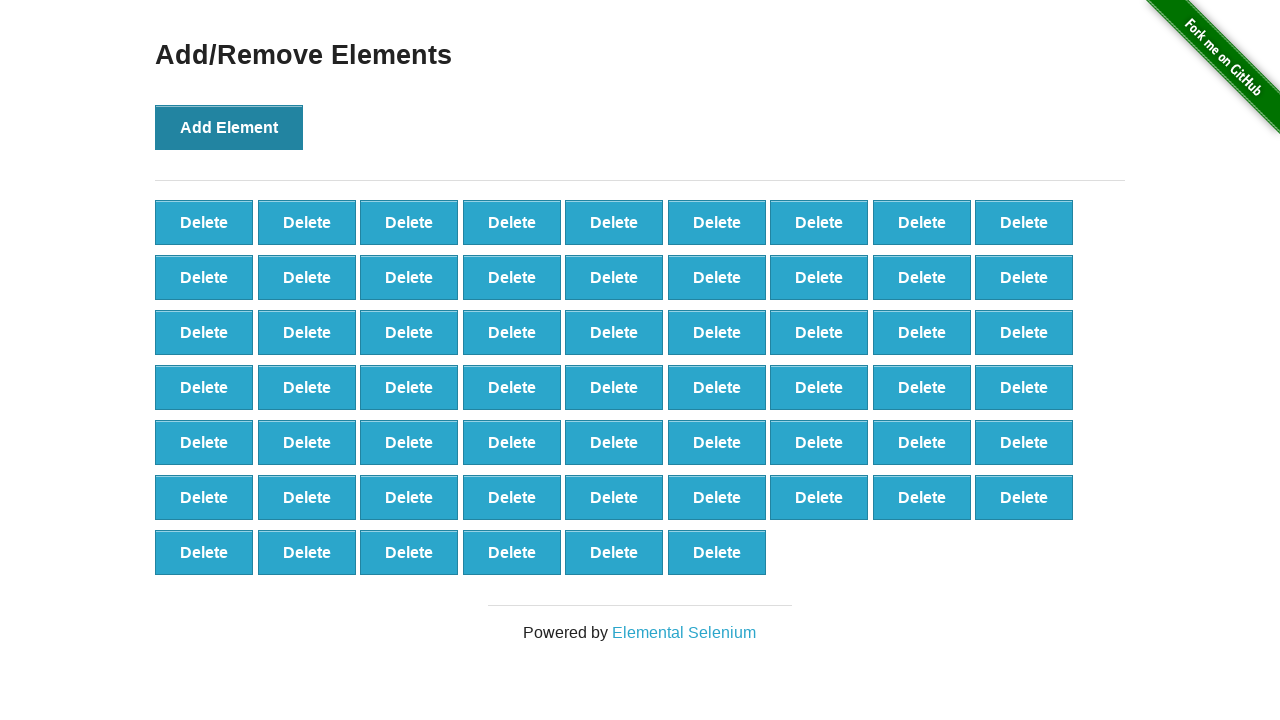

Clicked Add Element button (element 61/100) at (229, 127) on button:has-text('Add Element')
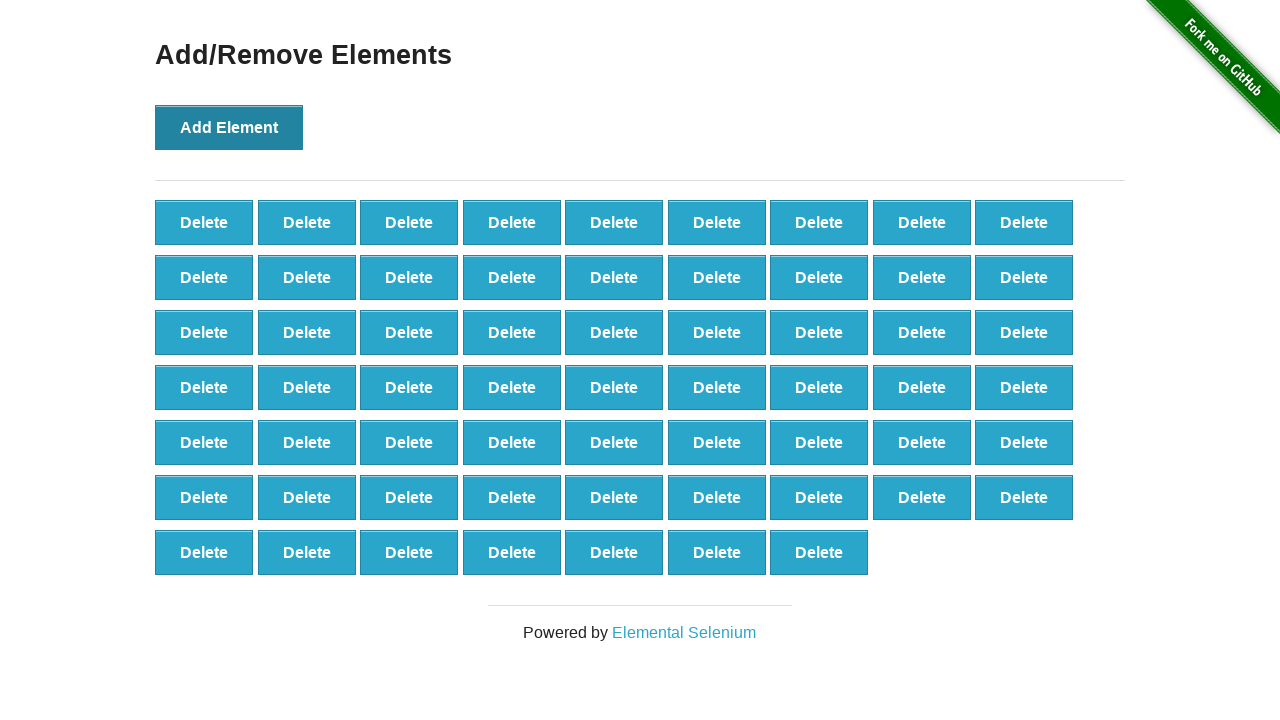

Clicked Add Element button (element 62/100) at (229, 127) on button:has-text('Add Element')
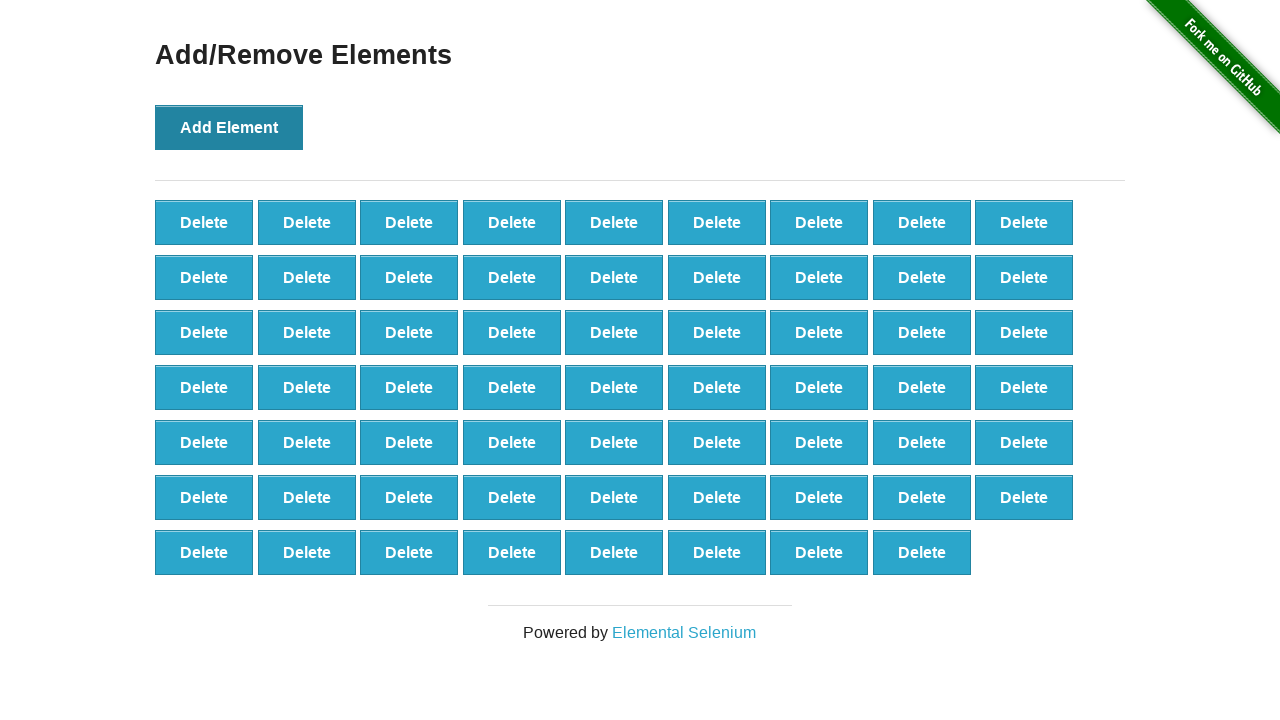

Clicked Add Element button (element 63/100) at (229, 127) on button:has-text('Add Element')
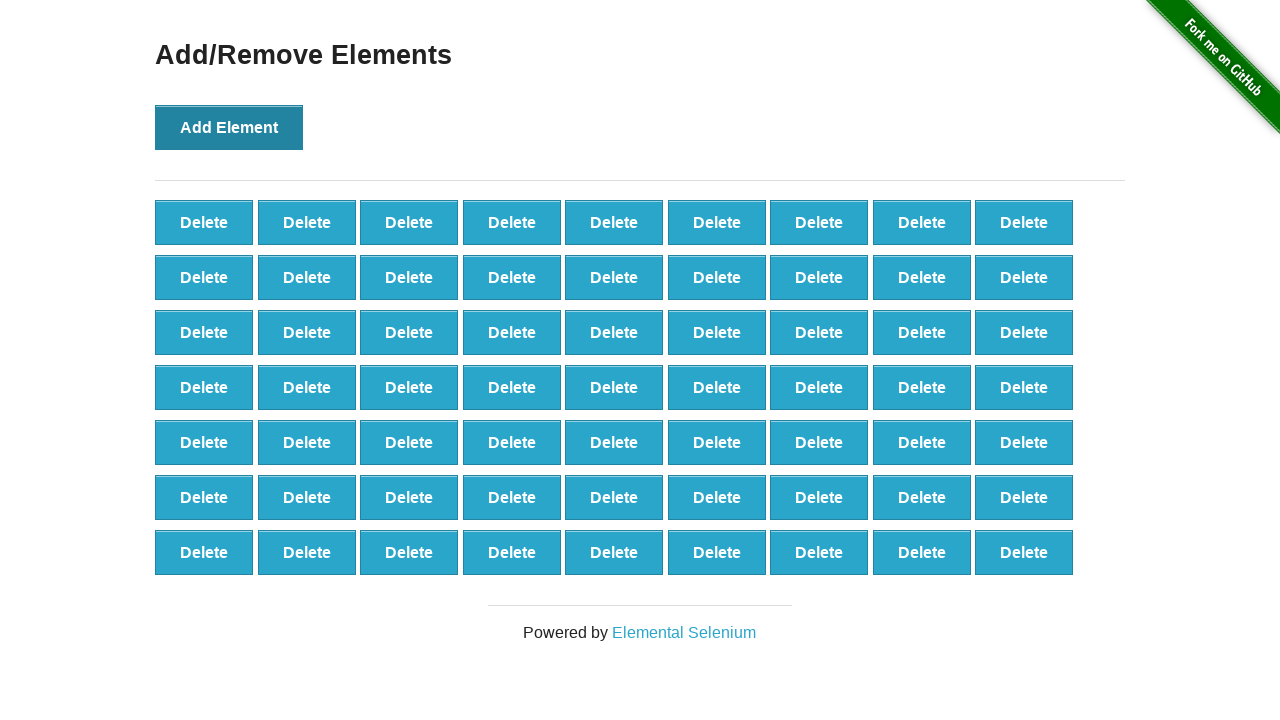

Clicked Add Element button (element 64/100) at (229, 127) on button:has-text('Add Element')
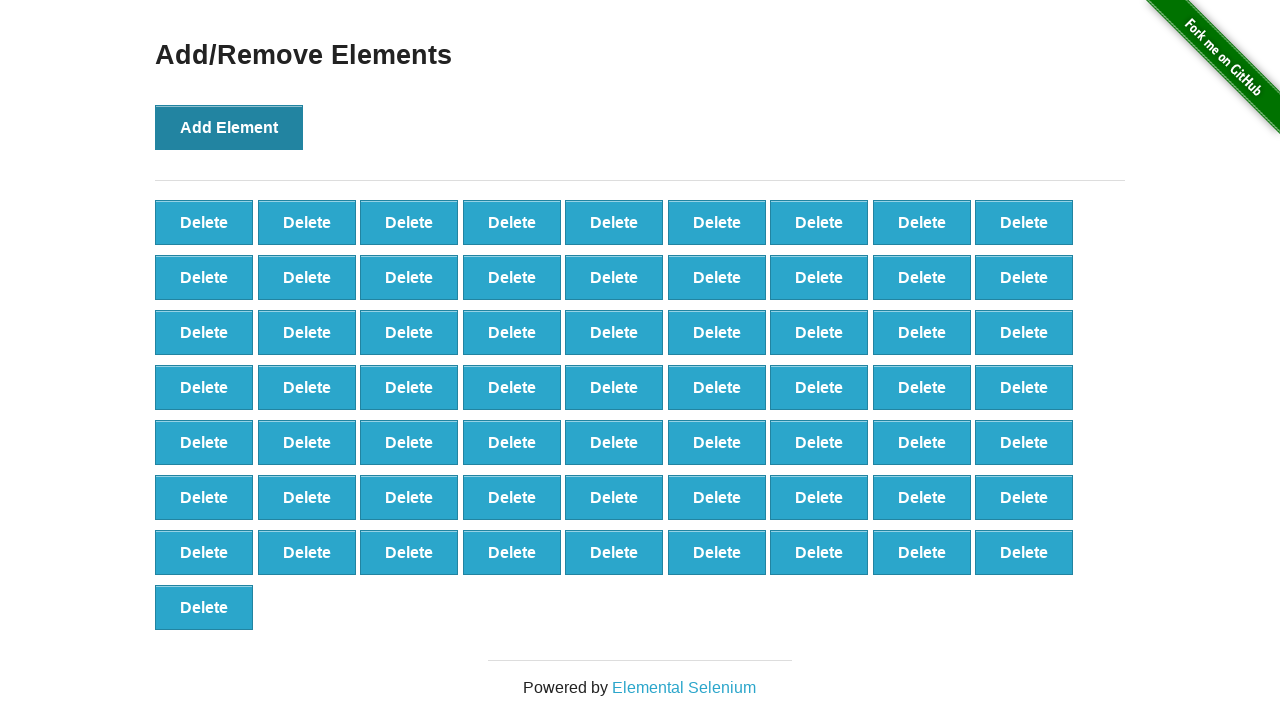

Clicked Add Element button (element 65/100) at (229, 127) on button:has-text('Add Element')
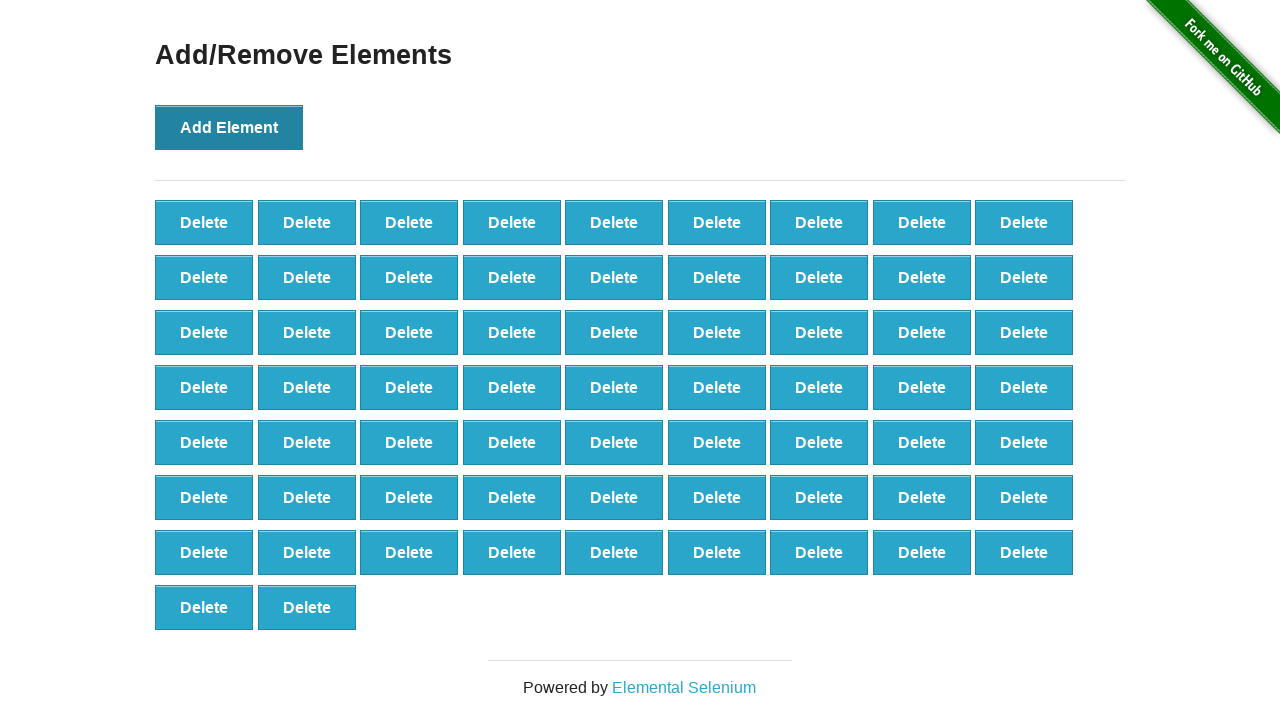

Clicked Add Element button (element 66/100) at (229, 127) on button:has-text('Add Element')
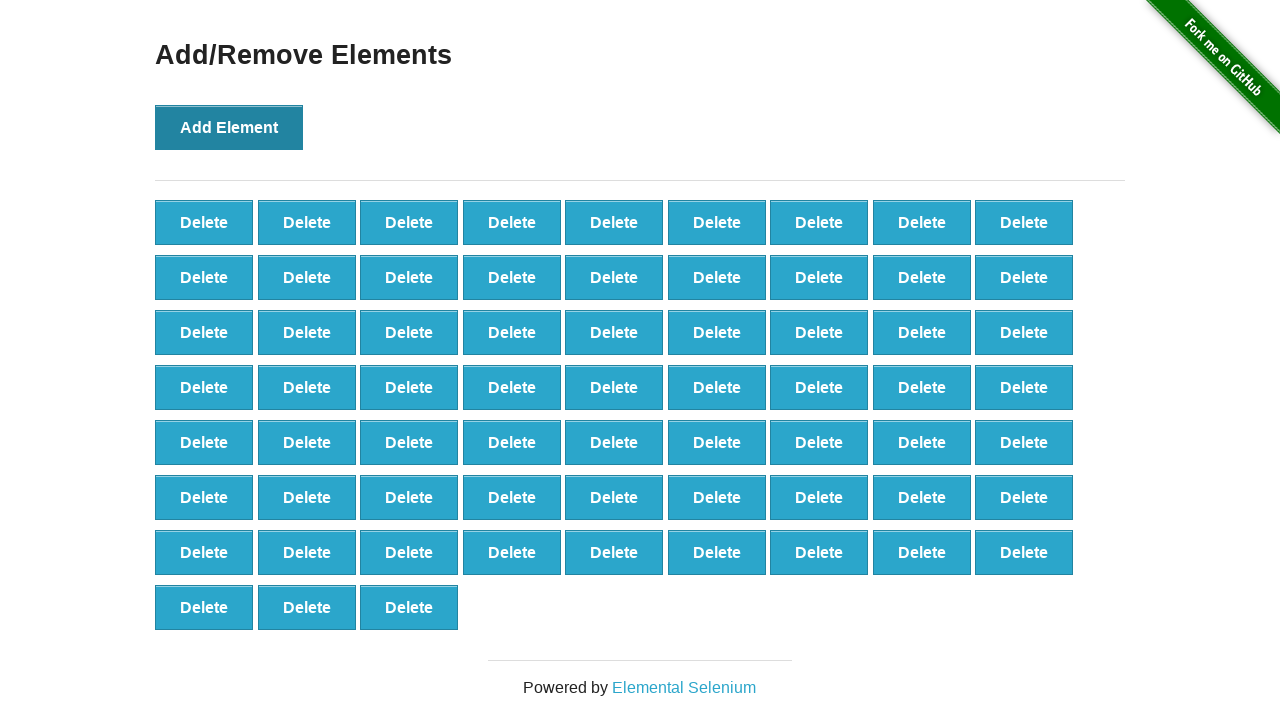

Clicked Add Element button (element 67/100) at (229, 127) on button:has-text('Add Element')
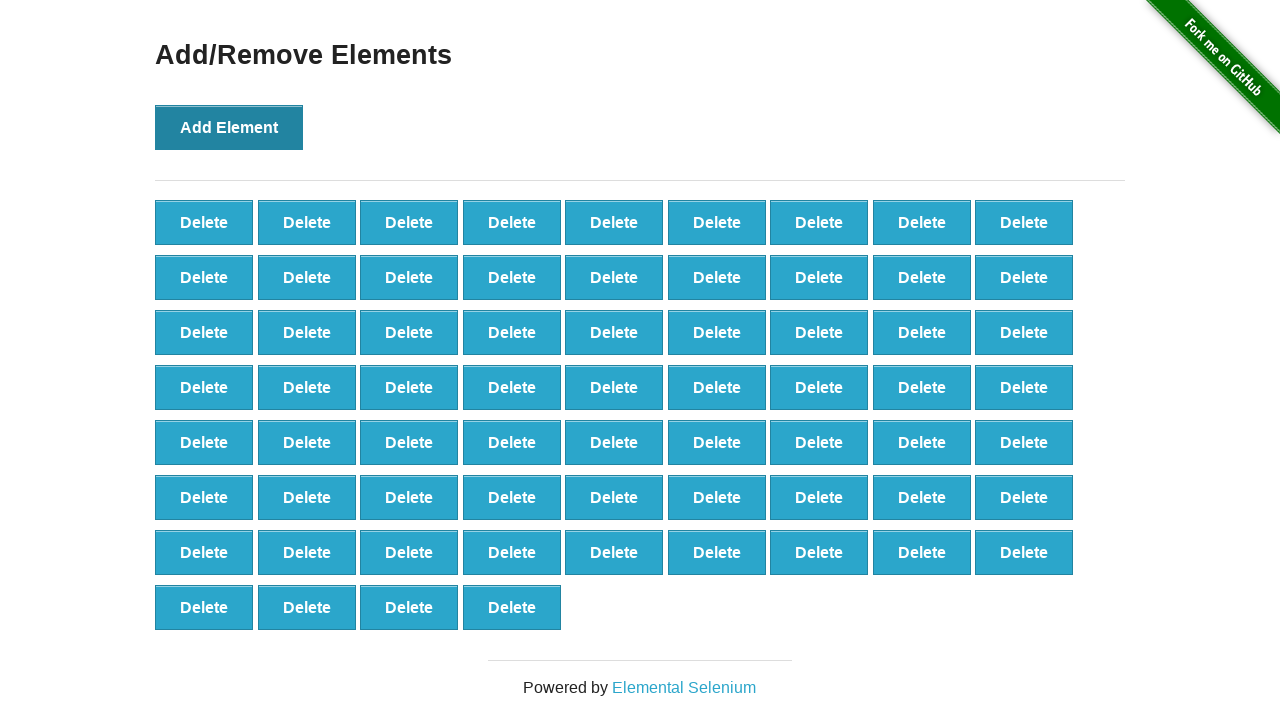

Clicked Add Element button (element 68/100) at (229, 127) on button:has-text('Add Element')
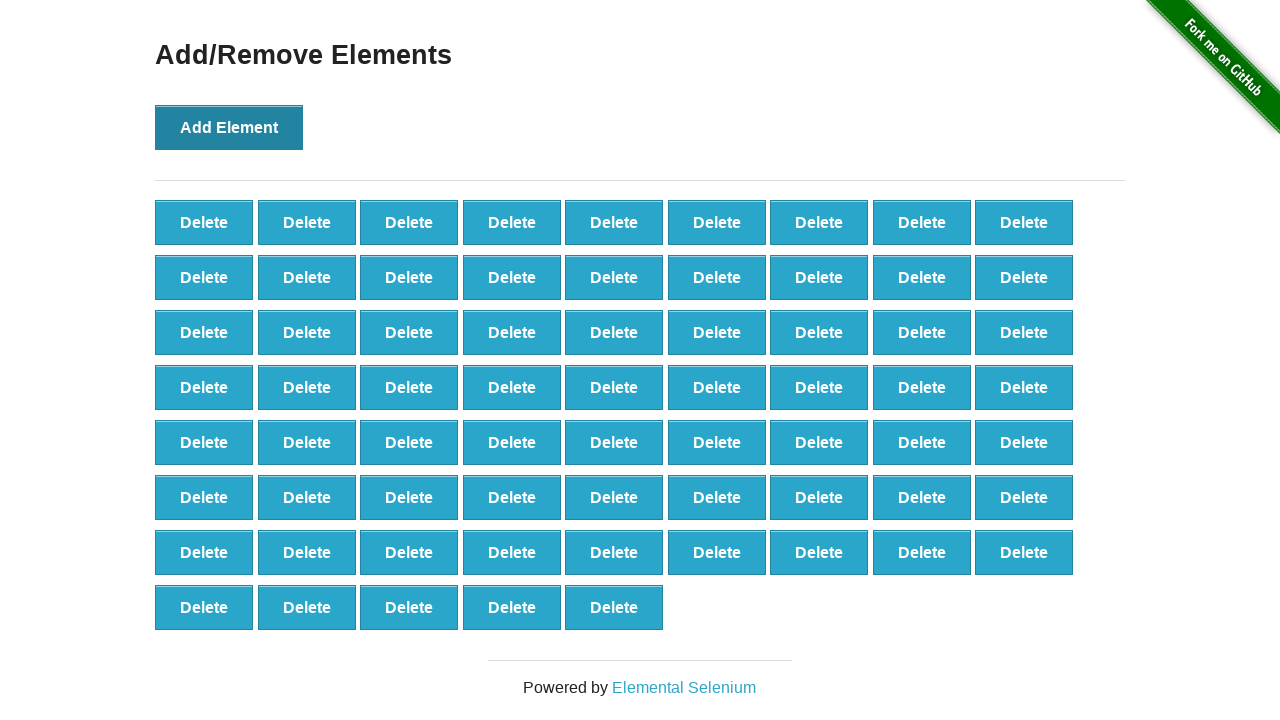

Clicked Add Element button (element 69/100) at (229, 127) on button:has-text('Add Element')
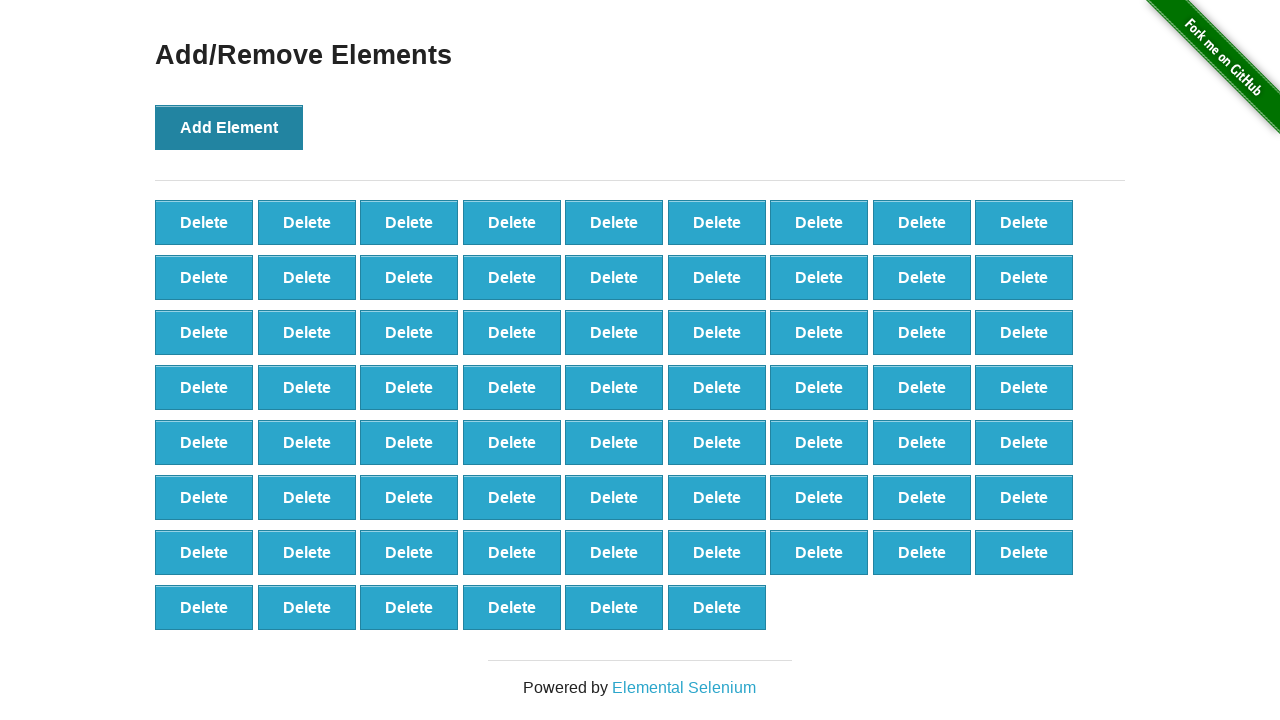

Clicked Add Element button (element 70/100) at (229, 127) on button:has-text('Add Element')
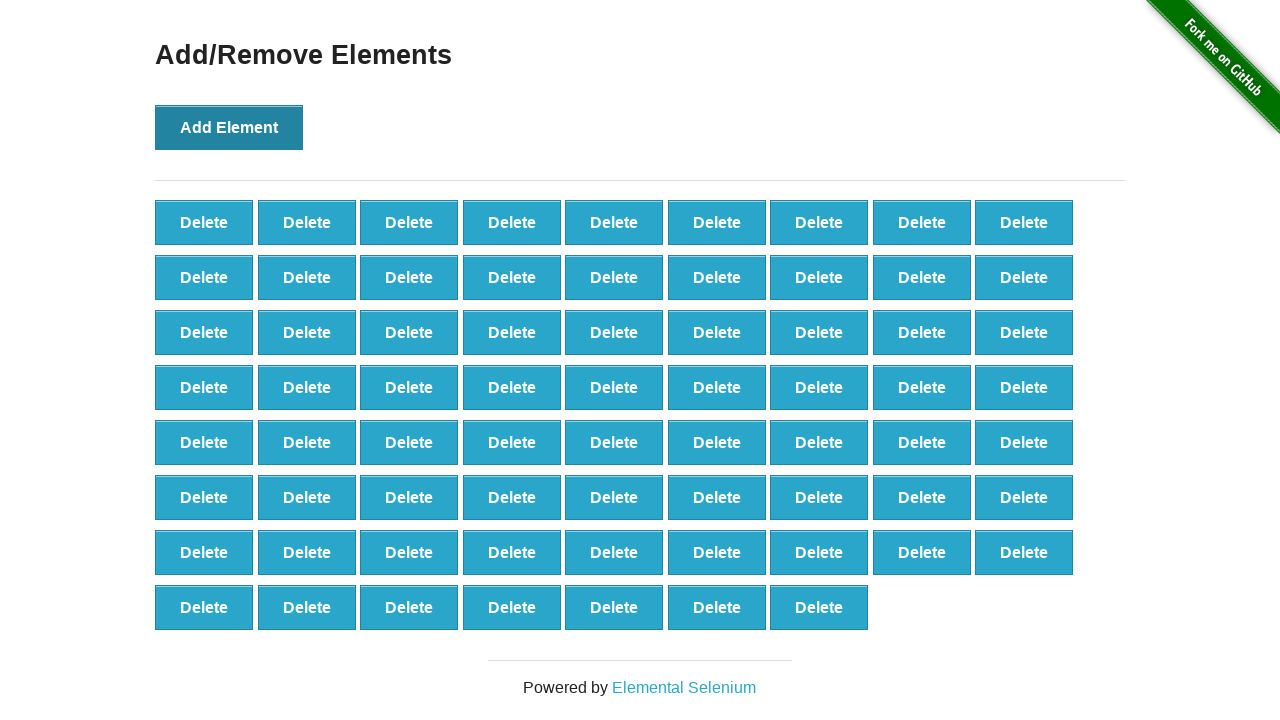

Clicked Add Element button (element 71/100) at (229, 127) on button:has-text('Add Element')
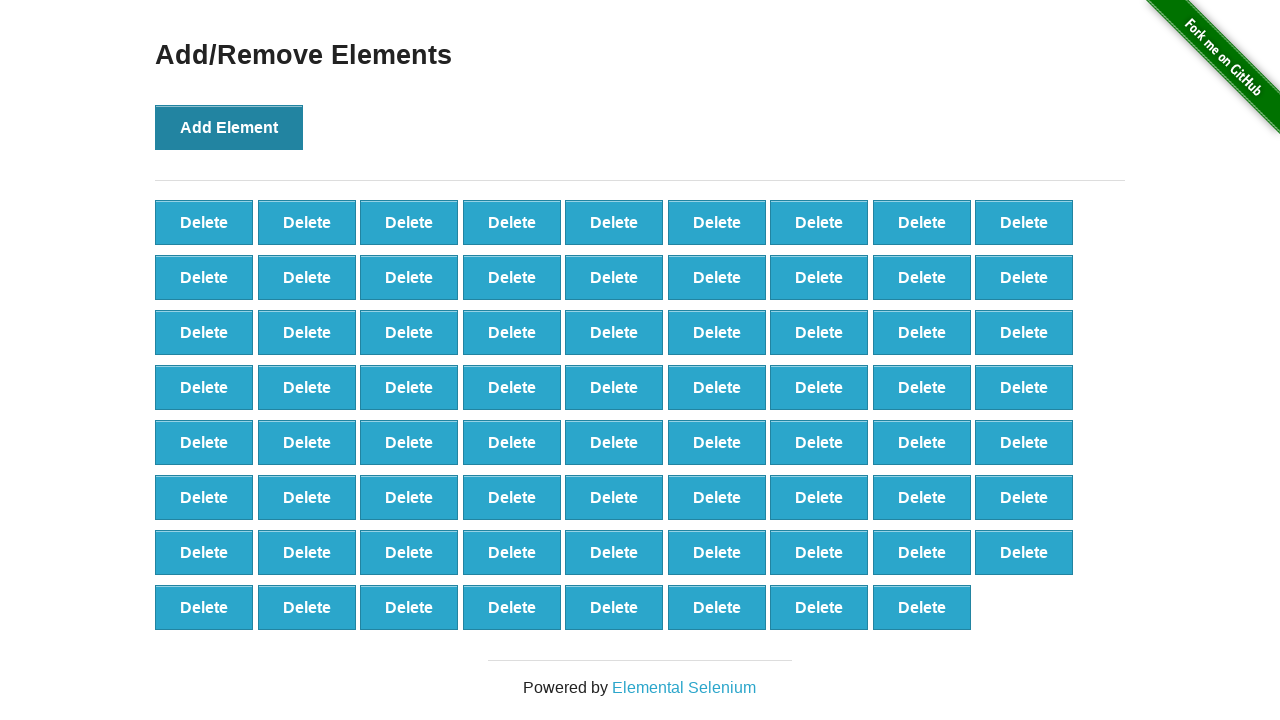

Clicked Add Element button (element 72/100) at (229, 127) on button:has-text('Add Element')
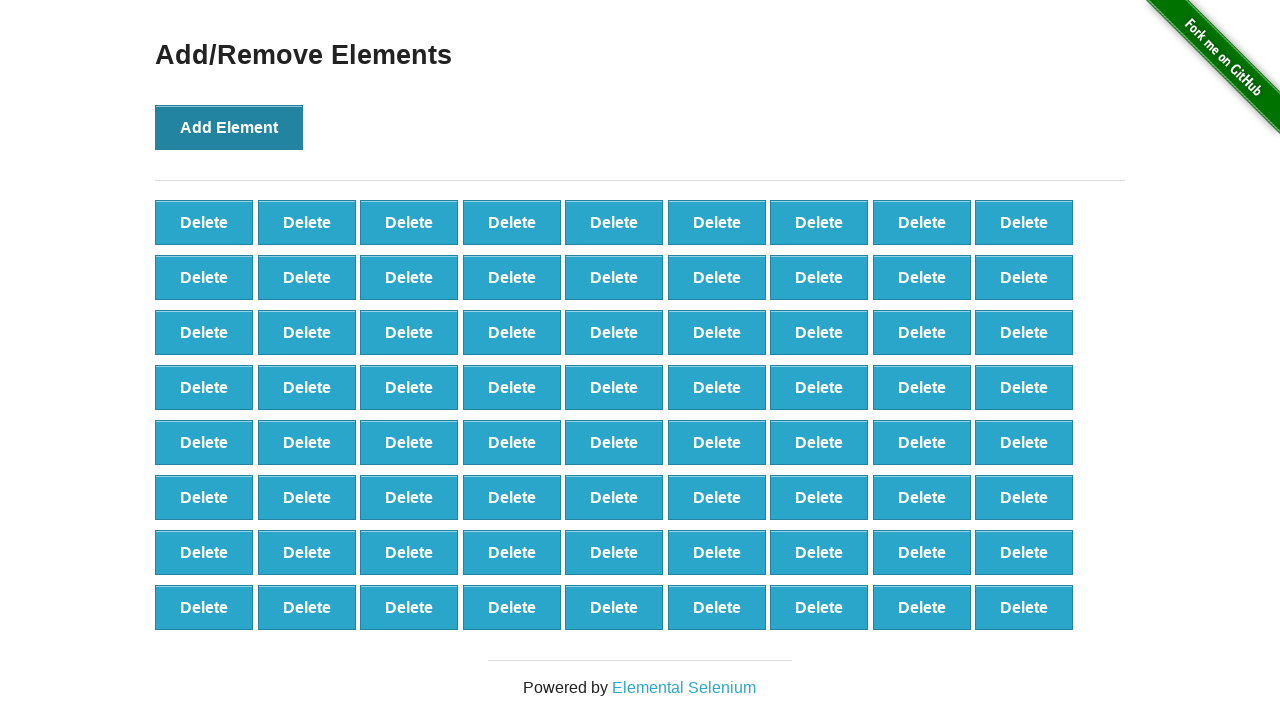

Clicked Add Element button (element 73/100) at (229, 127) on button:has-text('Add Element')
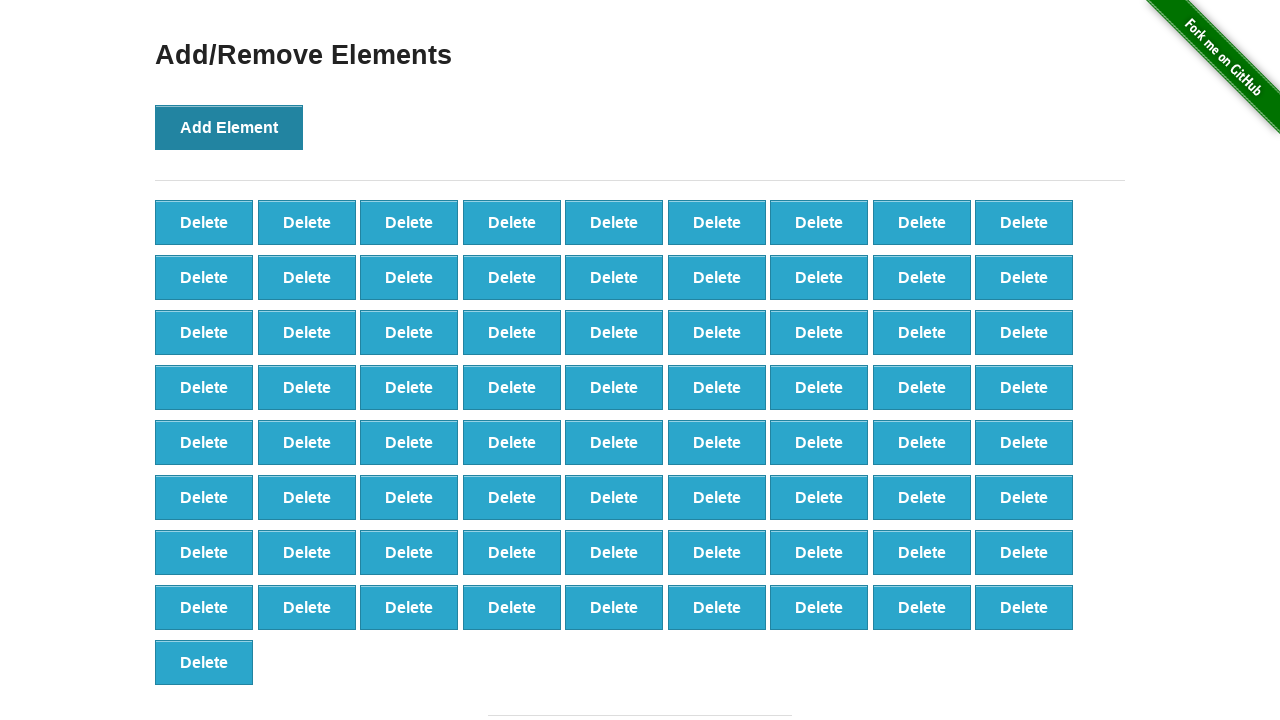

Clicked Add Element button (element 74/100) at (229, 127) on button:has-text('Add Element')
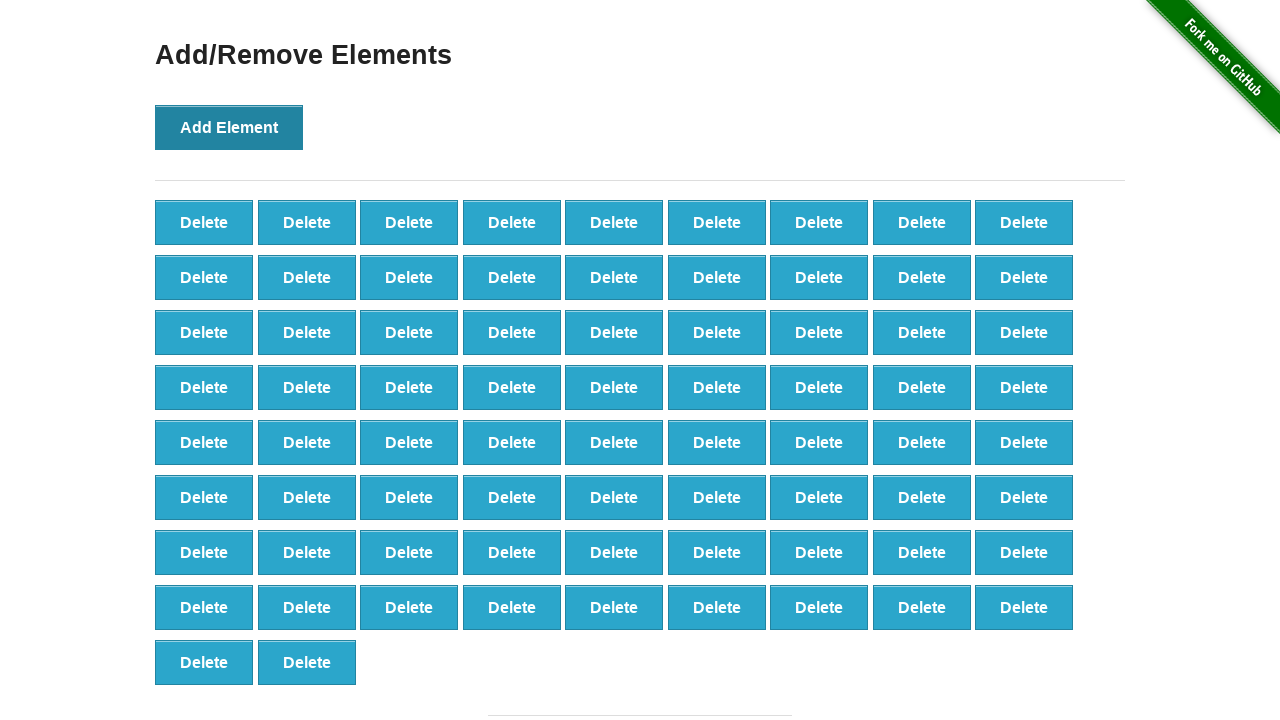

Clicked Add Element button (element 75/100) at (229, 127) on button:has-text('Add Element')
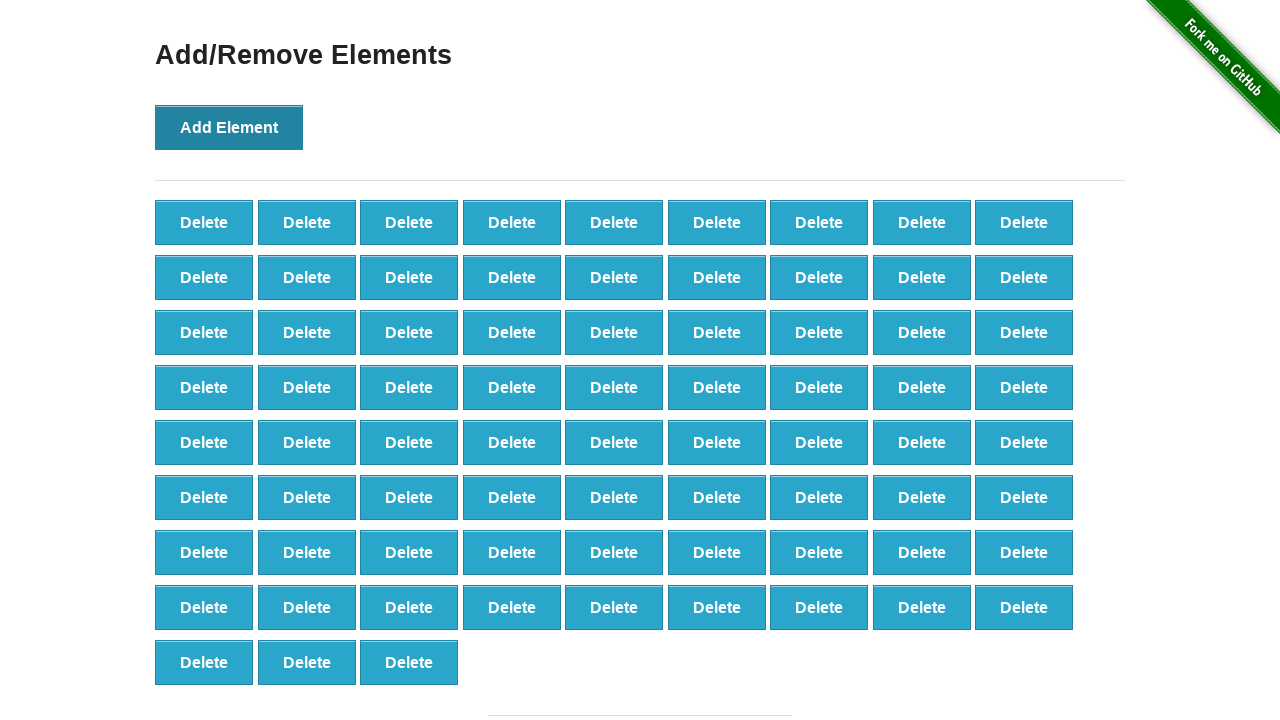

Clicked Add Element button (element 76/100) at (229, 127) on button:has-text('Add Element')
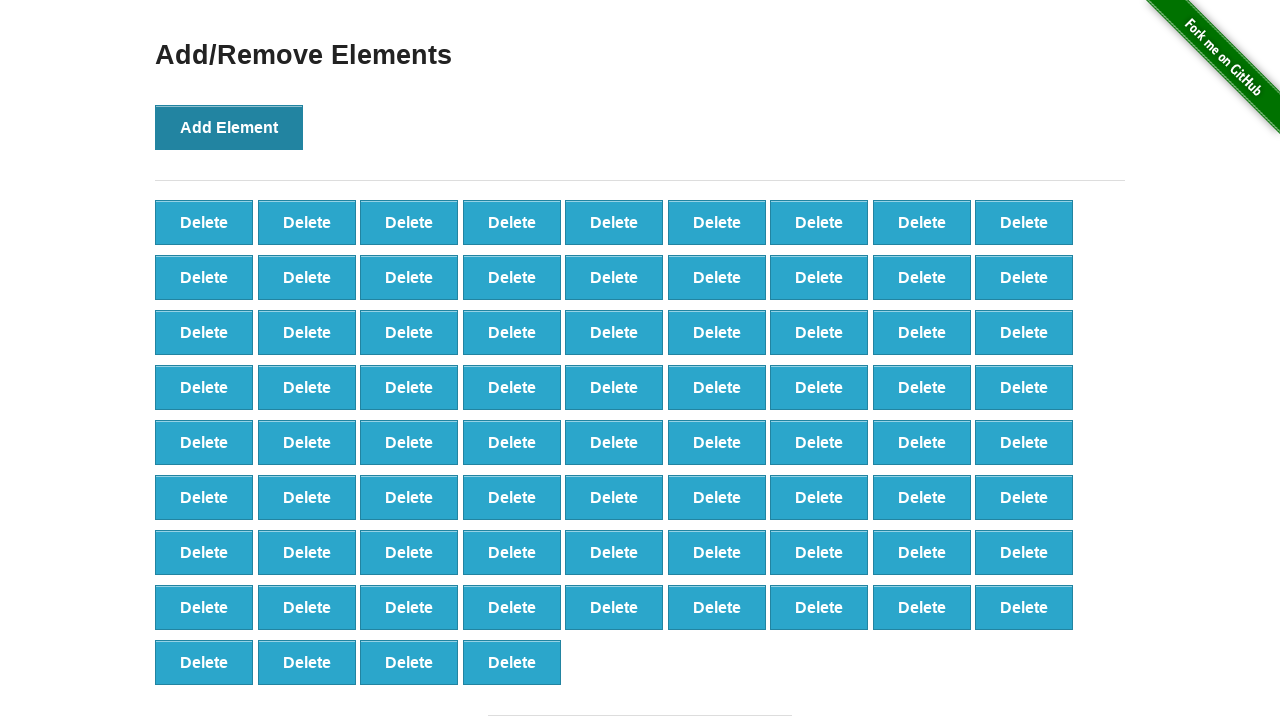

Clicked Add Element button (element 77/100) at (229, 127) on button:has-text('Add Element')
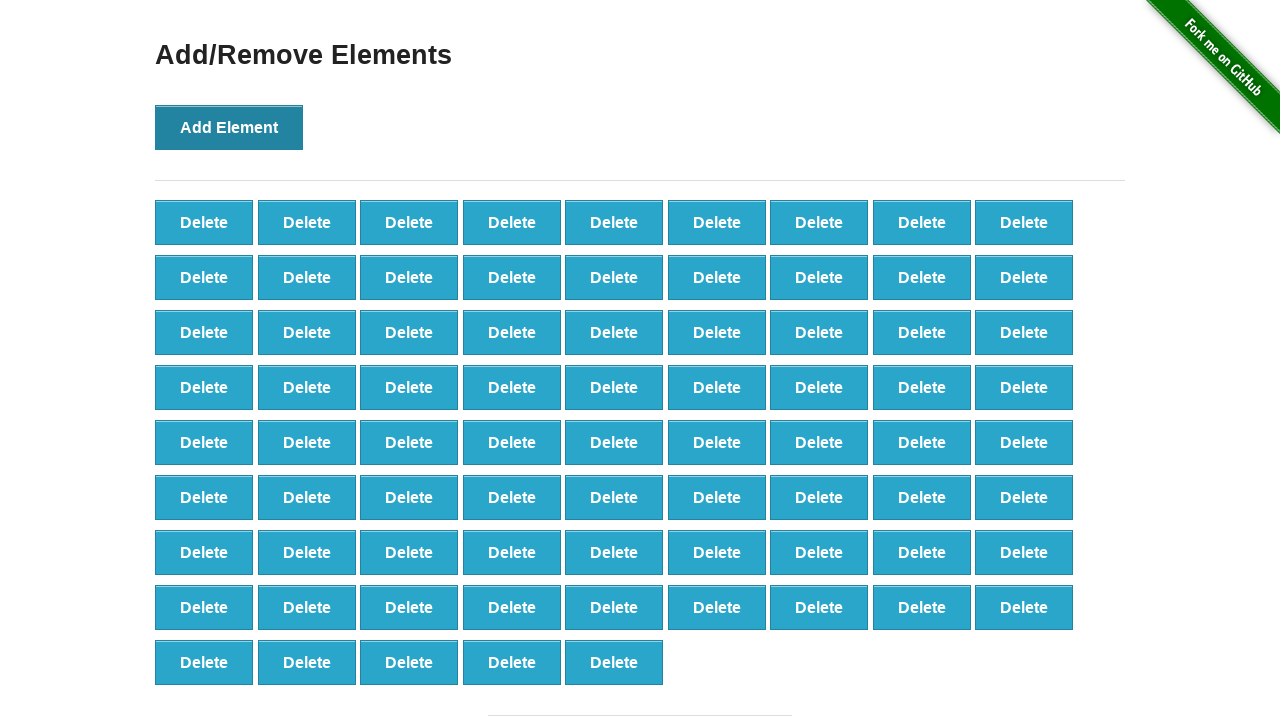

Clicked Add Element button (element 78/100) at (229, 127) on button:has-text('Add Element')
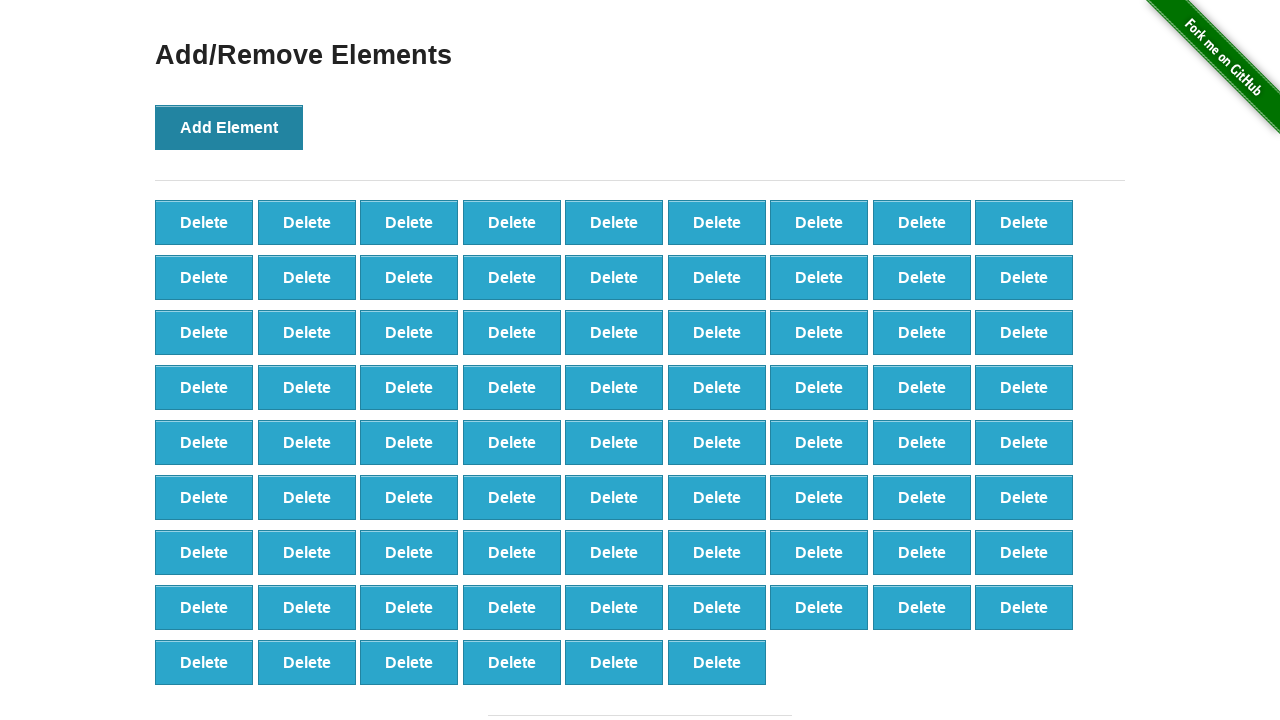

Clicked Add Element button (element 79/100) at (229, 127) on button:has-text('Add Element')
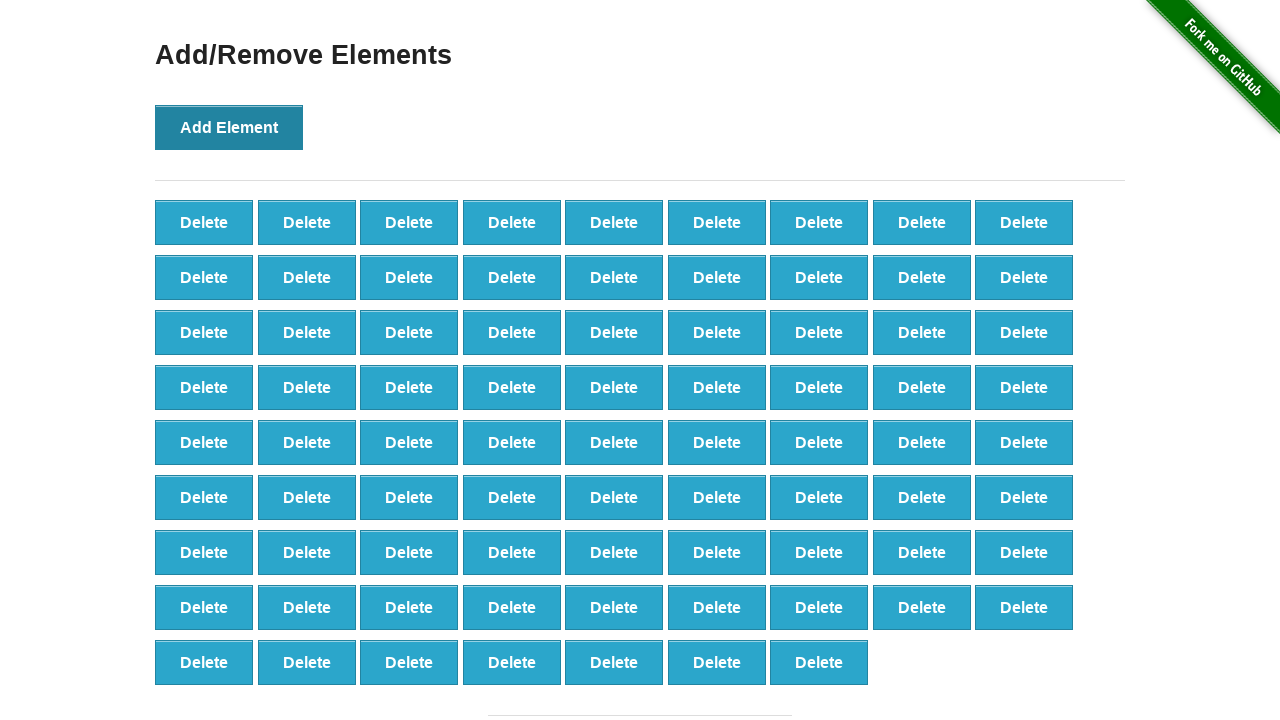

Clicked Add Element button (element 80/100) at (229, 127) on button:has-text('Add Element')
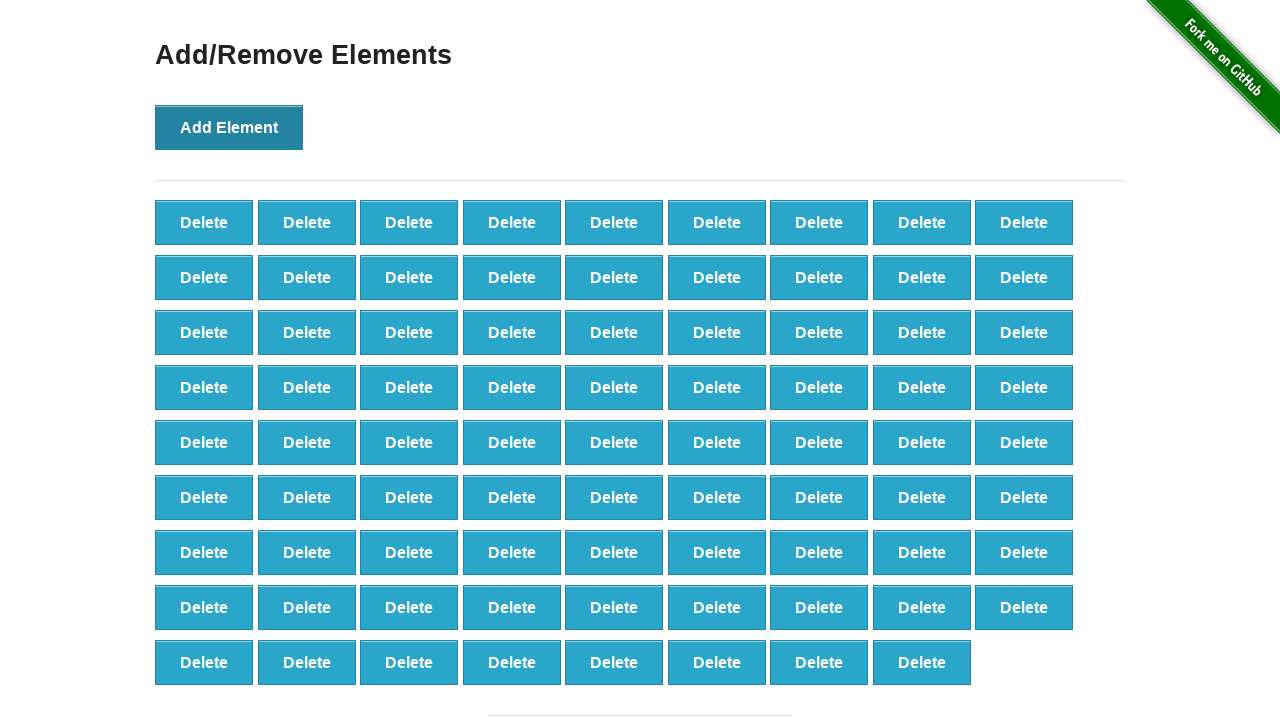

Clicked Add Element button (element 81/100) at (229, 127) on button:has-text('Add Element')
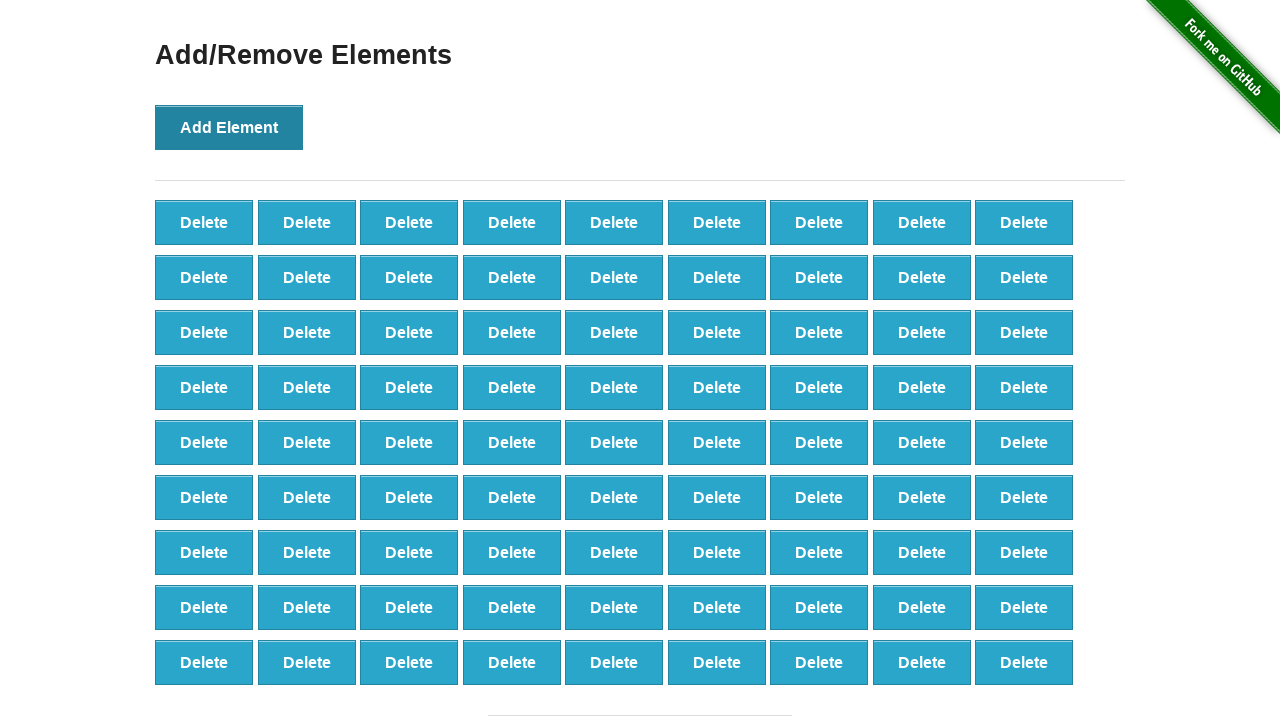

Clicked Add Element button (element 82/100) at (229, 127) on button:has-text('Add Element')
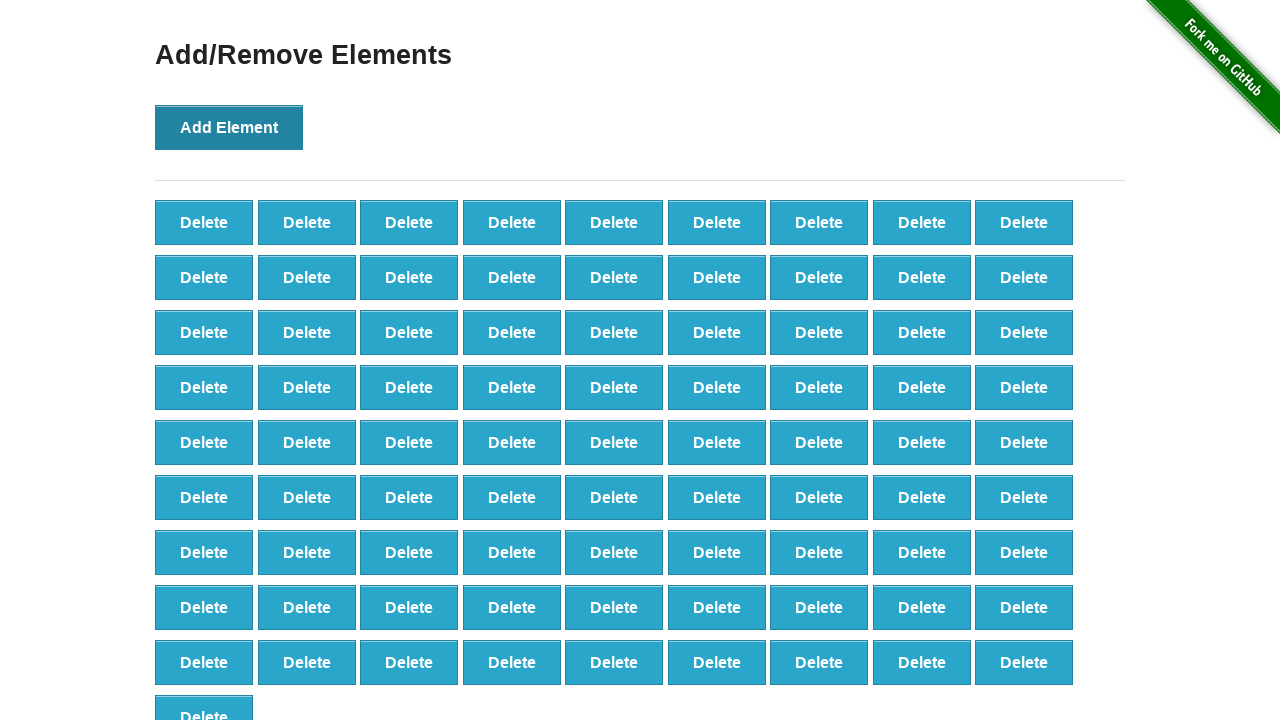

Clicked Add Element button (element 83/100) at (229, 127) on button:has-text('Add Element')
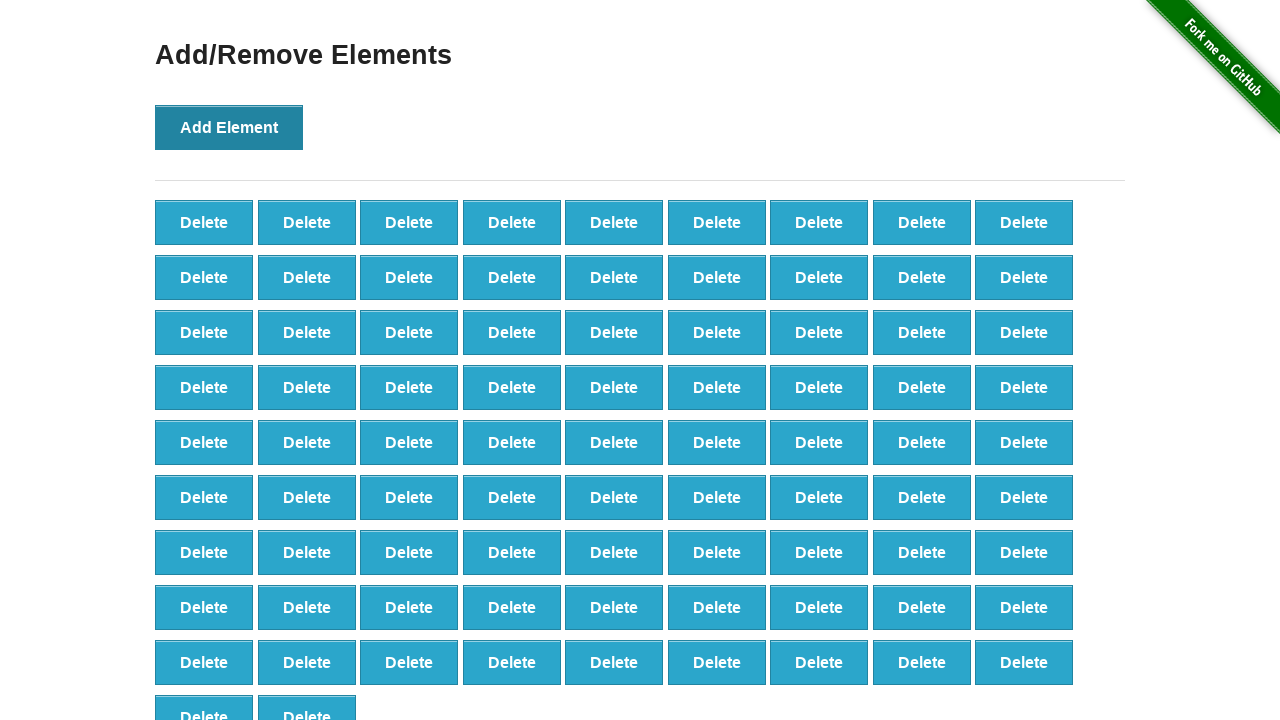

Clicked Add Element button (element 84/100) at (229, 127) on button:has-text('Add Element')
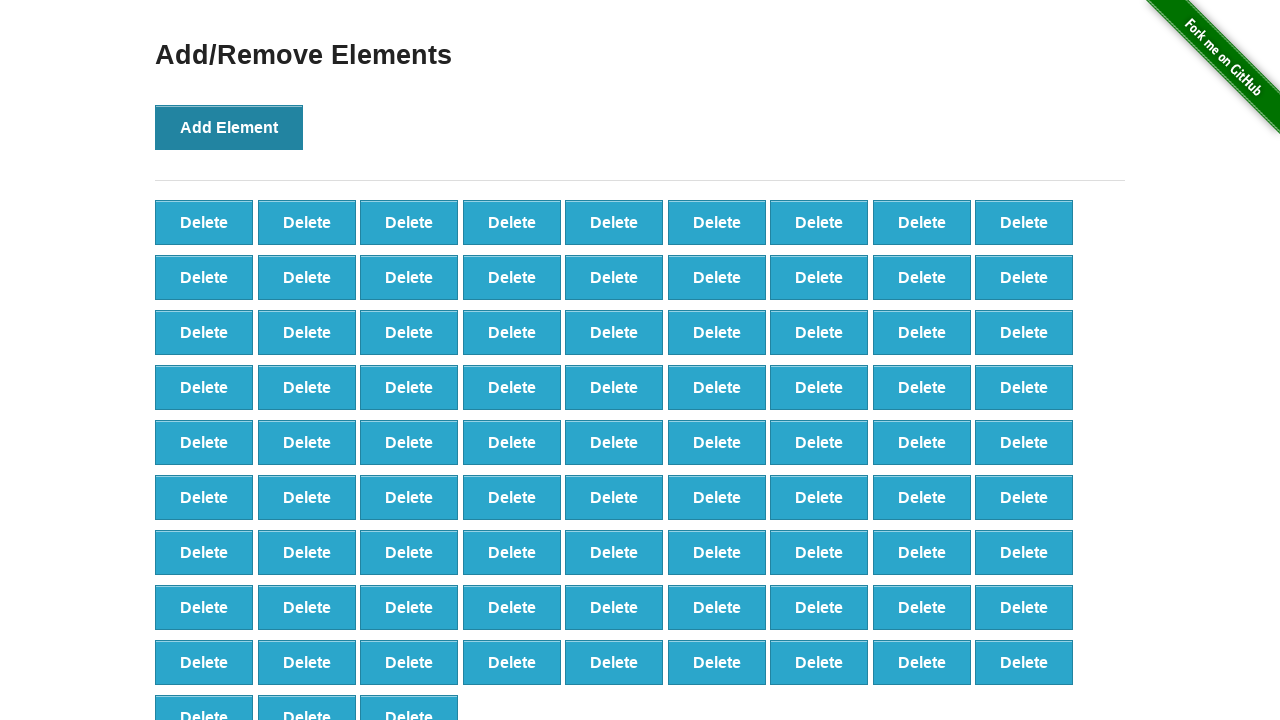

Clicked Add Element button (element 85/100) at (229, 127) on button:has-text('Add Element')
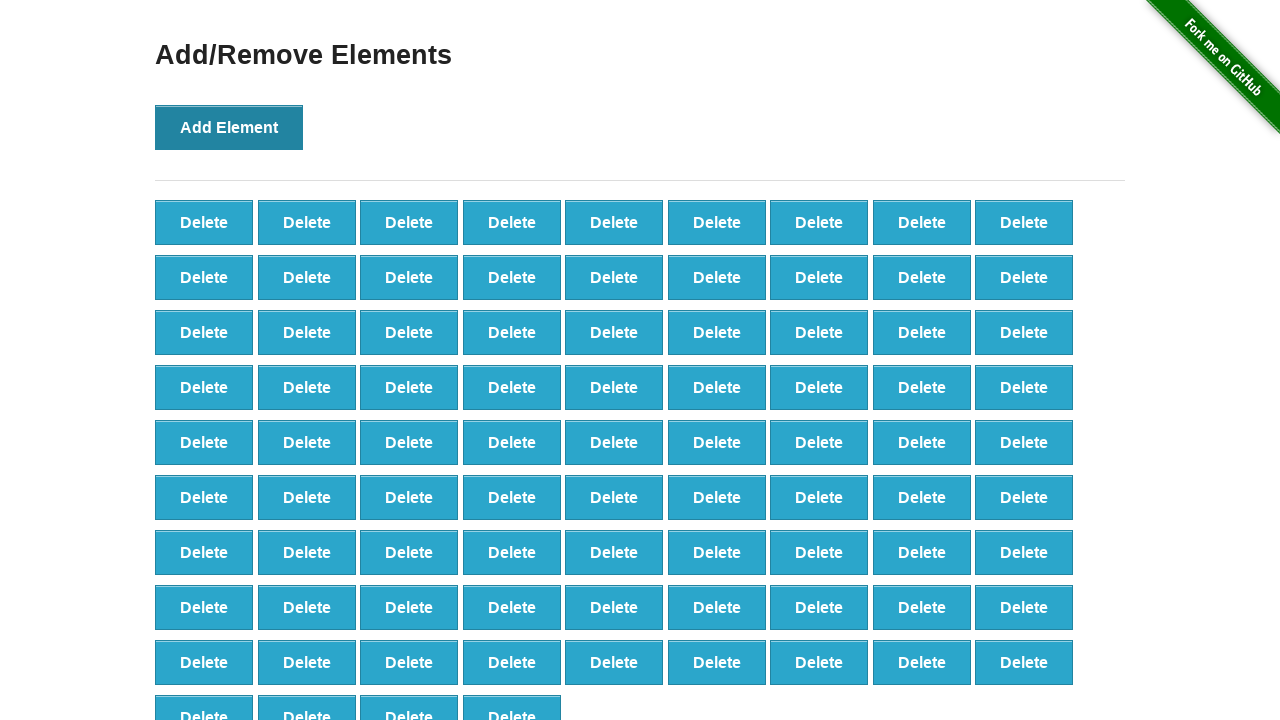

Clicked Add Element button (element 86/100) at (229, 127) on button:has-text('Add Element')
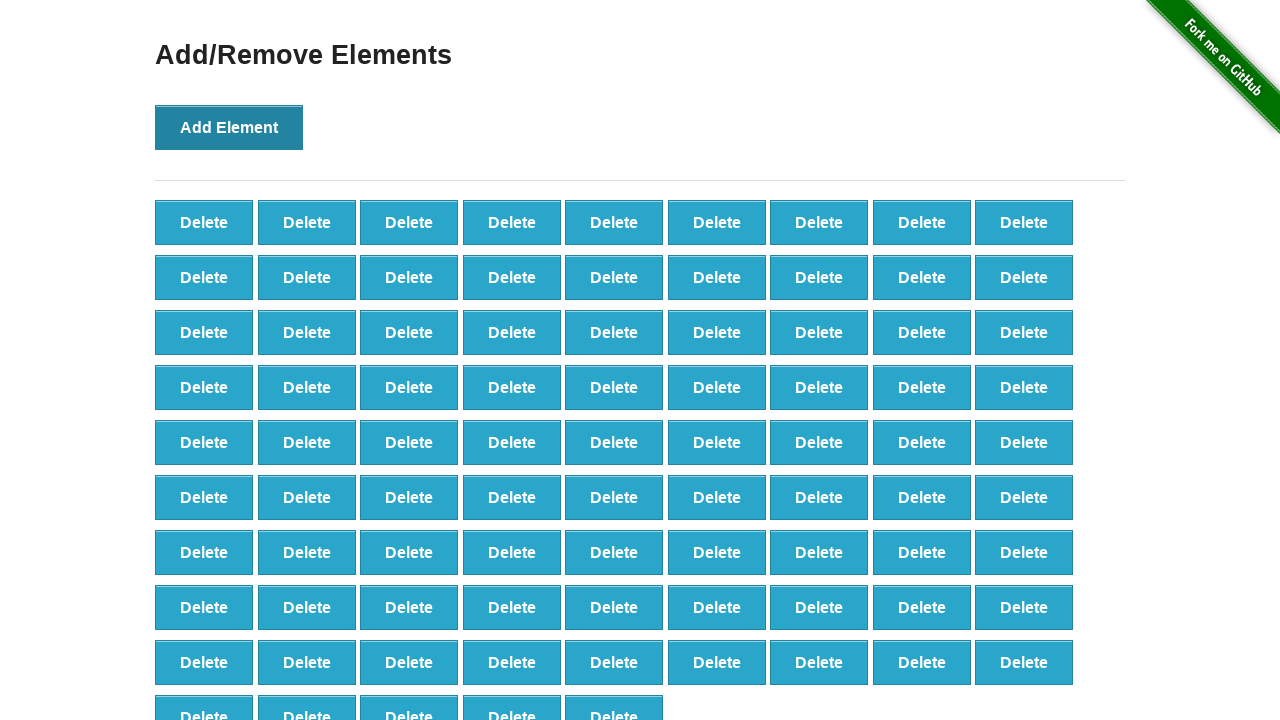

Clicked Add Element button (element 87/100) at (229, 127) on button:has-text('Add Element')
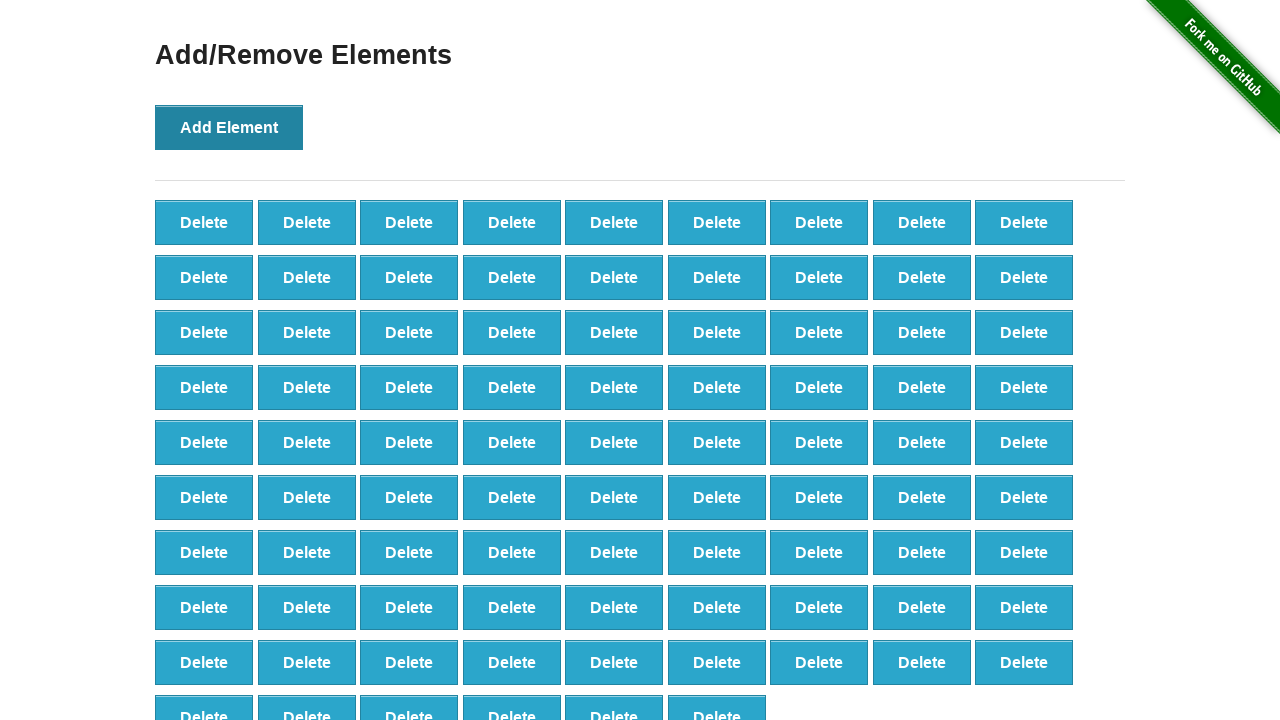

Clicked Add Element button (element 88/100) at (229, 127) on button:has-text('Add Element')
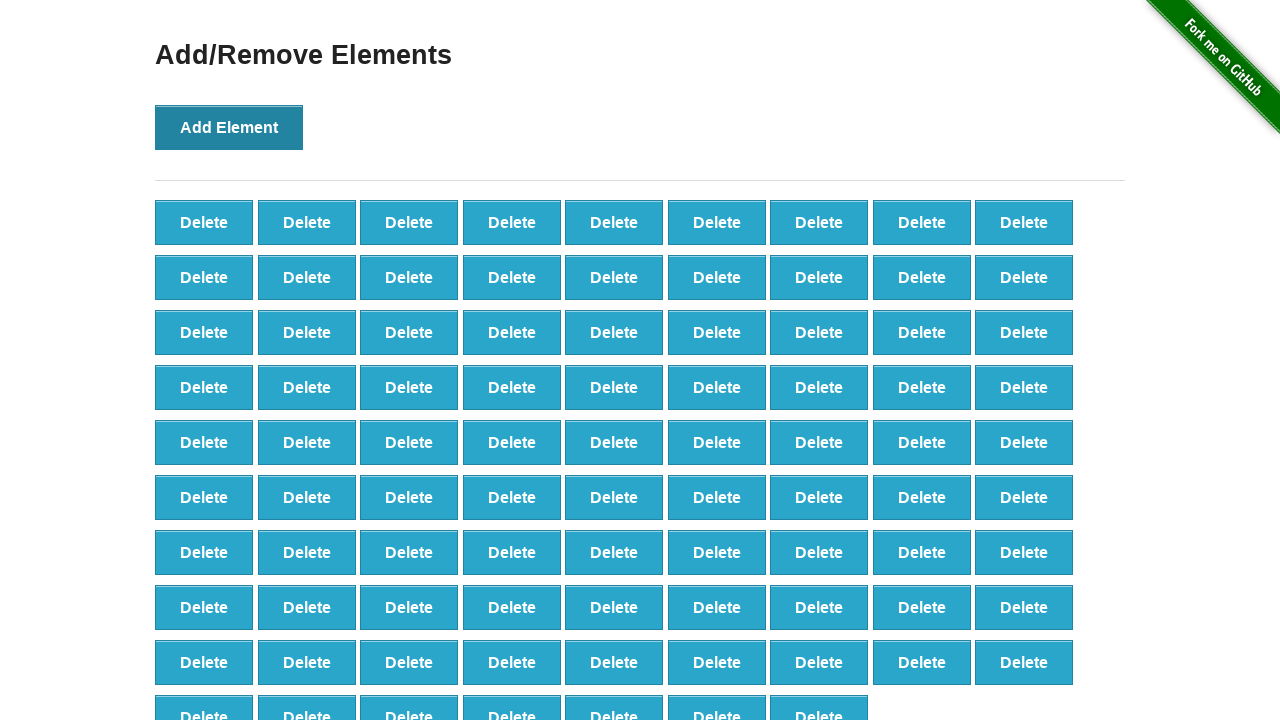

Clicked Add Element button (element 89/100) at (229, 127) on button:has-text('Add Element')
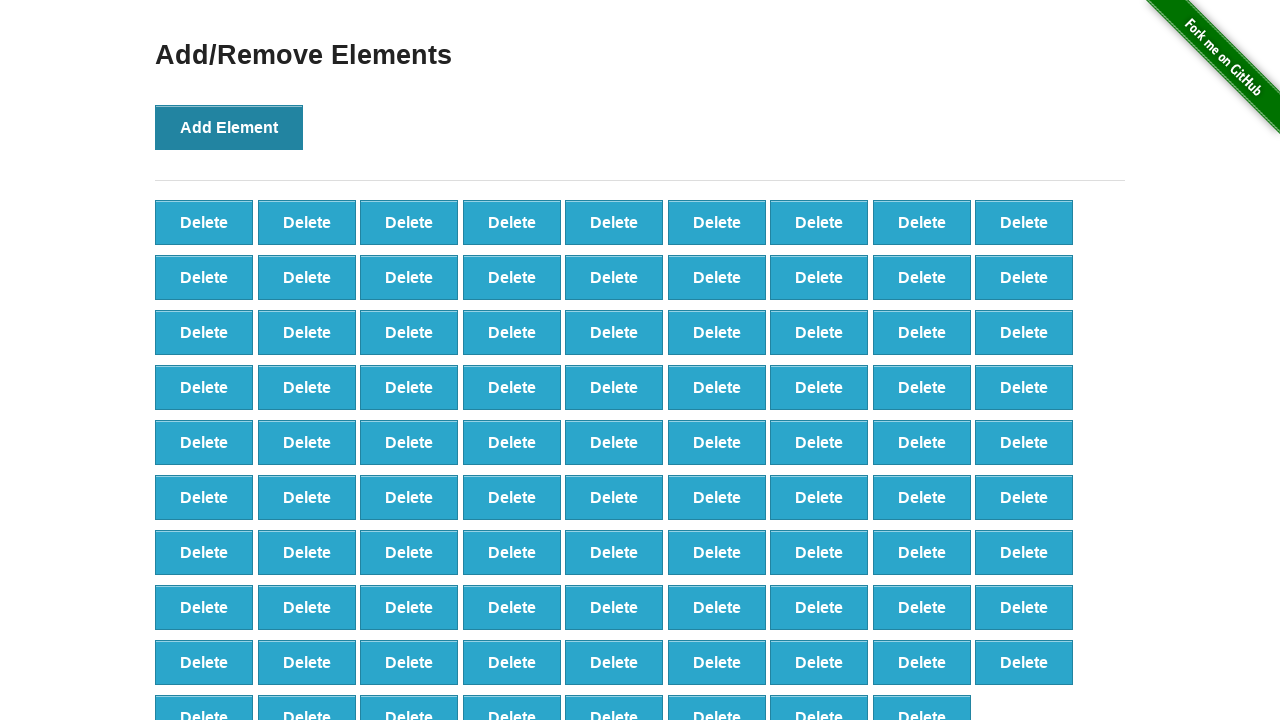

Clicked Add Element button (element 90/100) at (229, 127) on button:has-text('Add Element')
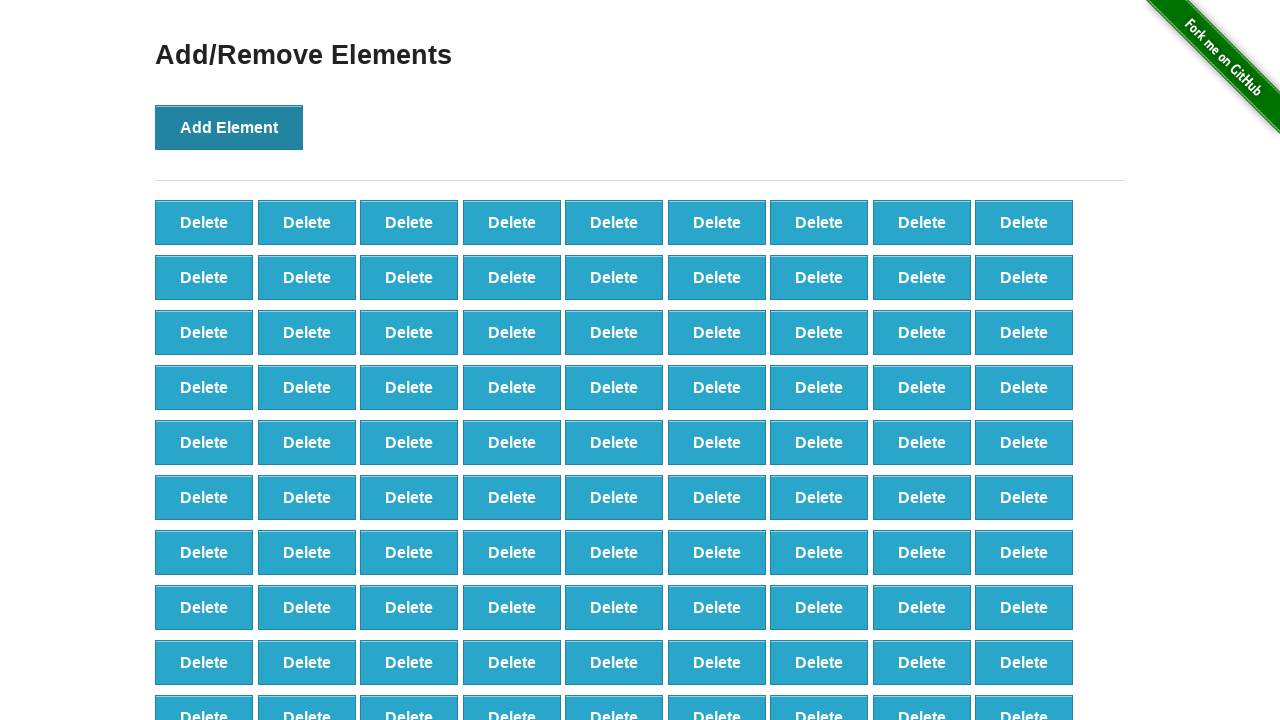

Clicked Add Element button (element 91/100) at (229, 127) on button:has-text('Add Element')
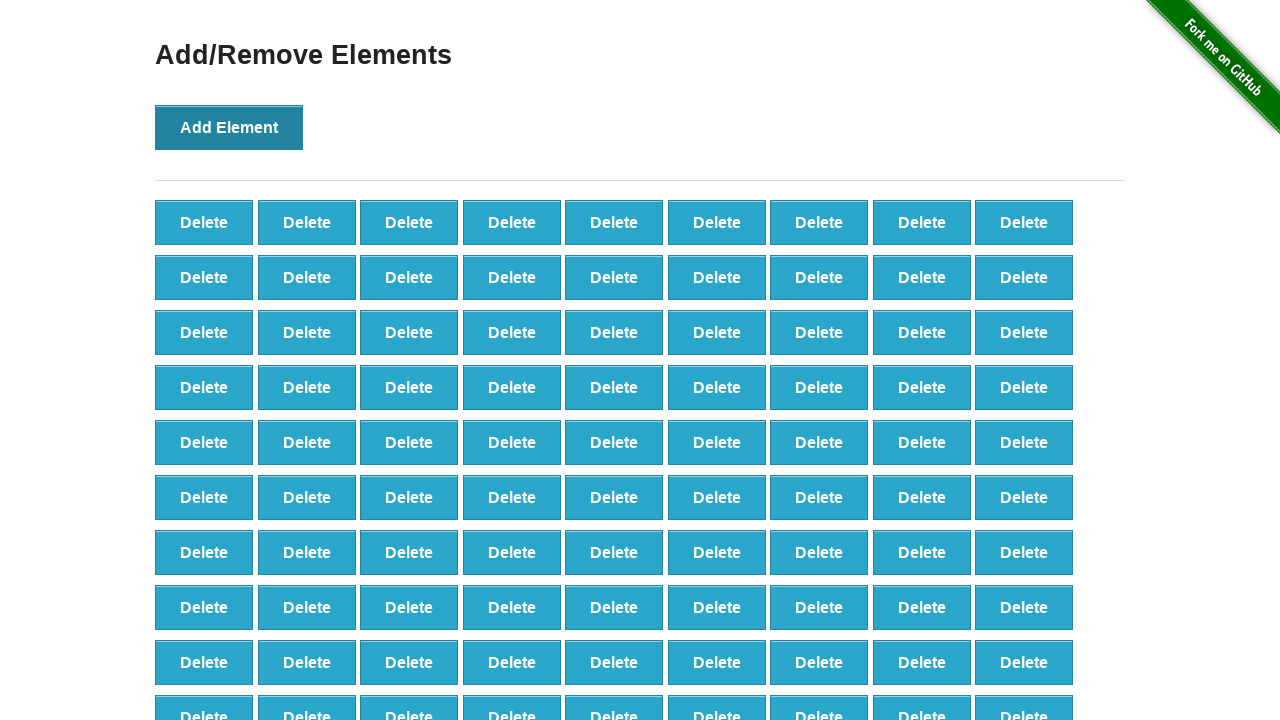

Clicked Add Element button (element 92/100) at (229, 127) on button:has-text('Add Element')
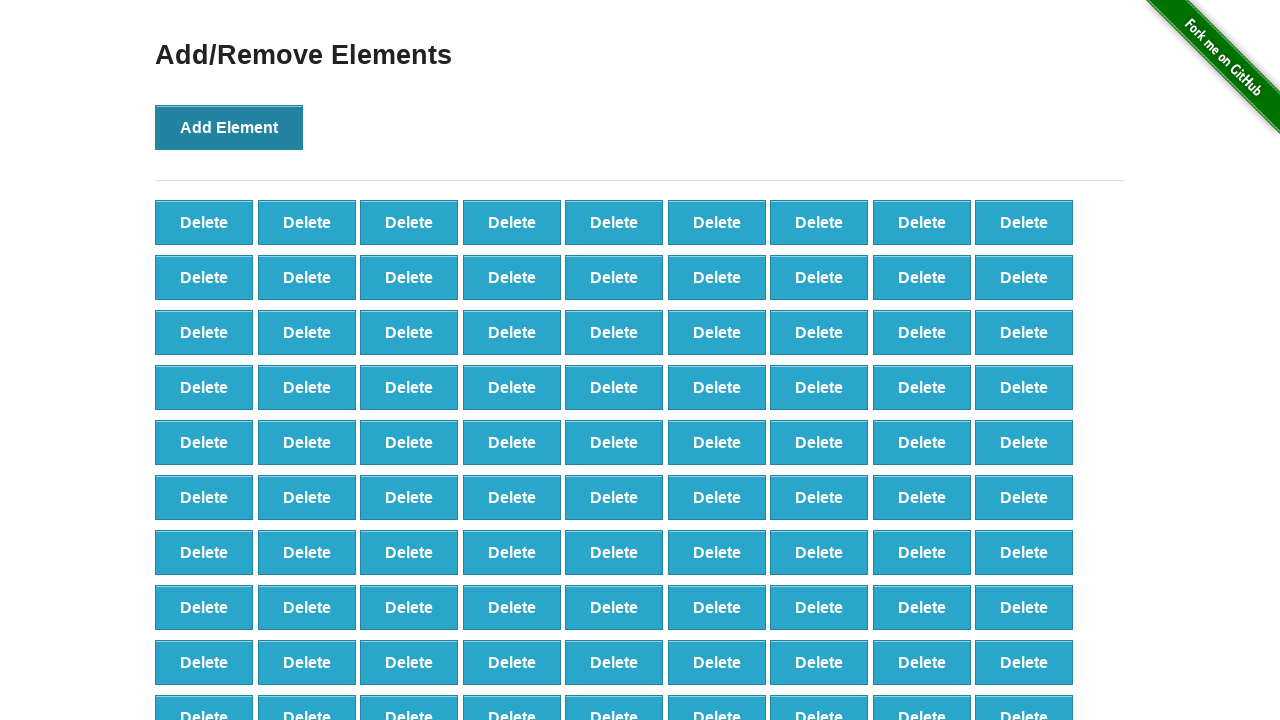

Clicked Add Element button (element 93/100) at (229, 127) on button:has-text('Add Element')
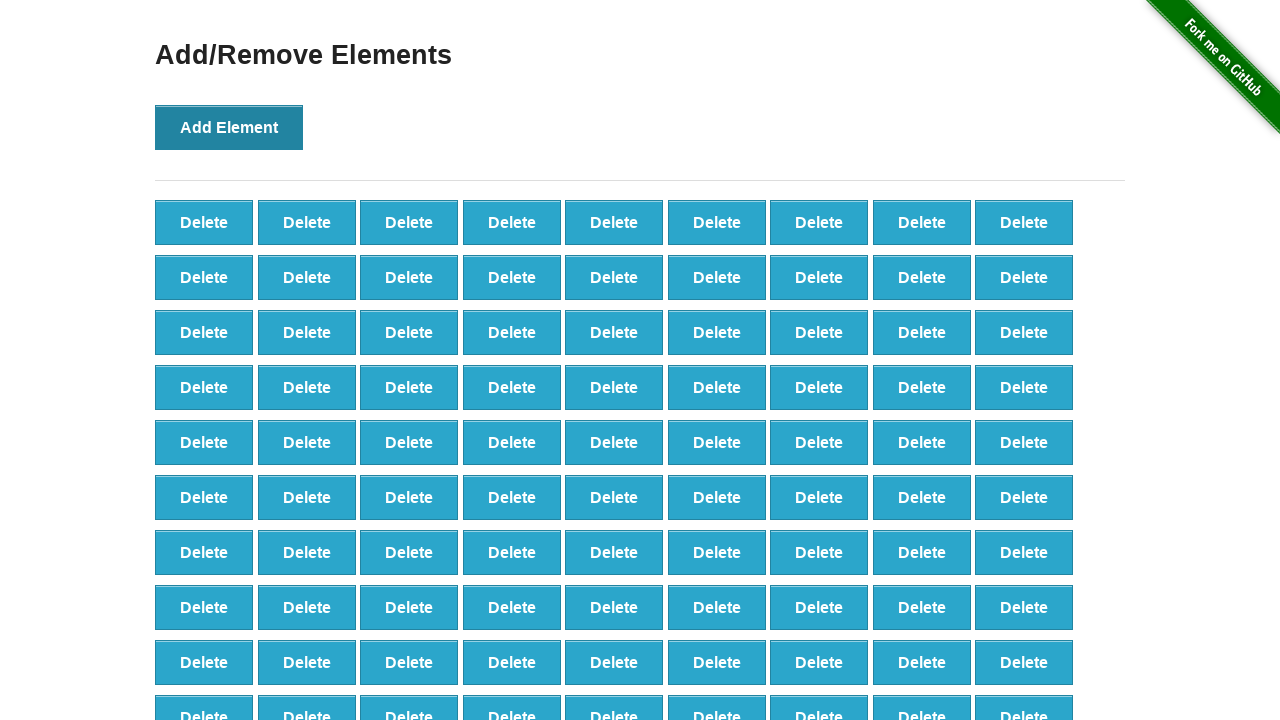

Clicked Add Element button (element 94/100) at (229, 127) on button:has-text('Add Element')
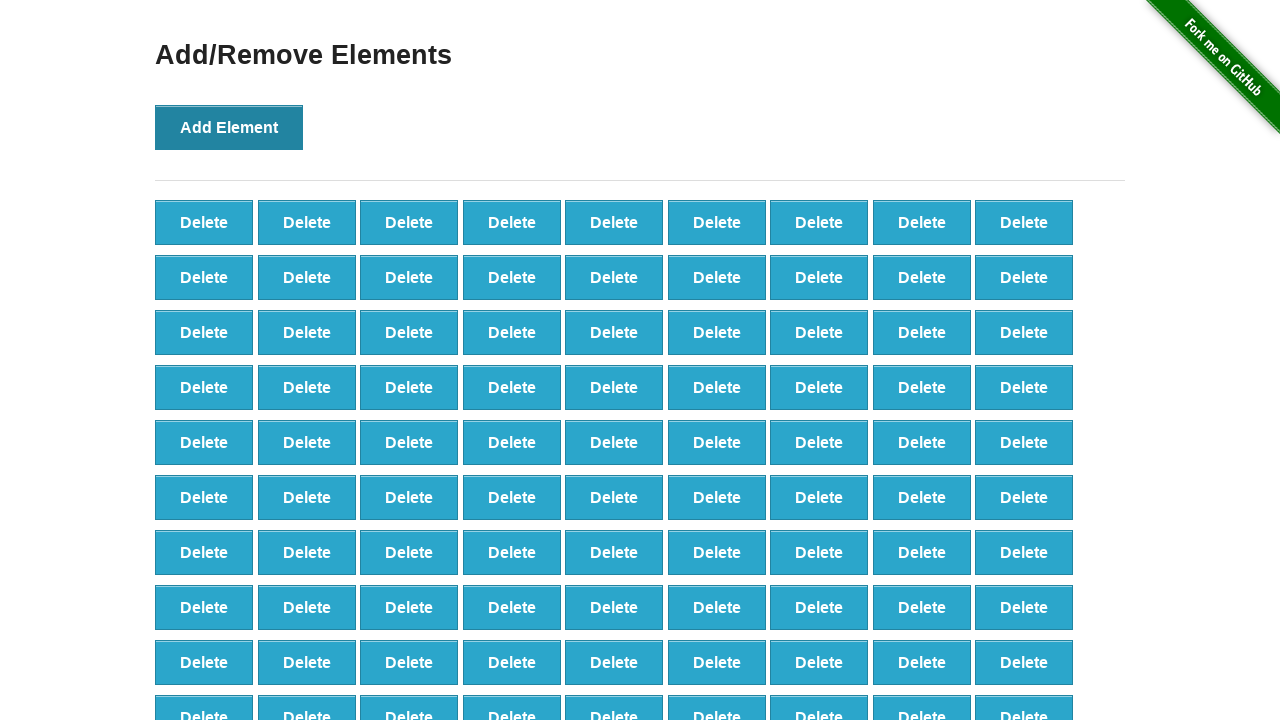

Clicked Add Element button (element 95/100) at (229, 127) on button:has-text('Add Element')
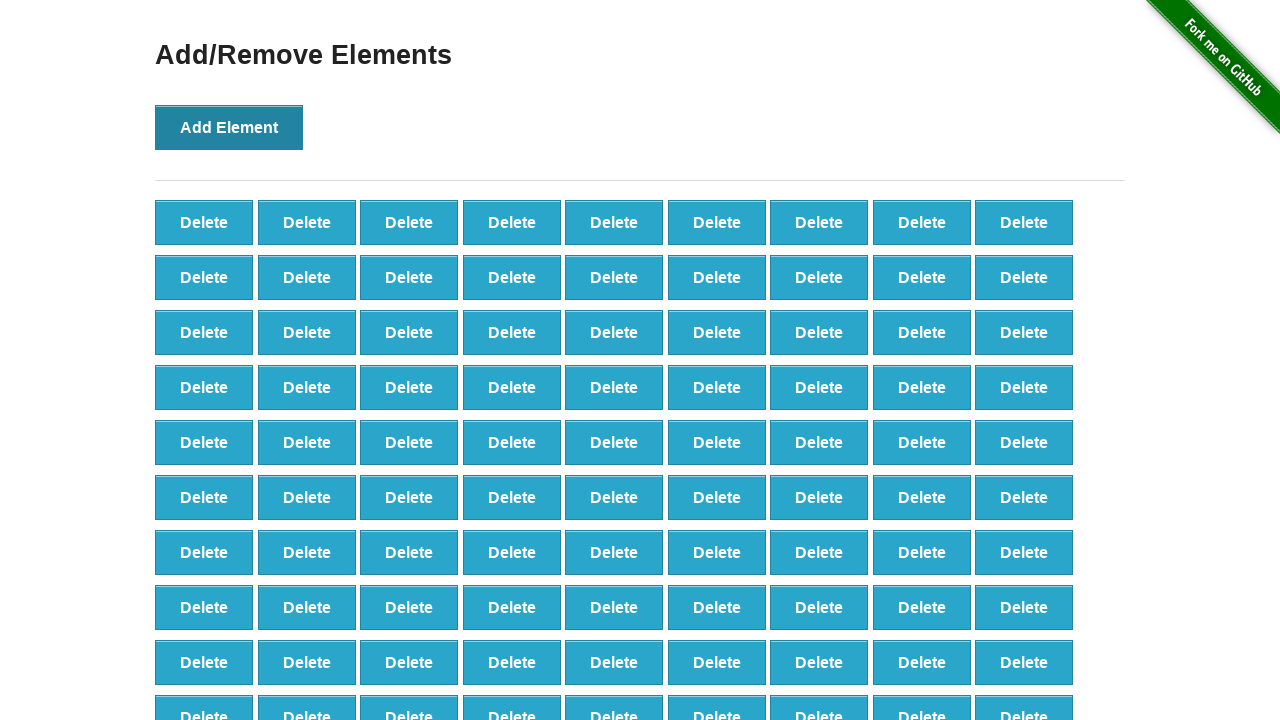

Clicked Add Element button (element 96/100) at (229, 127) on button:has-text('Add Element')
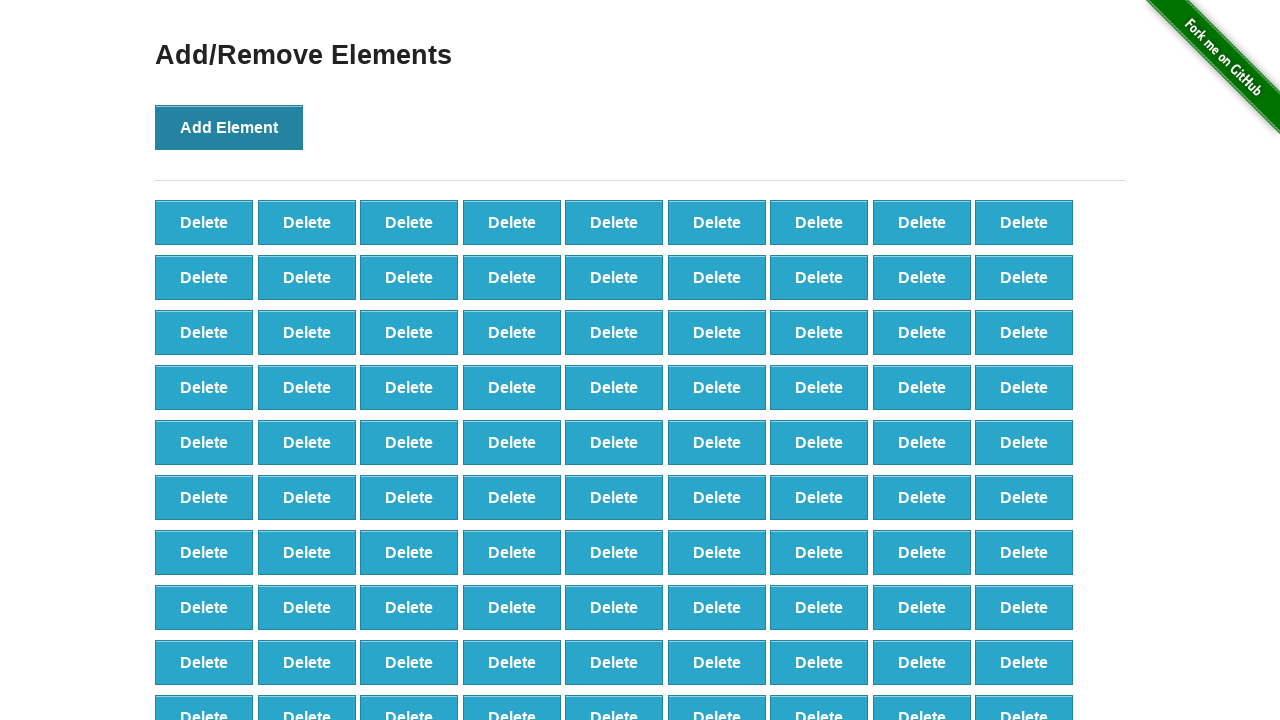

Clicked Add Element button (element 97/100) at (229, 127) on button:has-text('Add Element')
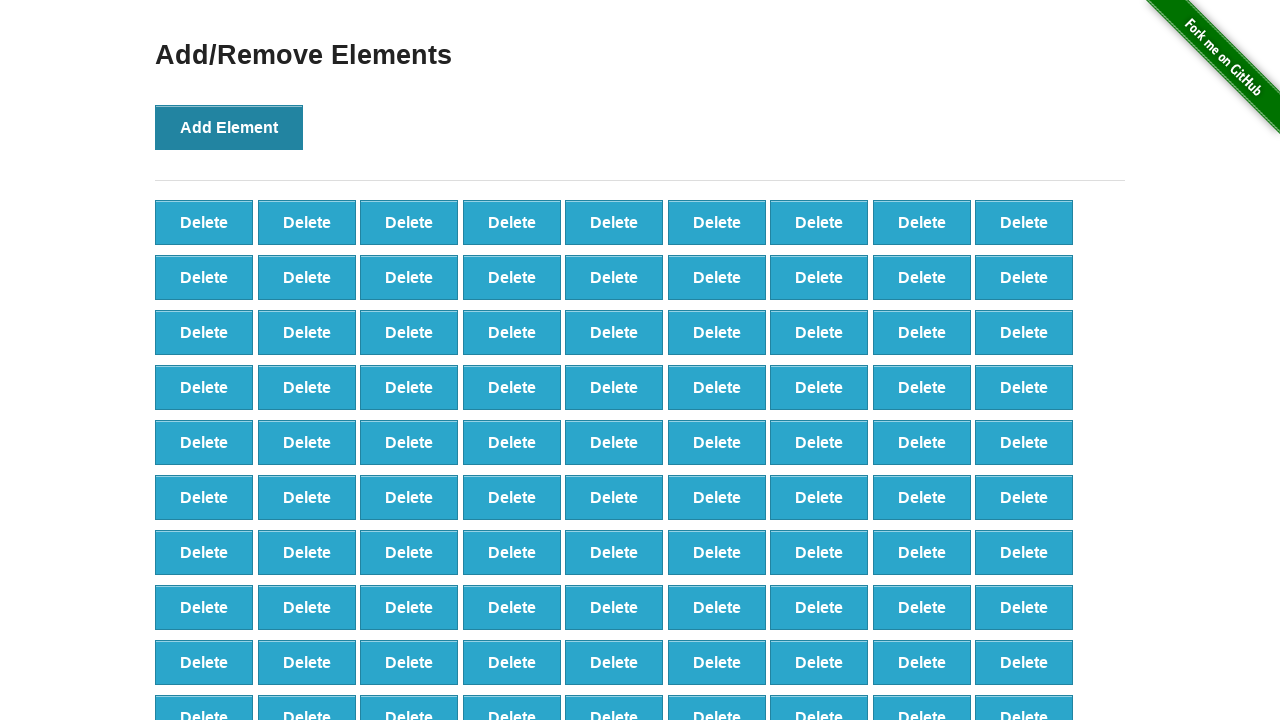

Clicked Add Element button (element 98/100) at (229, 127) on button:has-text('Add Element')
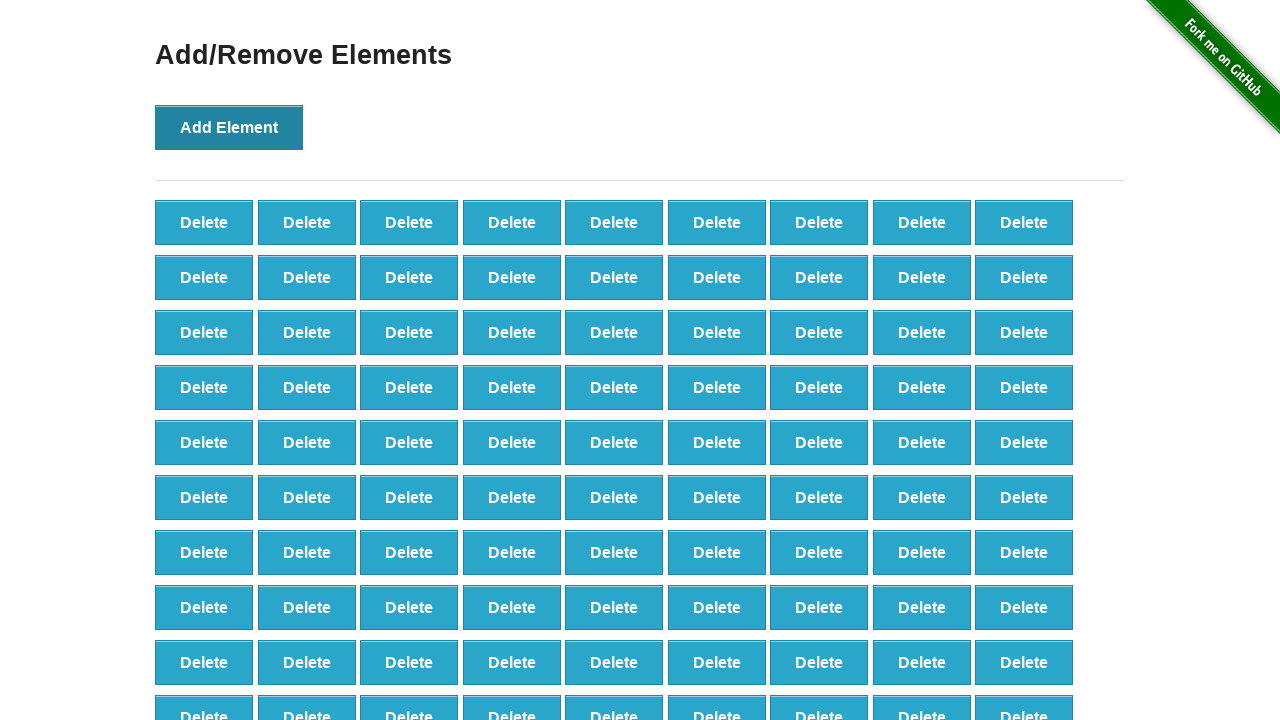

Clicked Add Element button (element 99/100) at (229, 127) on button:has-text('Add Element')
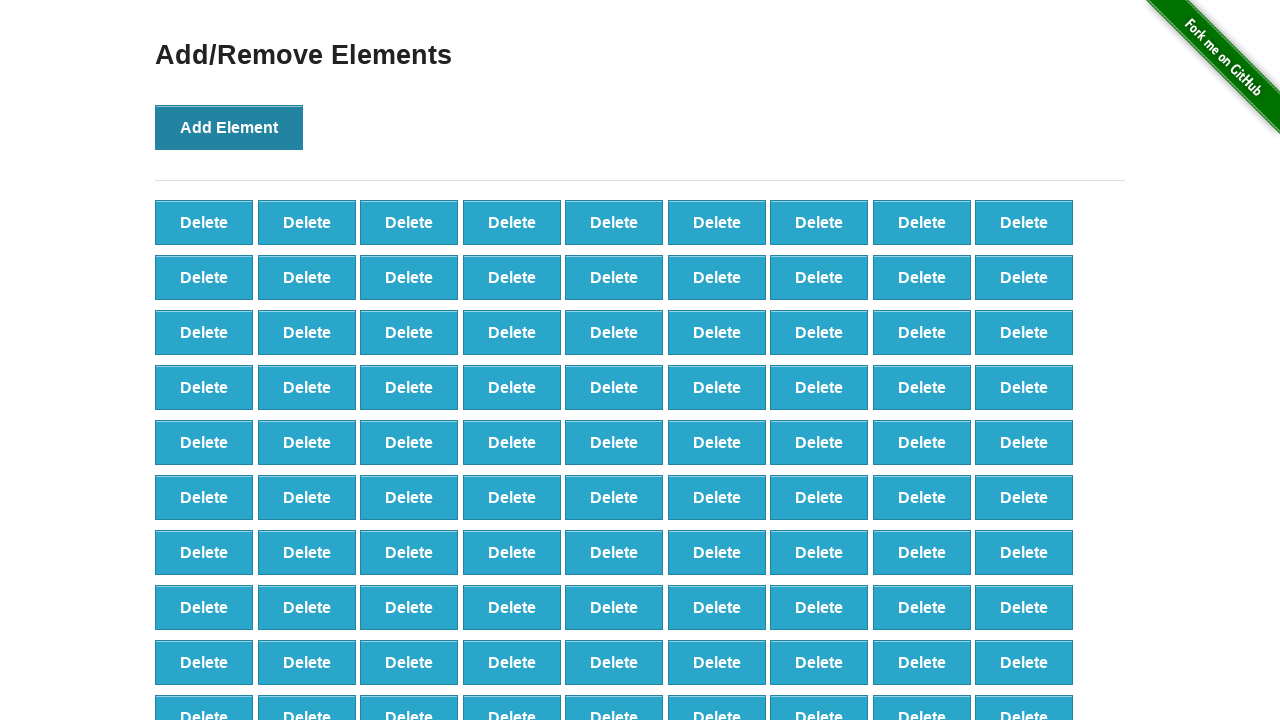

Clicked Add Element button (element 100/100) at (229, 127) on button:has-text('Add Element')
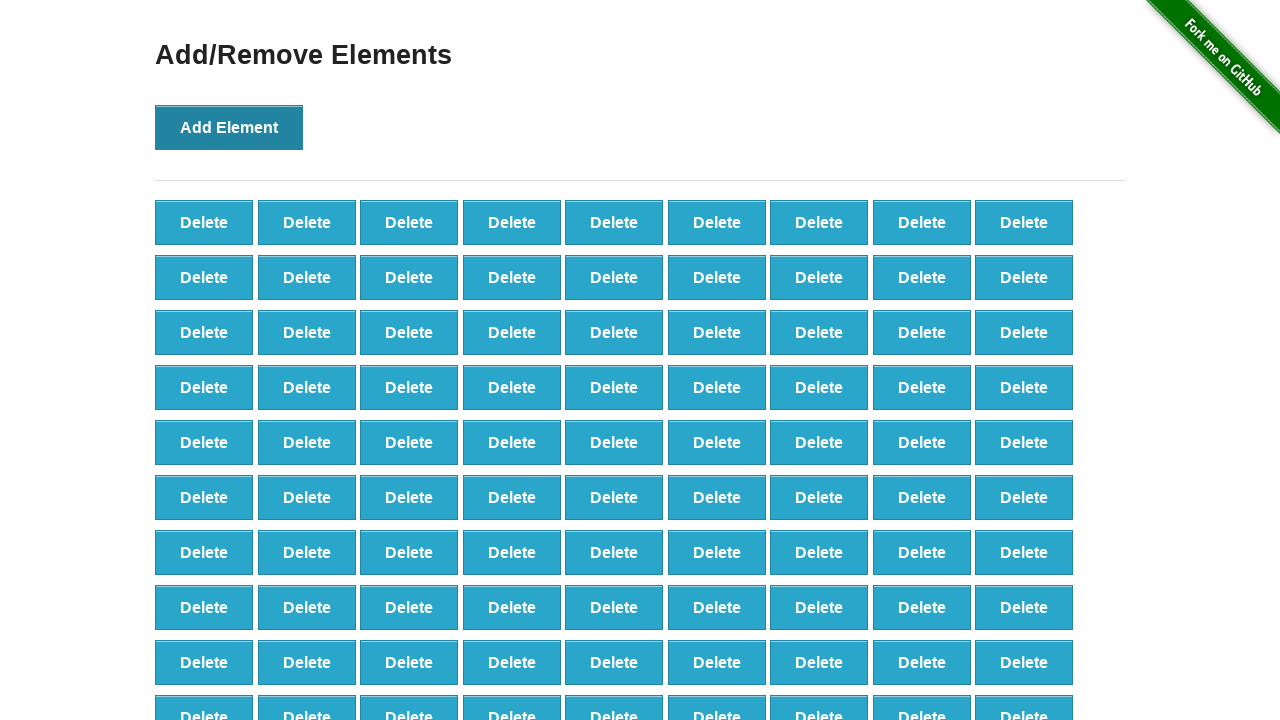

Clicked Delete button (deleted element 1/60) at (204, 222) on button.added-manually >> nth=0
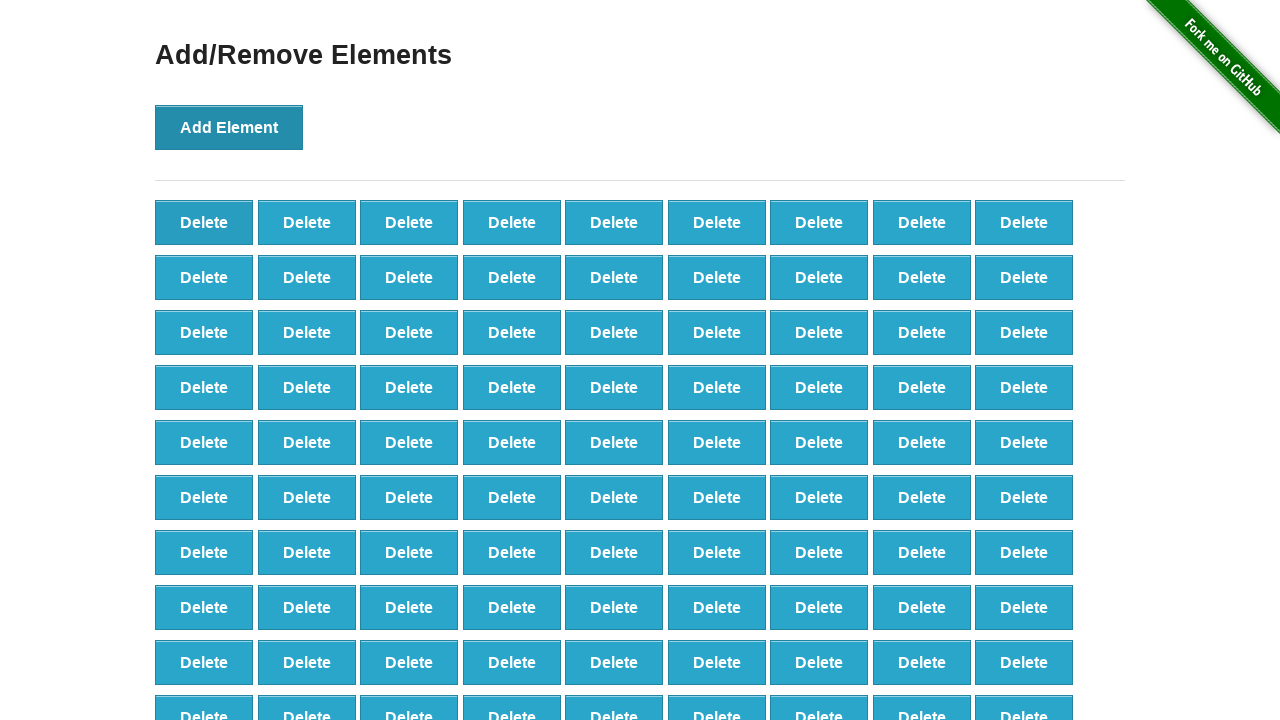

Clicked Delete button (deleted element 2/60) at (204, 222) on button.added-manually >> nth=0
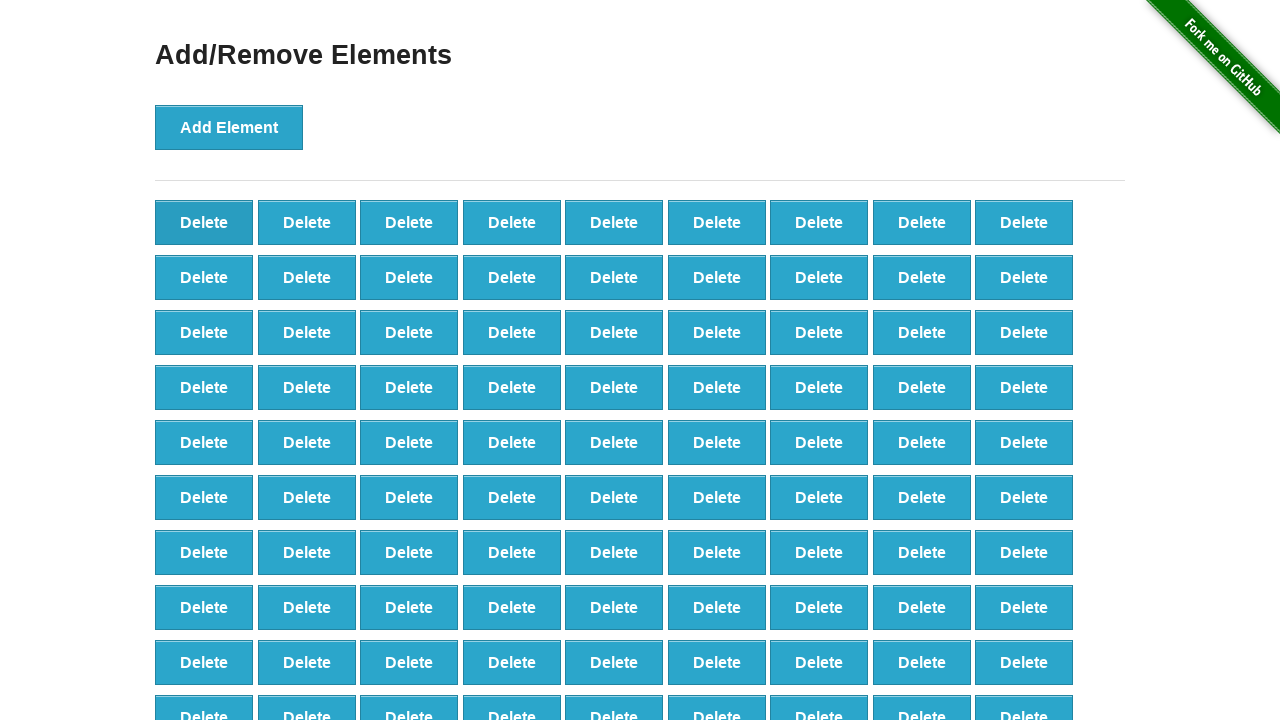

Clicked Delete button (deleted element 3/60) at (204, 222) on button.added-manually >> nth=0
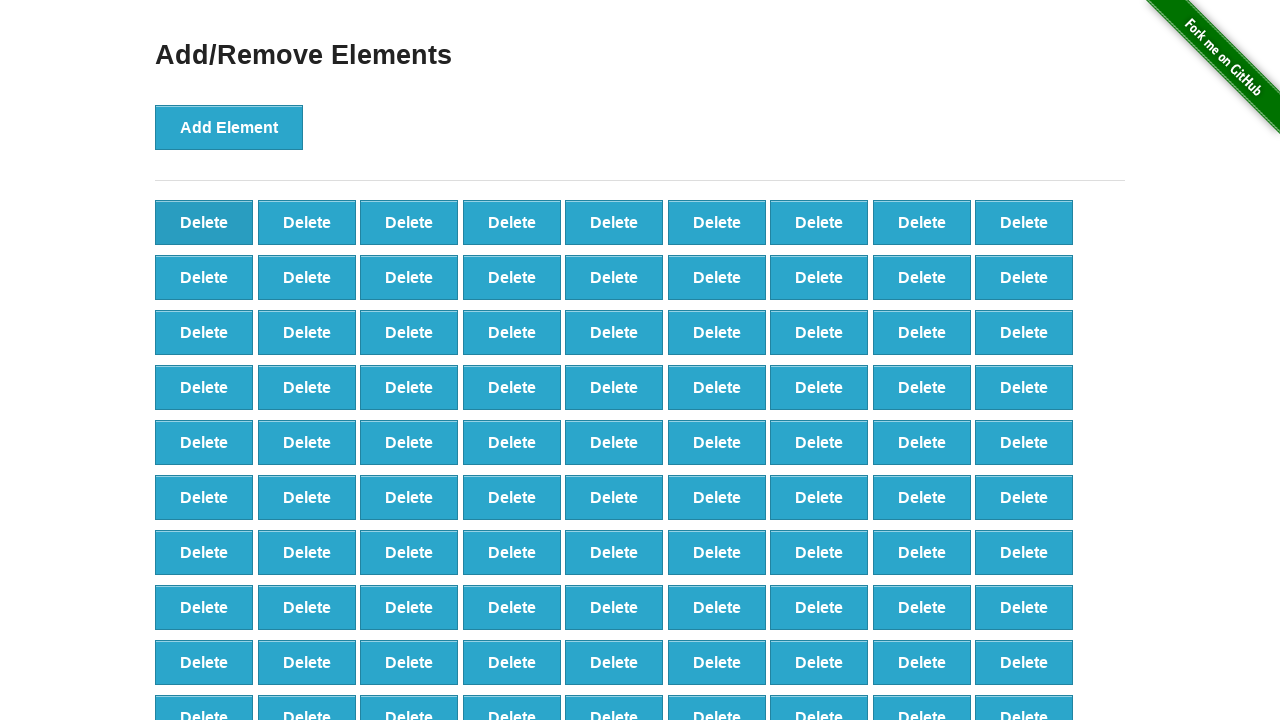

Clicked Delete button (deleted element 4/60) at (204, 222) on button.added-manually >> nth=0
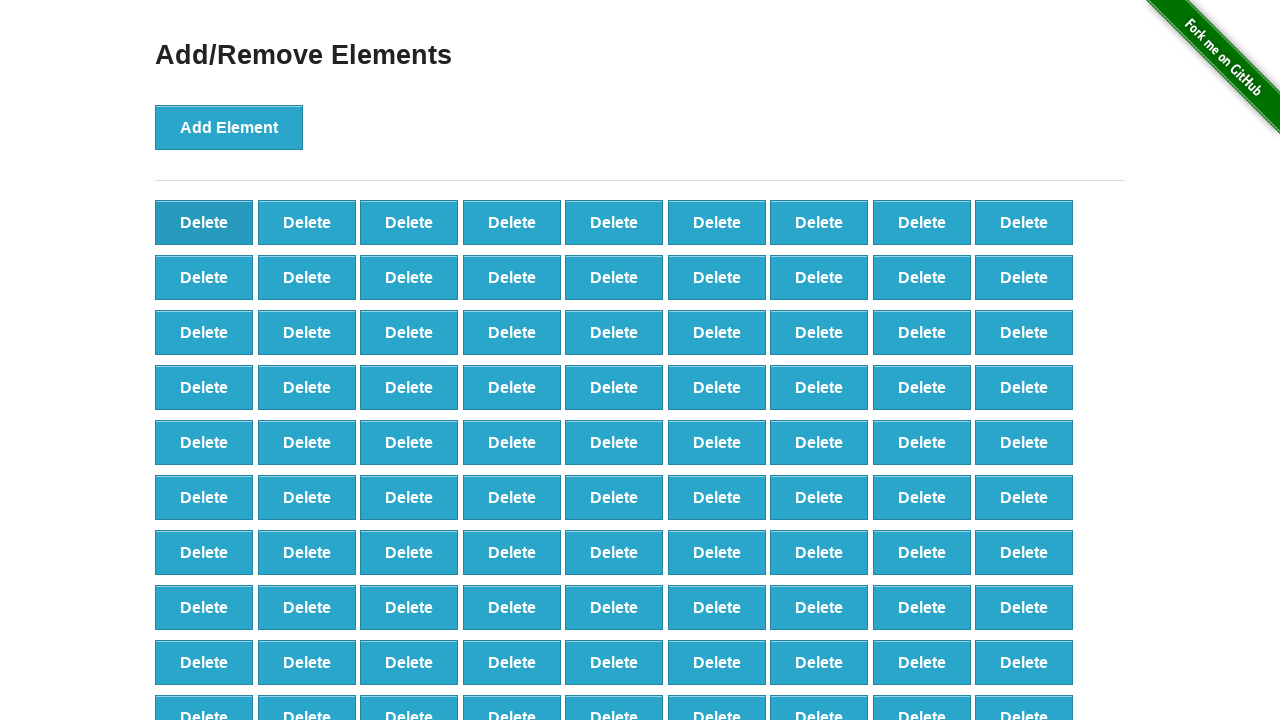

Clicked Delete button (deleted element 5/60) at (204, 222) on button.added-manually >> nth=0
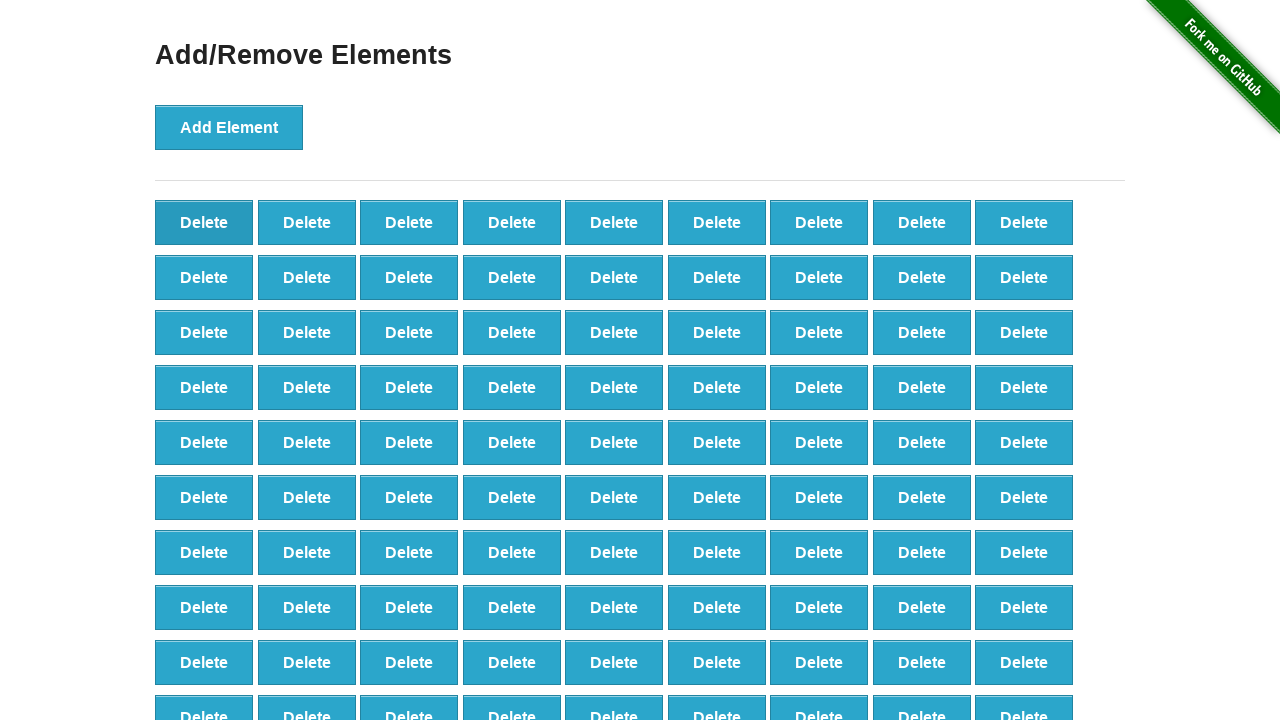

Clicked Delete button (deleted element 6/60) at (204, 222) on button.added-manually >> nth=0
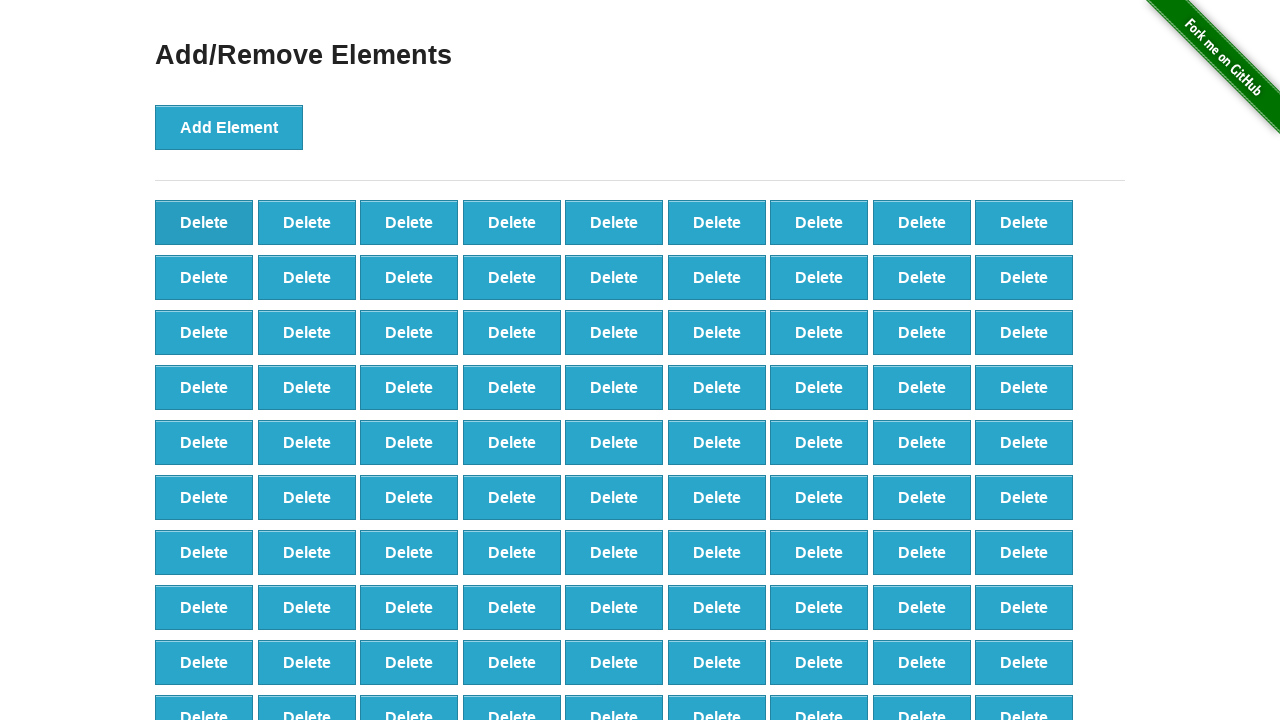

Clicked Delete button (deleted element 7/60) at (204, 222) on button.added-manually >> nth=0
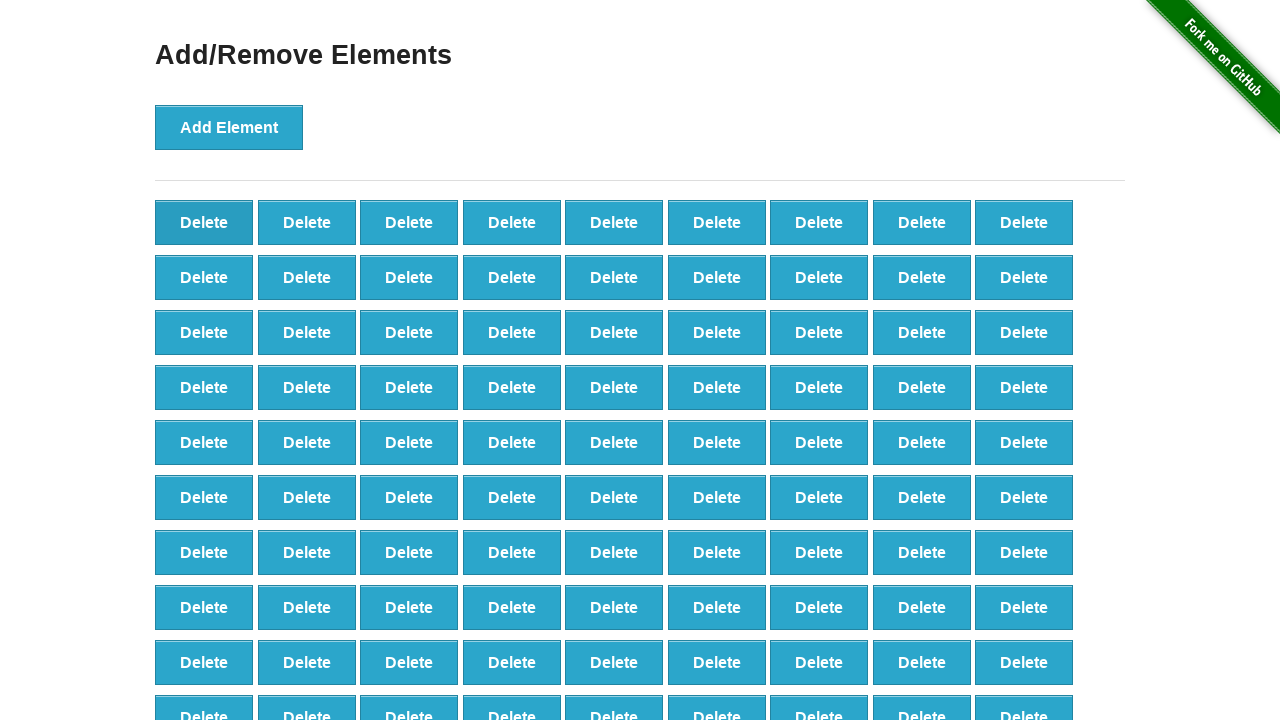

Clicked Delete button (deleted element 8/60) at (204, 222) on button.added-manually >> nth=0
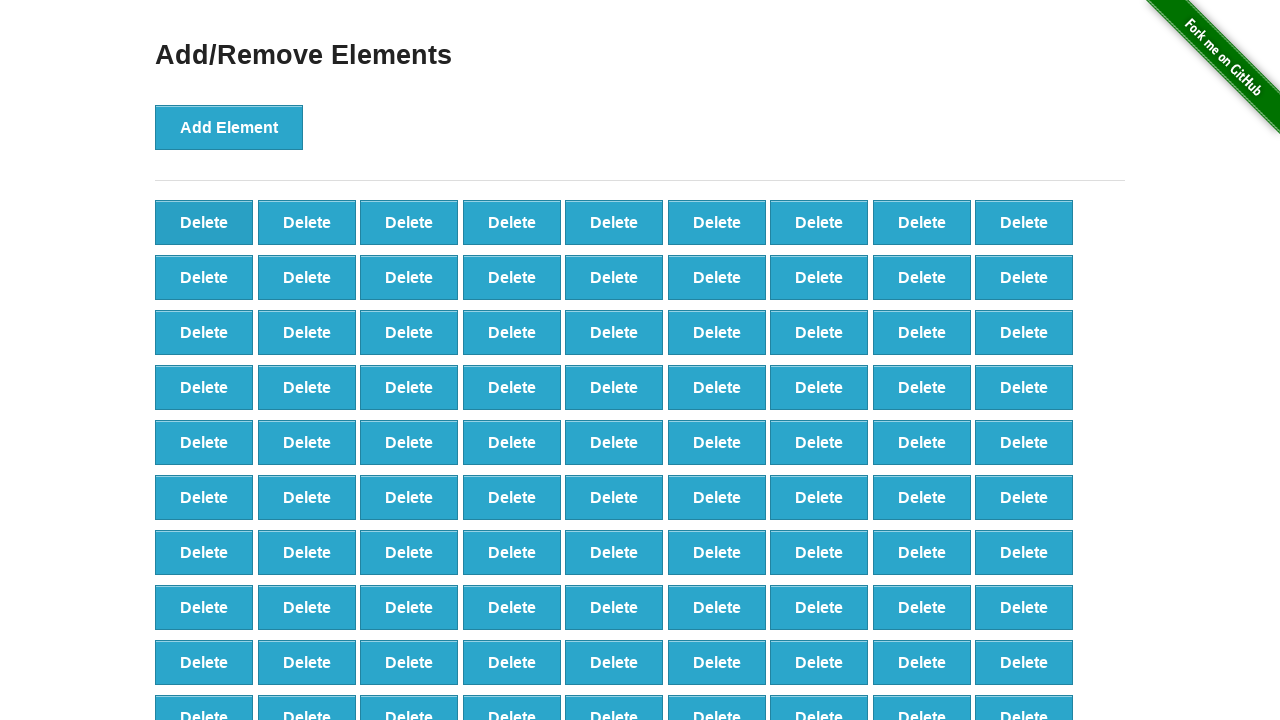

Clicked Delete button (deleted element 9/60) at (204, 222) on button.added-manually >> nth=0
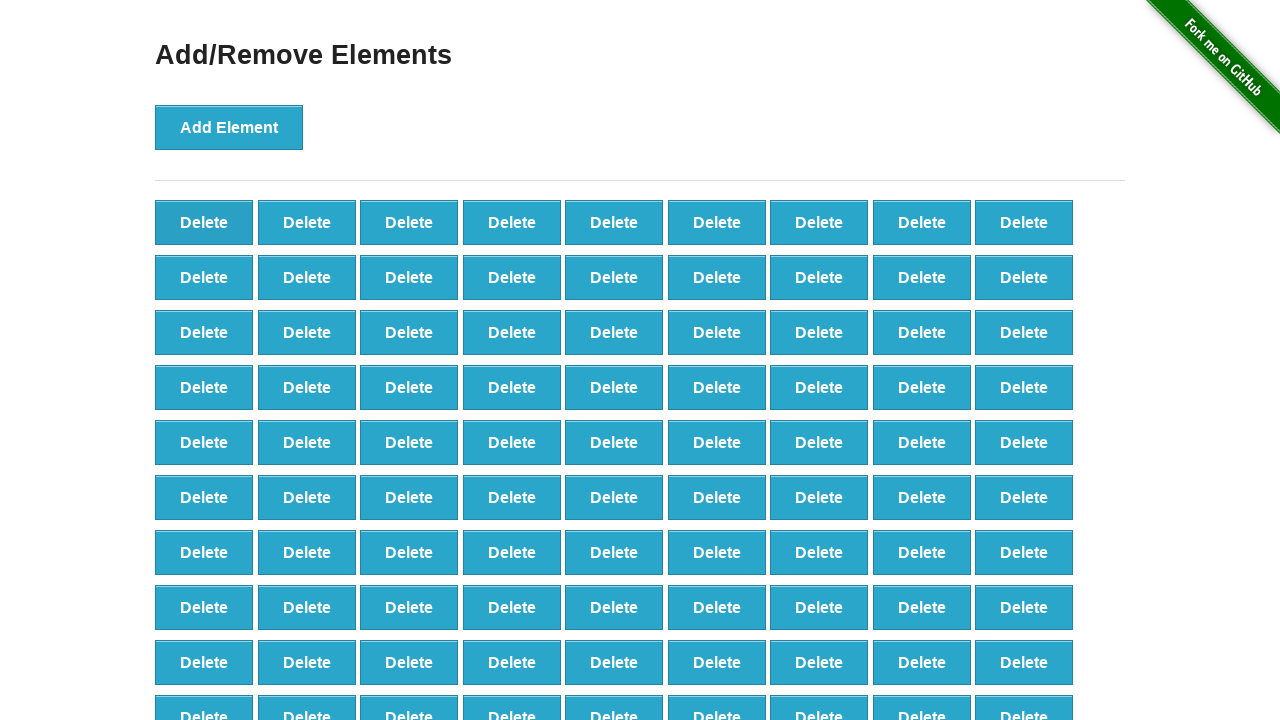

Clicked Delete button (deleted element 10/60) at (204, 222) on button.added-manually >> nth=0
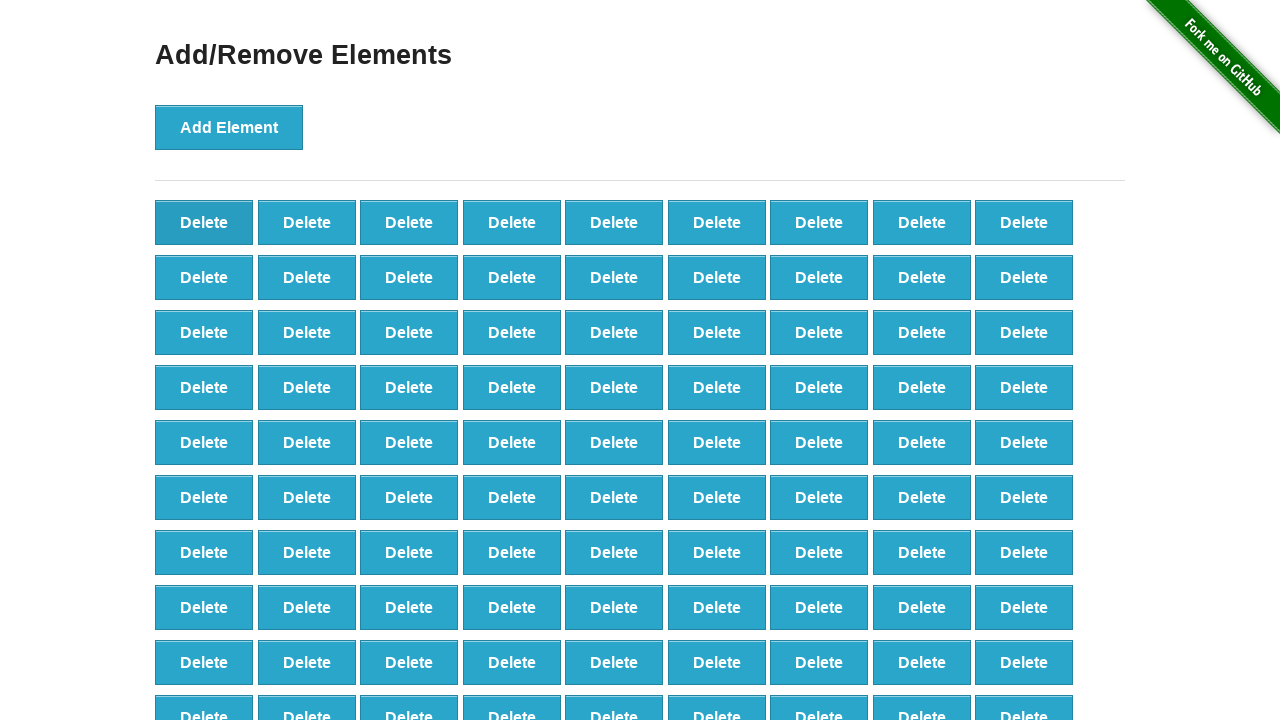

Clicked Delete button (deleted element 11/60) at (204, 222) on button.added-manually >> nth=0
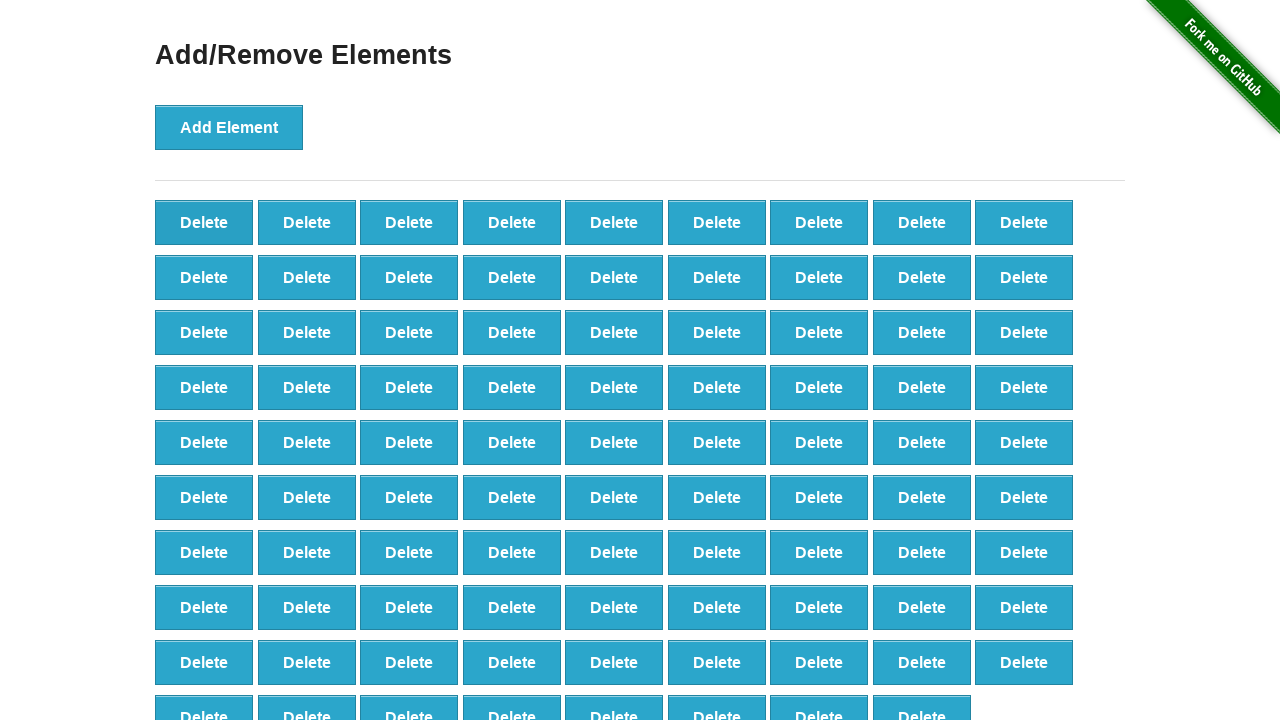

Clicked Delete button (deleted element 12/60) at (204, 222) on button.added-manually >> nth=0
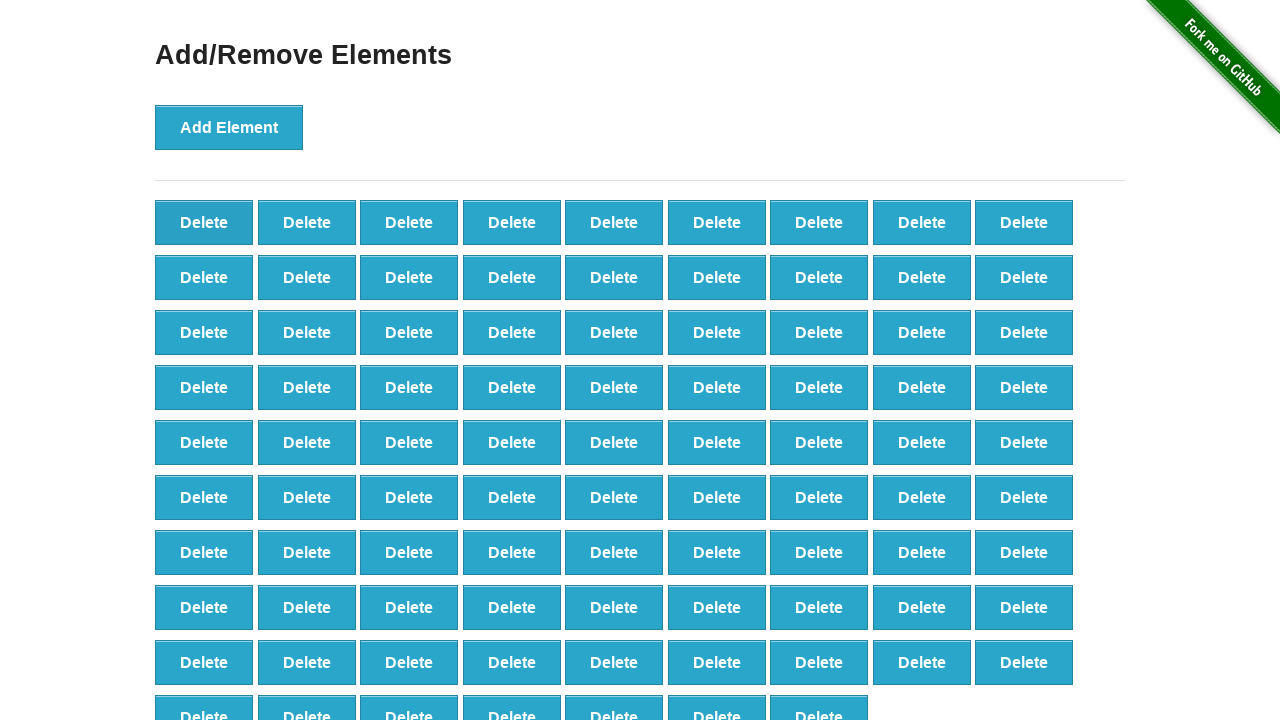

Clicked Delete button (deleted element 13/60) at (204, 222) on button.added-manually >> nth=0
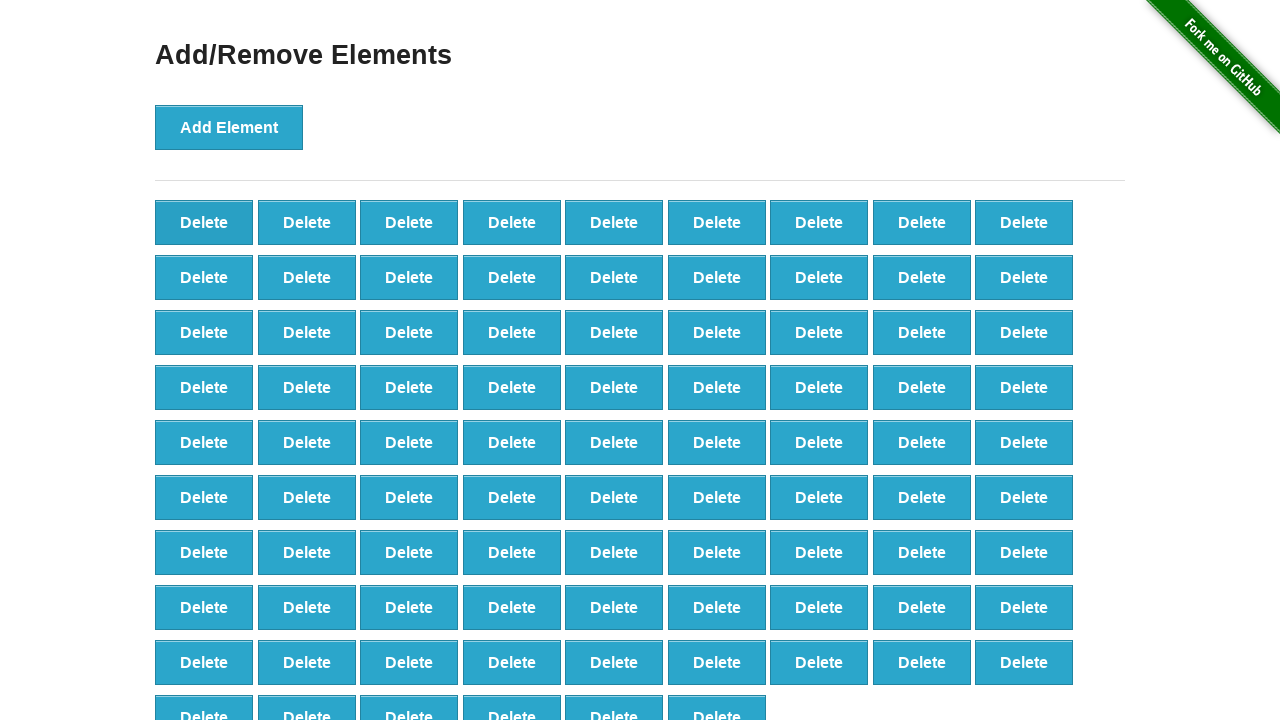

Clicked Delete button (deleted element 14/60) at (204, 222) on button.added-manually >> nth=0
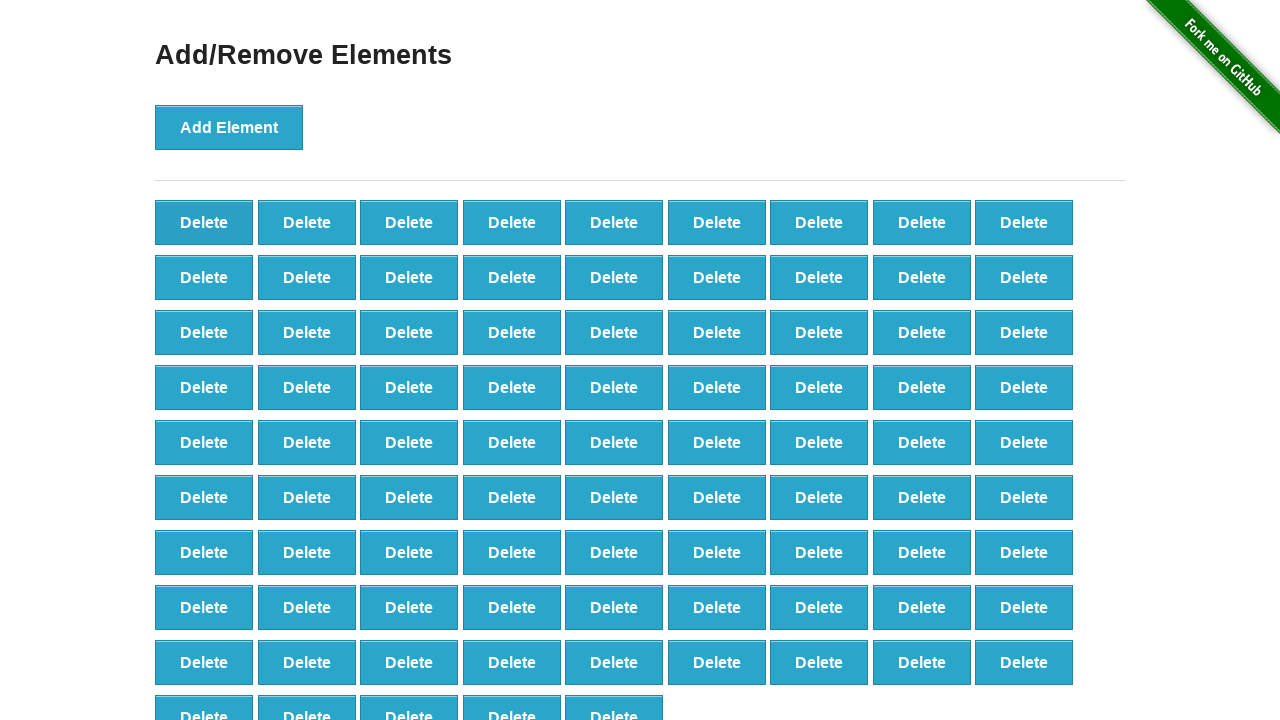

Clicked Delete button (deleted element 15/60) at (204, 222) on button.added-manually >> nth=0
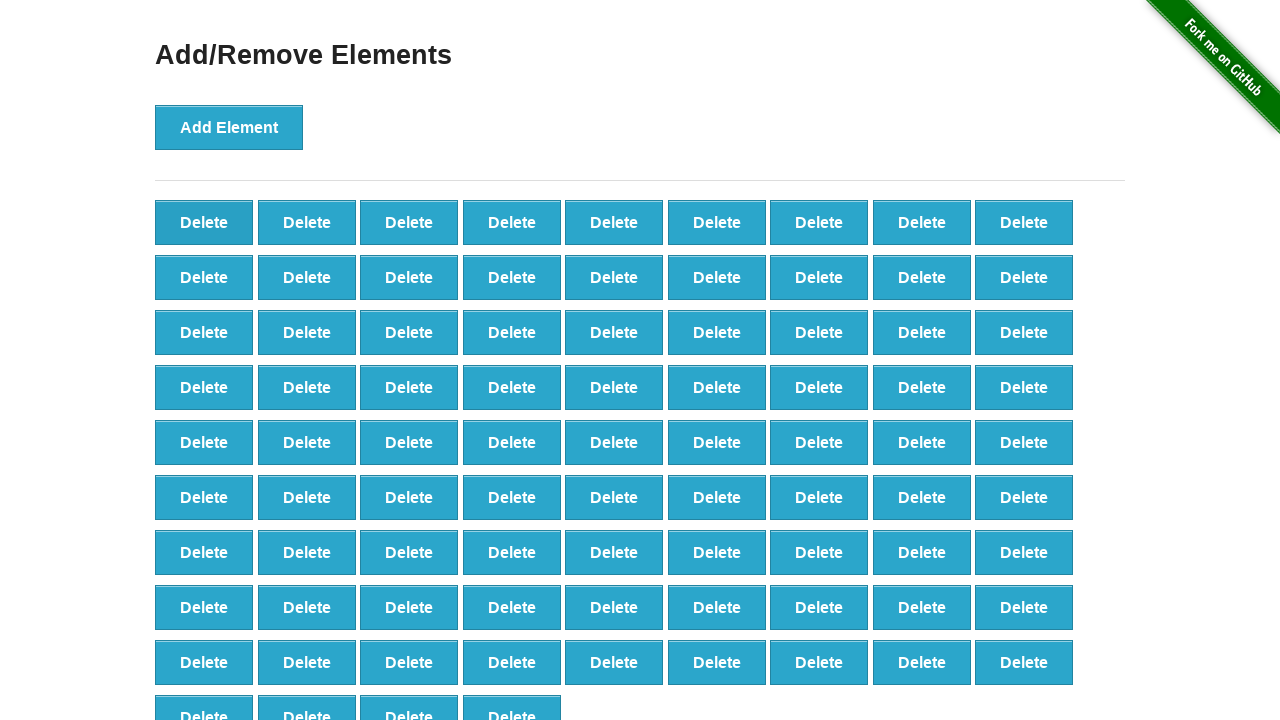

Clicked Delete button (deleted element 16/60) at (204, 222) on button.added-manually >> nth=0
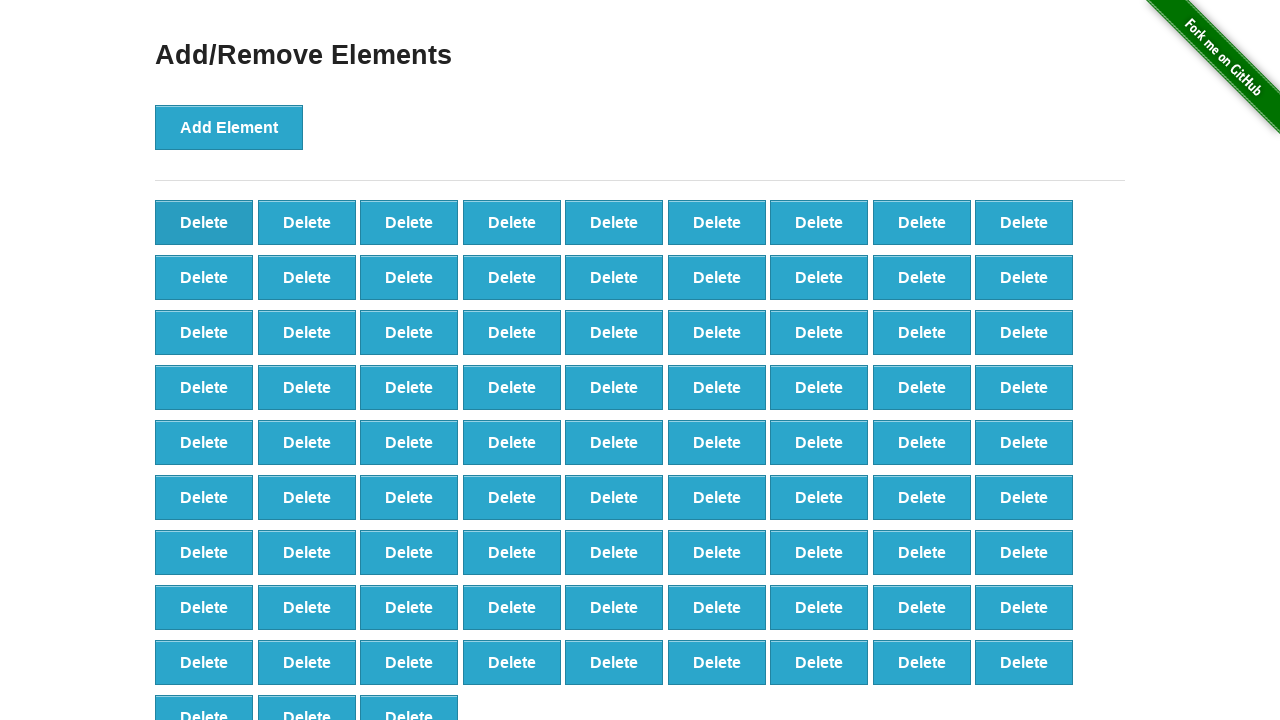

Clicked Delete button (deleted element 17/60) at (204, 222) on button.added-manually >> nth=0
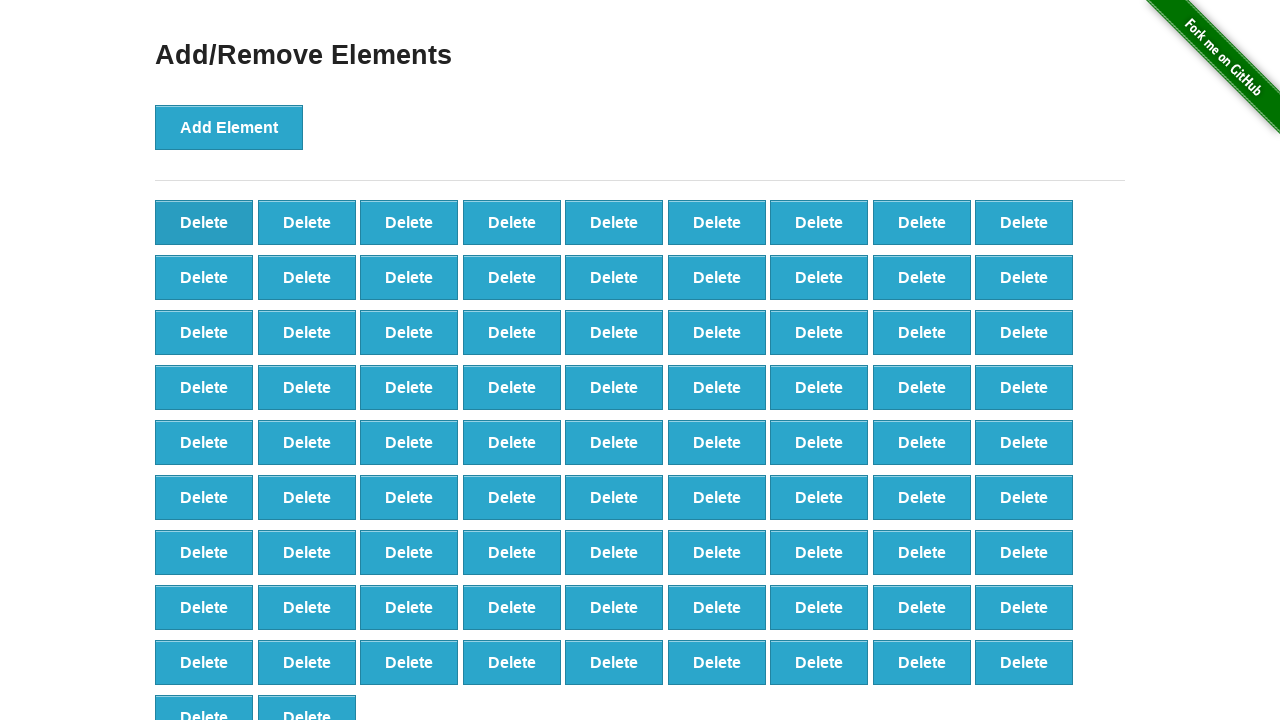

Clicked Delete button (deleted element 18/60) at (204, 222) on button.added-manually >> nth=0
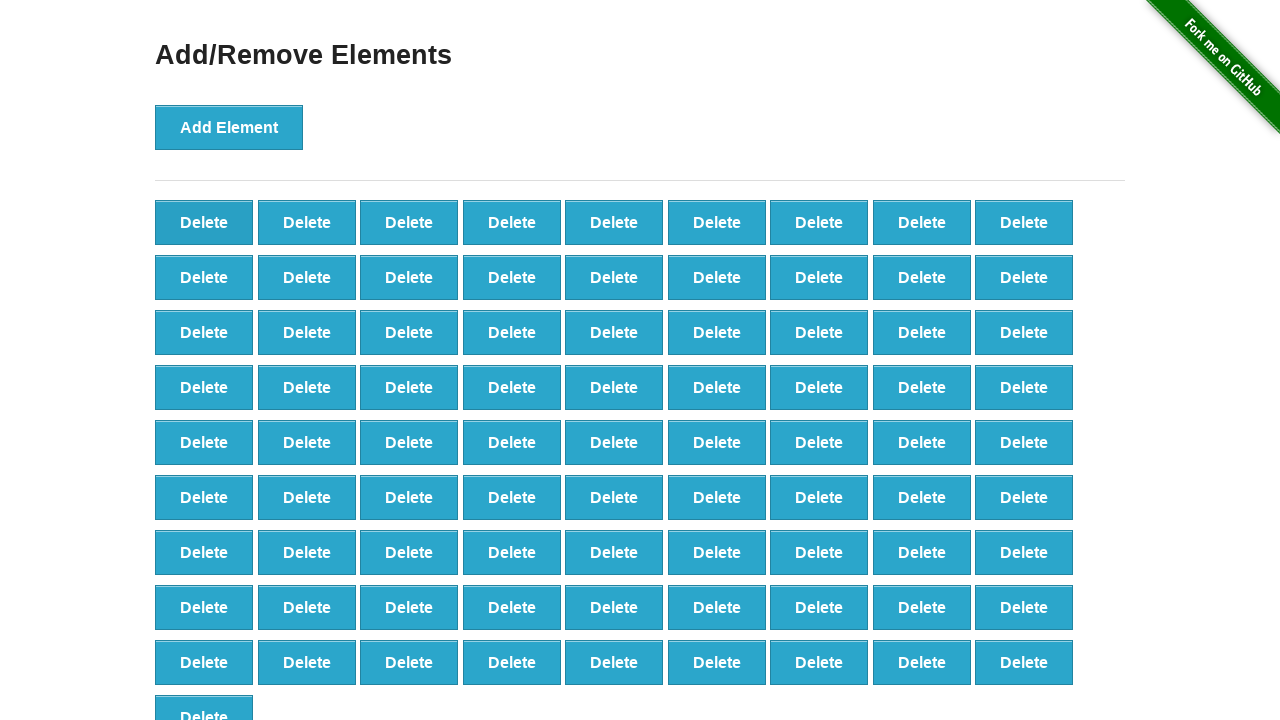

Clicked Delete button (deleted element 19/60) at (204, 222) on button.added-manually >> nth=0
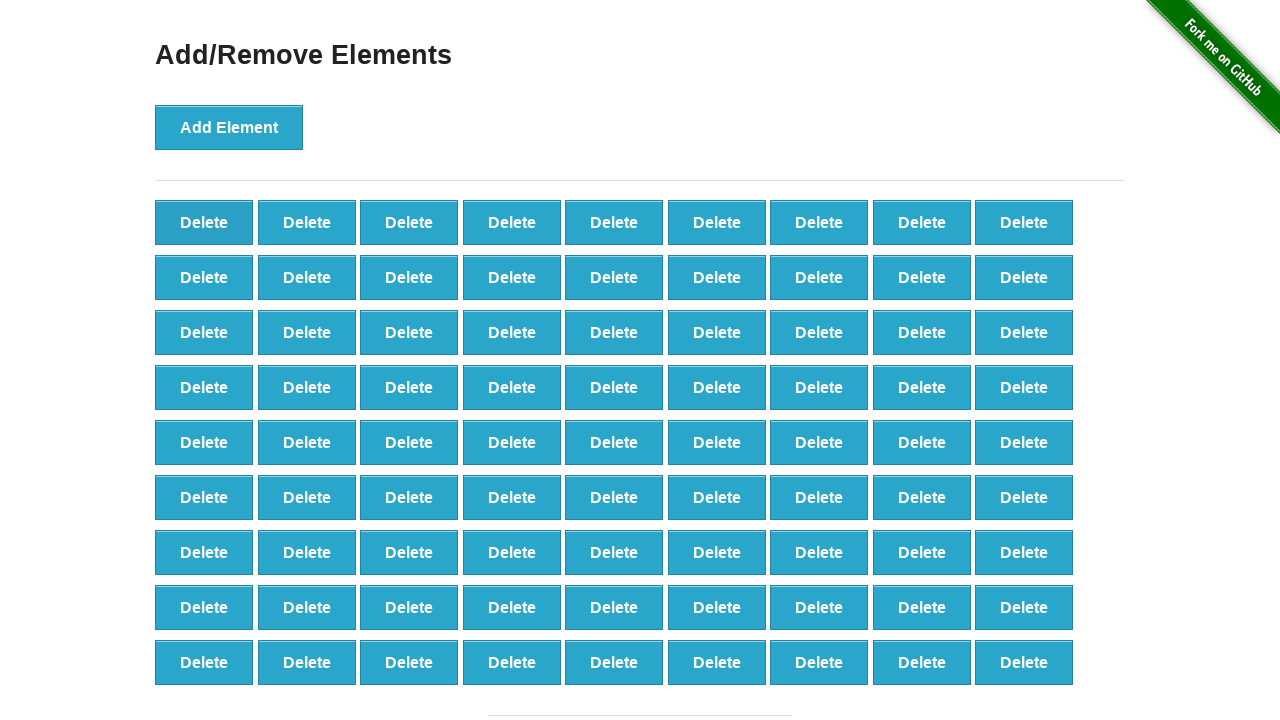

Clicked Delete button (deleted element 20/60) at (204, 222) on button.added-manually >> nth=0
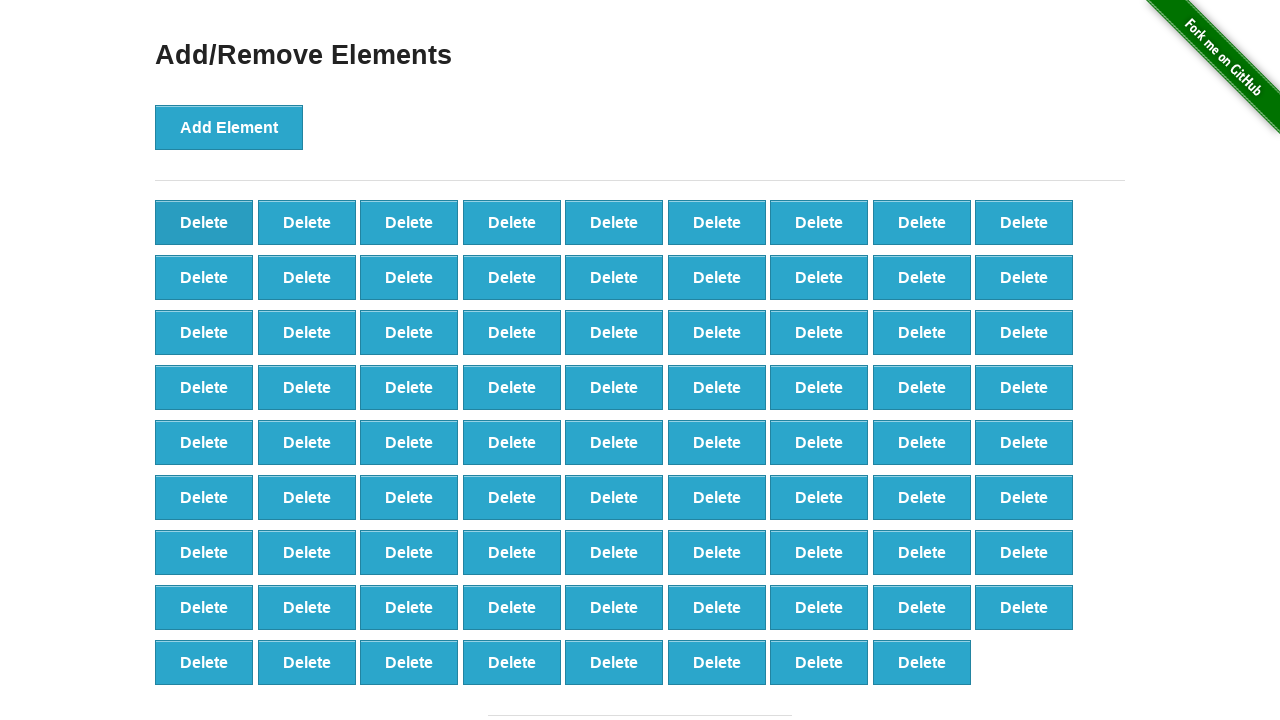

Clicked Delete button (deleted element 21/60) at (204, 222) on button.added-manually >> nth=0
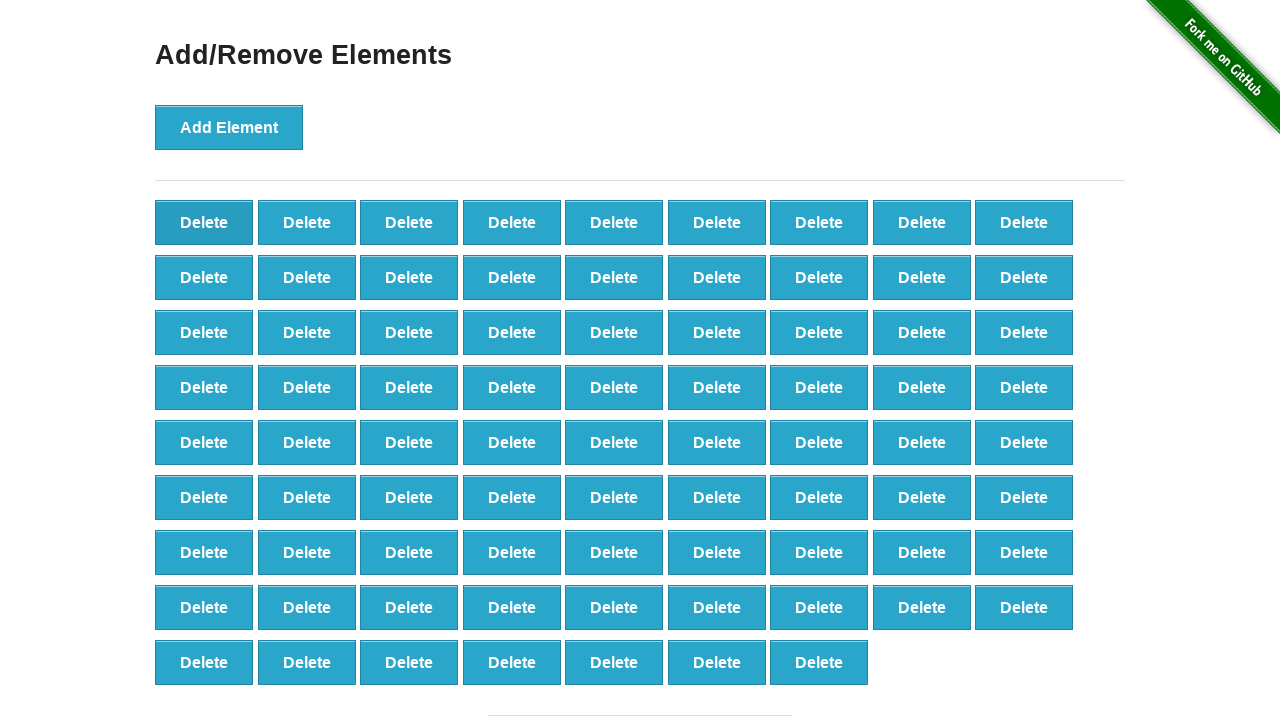

Clicked Delete button (deleted element 22/60) at (204, 222) on button.added-manually >> nth=0
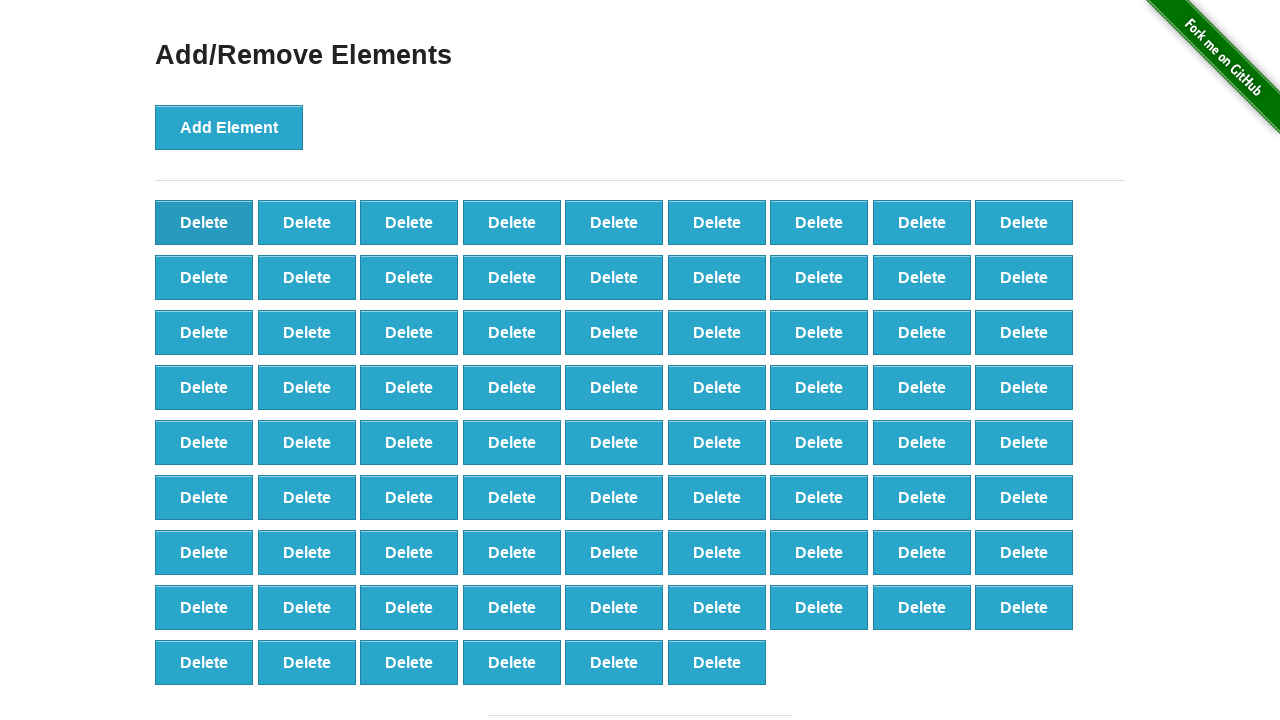

Clicked Delete button (deleted element 23/60) at (204, 222) on button.added-manually >> nth=0
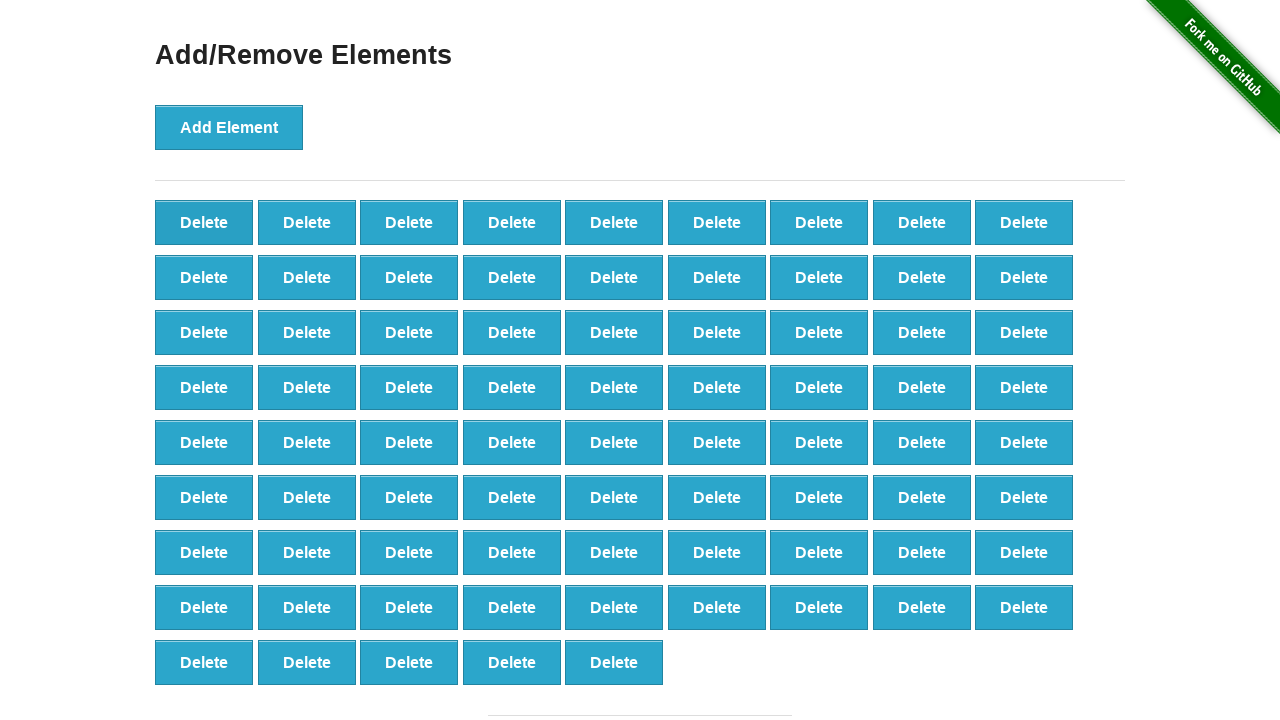

Clicked Delete button (deleted element 24/60) at (204, 222) on button.added-manually >> nth=0
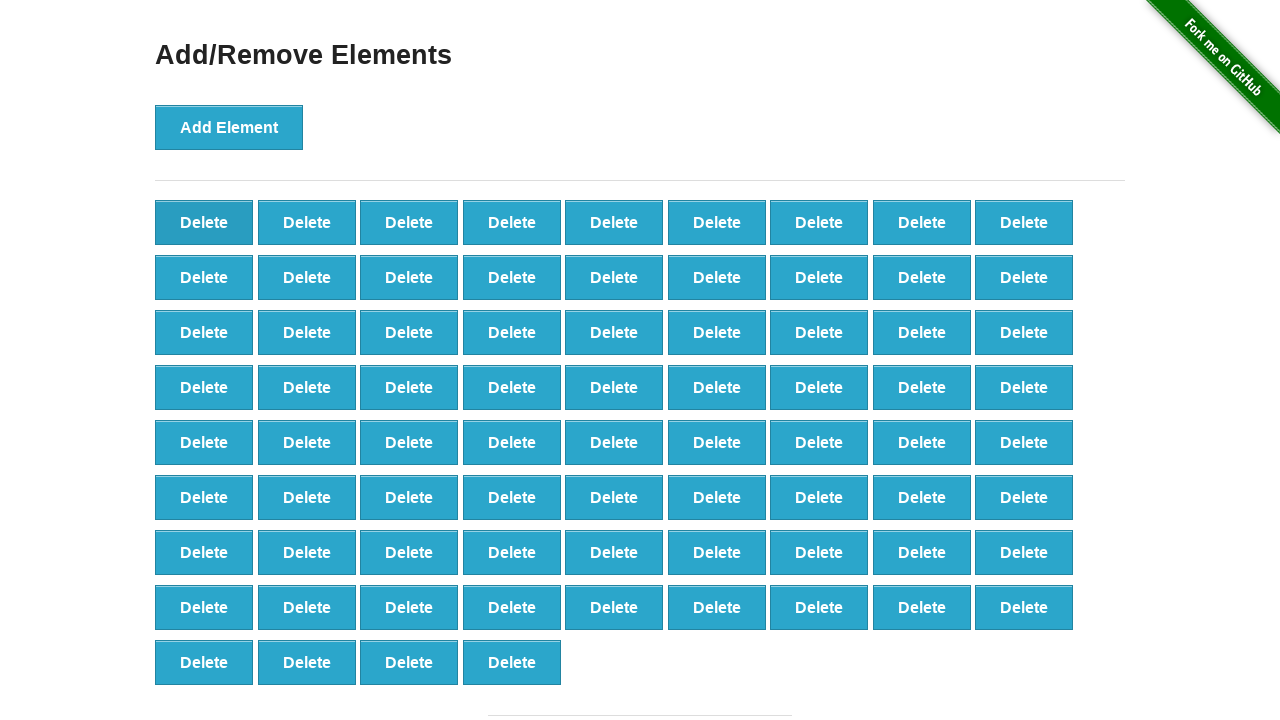

Clicked Delete button (deleted element 25/60) at (204, 222) on button.added-manually >> nth=0
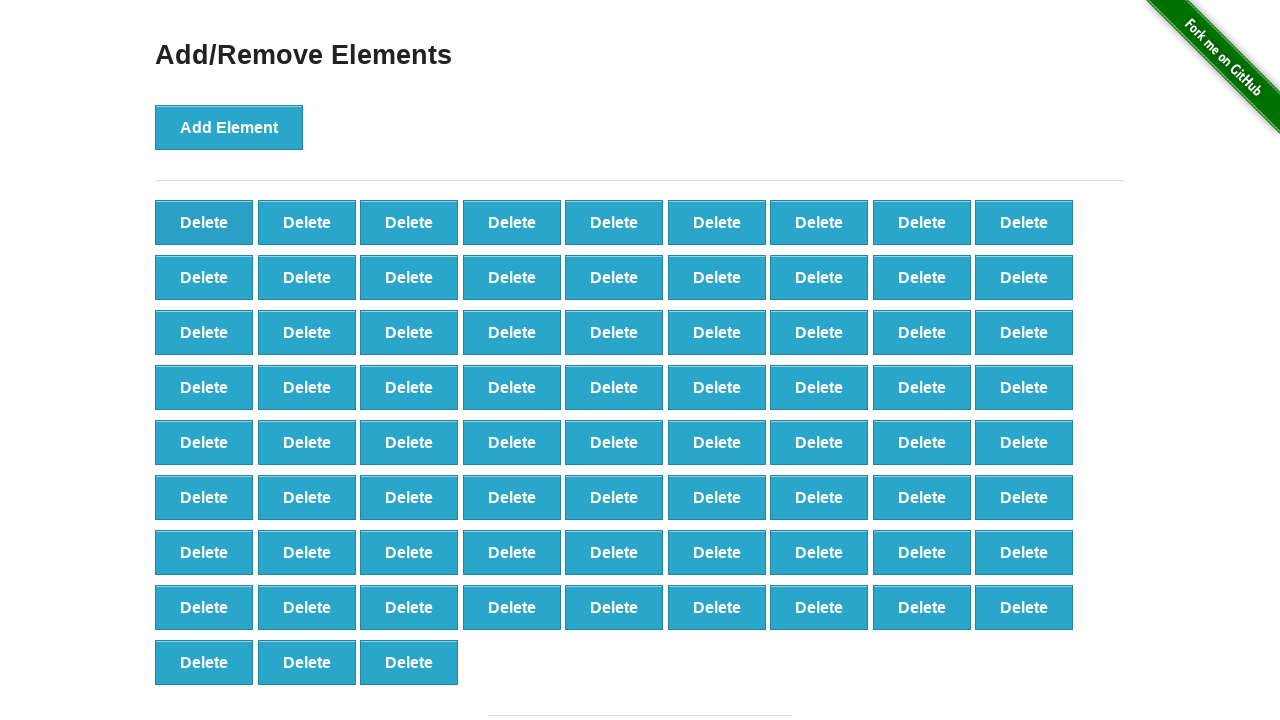

Clicked Delete button (deleted element 26/60) at (204, 222) on button.added-manually >> nth=0
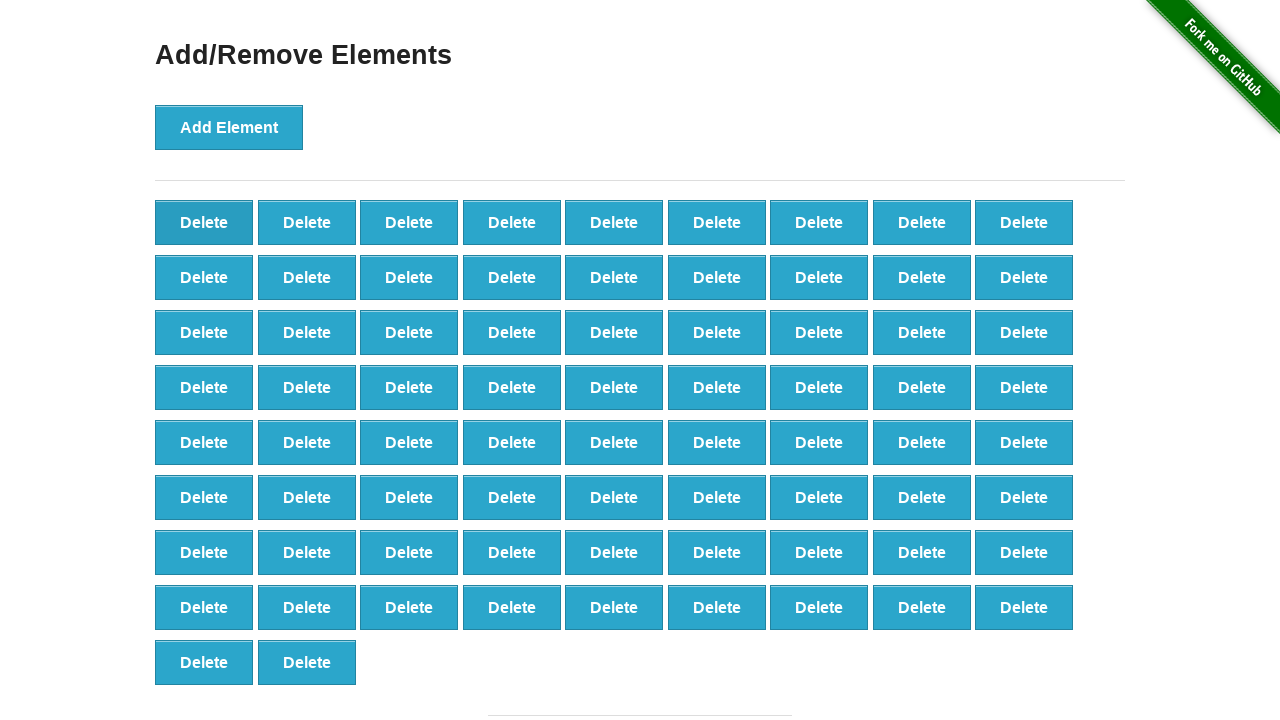

Clicked Delete button (deleted element 27/60) at (204, 222) on button.added-manually >> nth=0
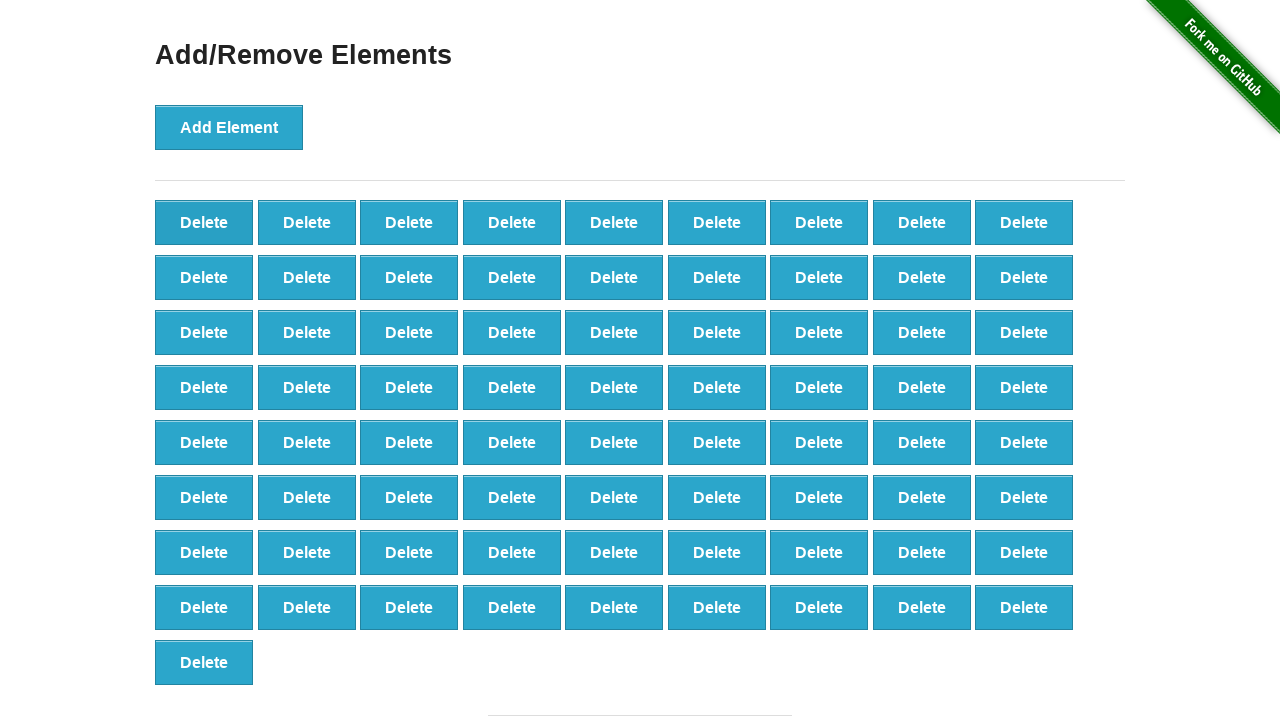

Clicked Delete button (deleted element 28/60) at (204, 222) on button.added-manually >> nth=0
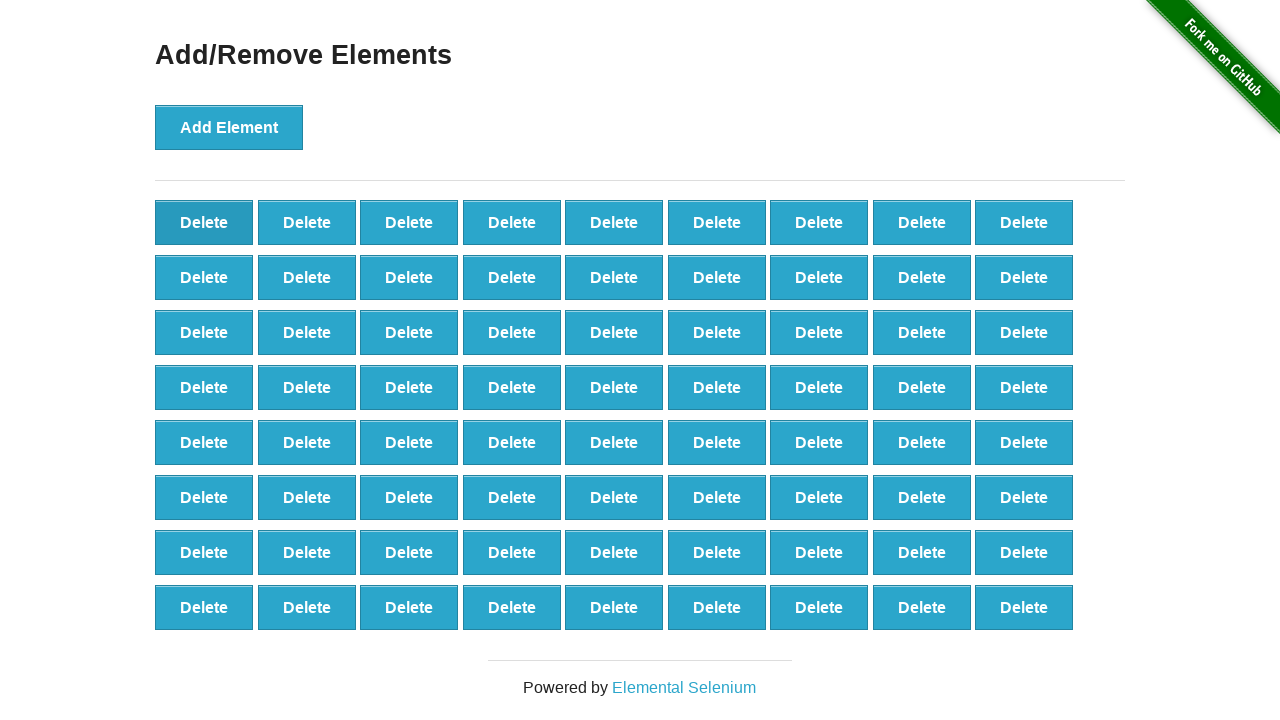

Clicked Delete button (deleted element 29/60) at (204, 222) on button.added-manually >> nth=0
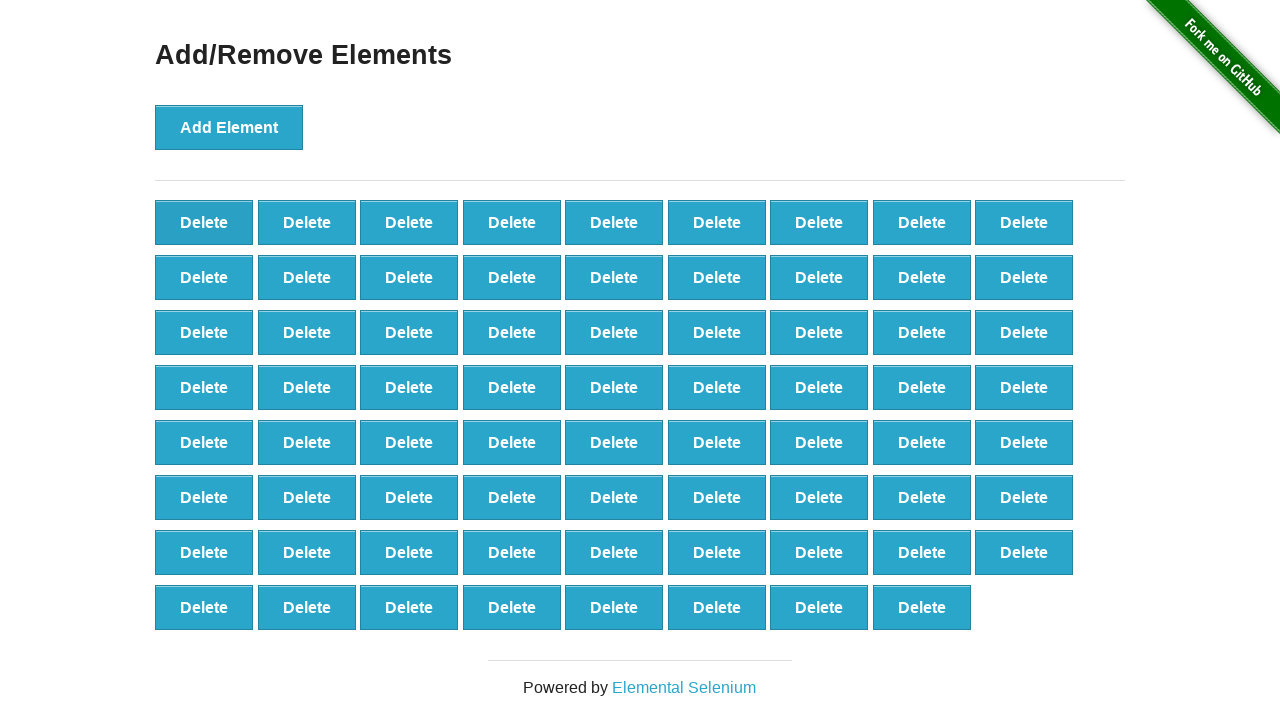

Clicked Delete button (deleted element 30/60) at (204, 222) on button.added-manually >> nth=0
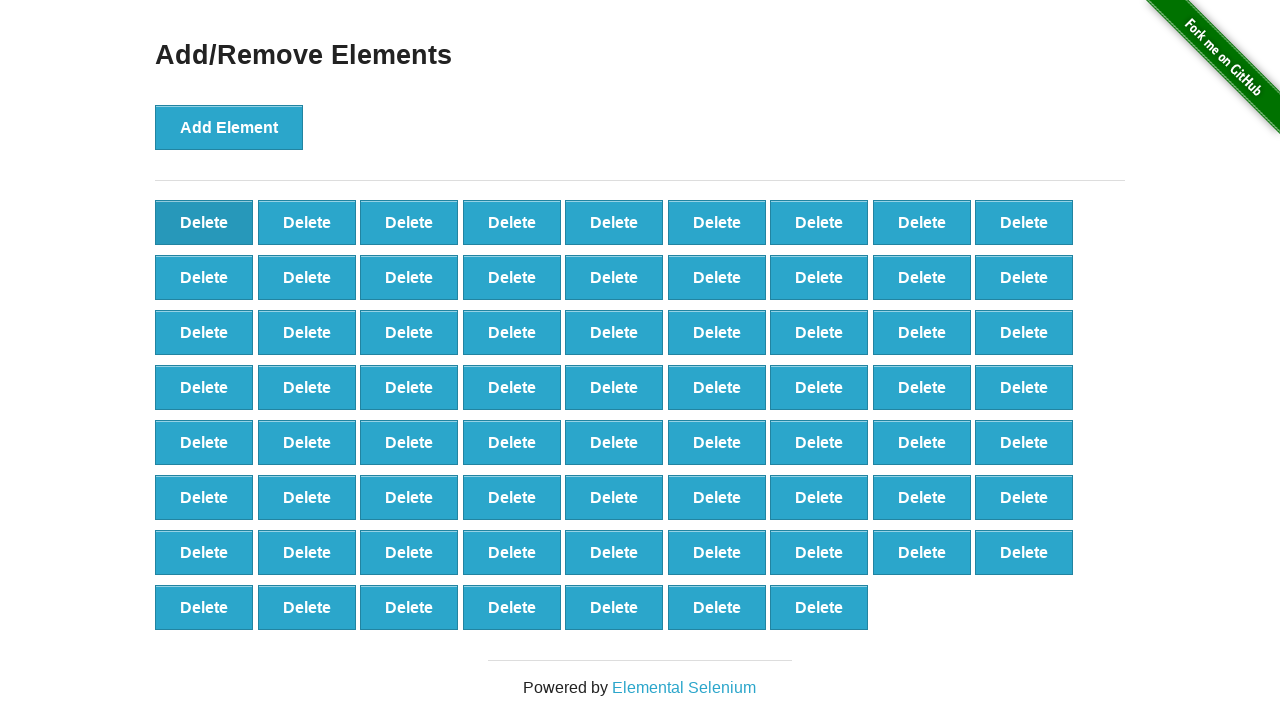

Clicked Delete button (deleted element 31/60) at (204, 222) on button.added-manually >> nth=0
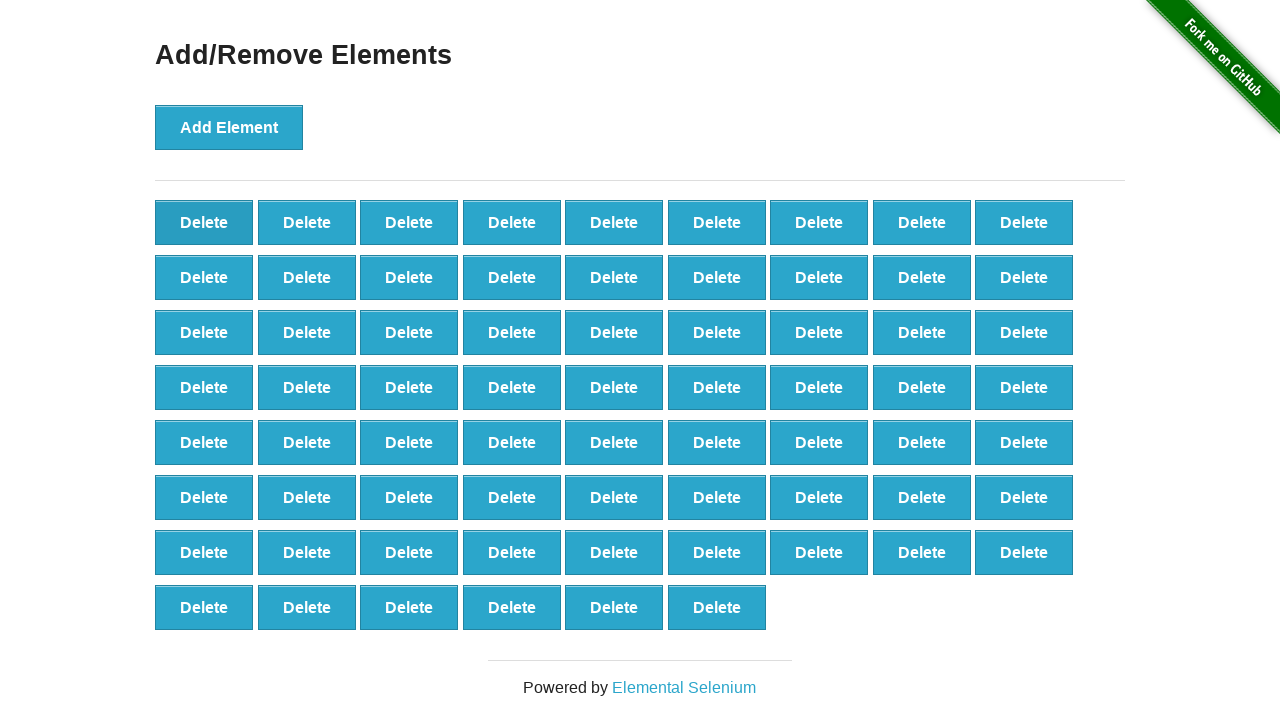

Clicked Delete button (deleted element 32/60) at (204, 222) on button.added-manually >> nth=0
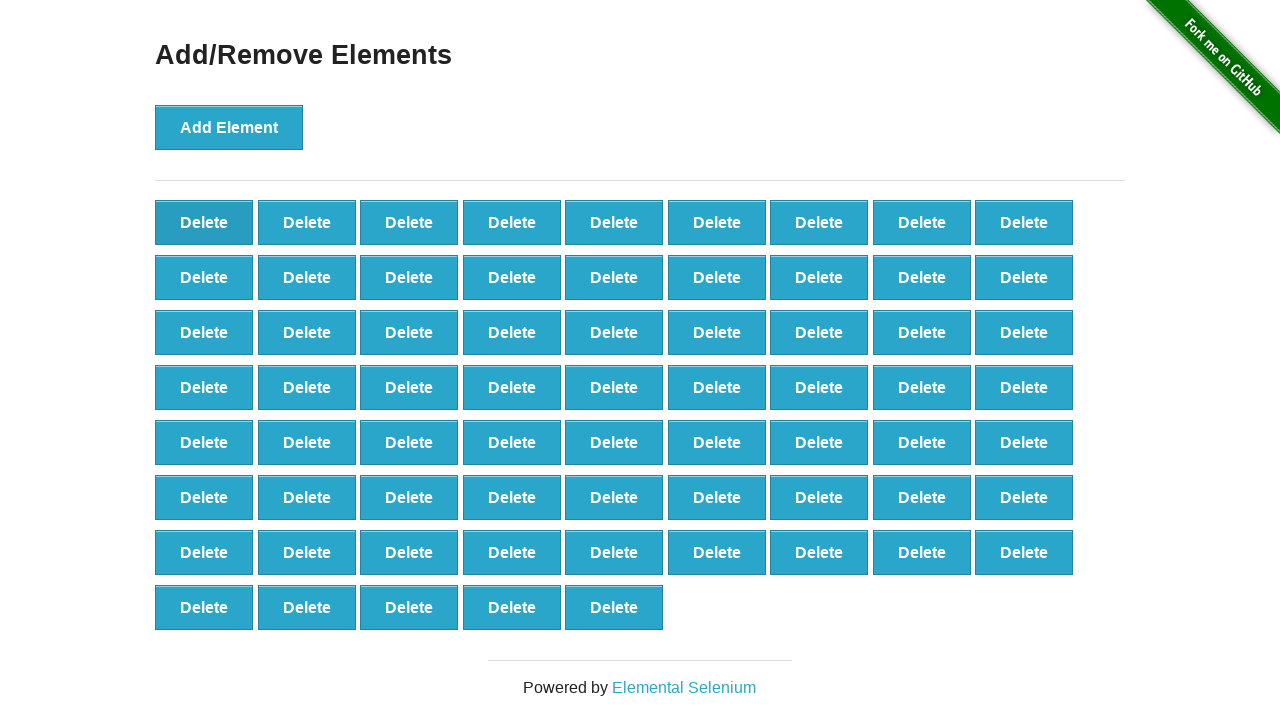

Clicked Delete button (deleted element 33/60) at (204, 222) on button.added-manually >> nth=0
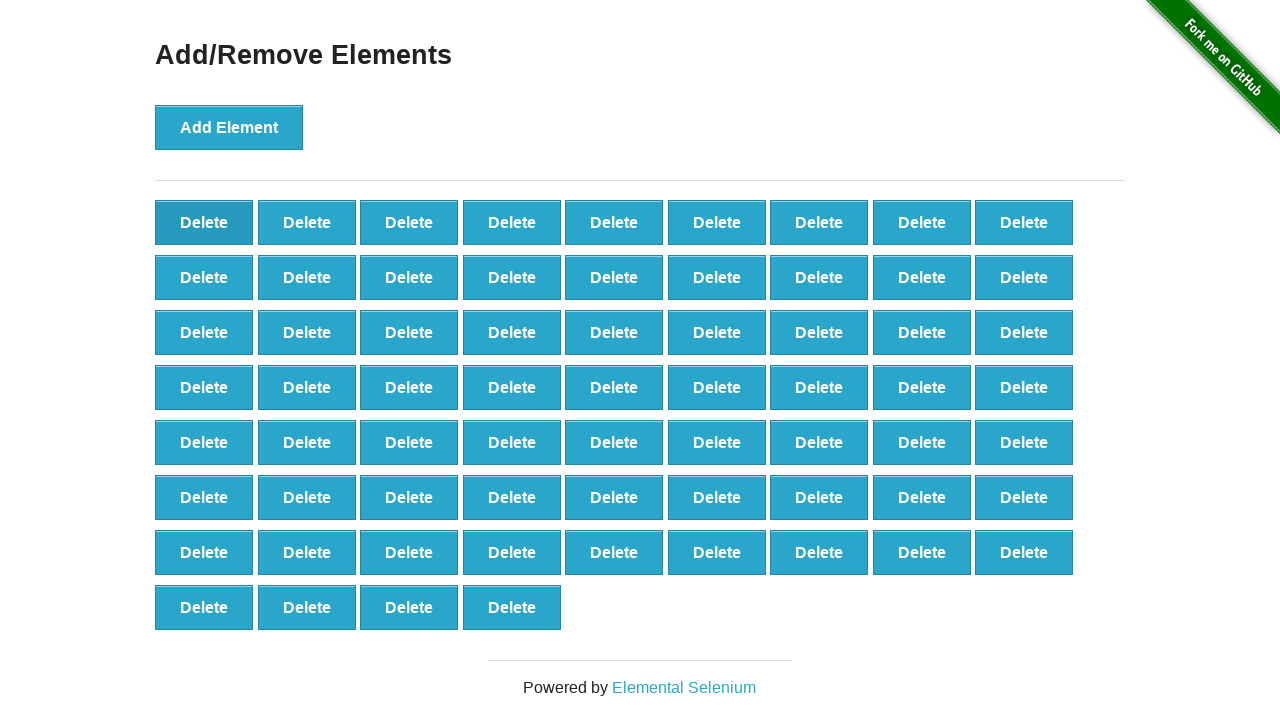

Clicked Delete button (deleted element 34/60) at (204, 222) on button.added-manually >> nth=0
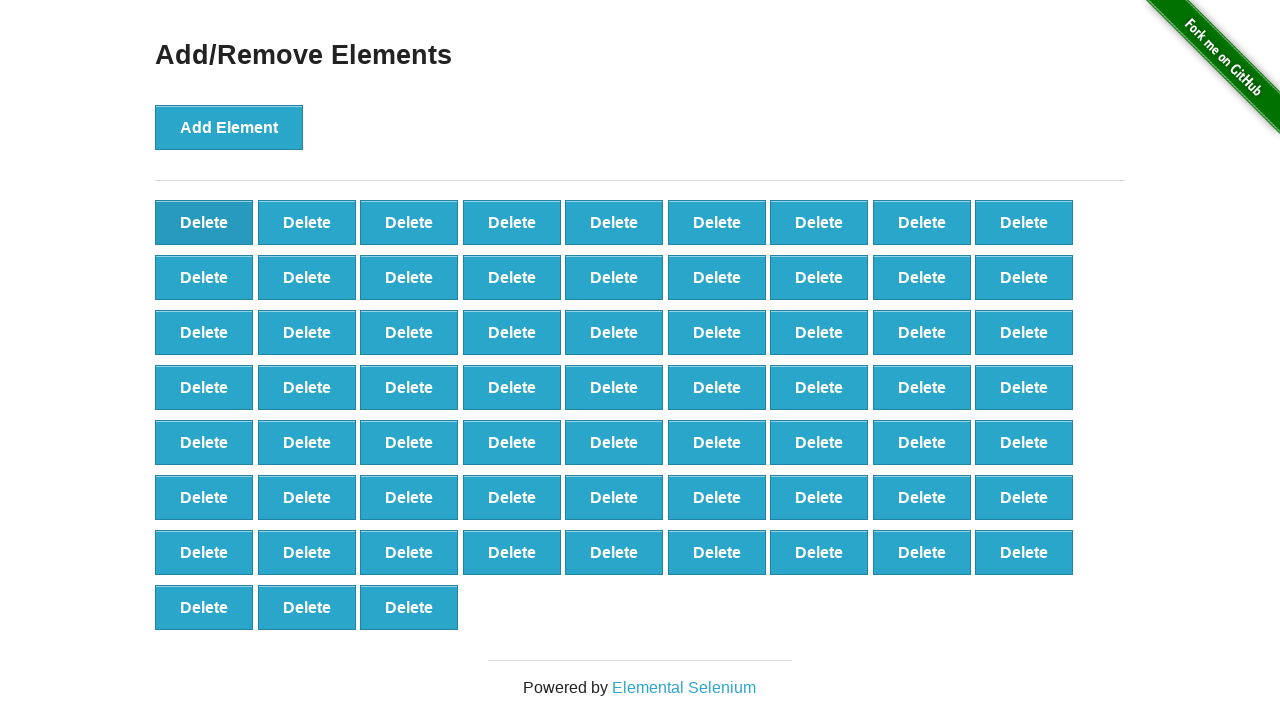

Clicked Delete button (deleted element 35/60) at (204, 222) on button.added-manually >> nth=0
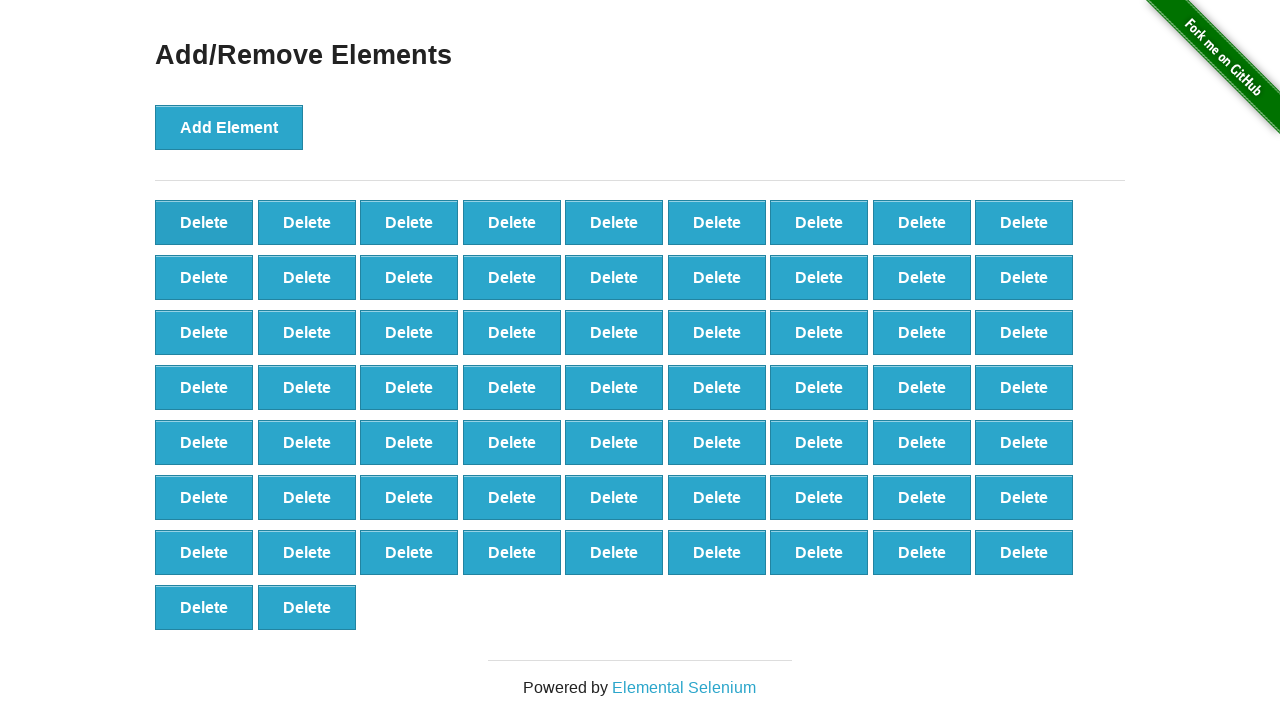

Clicked Delete button (deleted element 36/60) at (204, 222) on button.added-manually >> nth=0
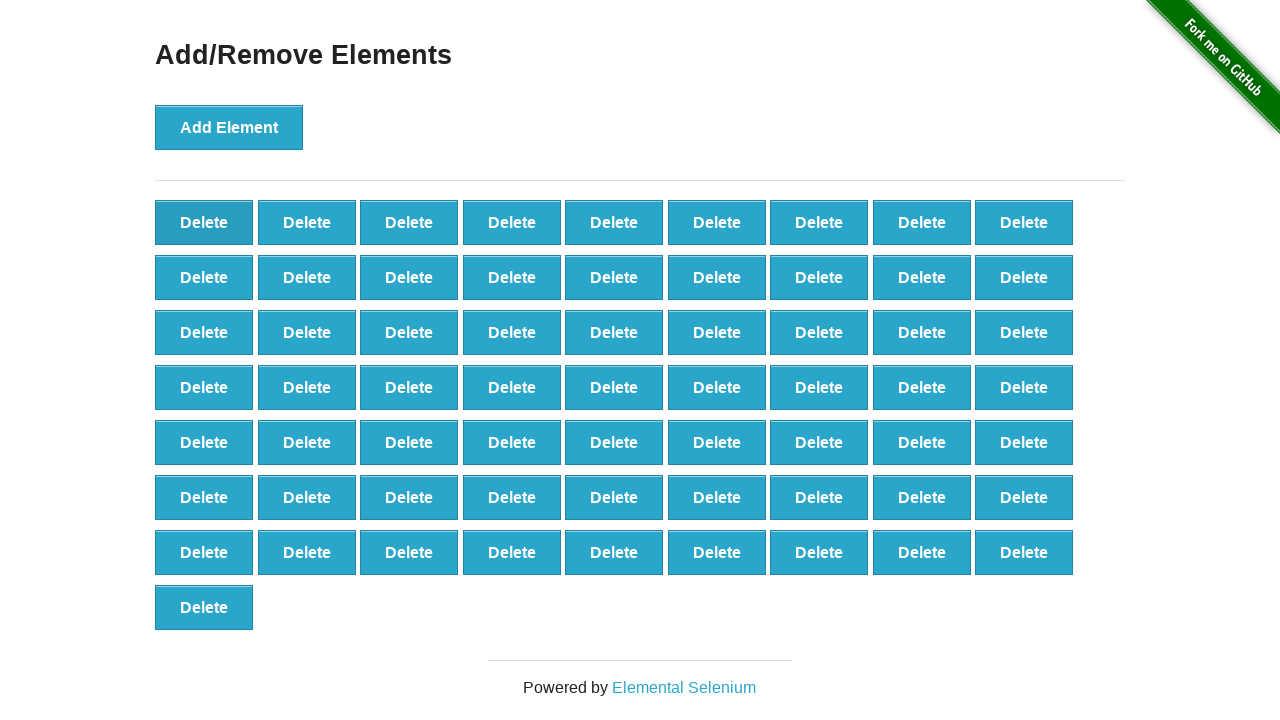

Clicked Delete button (deleted element 37/60) at (204, 222) on button.added-manually >> nth=0
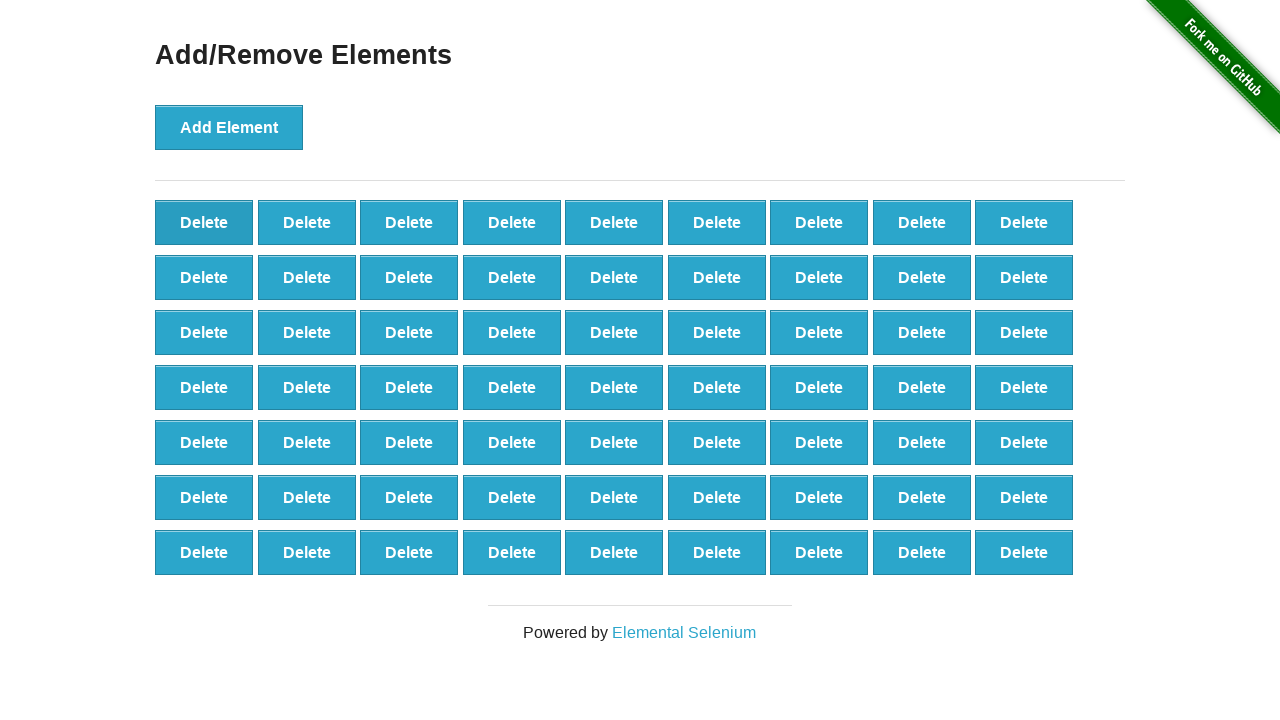

Clicked Delete button (deleted element 38/60) at (204, 222) on button.added-manually >> nth=0
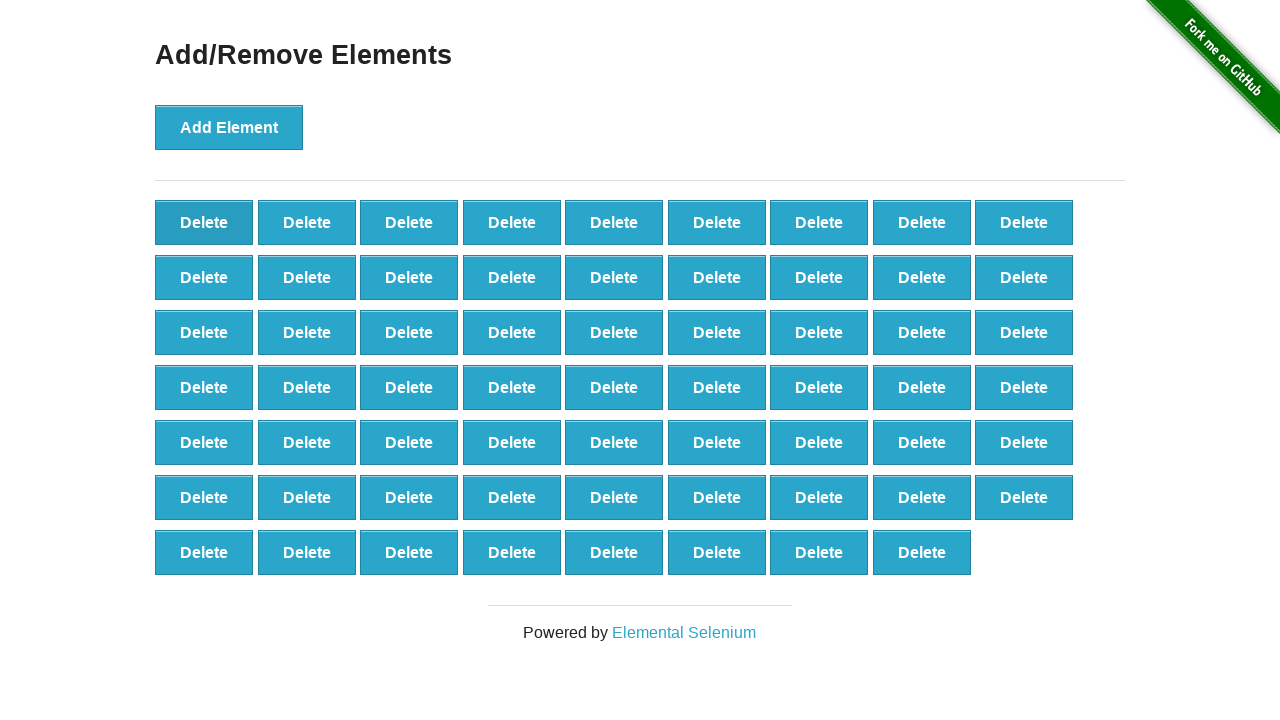

Clicked Delete button (deleted element 39/60) at (204, 222) on button.added-manually >> nth=0
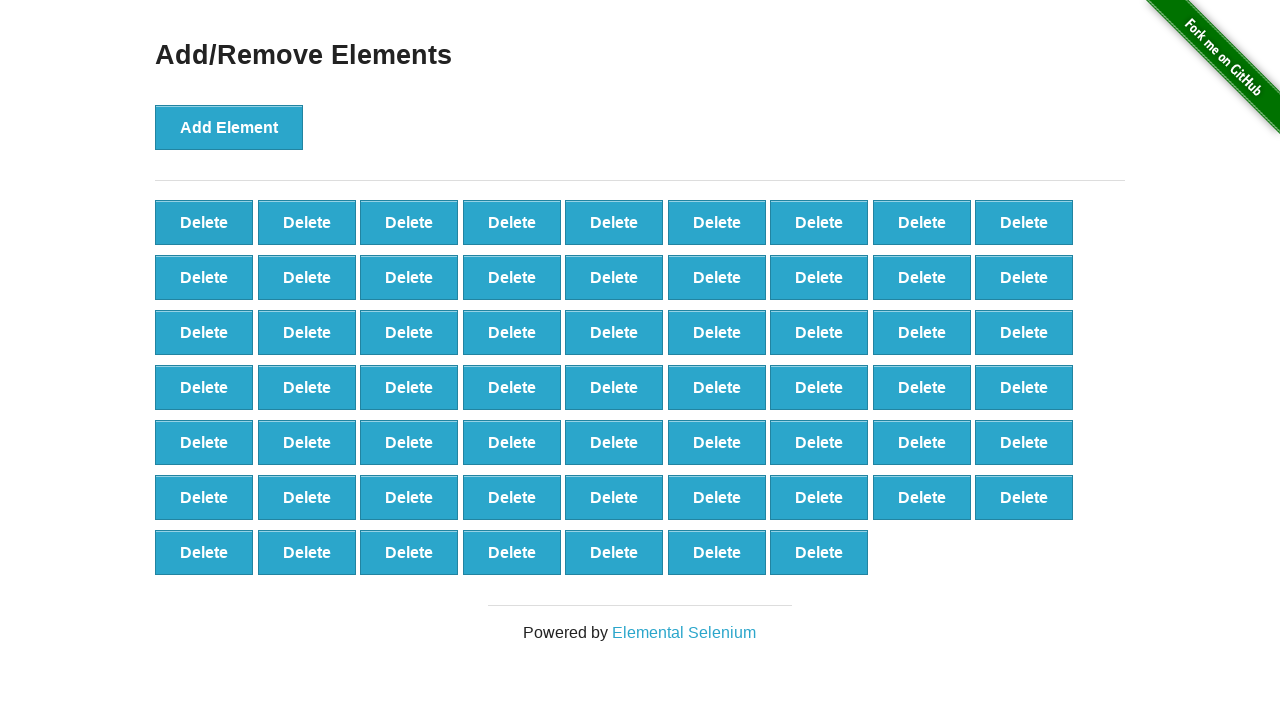

Clicked Delete button (deleted element 40/60) at (204, 222) on button.added-manually >> nth=0
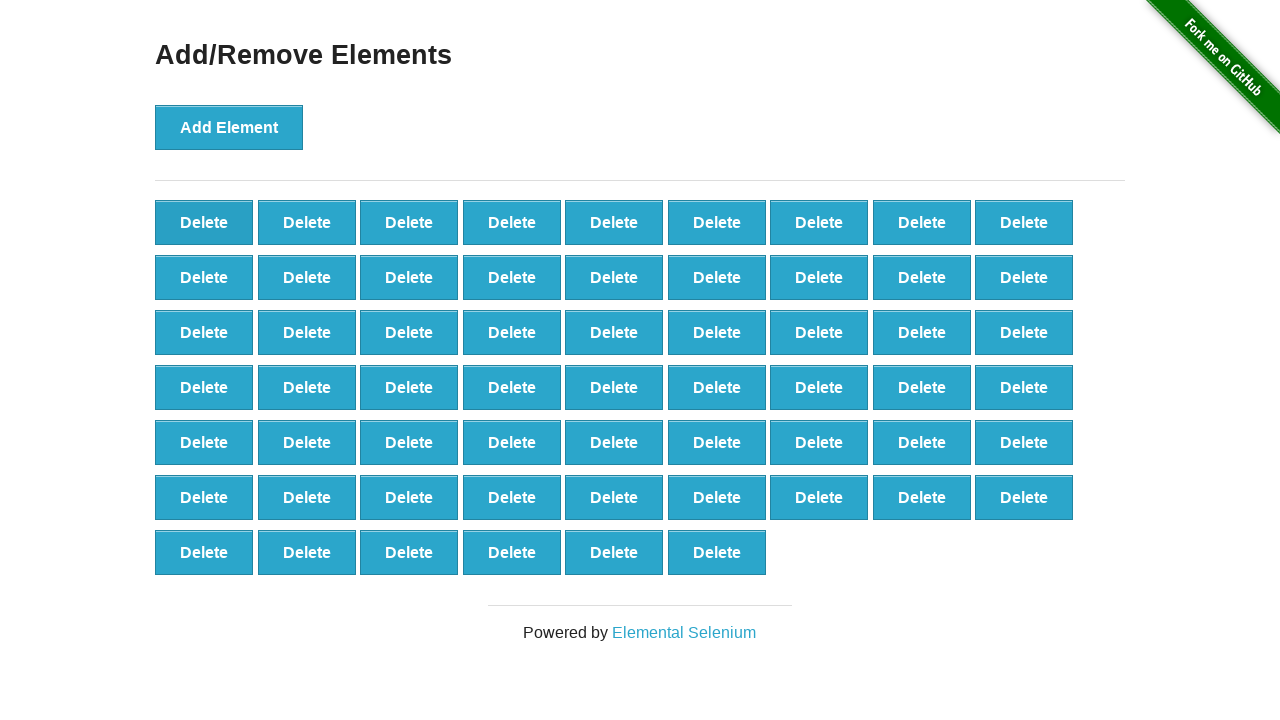

Clicked Delete button (deleted element 41/60) at (204, 222) on button.added-manually >> nth=0
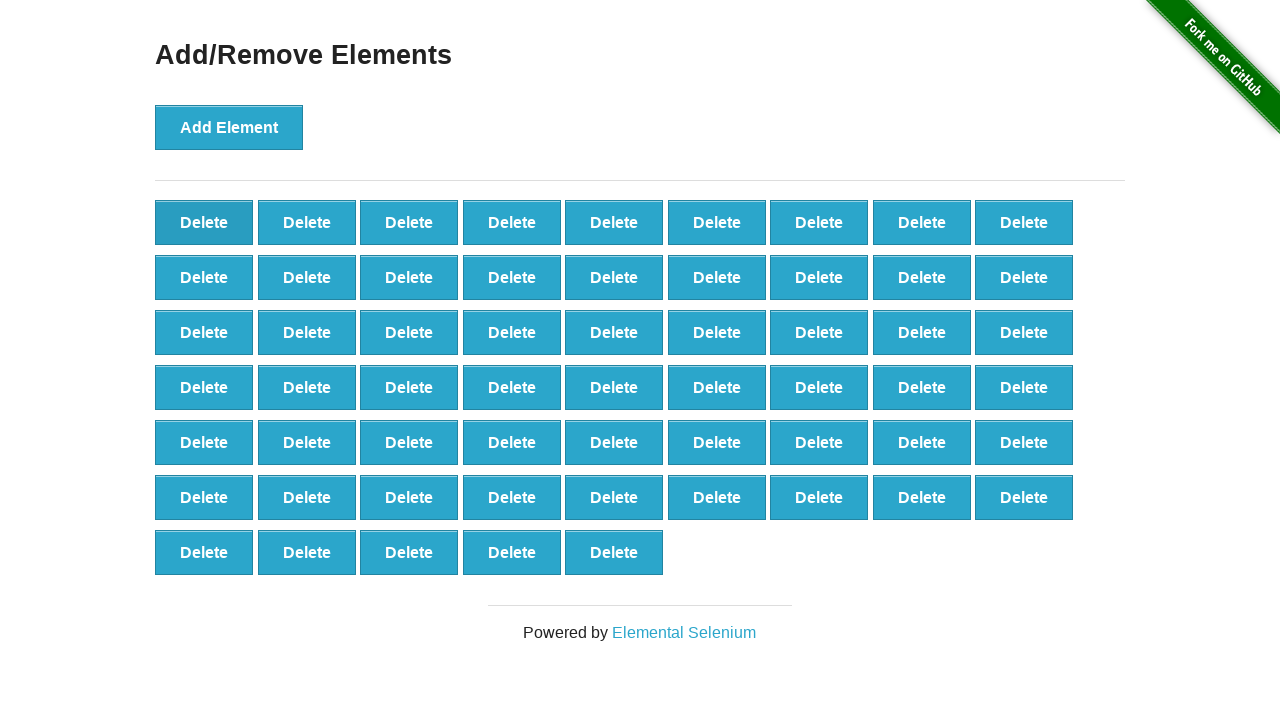

Clicked Delete button (deleted element 42/60) at (204, 222) on button.added-manually >> nth=0
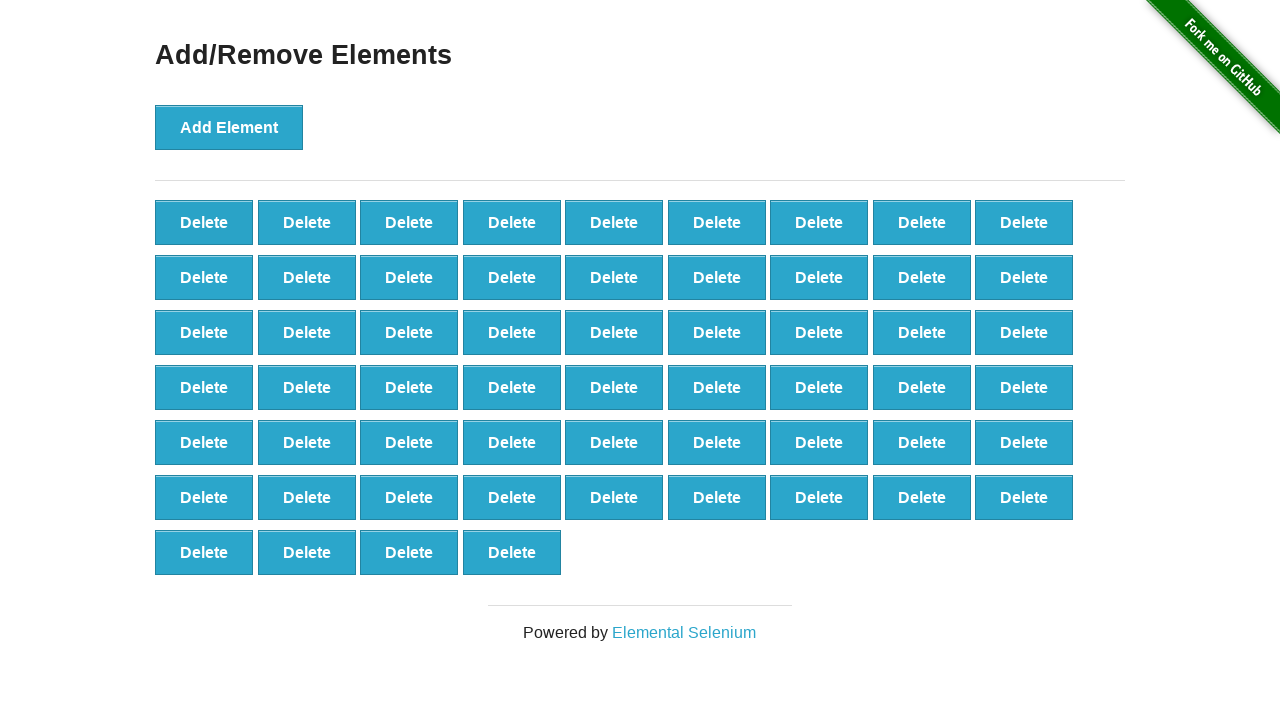

Clicked Delete button (deleted element 43/60) at (204, 222) on button.added-manually >> nth=0
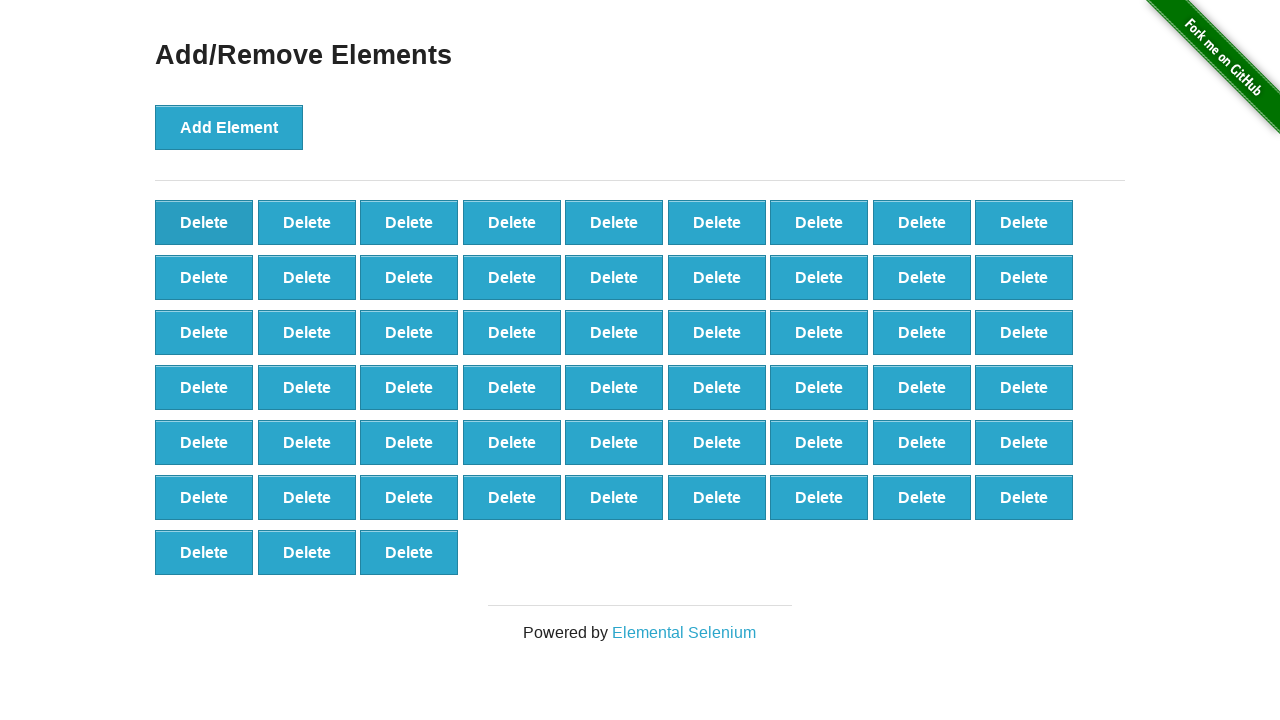

Clicked Delete button (deleted element 44/60) at (204, 222) on button.added-manually >> nth=0
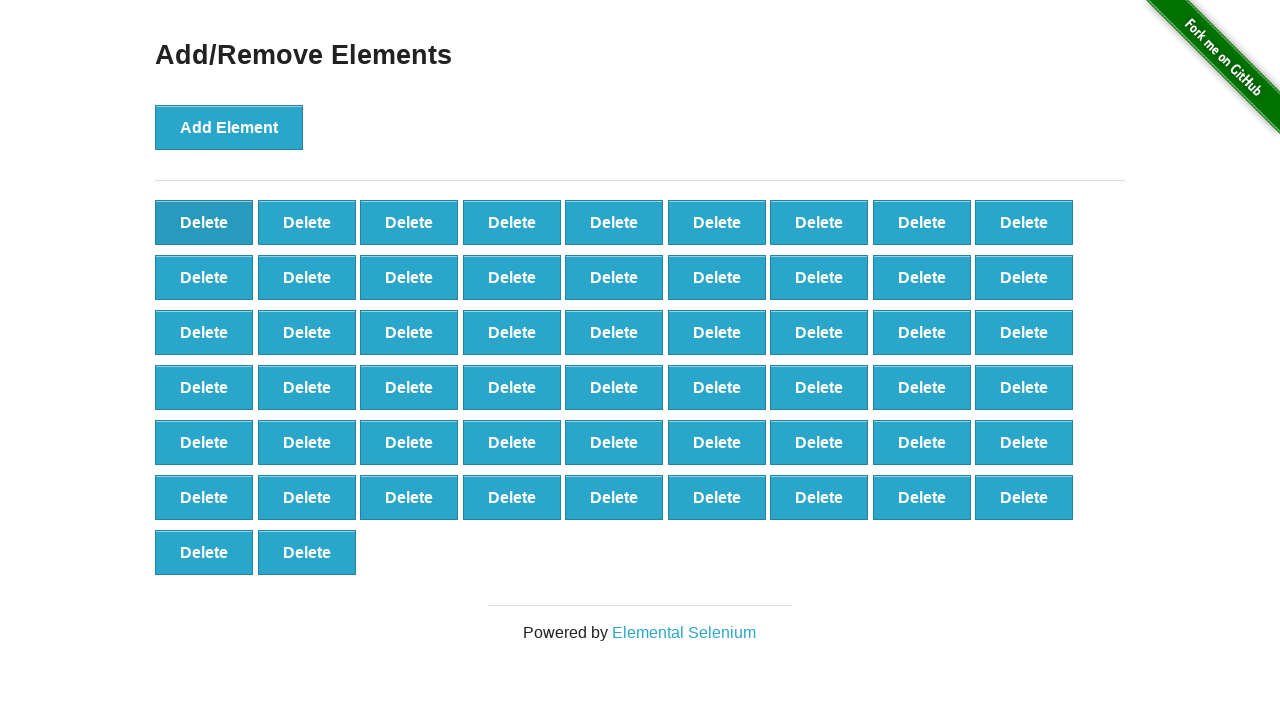

Clicked Delete button (deleted element 45/60) at (204, 222) on button.added-manually >> nth=0
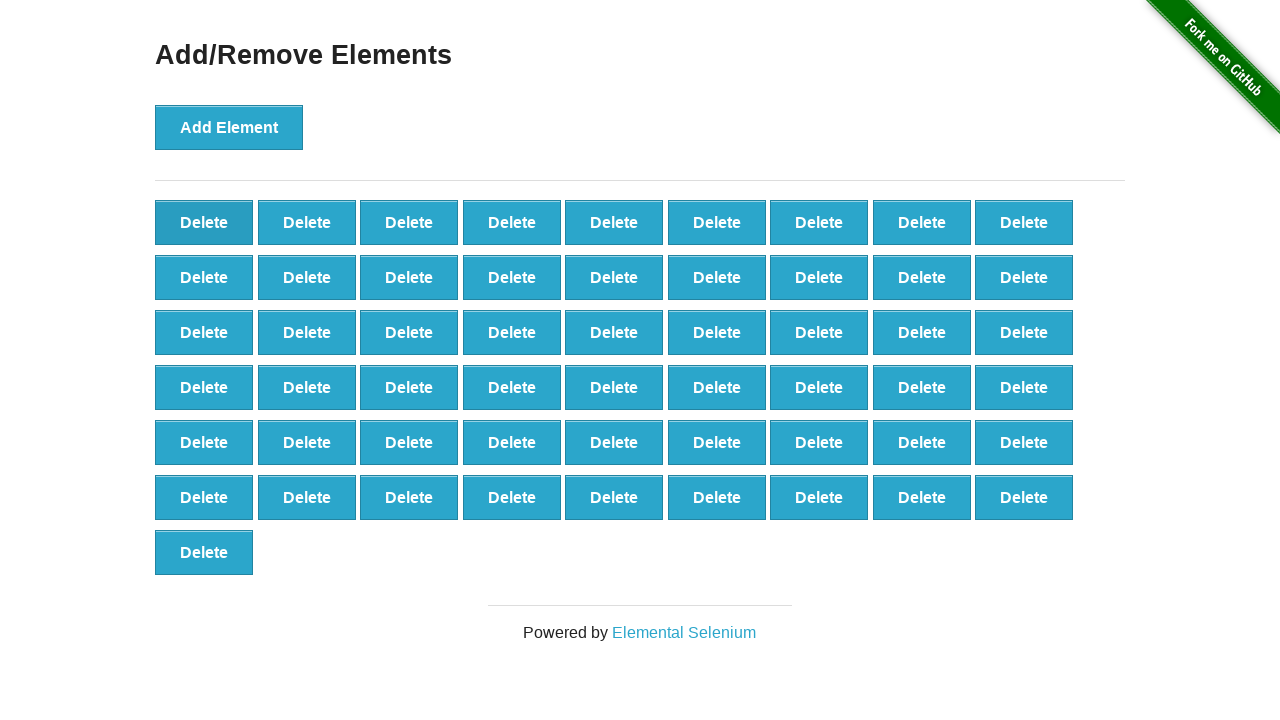

Clicked Delete button (deleted element 46/60) at (204, 222) on button.added-manually >> nth=0
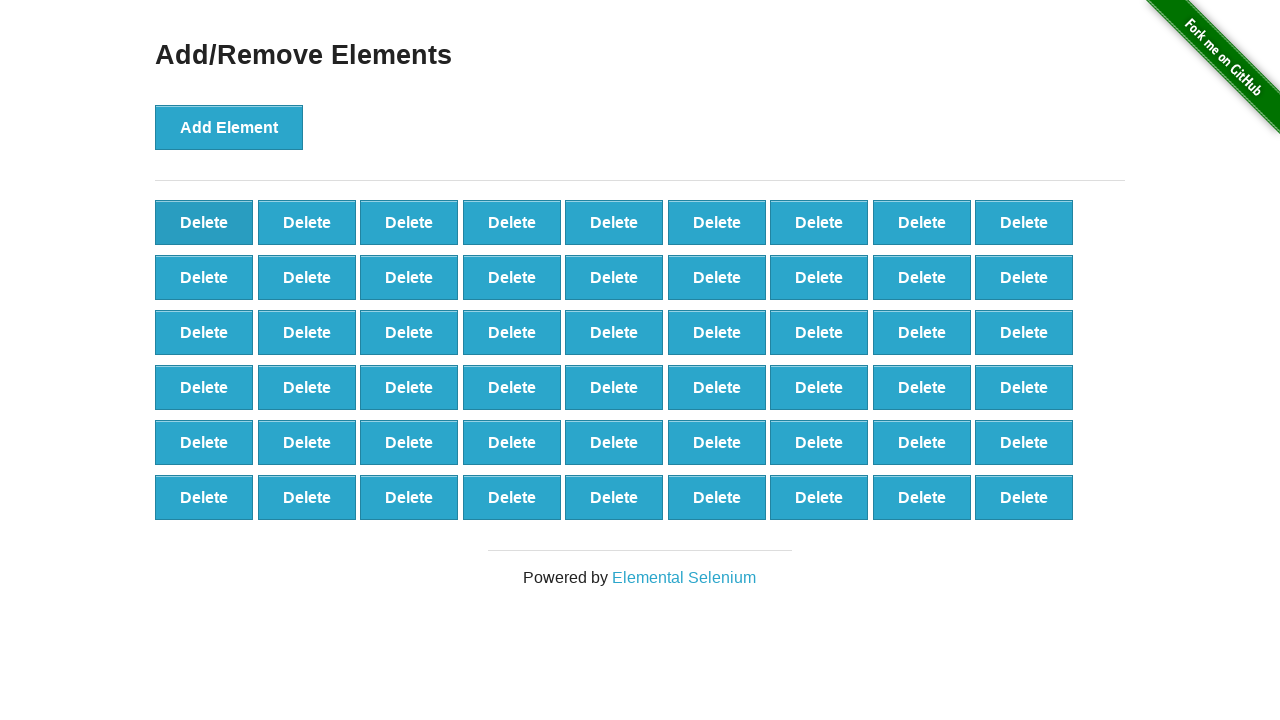

Clicked Delete button (deleted element 47/60) at (204, 222) on button.added-manually >> nth=0
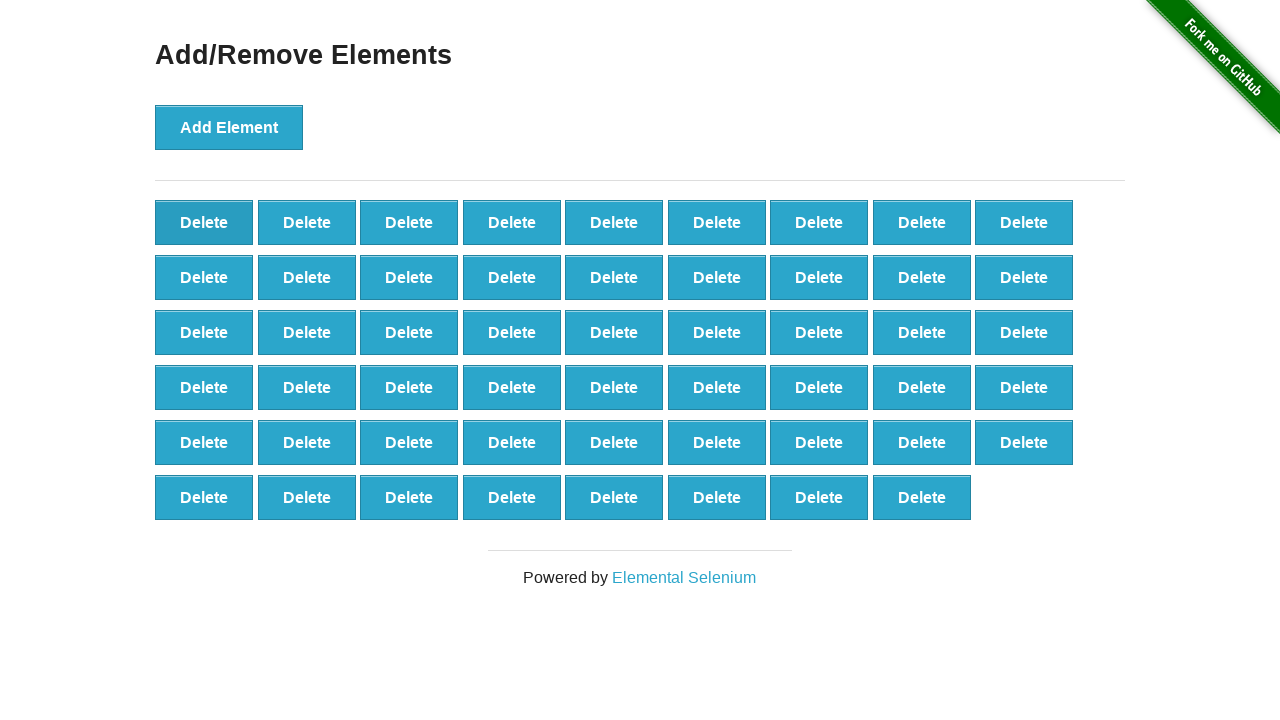

Clicked Delete button (deleted element 48/60) at (204, 222) on button.added-manually >> nth=0
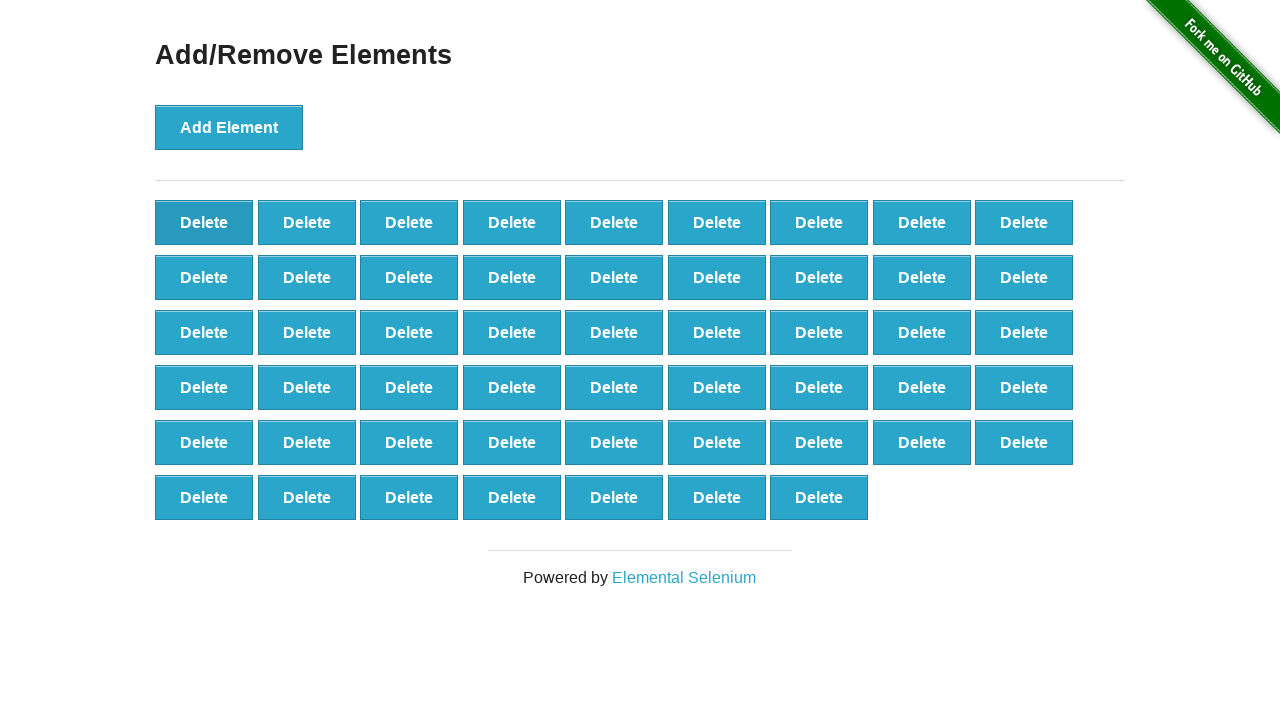

Clicked Delete button (deleted element 49/60) at (204, 222) on button.added-manually >> nth=0
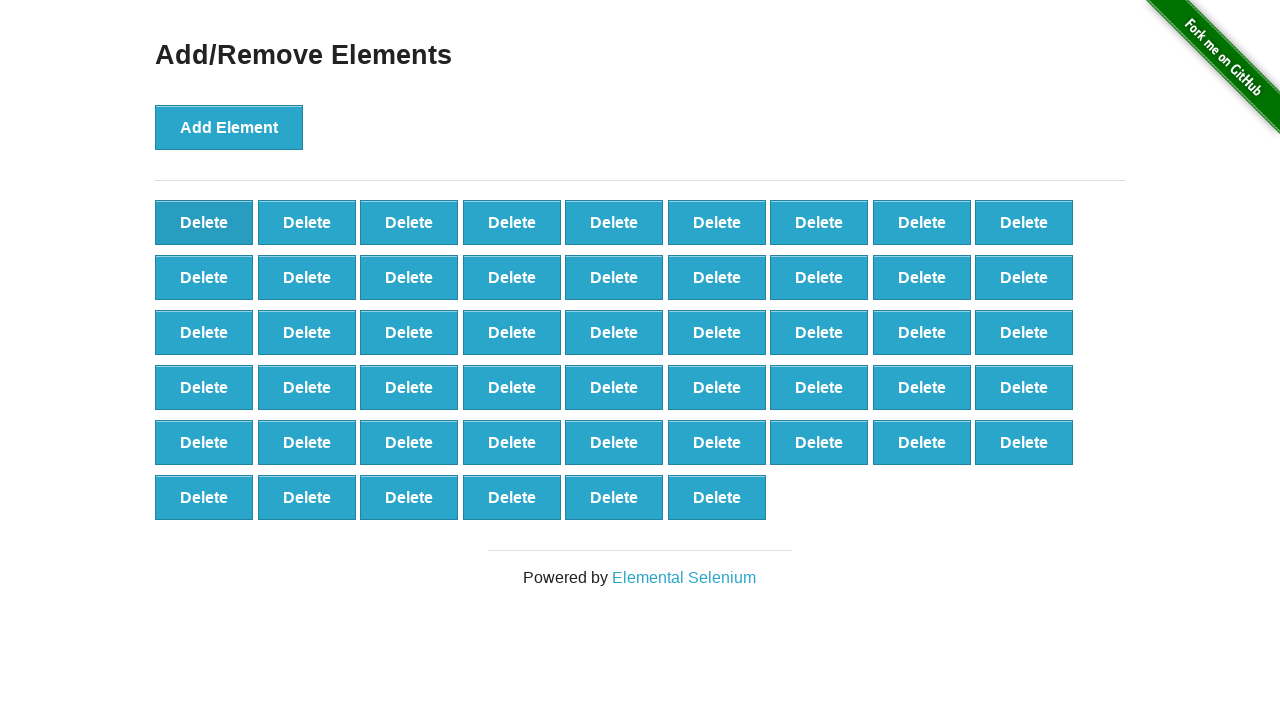

Clicked Delete button (deleted element 50/60) at (204, 222) on button.added-manually >> nth=0
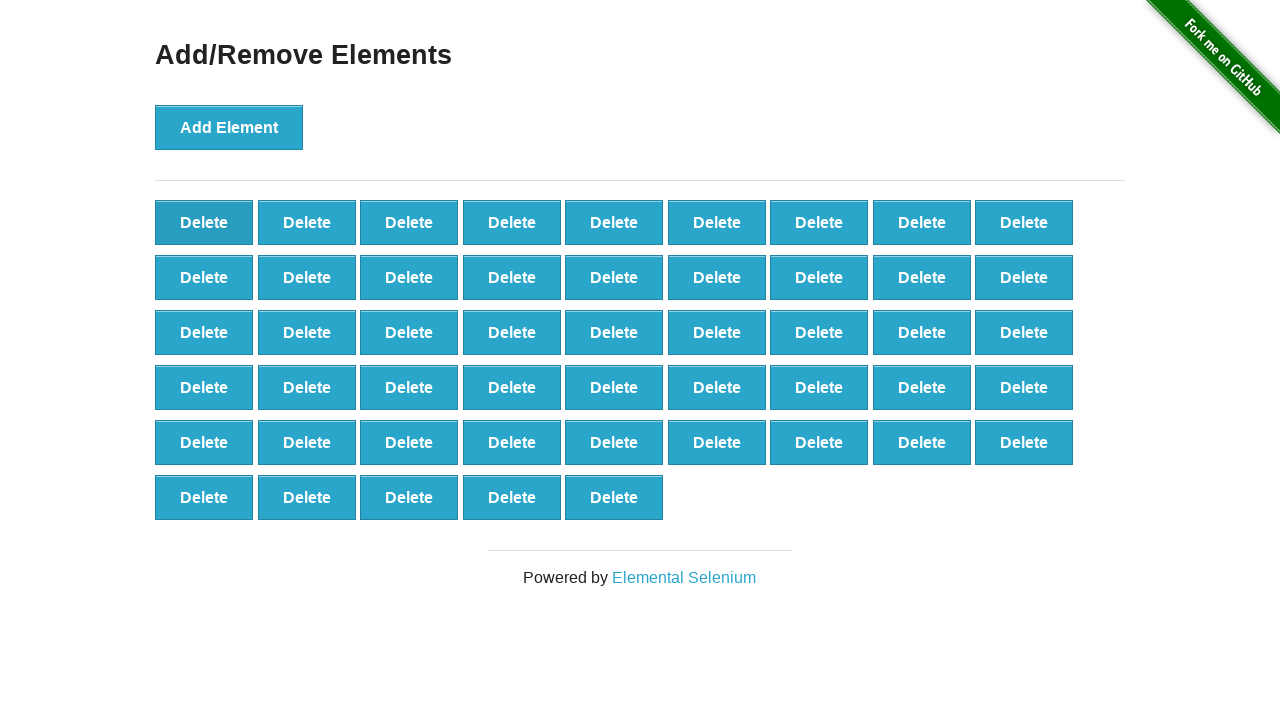

Clicked Delete button (deleted element 51/60) at (204, 222) on button.added-manually >> nth=0
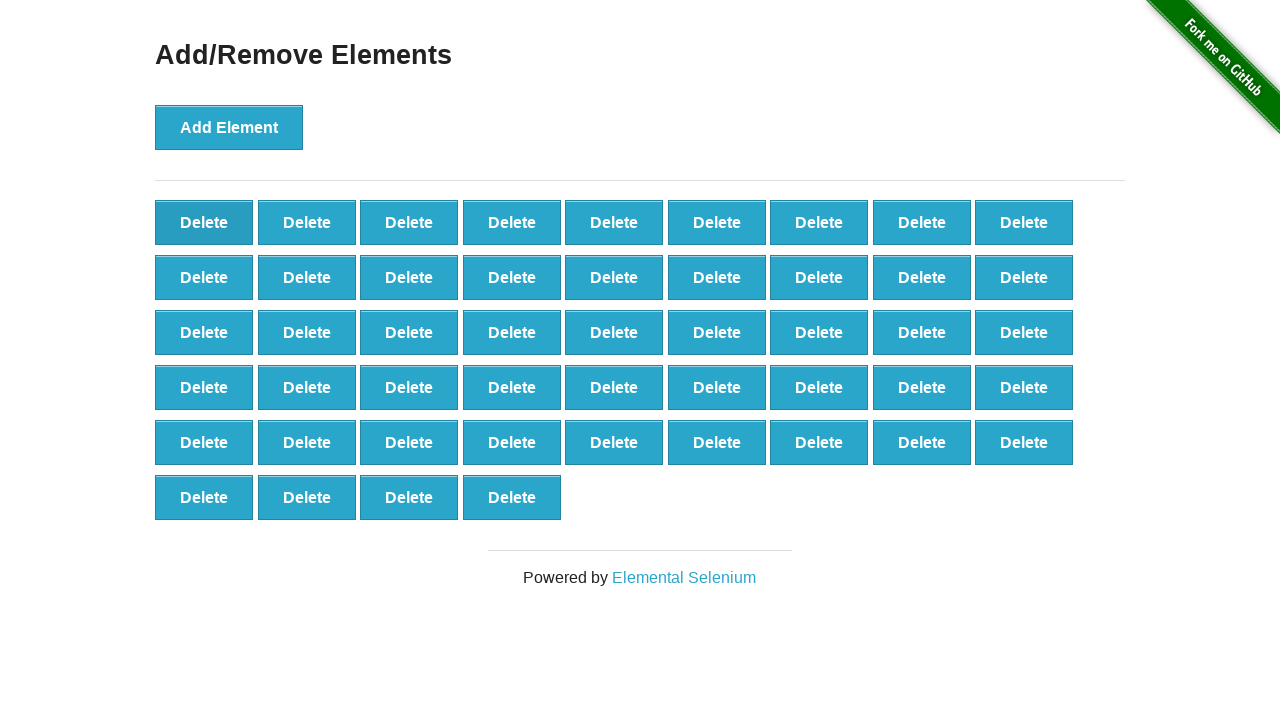

Clicked Delete button (deleted element 52/60) at (204, 222) on button.added-manually >> nth=0
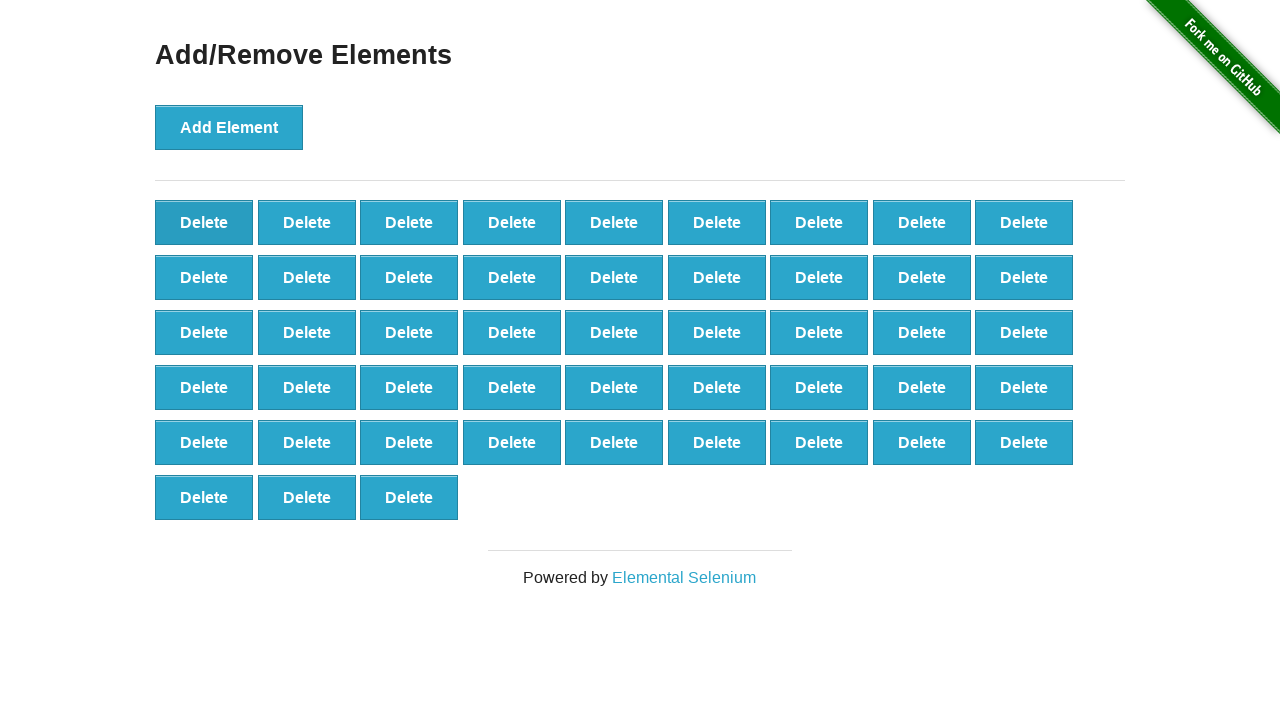

Clicked Delete button (deleted element 53/60) at (204, 222) on button.added-manually >> nth=0
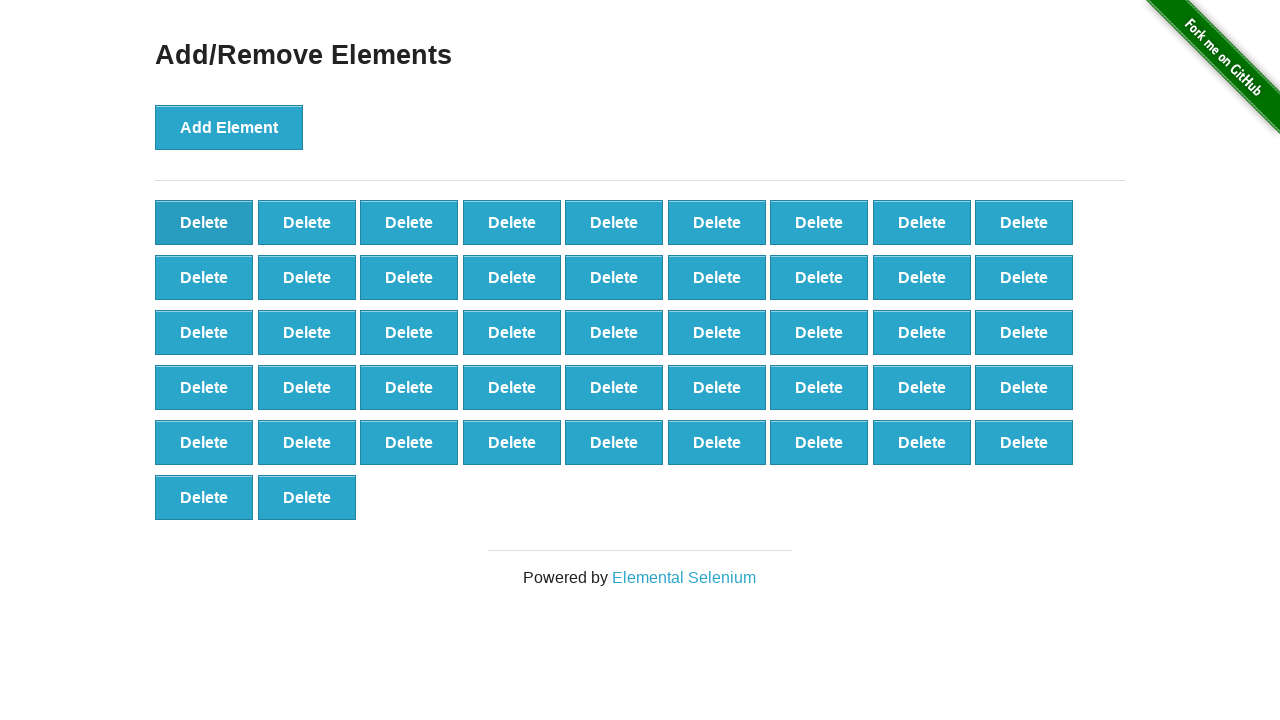

Clicked Delete button (deleted element 54/60) at (204, 222) on button.added-manually >> nth=0
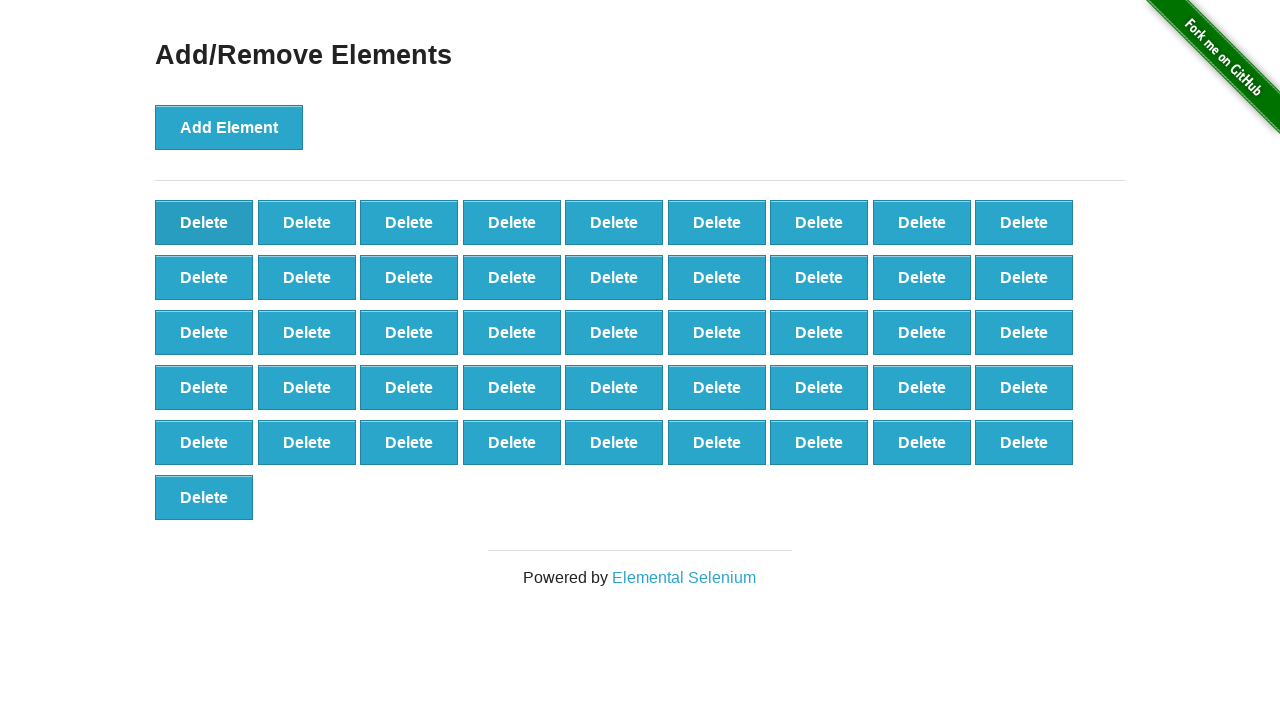

Clicked Delete button (deleted element 55/60) at (204, 222) on button.added-manually >> nth=0
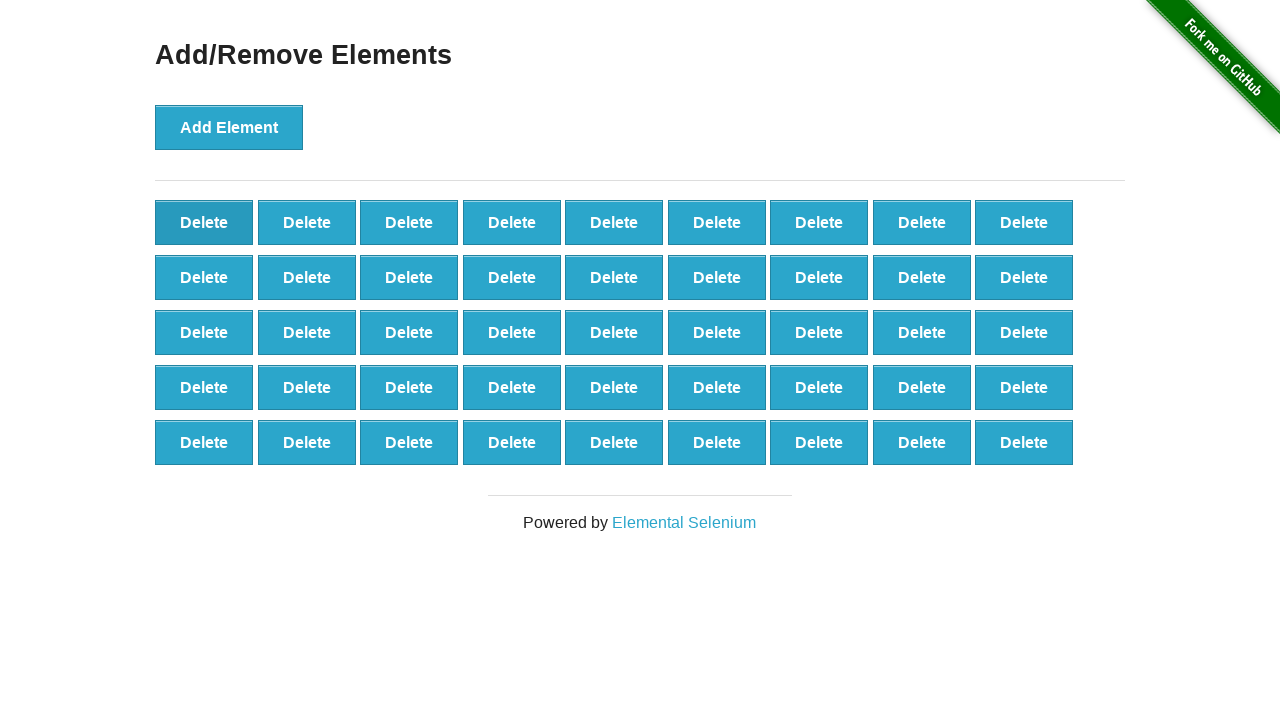

Clicked Delete button (deleted element 56/60) at (204, 222) on button.added-manually >> nth=0
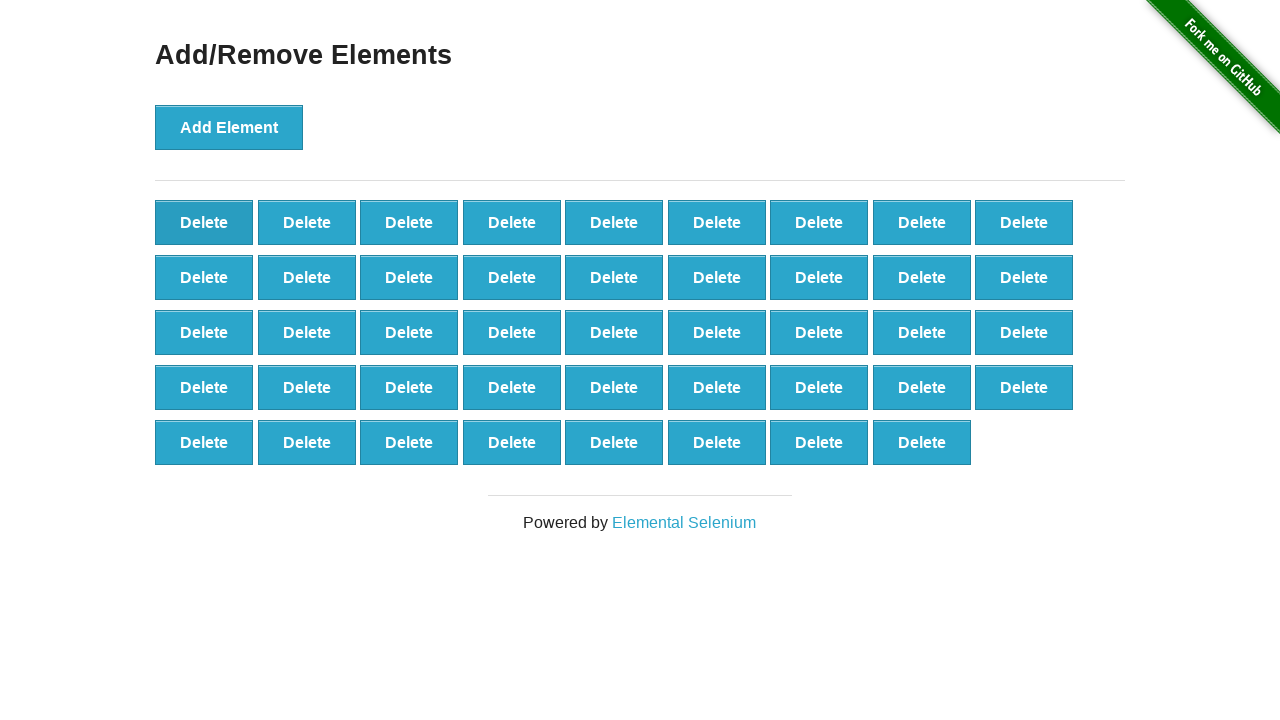

Clicked Delete button (deleted element 57/60) at (204, 222) on button.added-manually >> nth=0
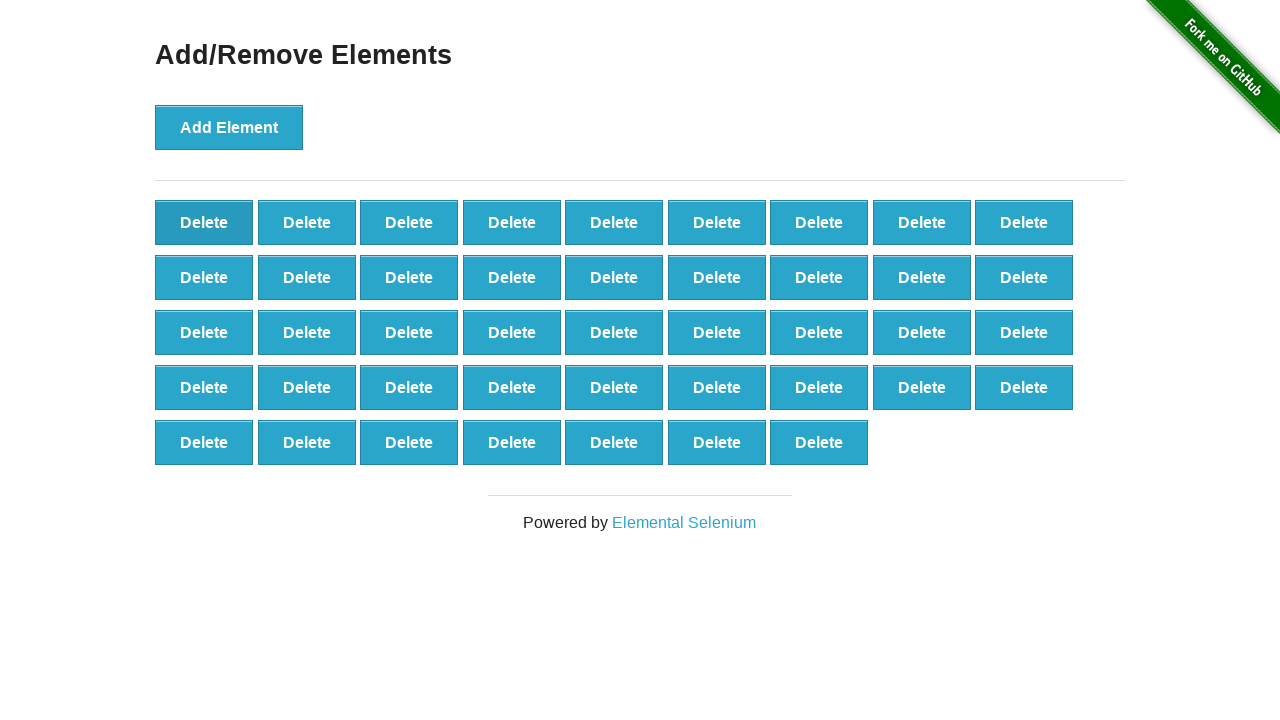

Clicked Delete button (deleted element 58/60) at (204, 222) on button.added-manually >> nth=0
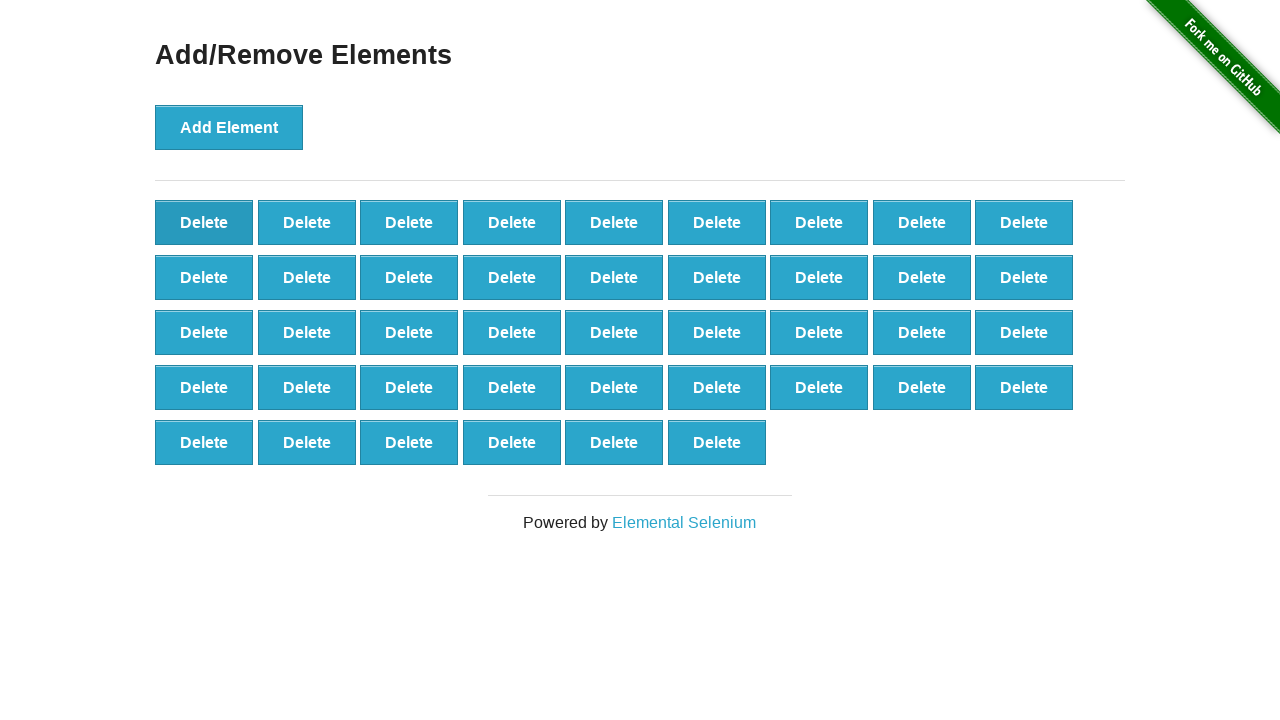

Clicked Delete button (deleted element 59/60) at (204, 222) on button.added-manually >> nth=0
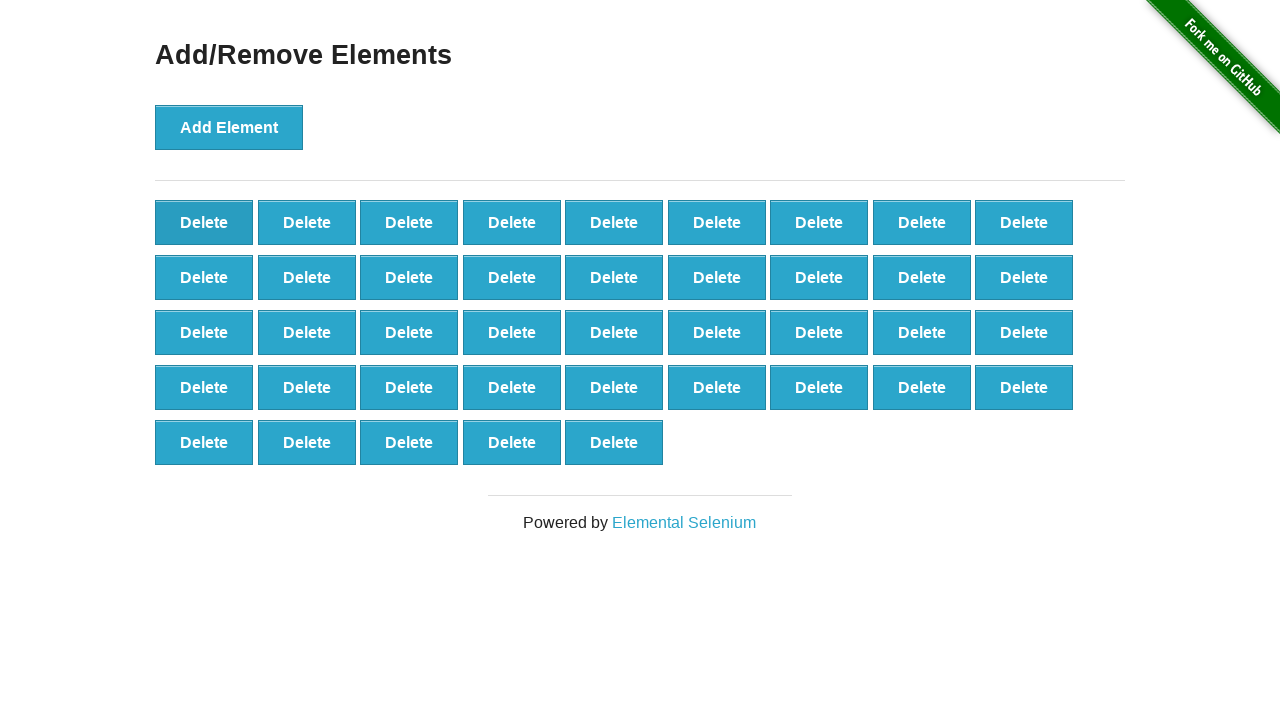

Clicked Delete button (deleted element 60/60) at (204, 222) on button.added-manually >> nth=0
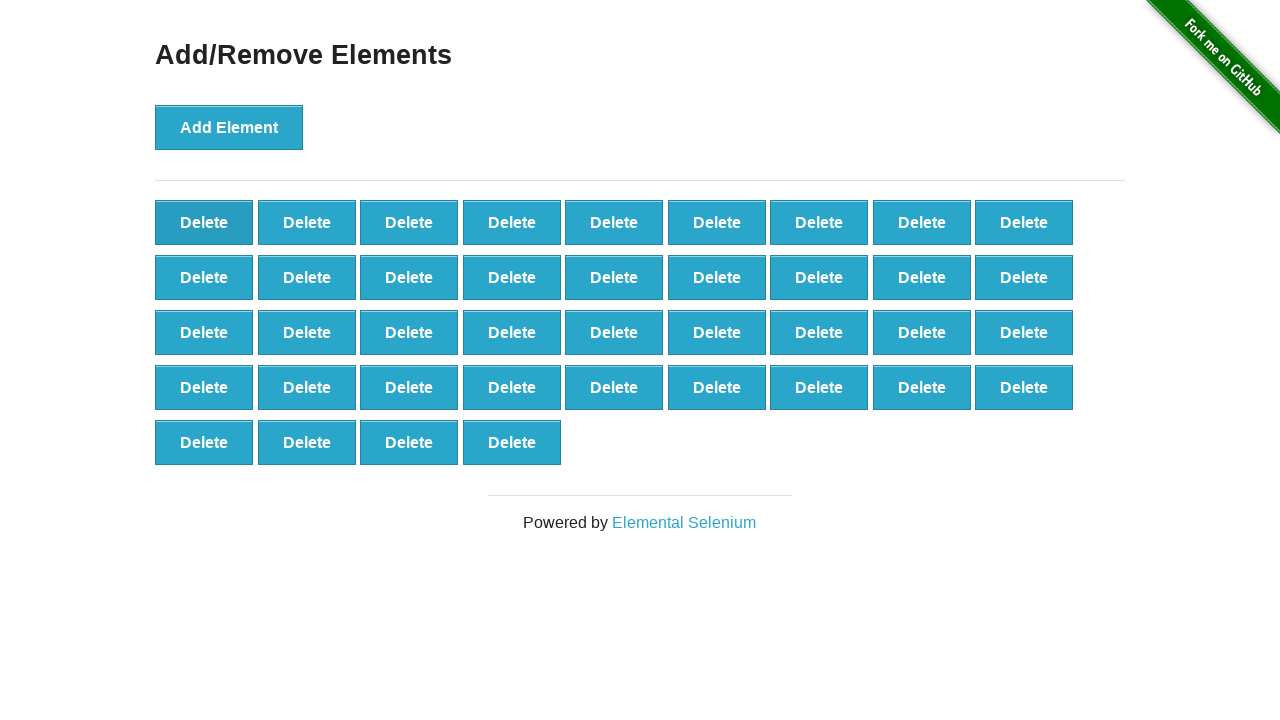

Counted remaining delete buttons: 40
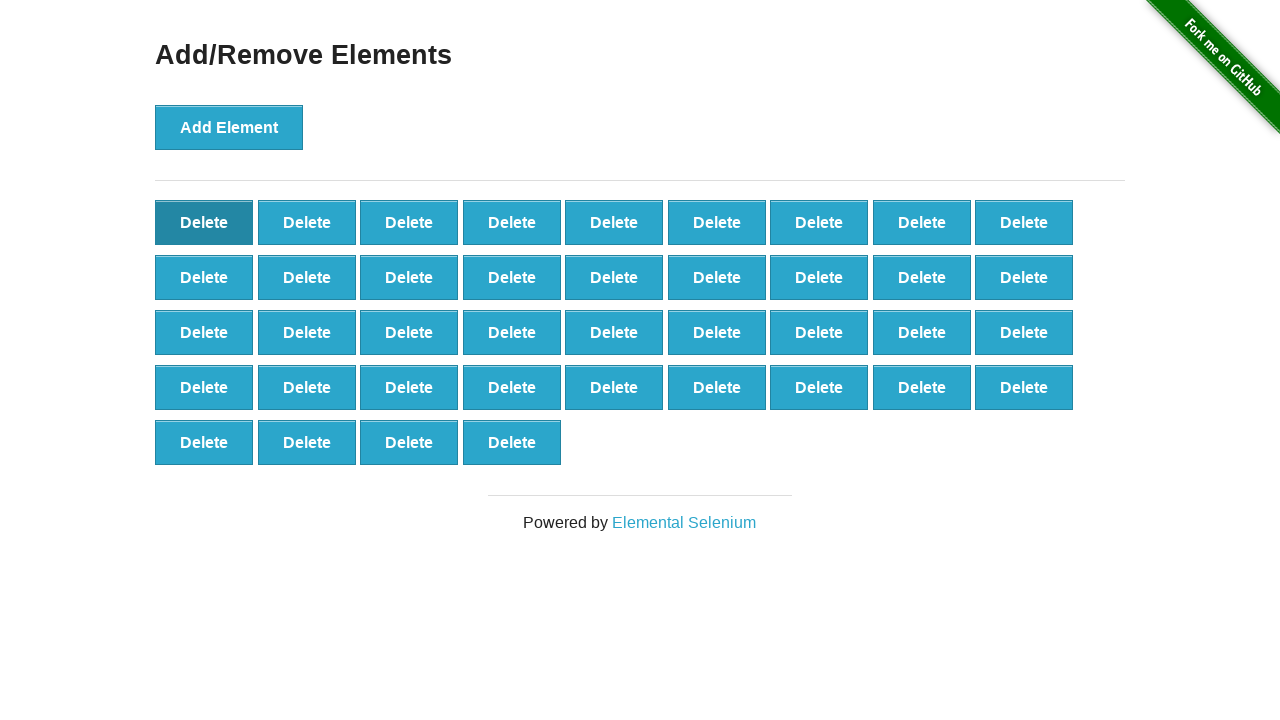

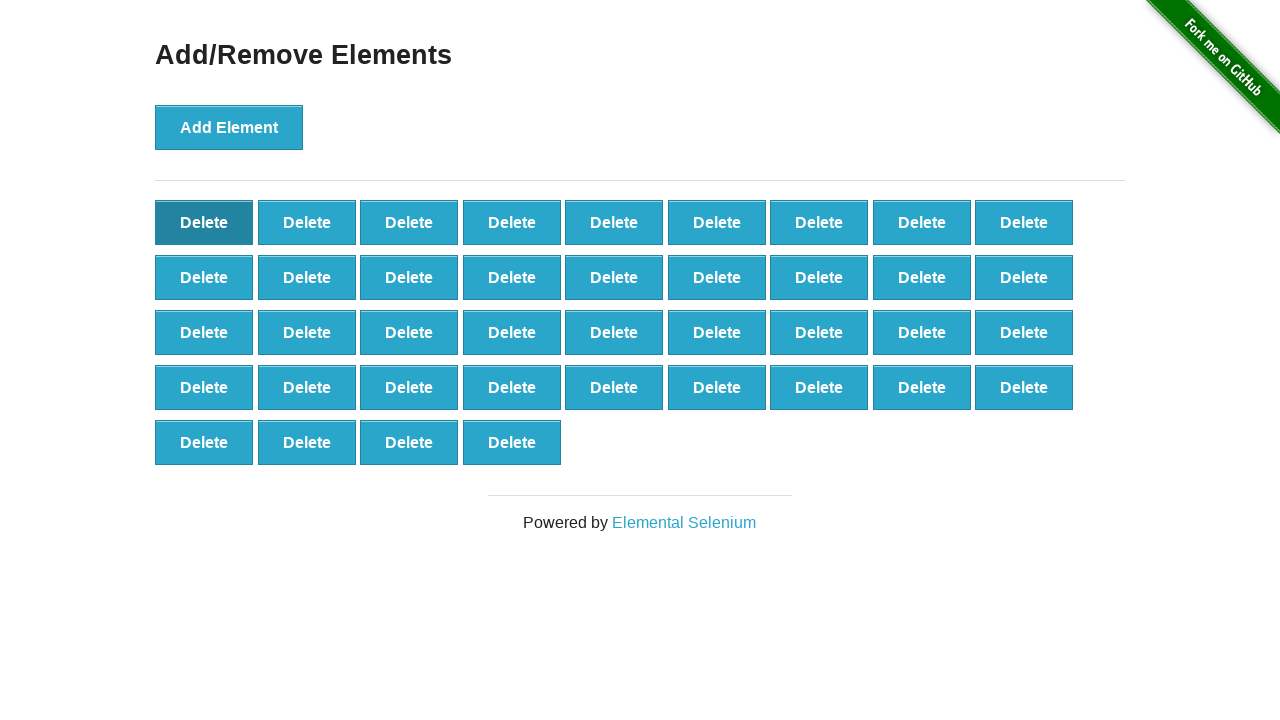